Tests checkbox and radio button selection functionality by clicking and verifying their states on a form with multiple fields

Starting URL: https://automationfc.github.io/multiple-fields/

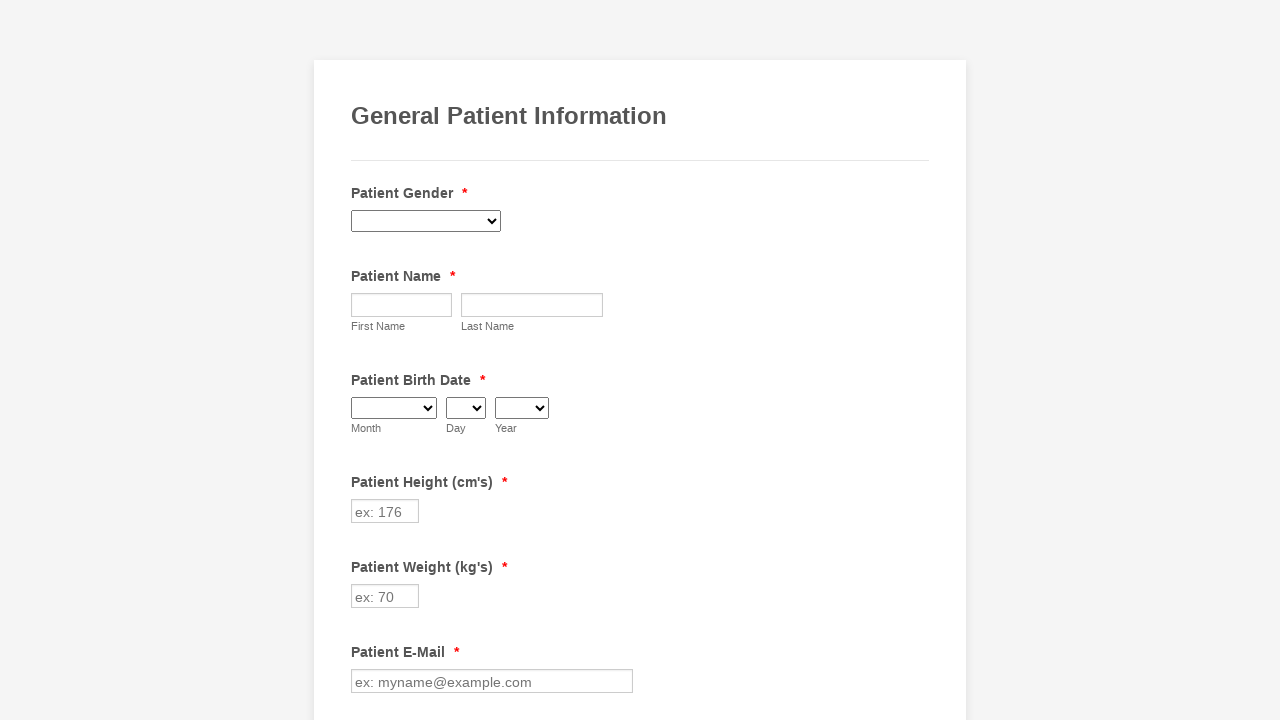

Verified Anemia checkbox is not initially checked
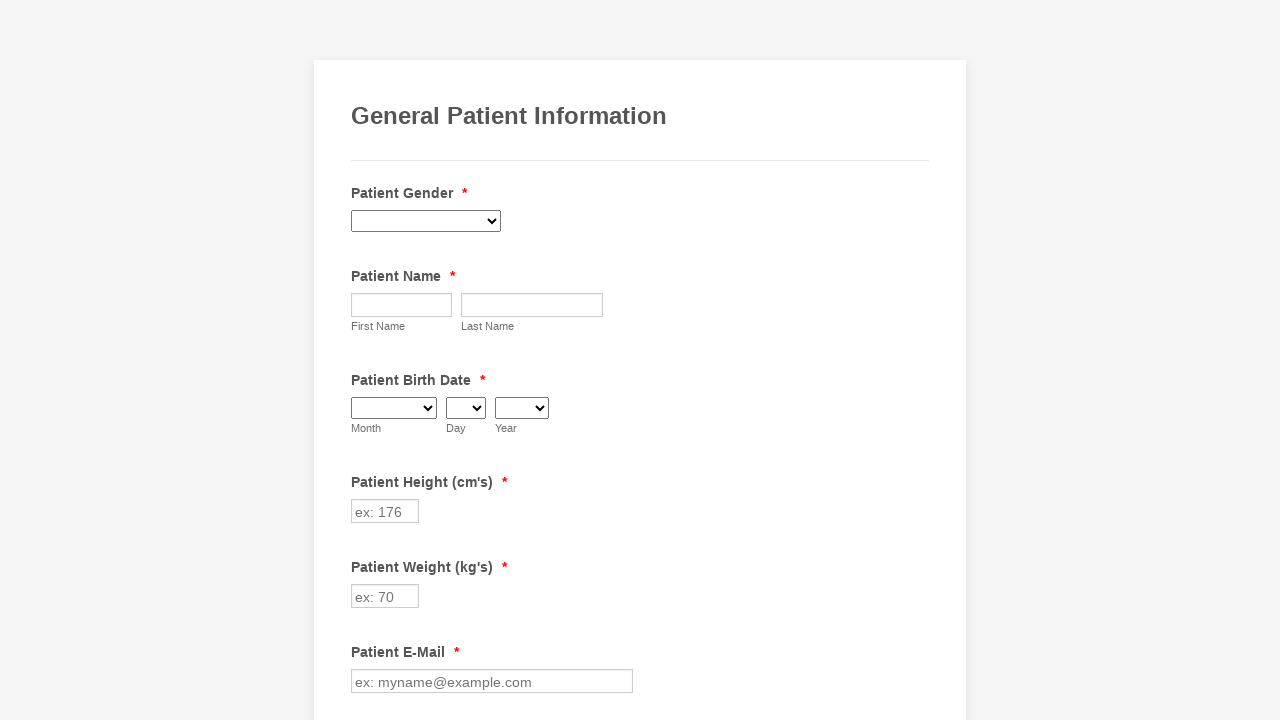

Verified Asthma checkbox is not initially checked
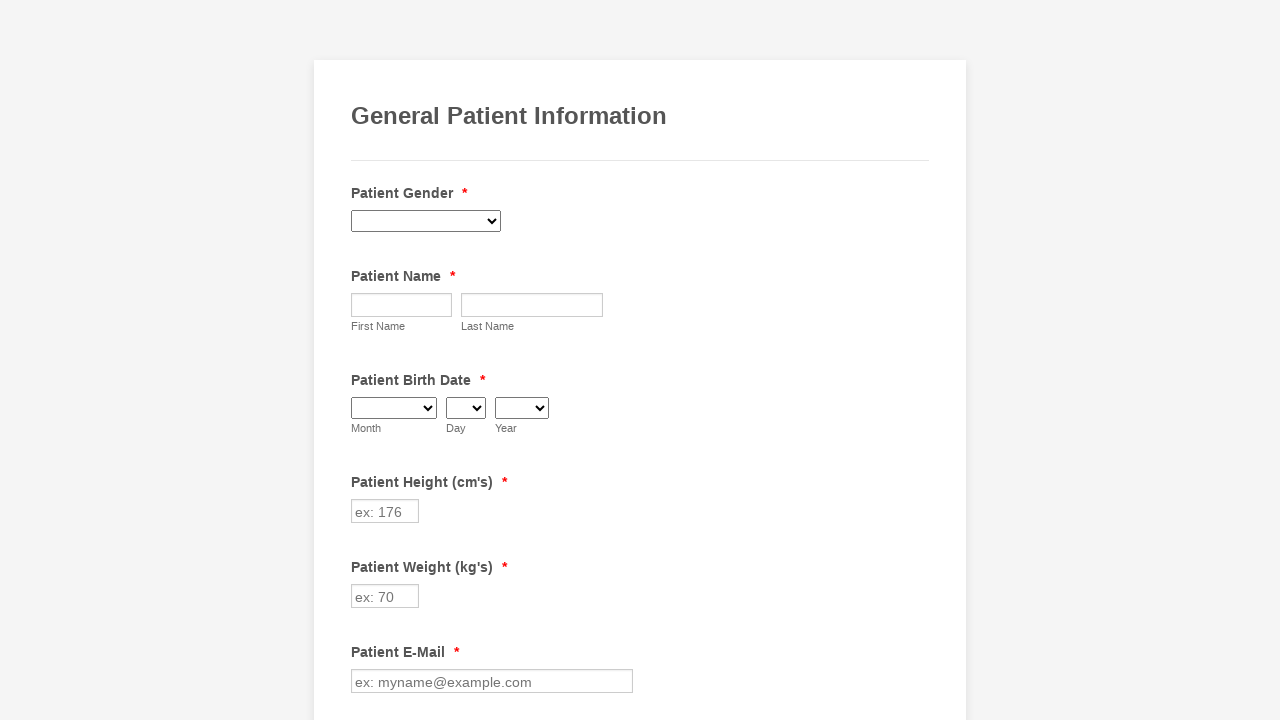

Verified Arthritis checkbox is not initially checked
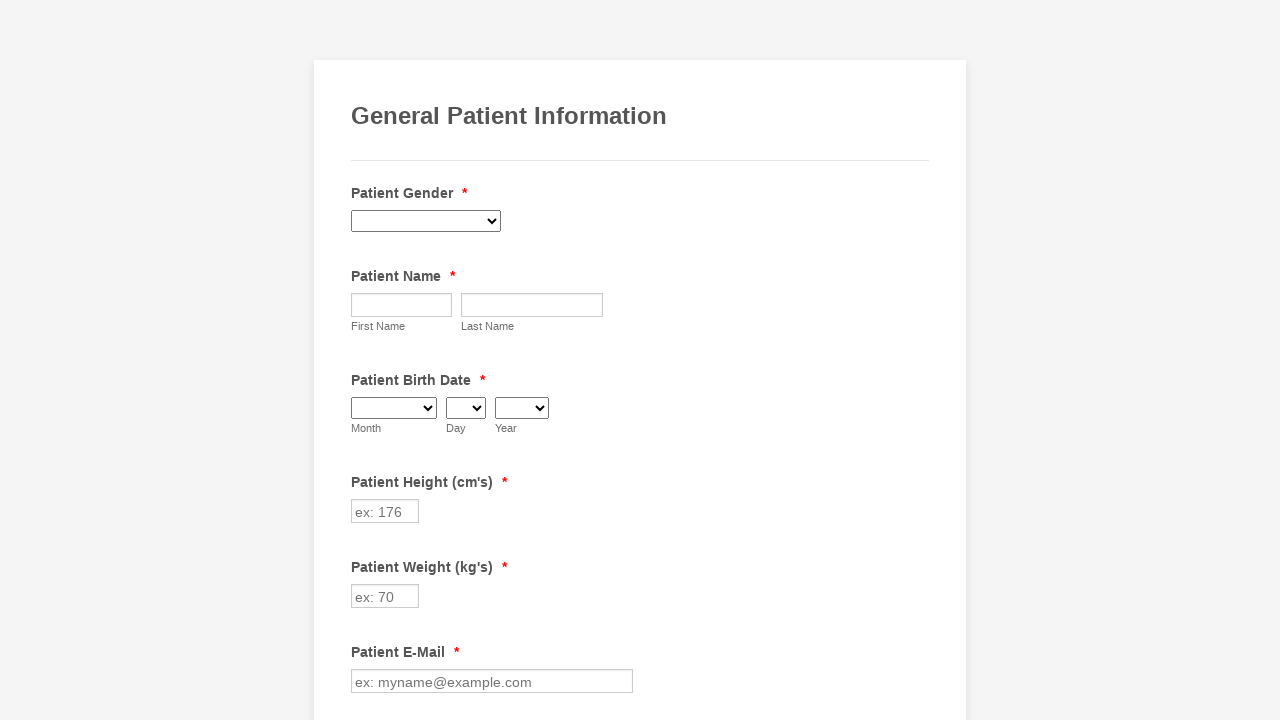

Verified 3-4 days radio button is not initially checked
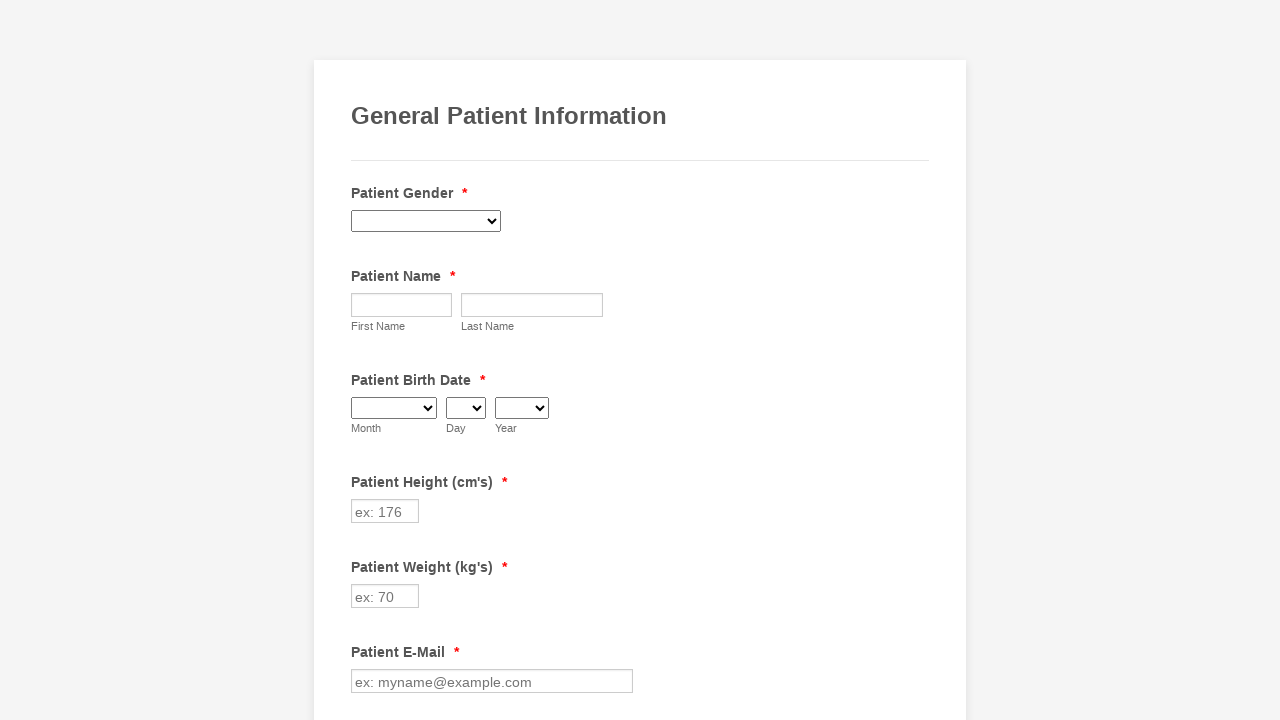

Verified I have a strict diet radio button is not initially checked
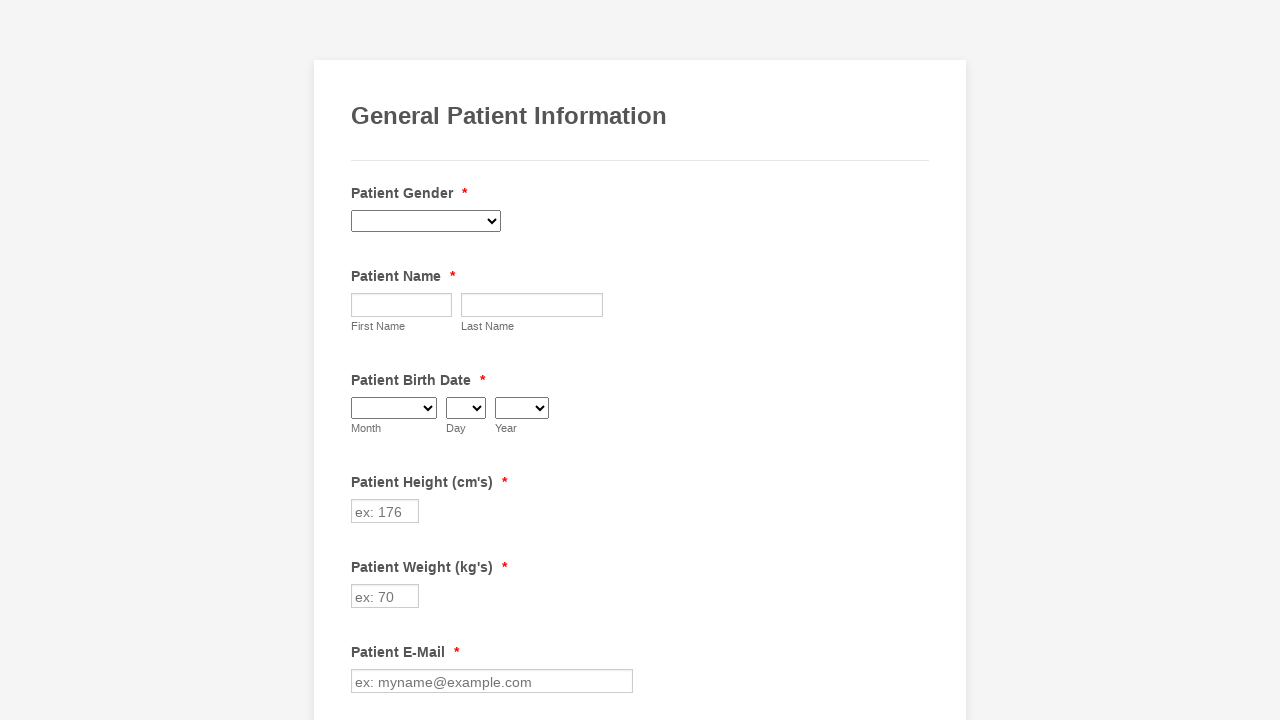

Clicked Anemia checkbox at (362, 360) on xpath=//input[@value='Anemia']
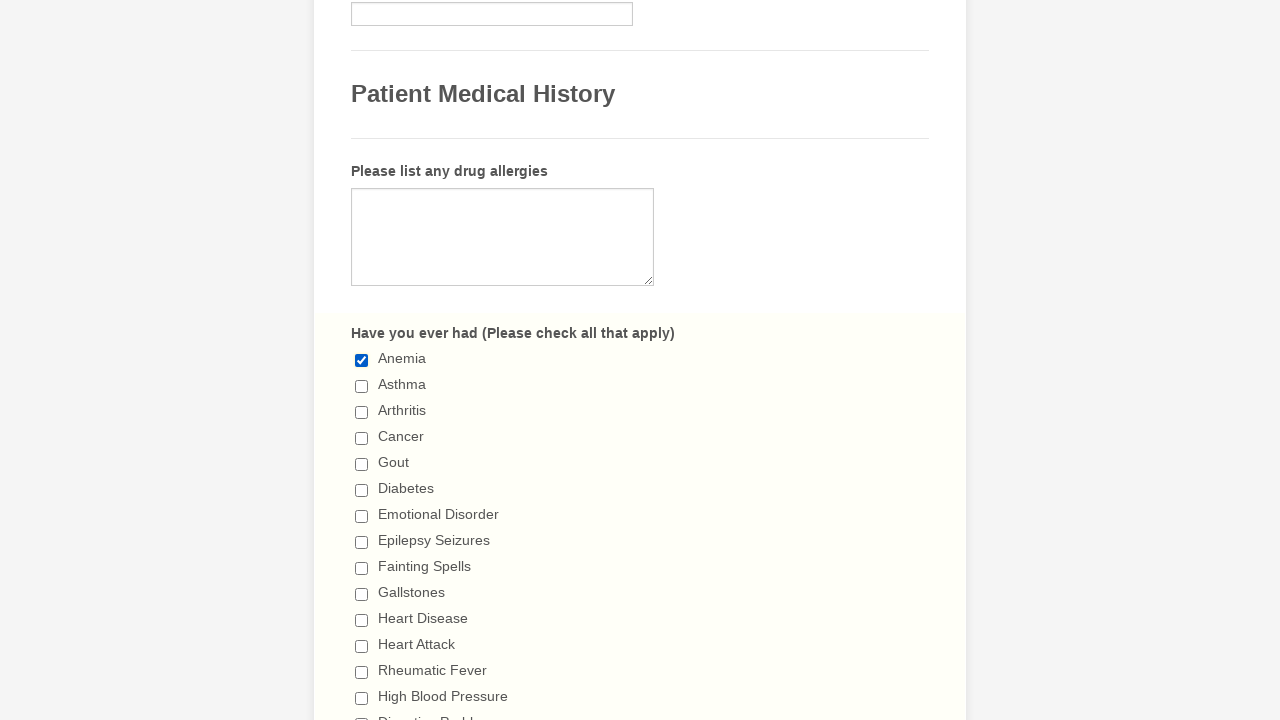

Clicked Asthma checkbox at (362, 386) on xpath=//input[@value='Asthma']
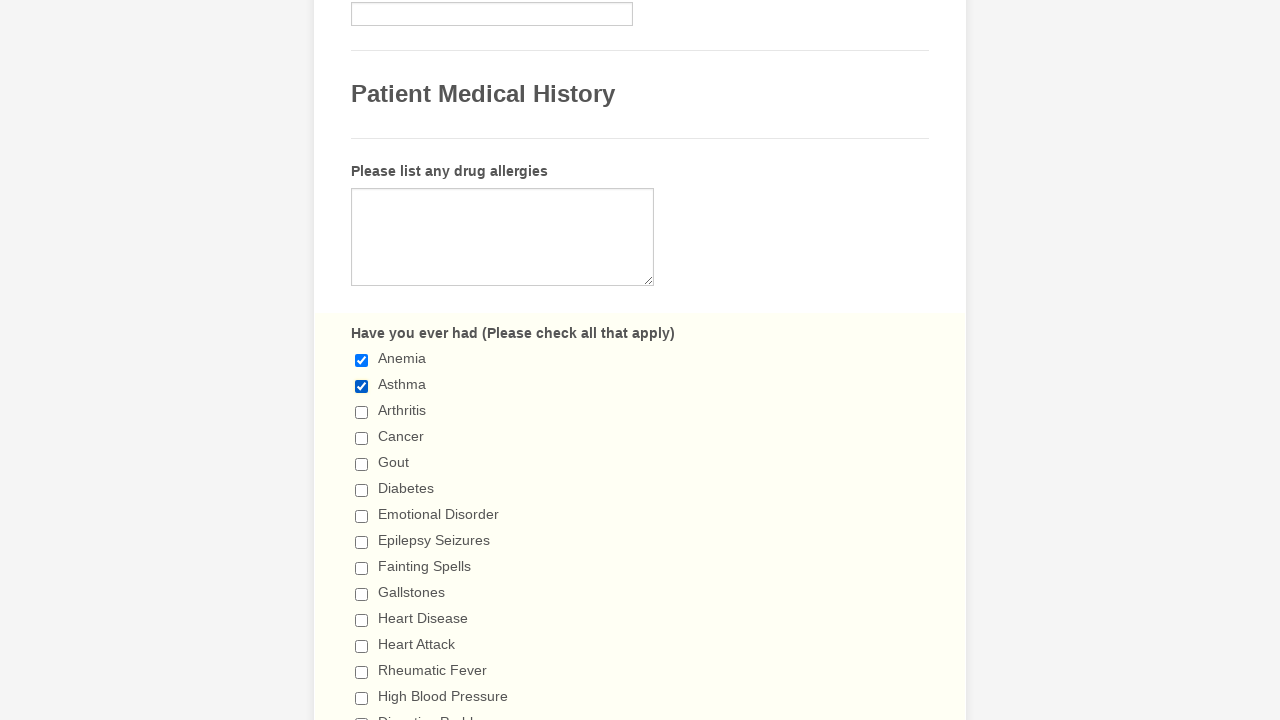

Clicked Arthritis checkbox at (362, 412) on xpath=//input[@value='Arthritis']
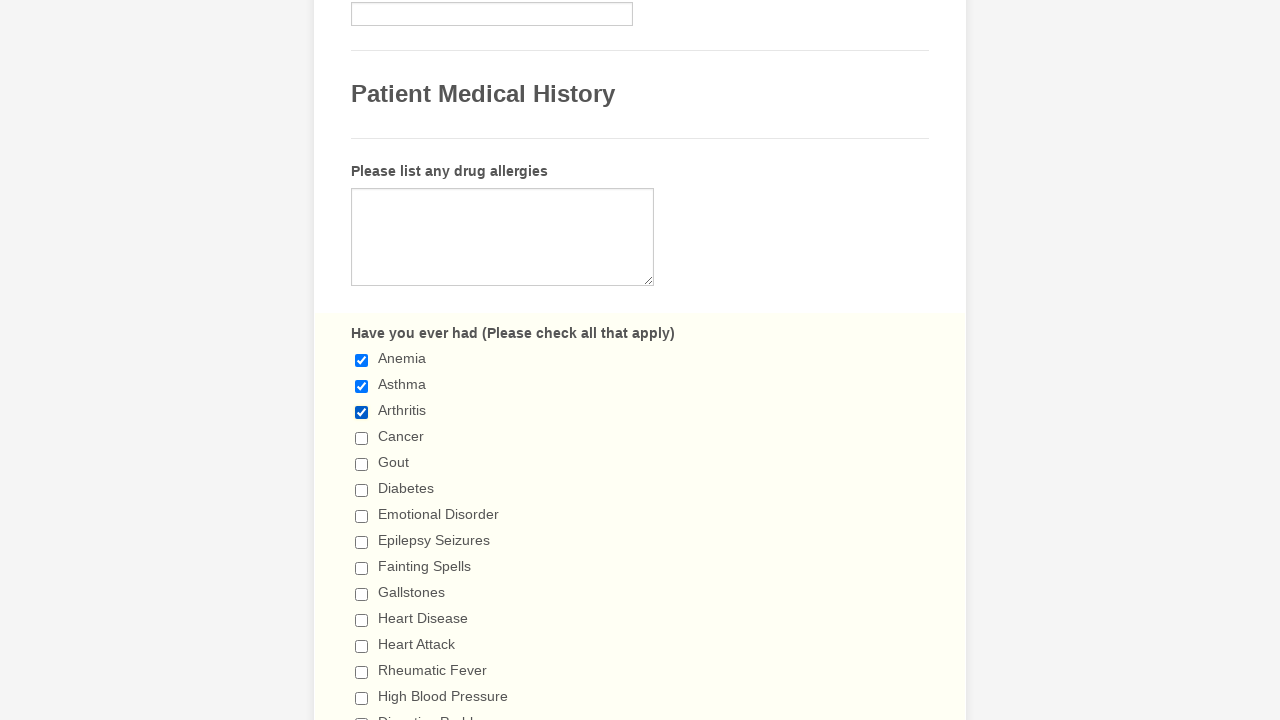

Clicked 3-4 days radio button at (362, 361) on xpath=//input[@value='3-4 days']
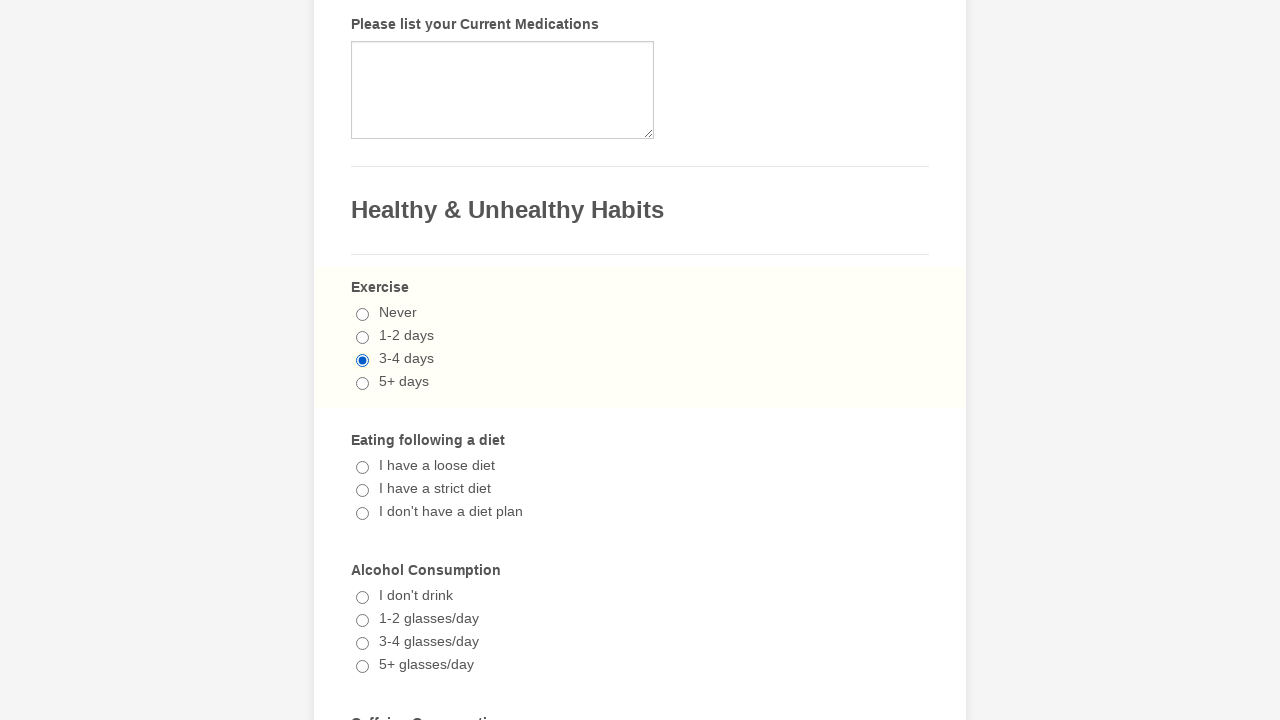

Clicked I have a strict diet radio button at (362, 491) on xpath=//input[@value='I have a strict diet']
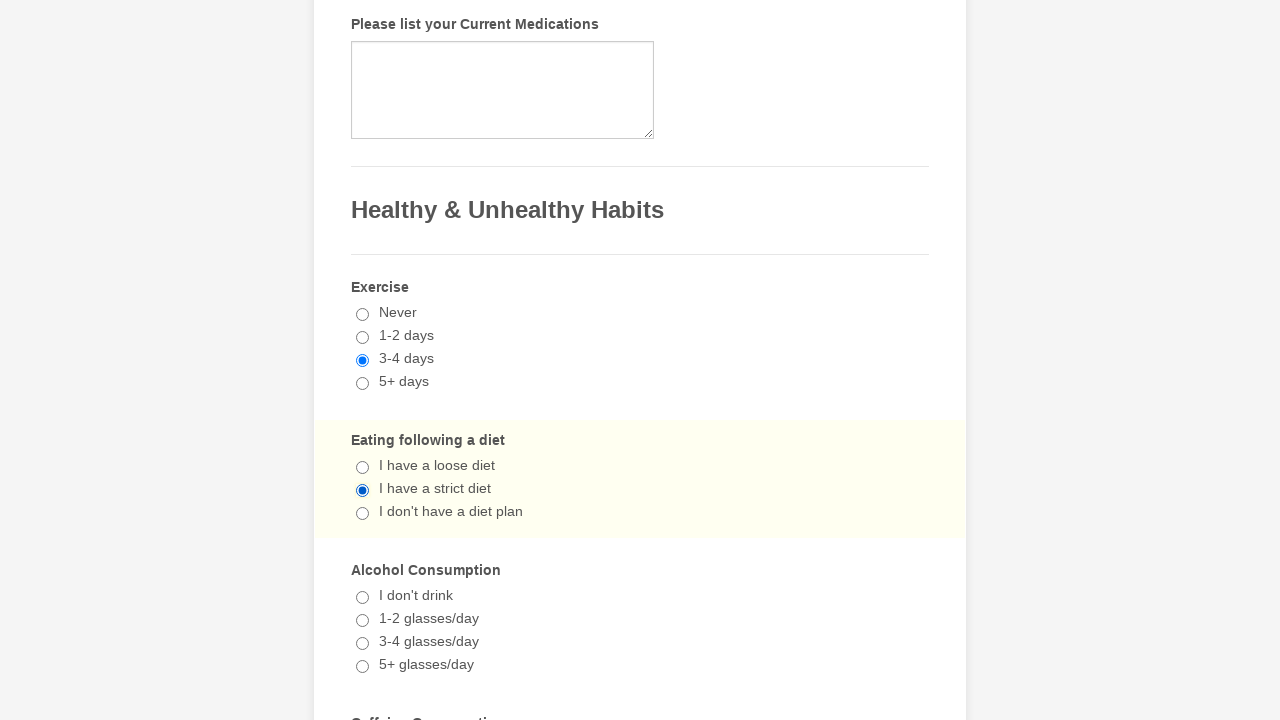

Verified Anemia checkbox is checked
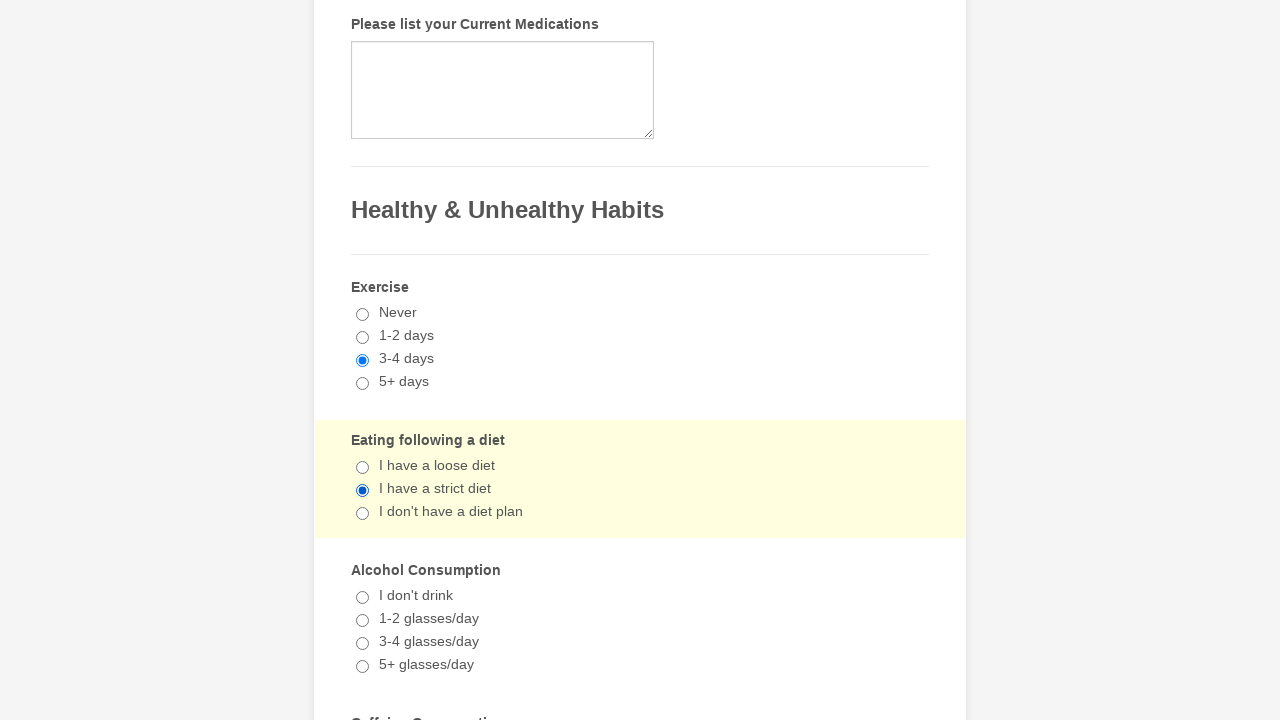

Verified Asthma checkbox is checked
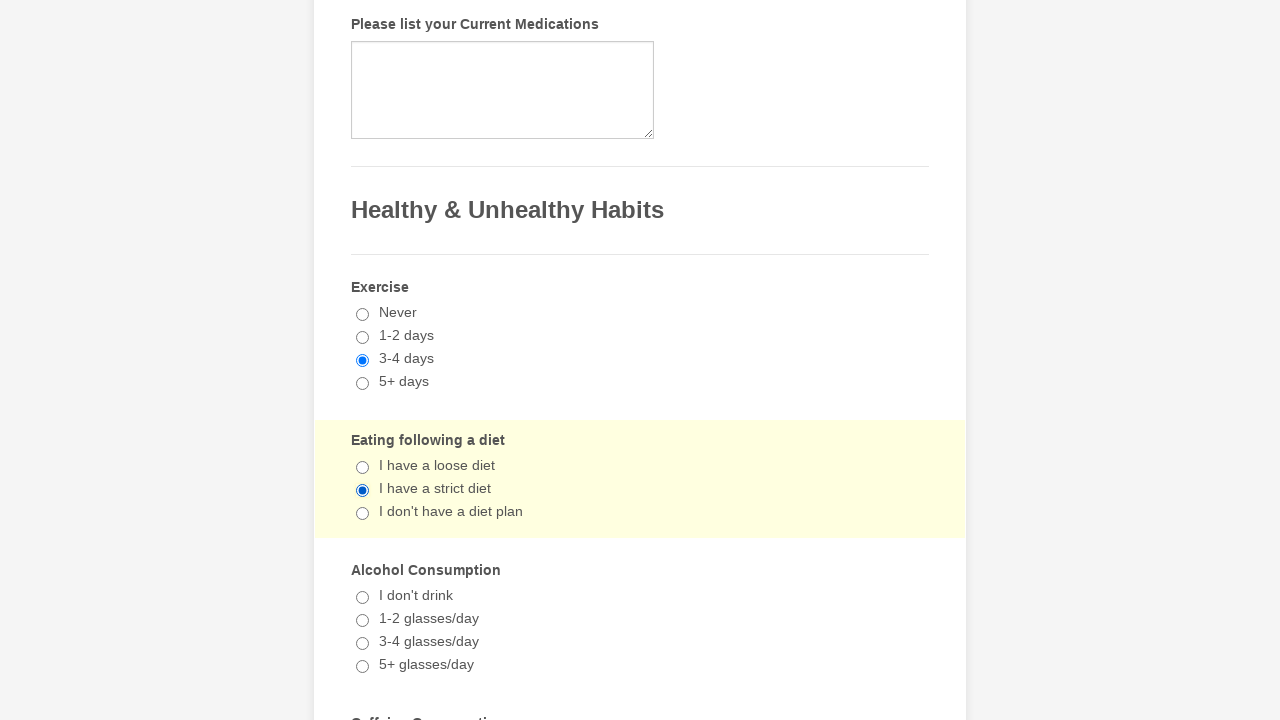

Verified Arthritis checkbox is checked
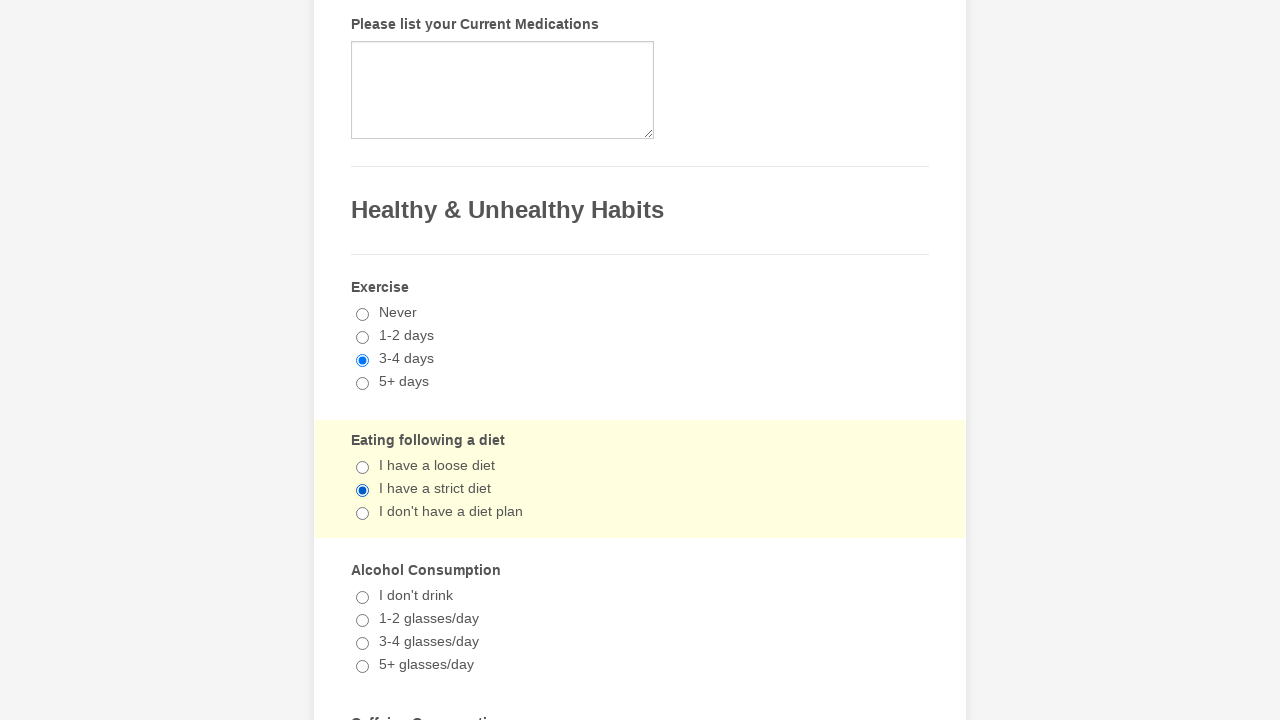

Verified 3-4 days radio button is checked
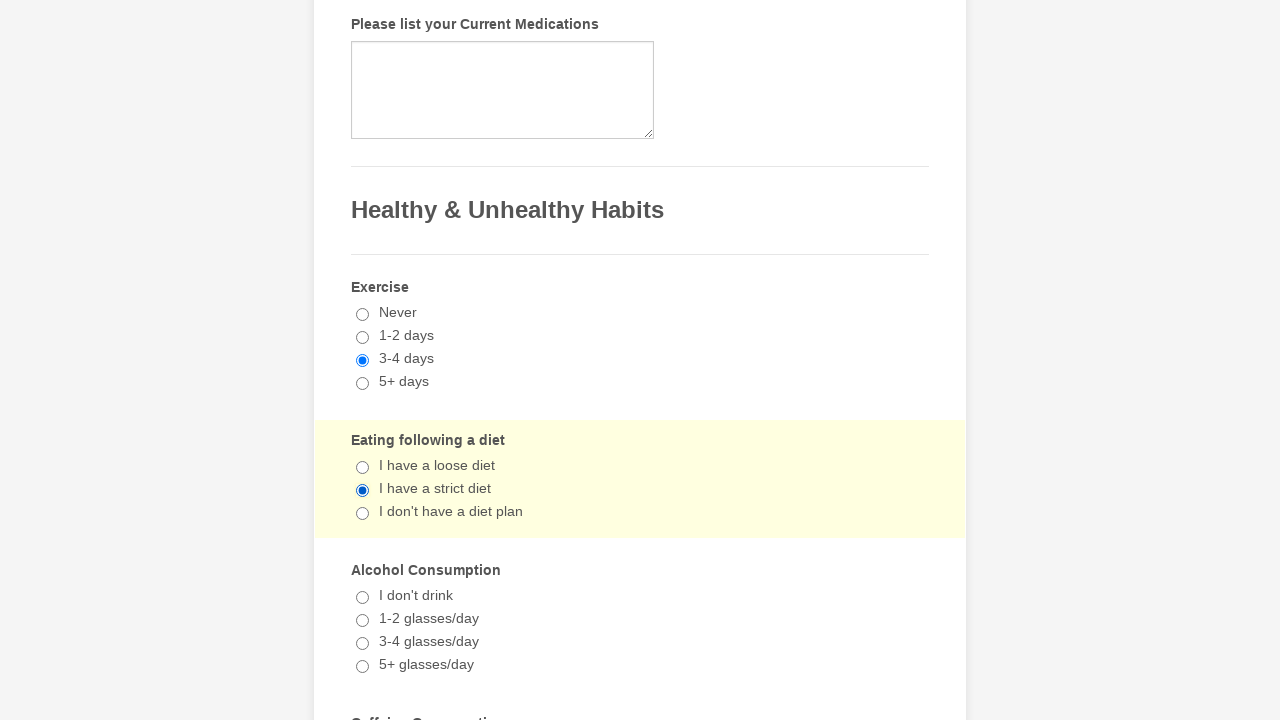

Verified I have a strict diet radio button is checked
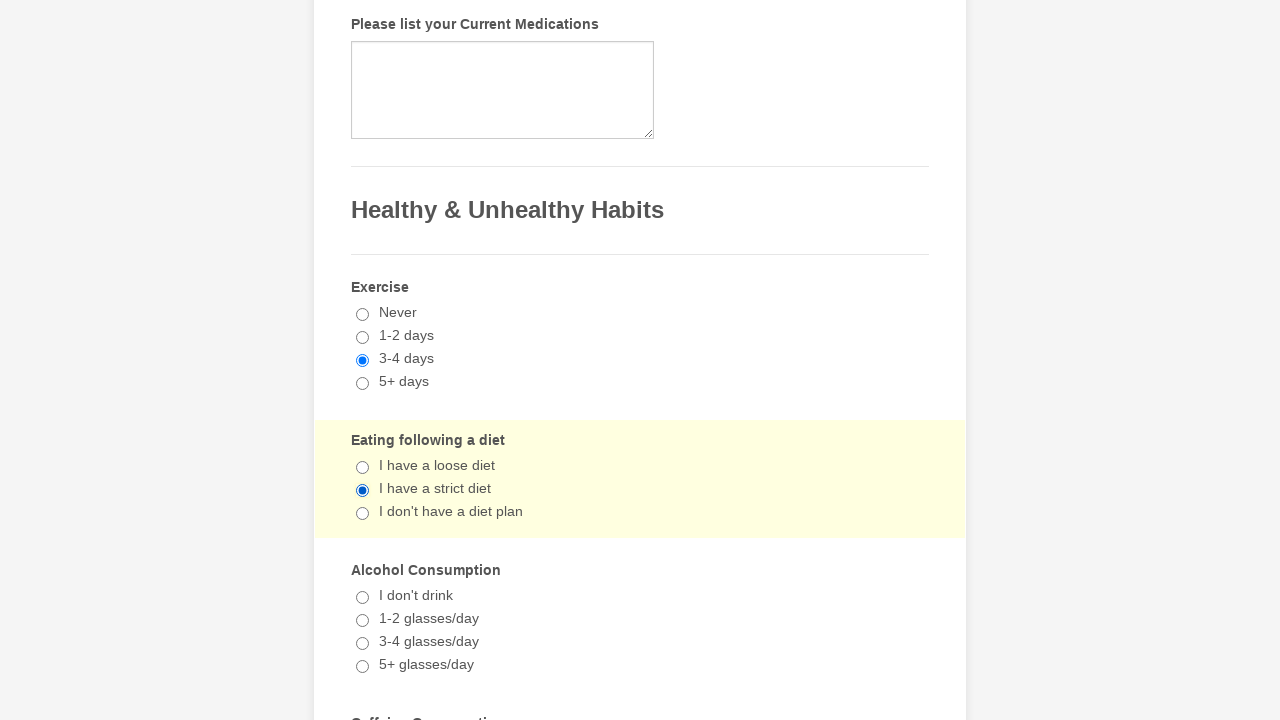

Reloaded the page
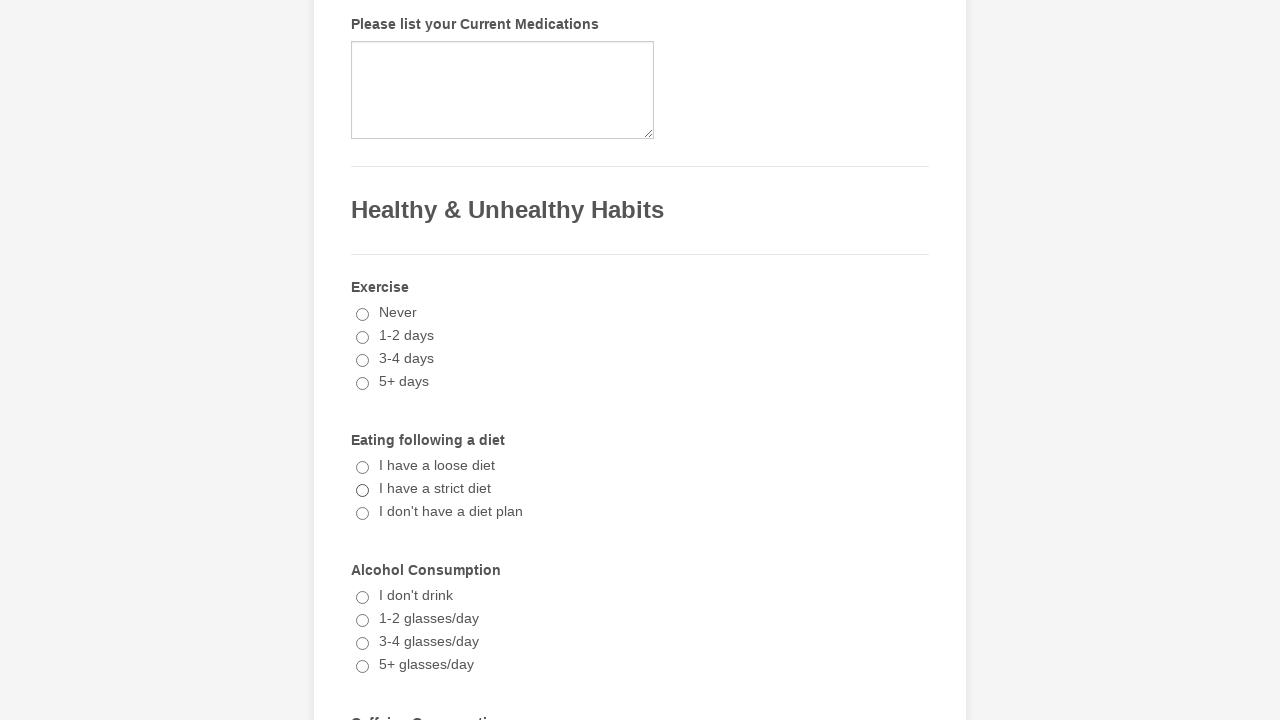

Retrieved all checkbox elements
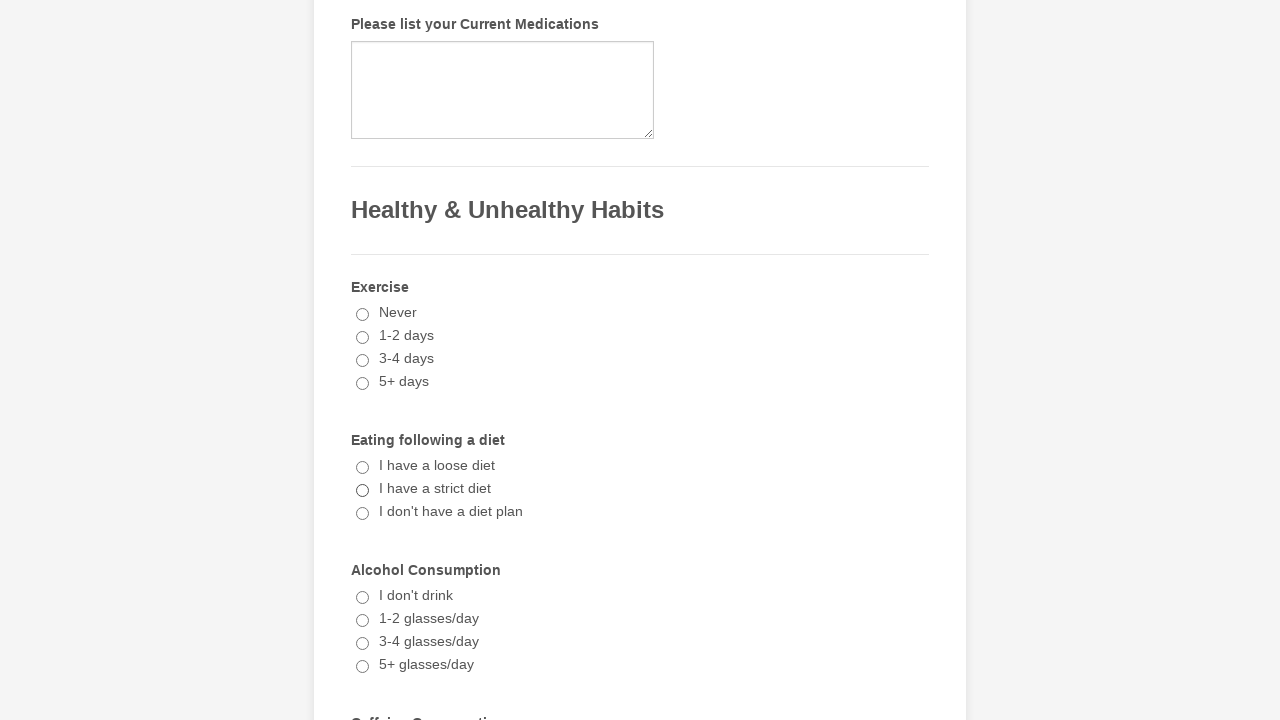

Clicked a checkbox to select it at (362, 360) on xpath=//input[@type='checkbox'] >> nth=0
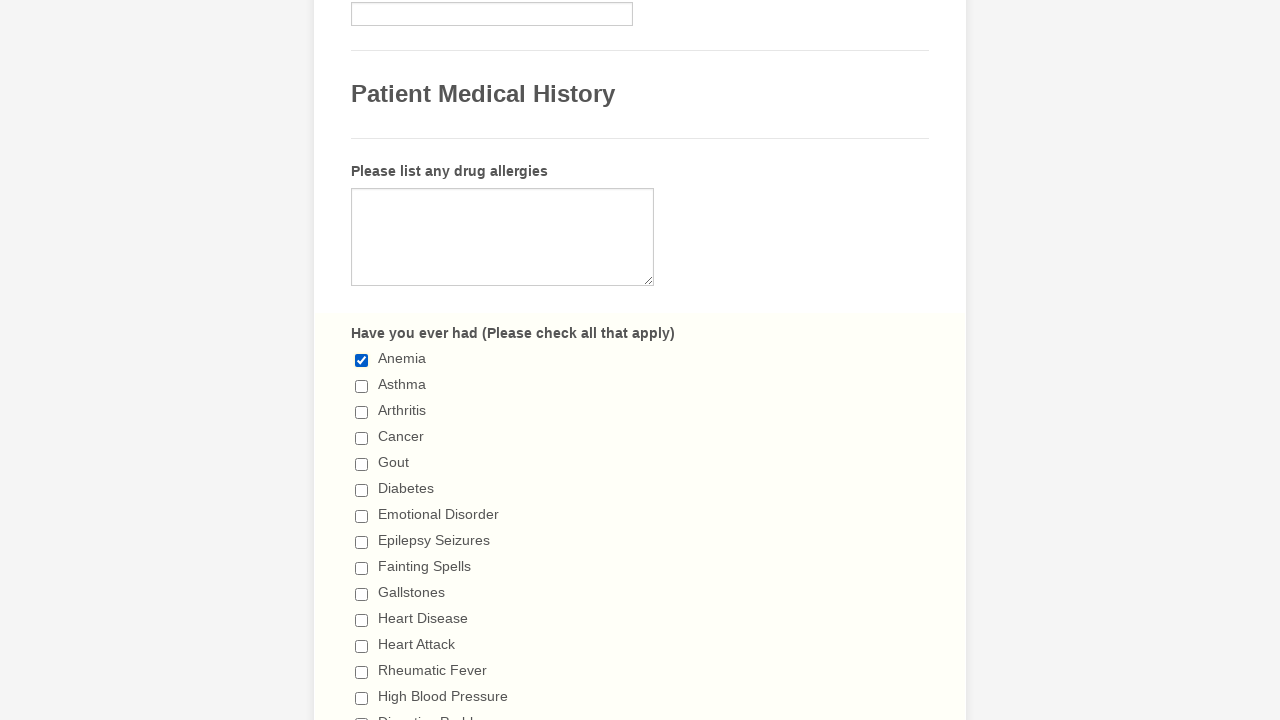

Waited 500ms for checkbox state to update
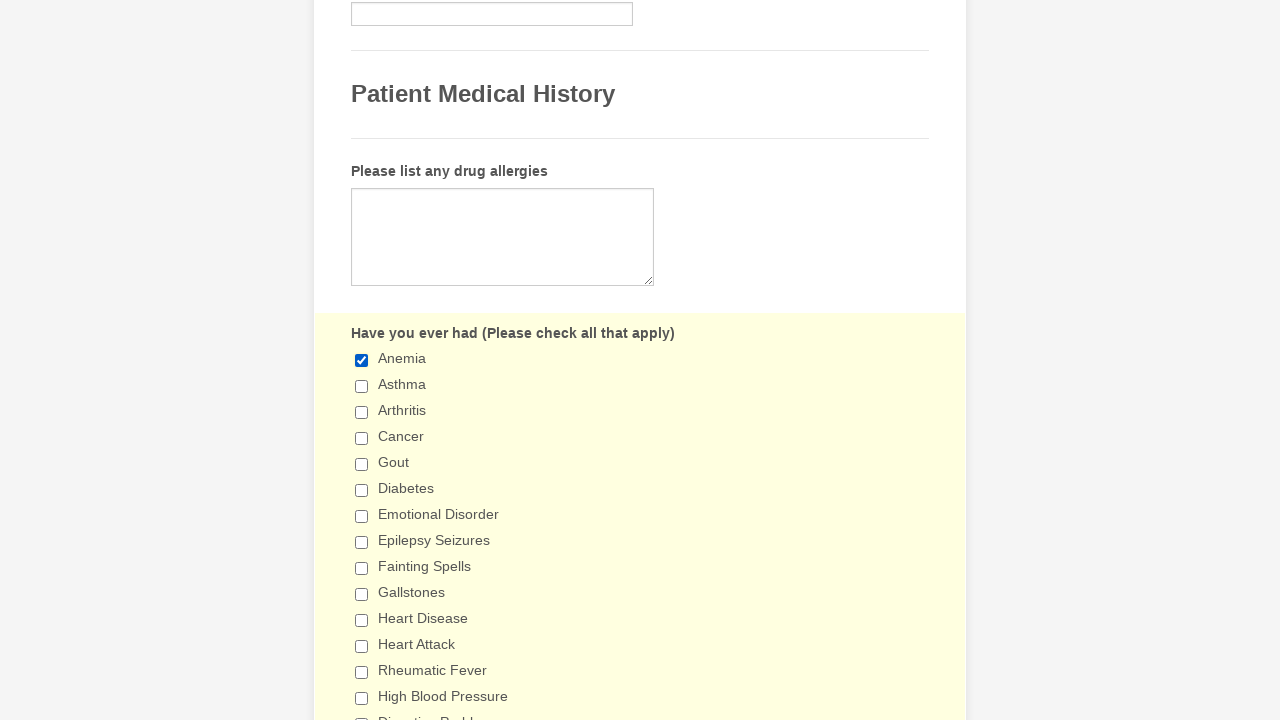

Clicked a checkbox to select it at (362, 386) on xpath=//input[@type='checkbox'] >> nth=1
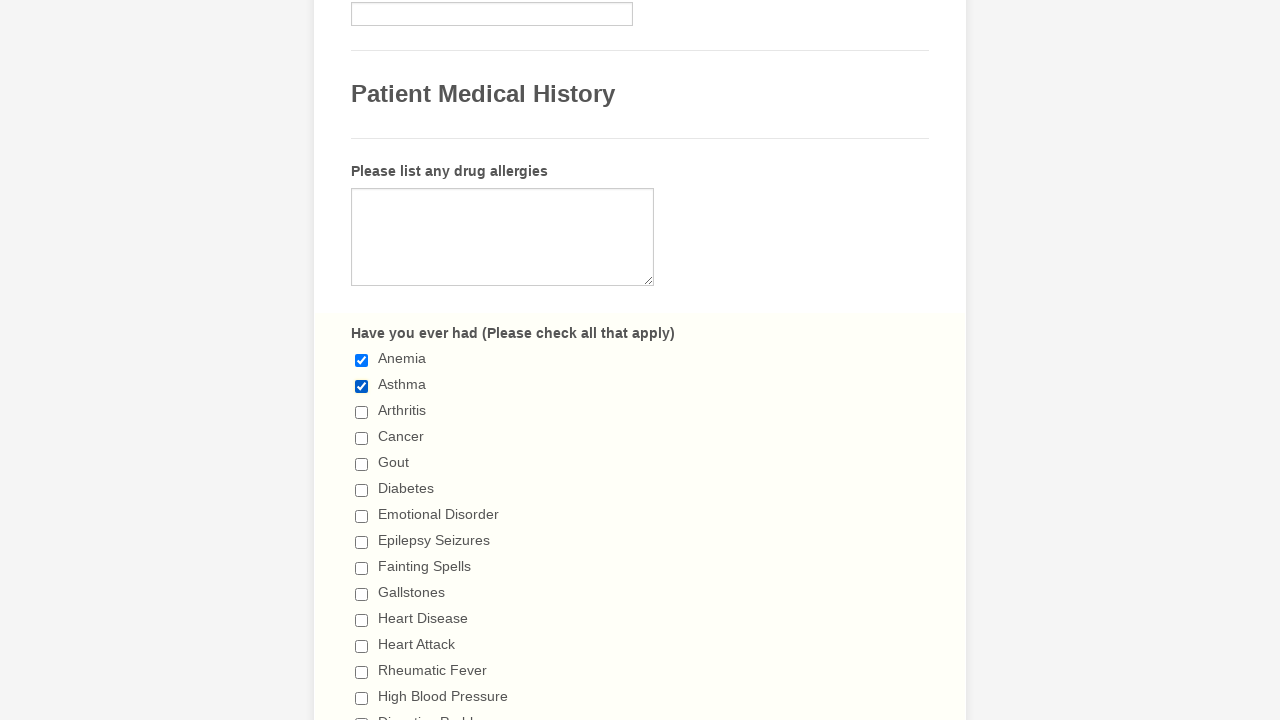

Waited 500ms for checkbox state to update
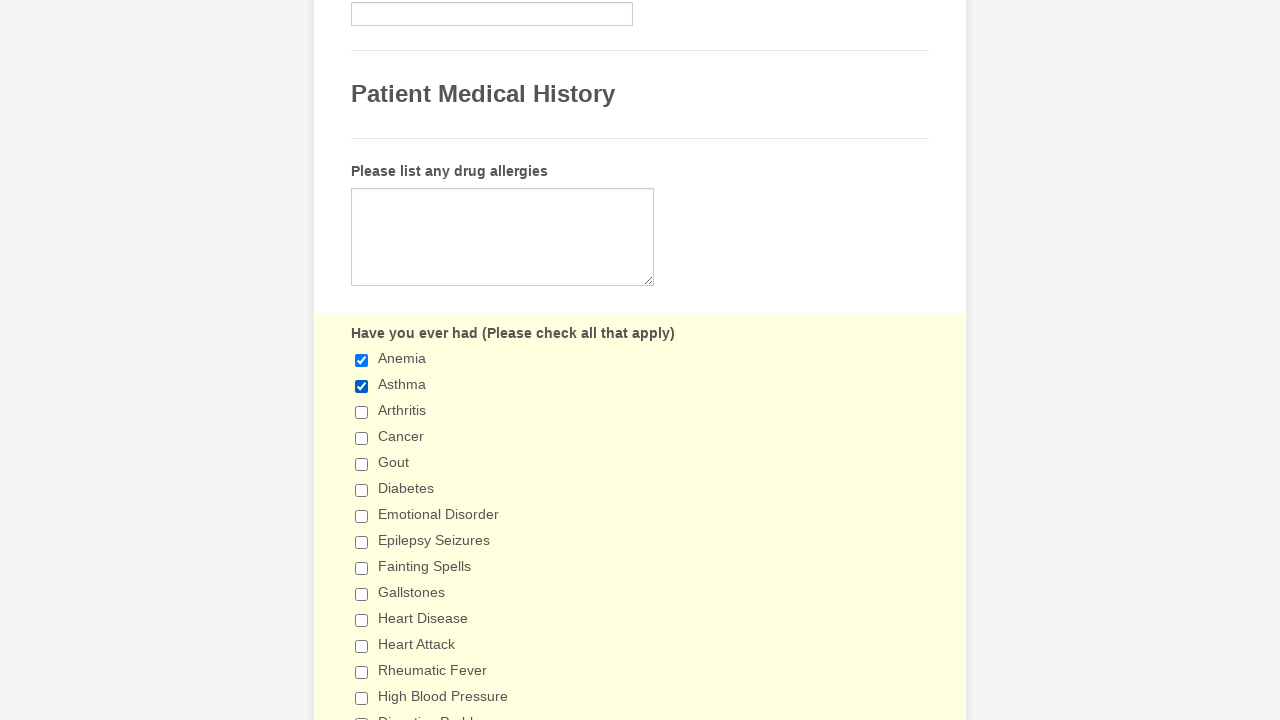

Clicked a checkbox to select it at (362, 412) on xpath=//input[@type='checkbox'] >> nth=2
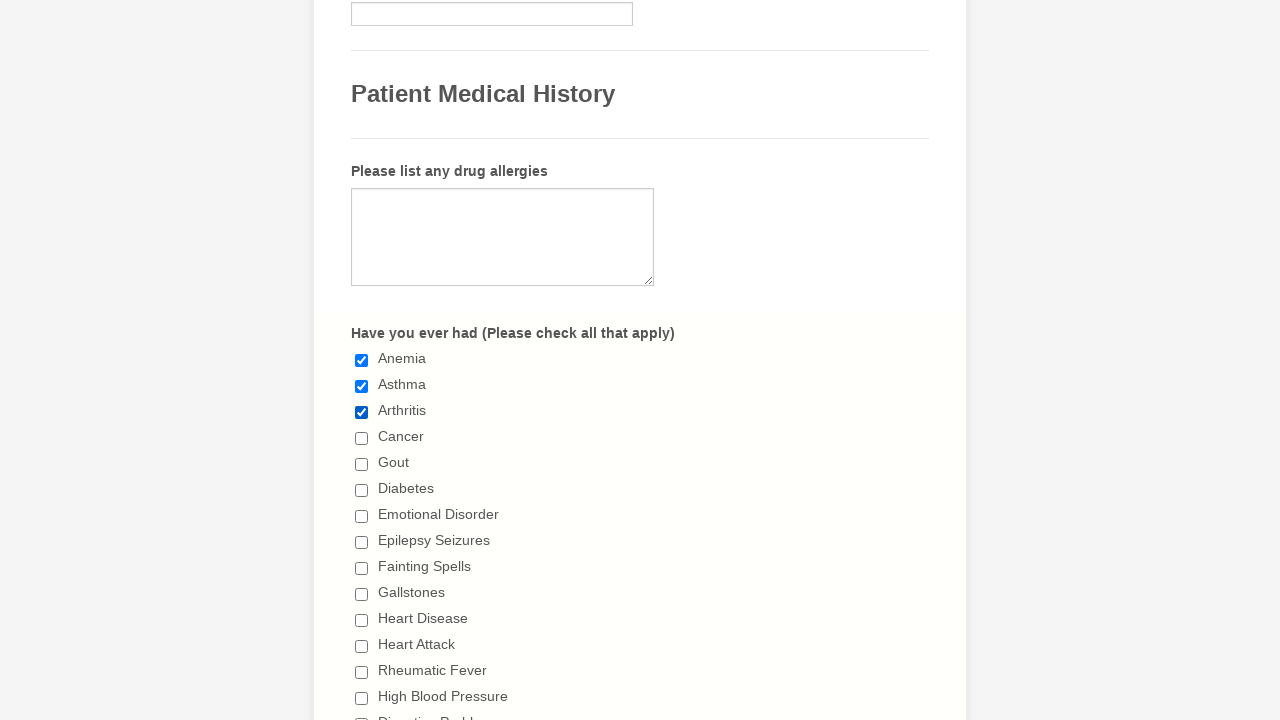

Waited 500ms for checkbox state to update
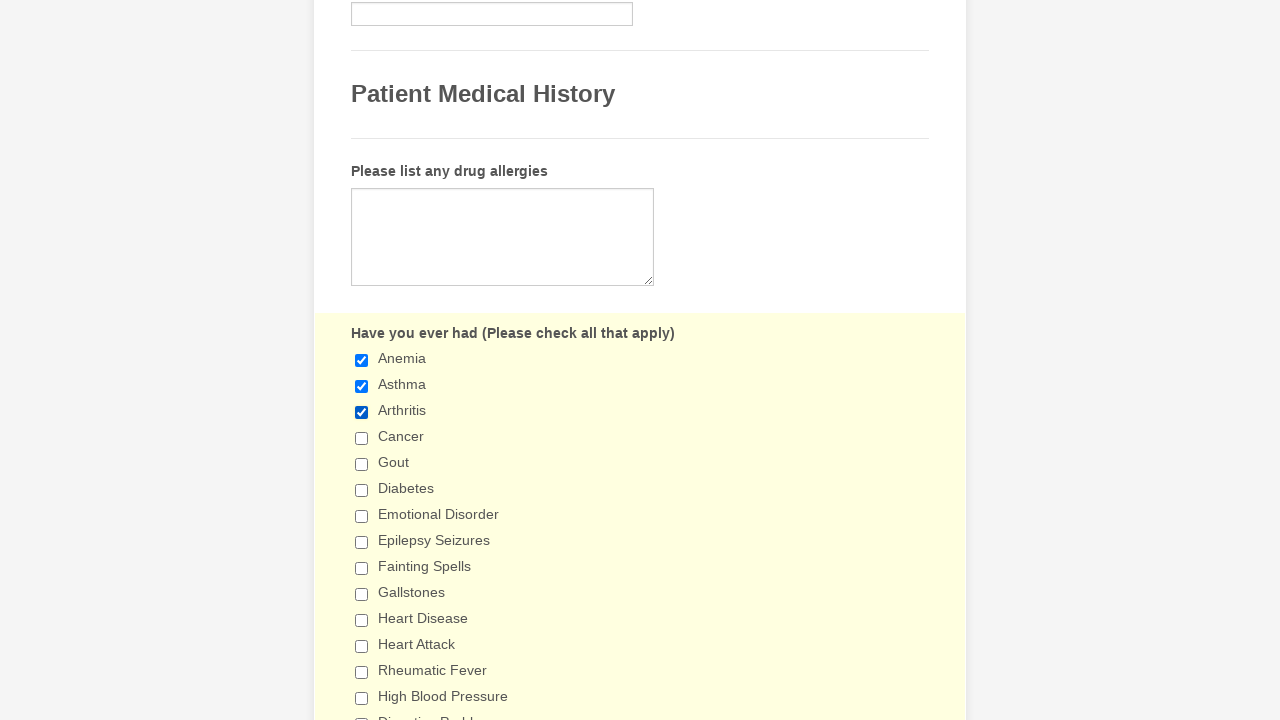

Clicked a checkbox to select it at (362, 438) on xpath=//input[@type='checkbox'] >> nth=3
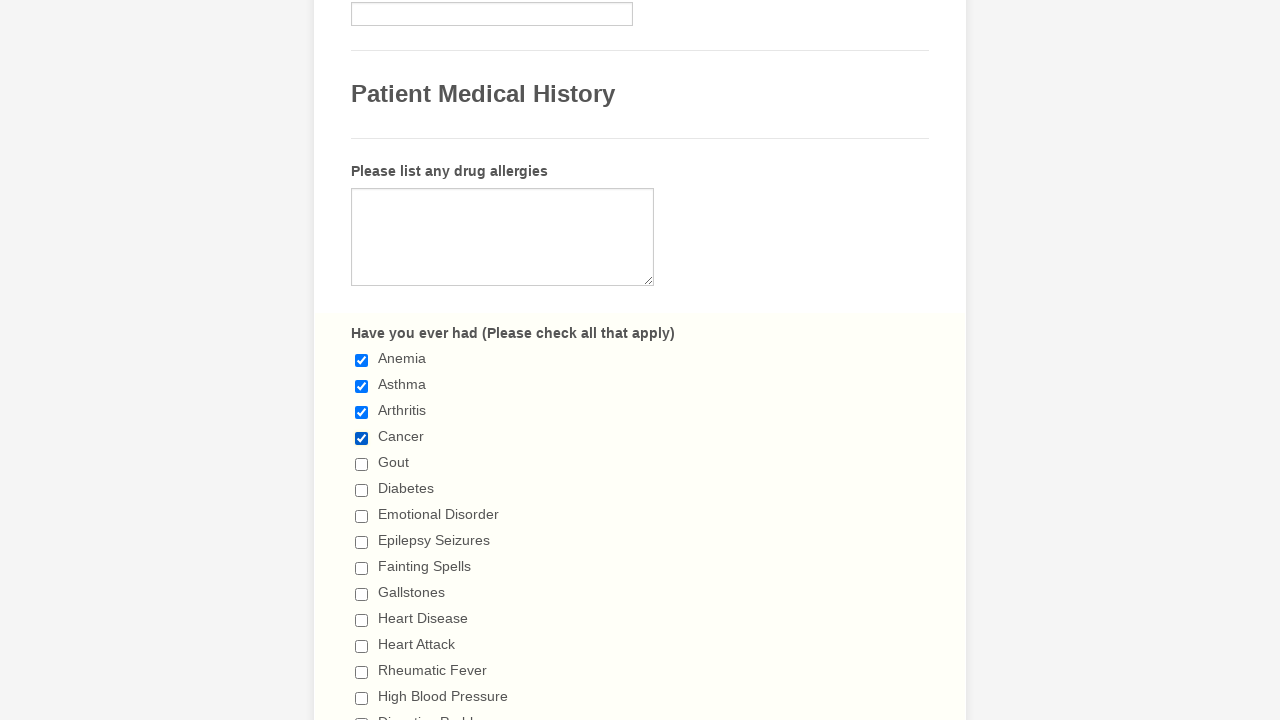

Waited 500ms for checkbox state to update
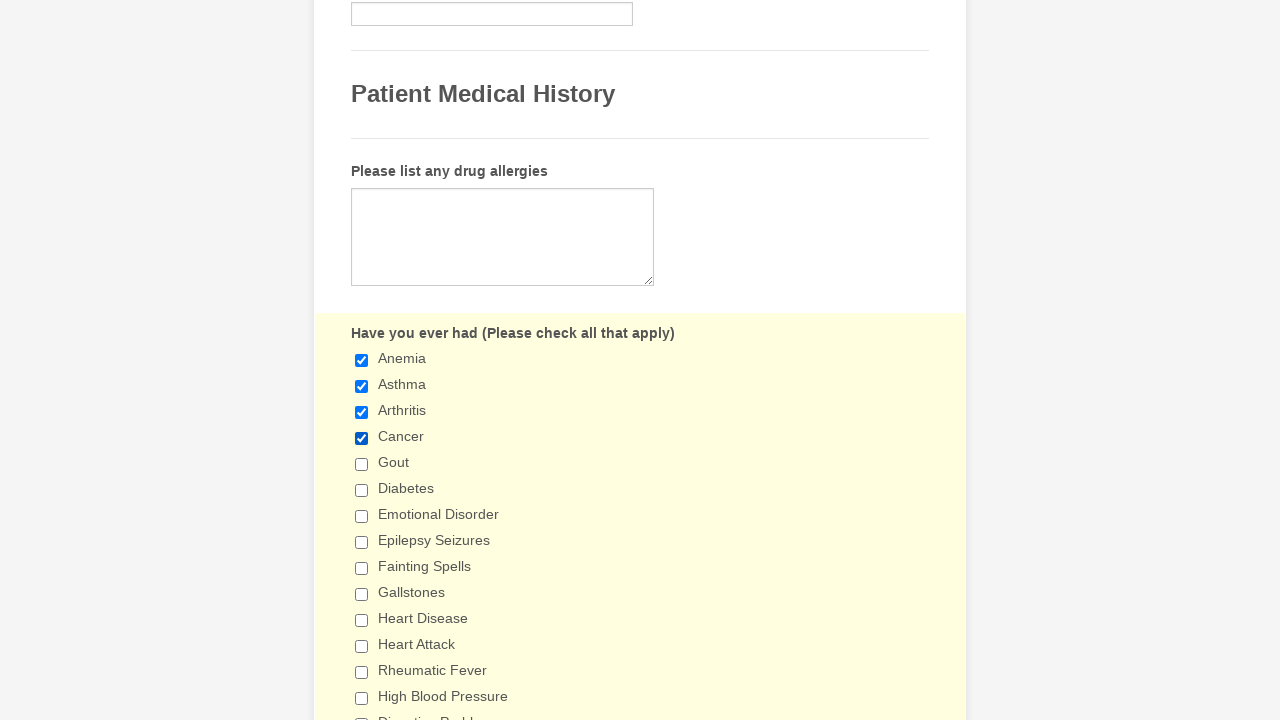

Clicked a checkbox to select it at (362, 464) on xpath=//input[@type='checkbox'] >> nth=4
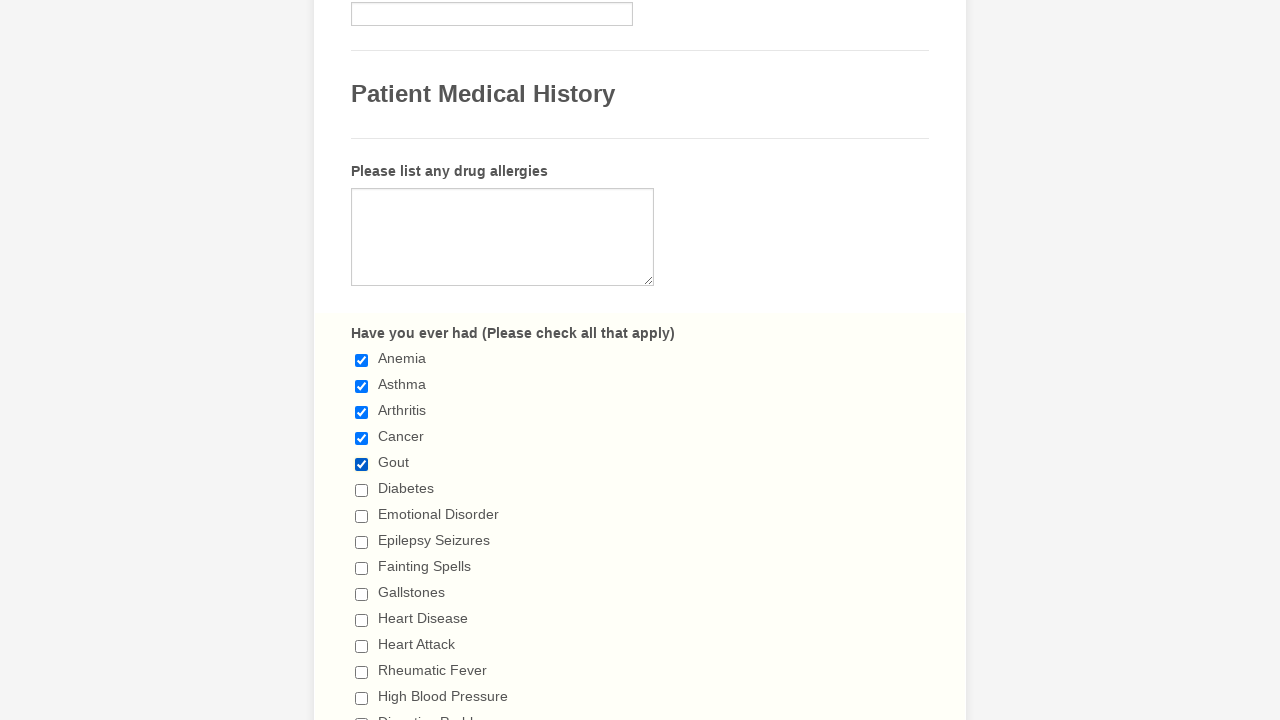

Waited 500ms for checkbox state to update
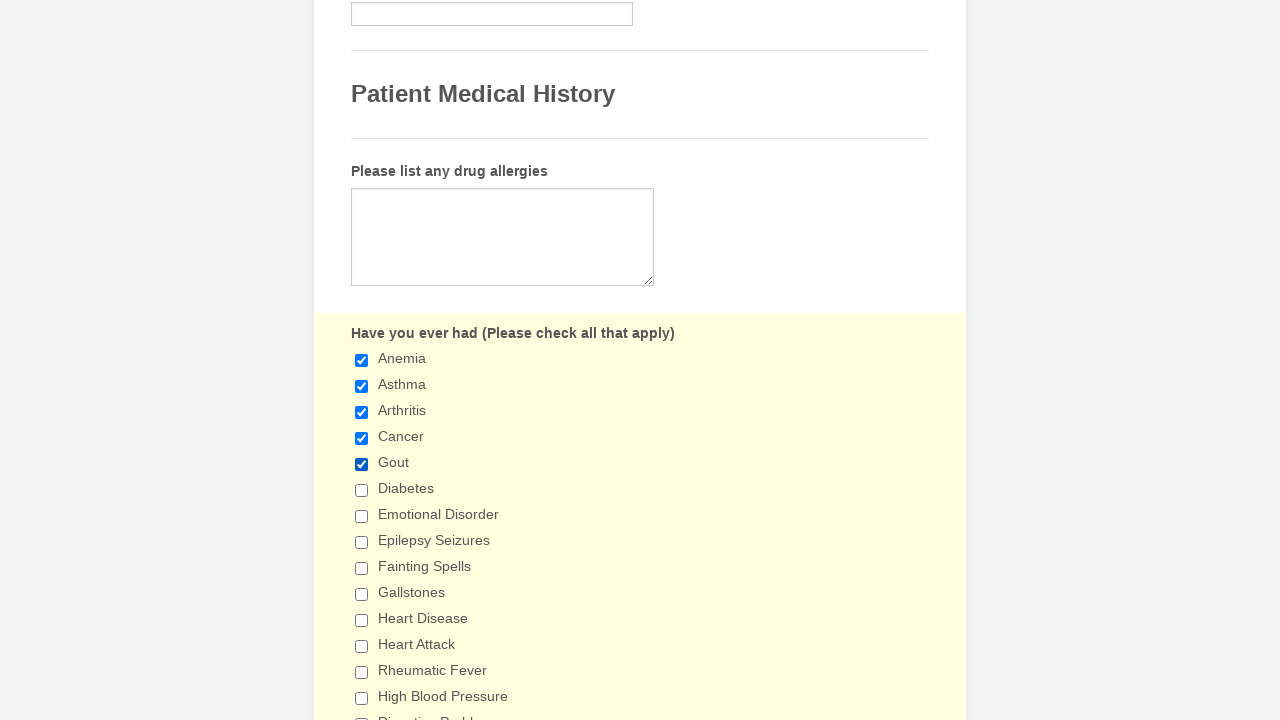

Clicked a checkbox to select it at (362, 490) on xpath=//input[@type='checkbox'] >> nth=5
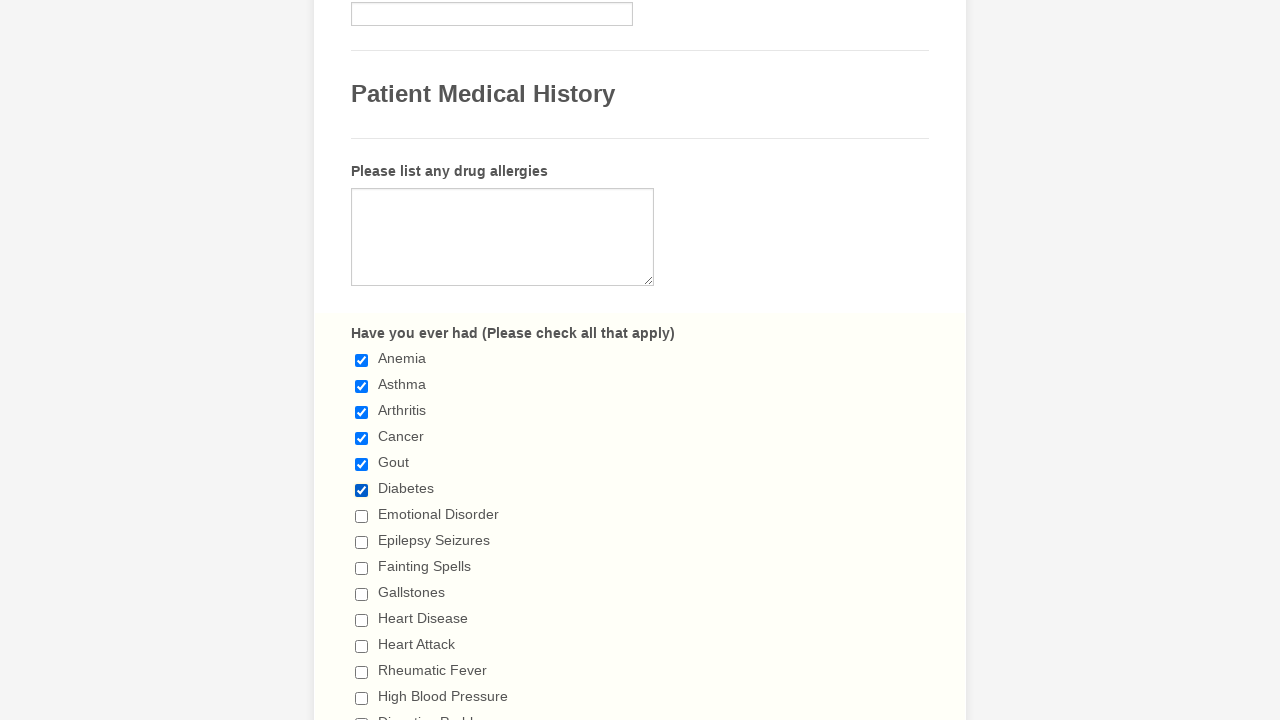

Waited 500ms for checkbox state to update
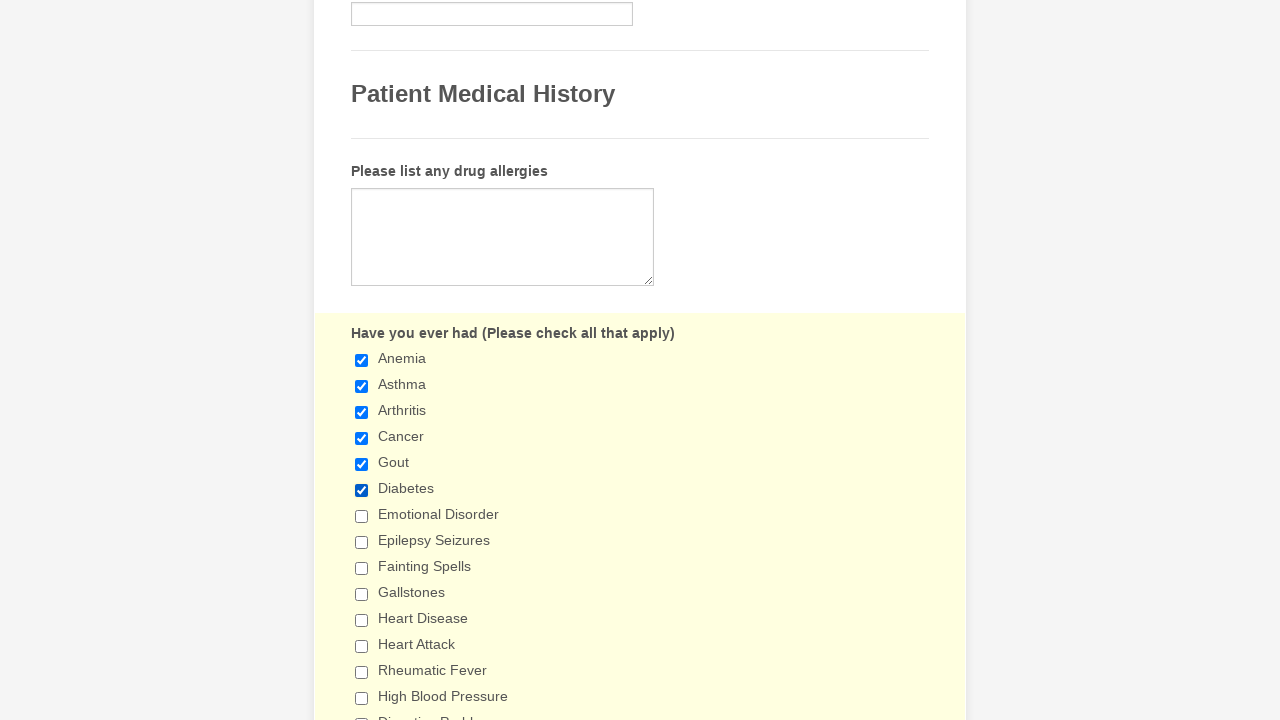

Clicked a checkbox to select it at (362, 516) on xpath=//input[@type='checkbox'] >> nth=6
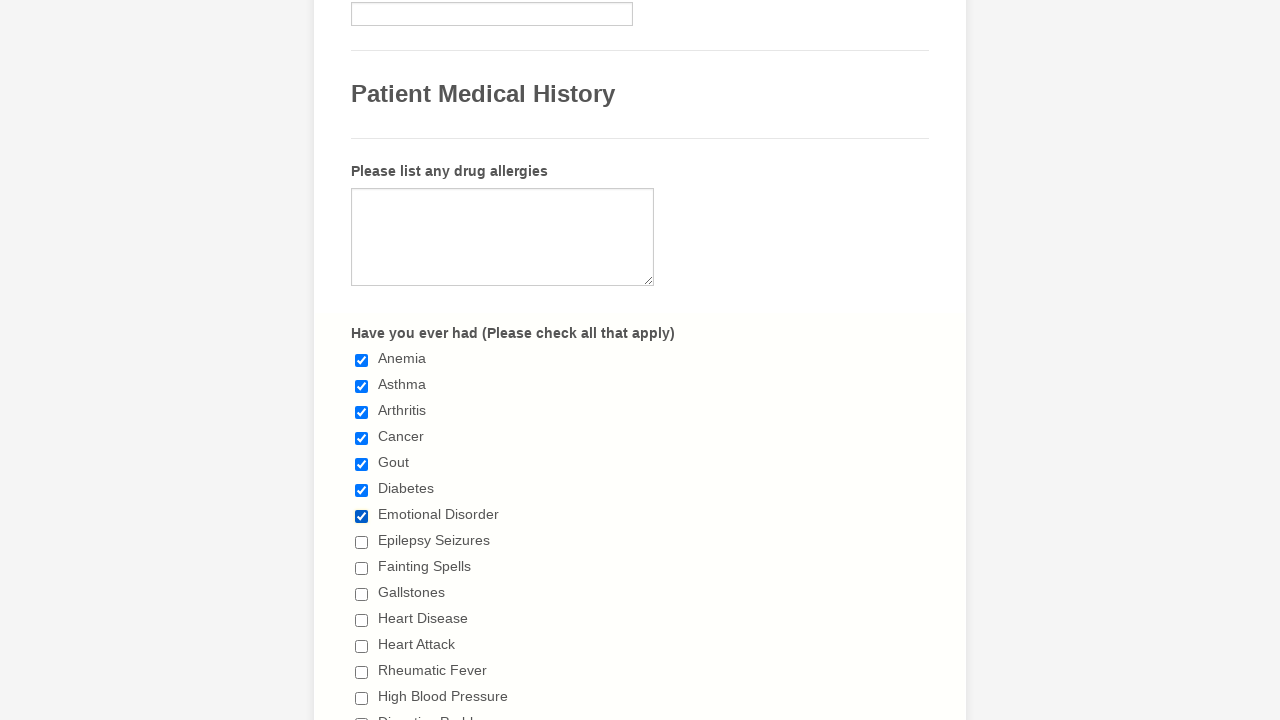

Waited 500ms for checkbox state to update
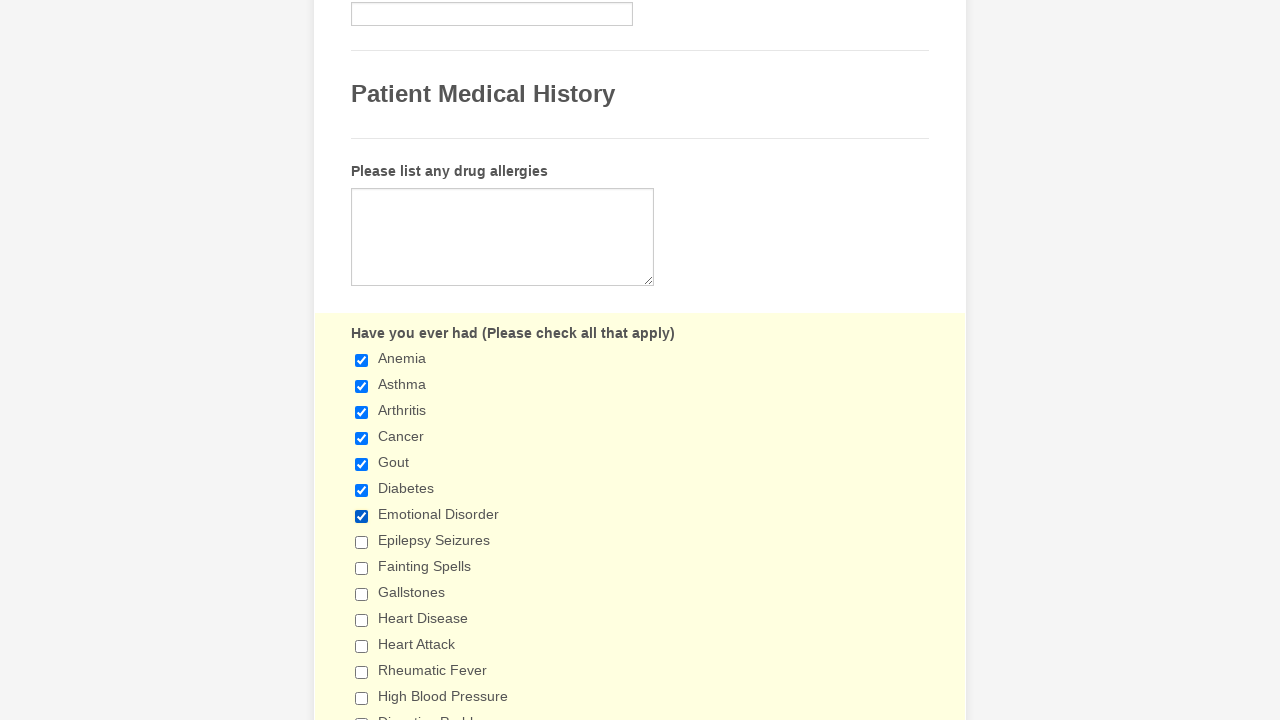

Clicked a checkbox to select it at (362, 542) on xpath=//input[@type='checkbox'] >> nth=7
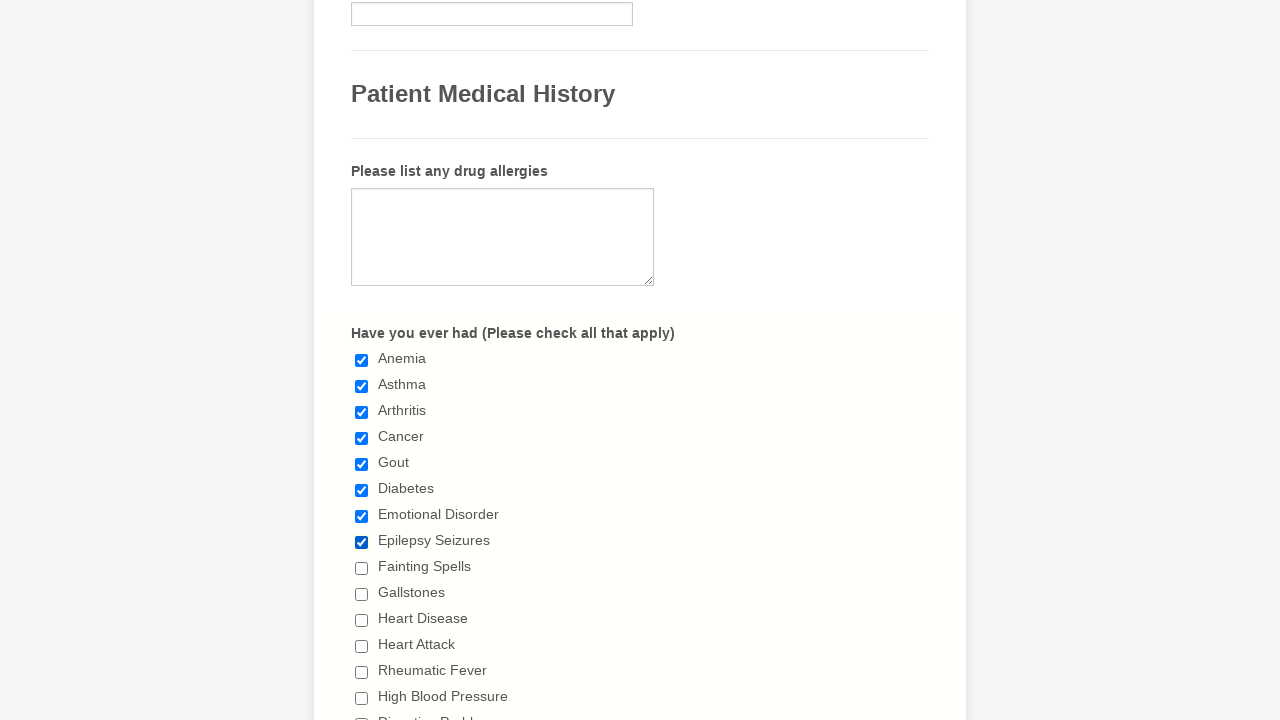

Waited 500ms for checkbox state to update
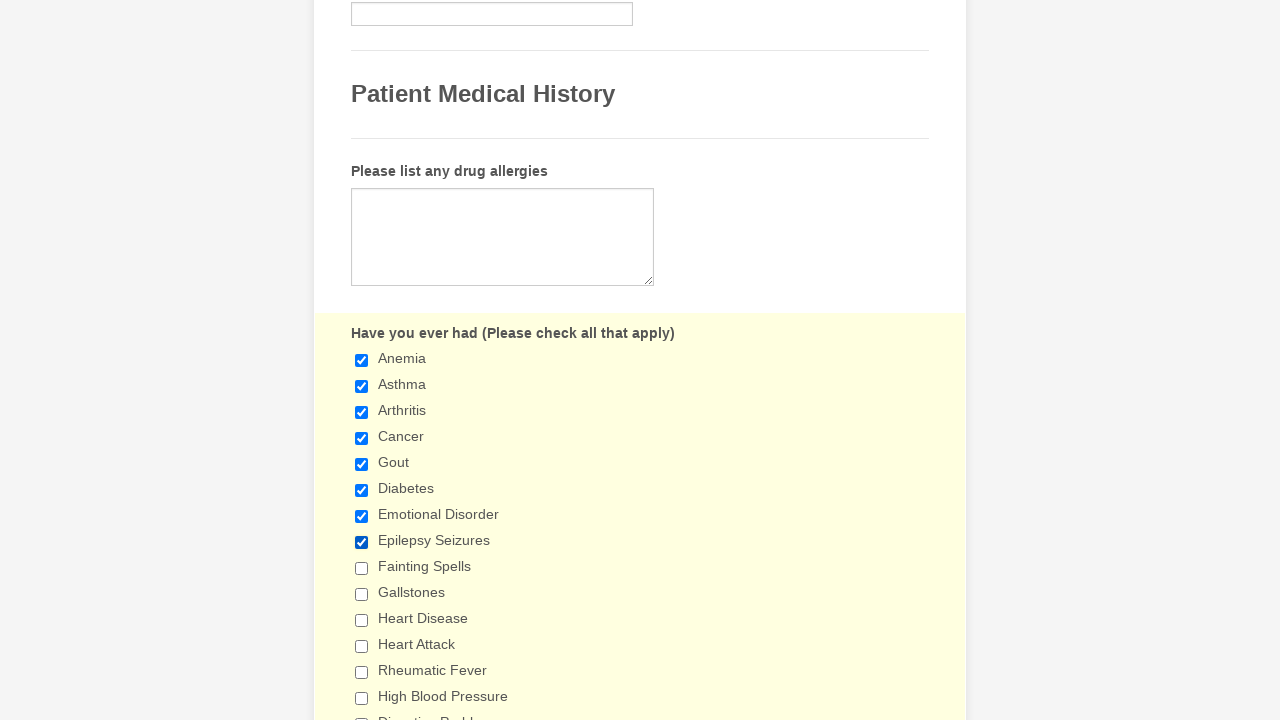

Clicked a checkbox to select it at (362, 568) on xpath=//input[@type='checkbox'] >> nth=8
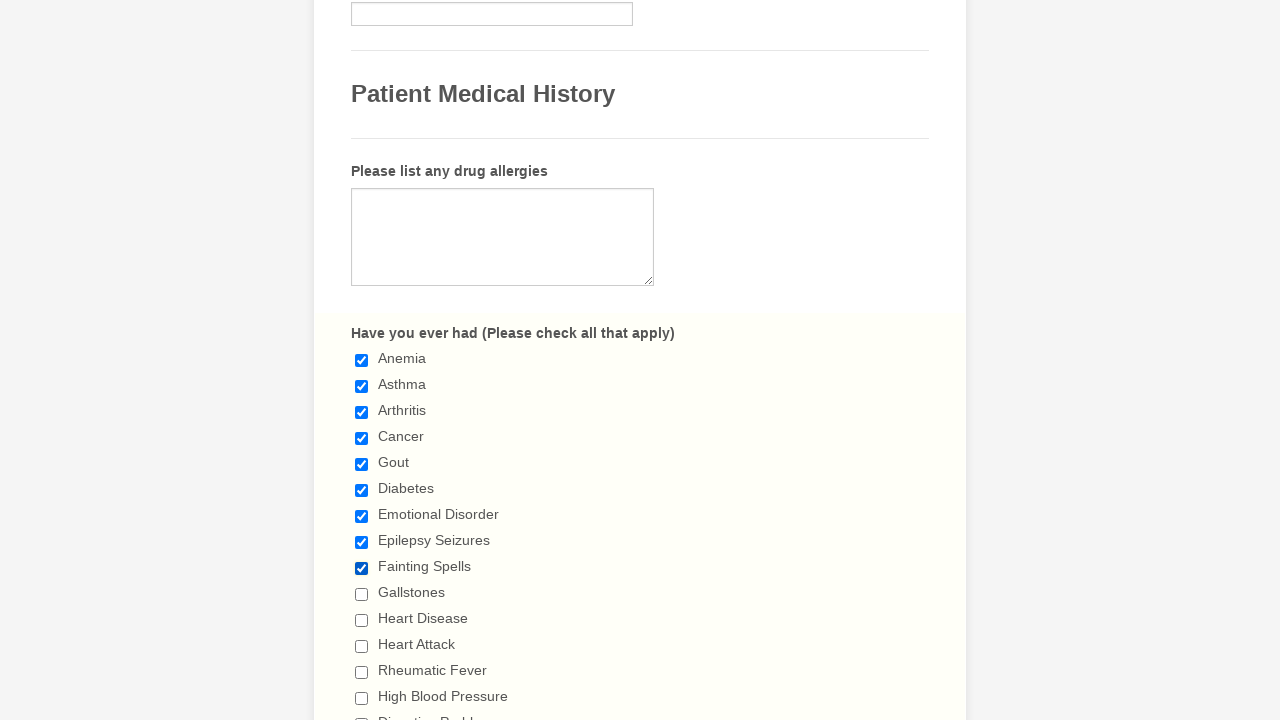

Waited 500ms for checkbox state to update
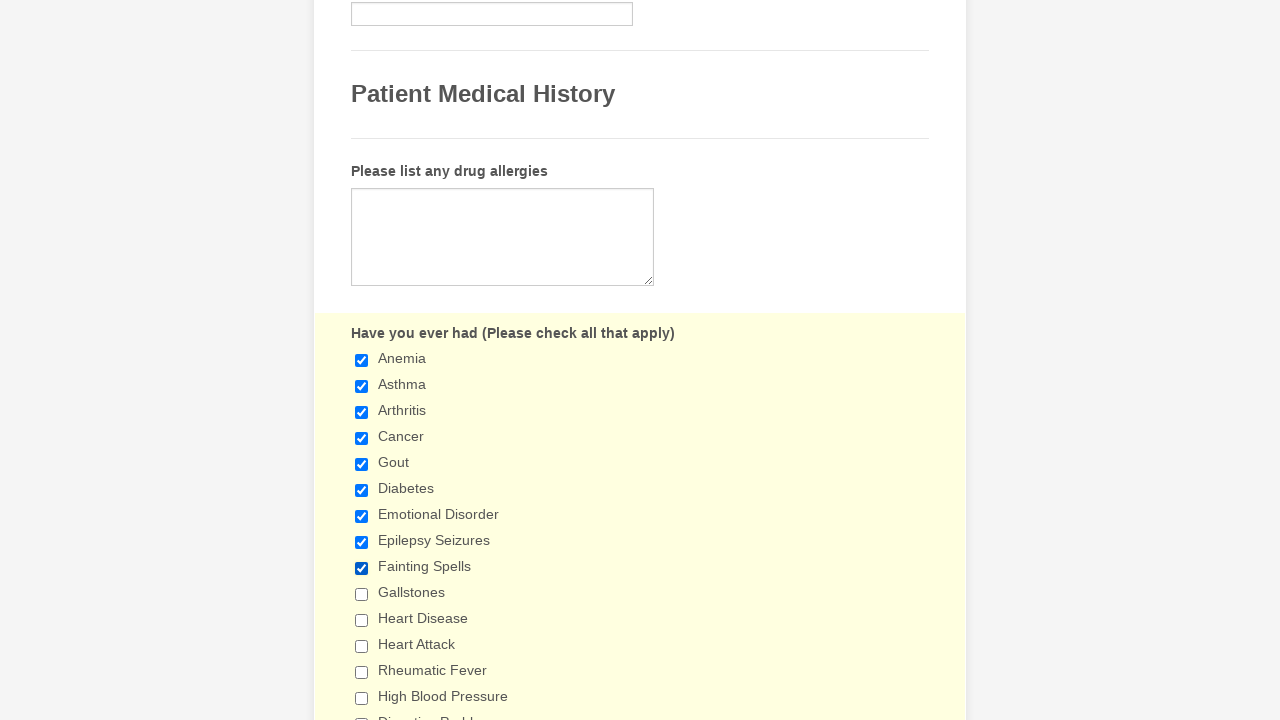

Clicked a checkbox to select it at (362, 594) on xpath=//input[@type='checkbox'] >> nth=9
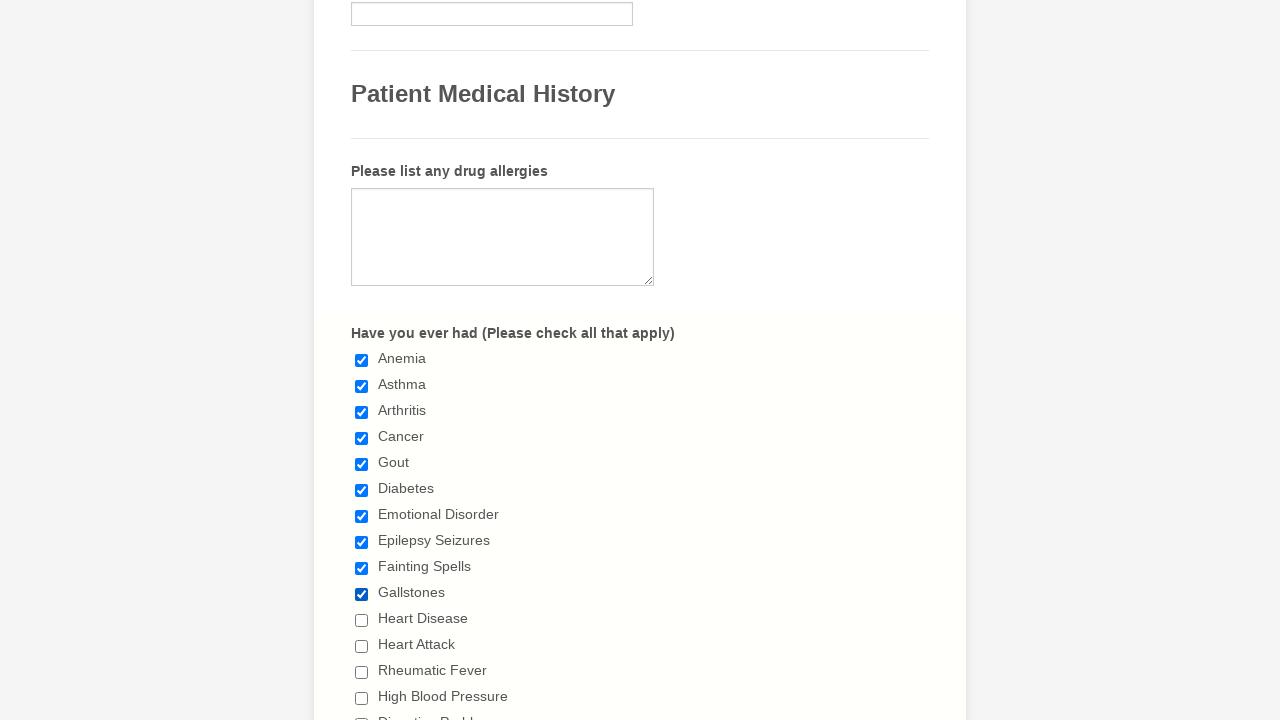

Waited 500ms for checkbox state to update
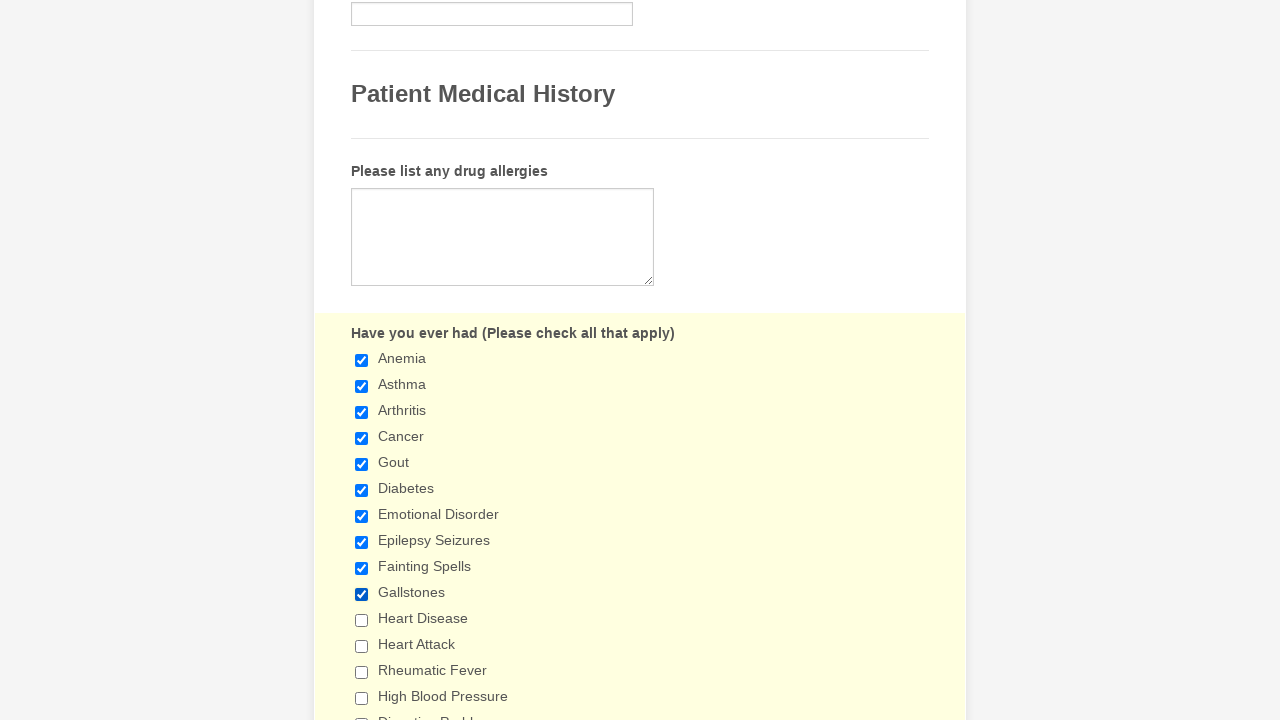

Clicked a checkbox to select it at (362, 620) on xpath=//input[@type='checkbox'] >> nth=10
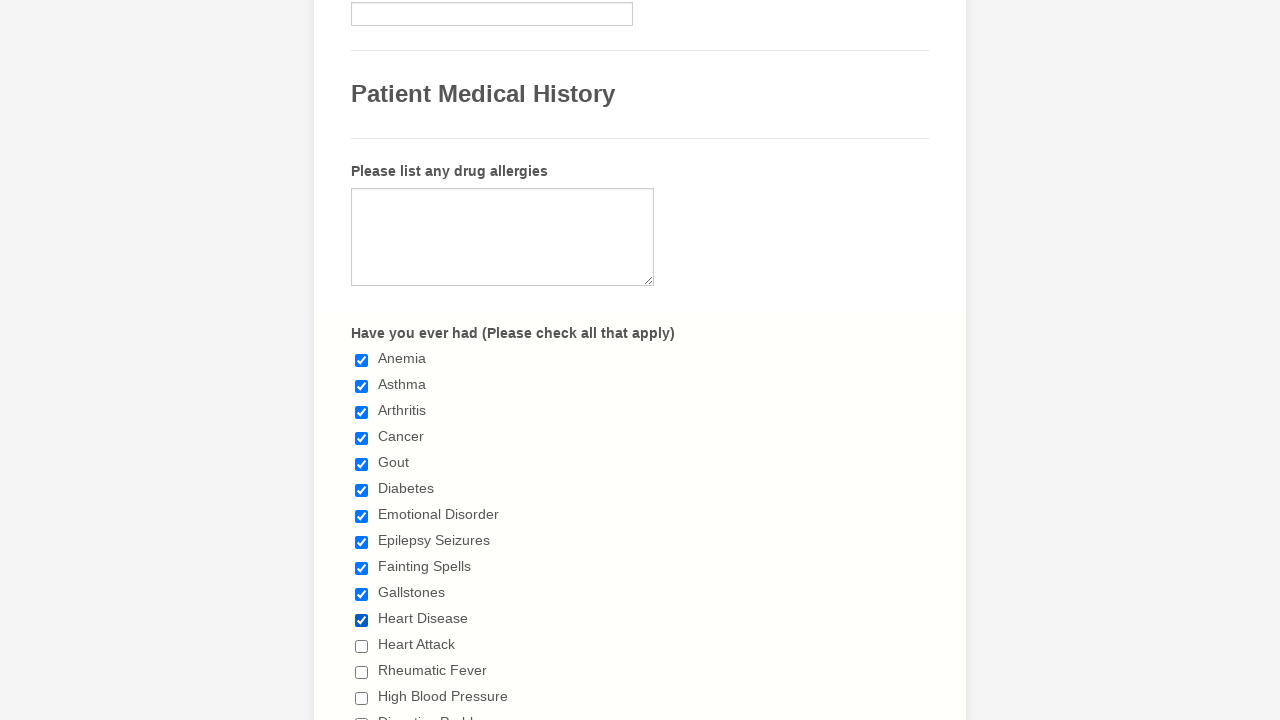

Waited 500ms for checkbox state to update
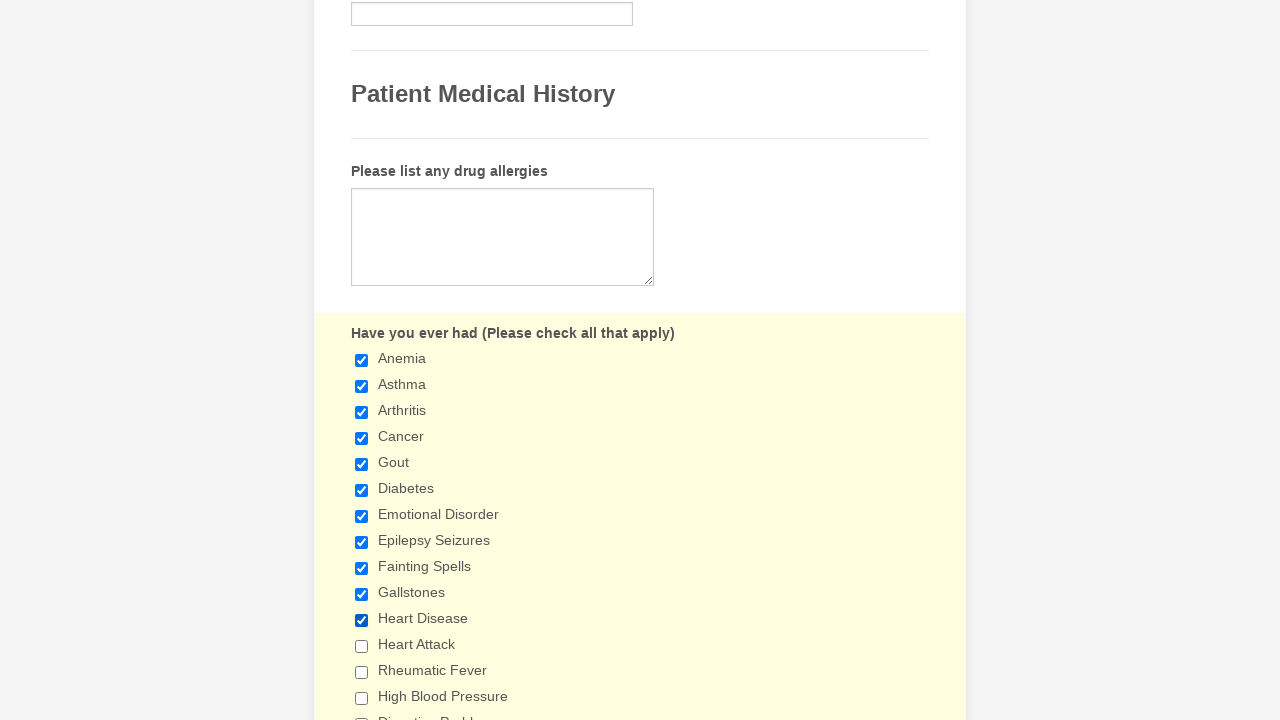

Clicked a checkbox to select it at (362, 646) on xpath=//input[@type='checkbox'] >> nth=11
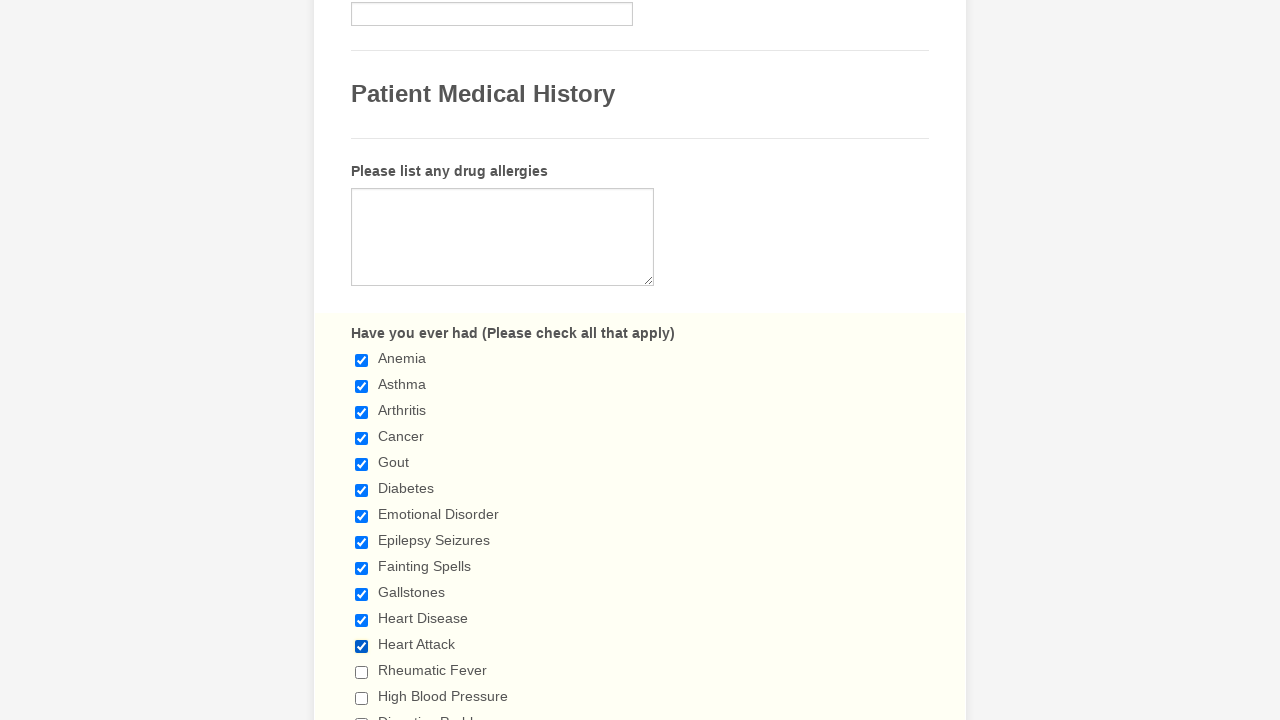

Waited 500ms for checkbox state to update
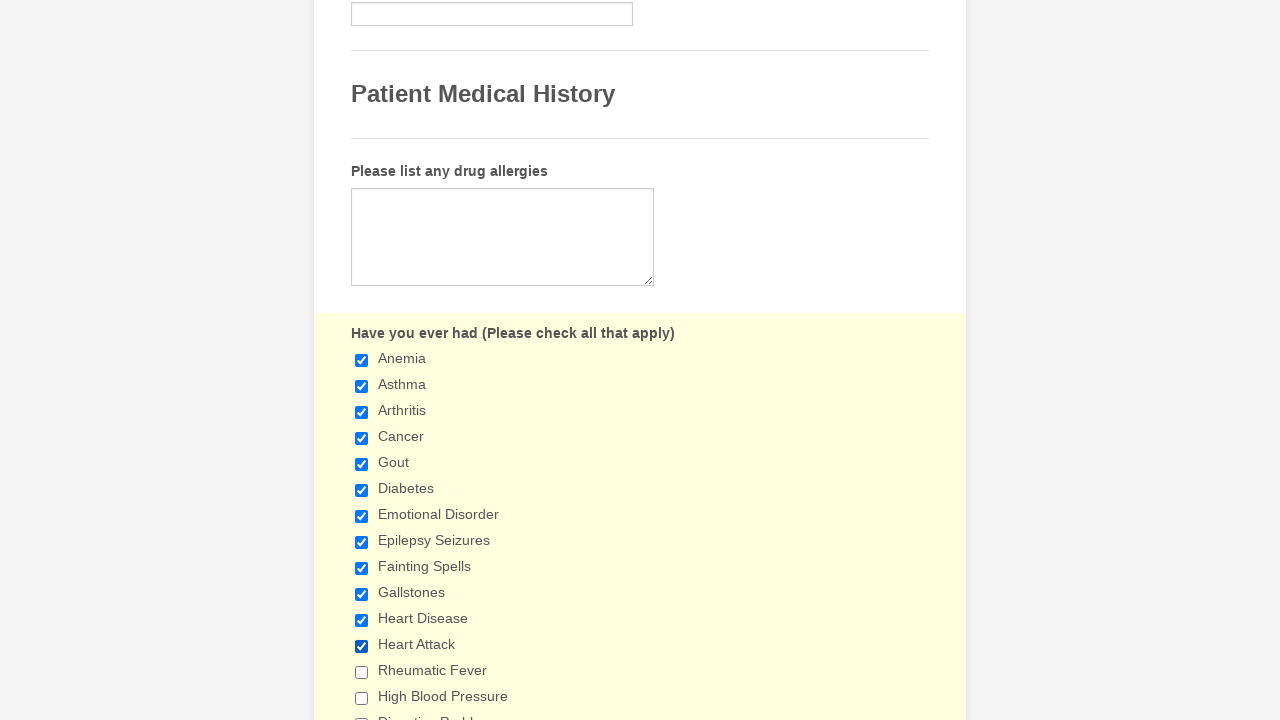

Clicked a checkbox to select it at (362, 672) on xpath=//input[@type='checkbox'] >> nth=12
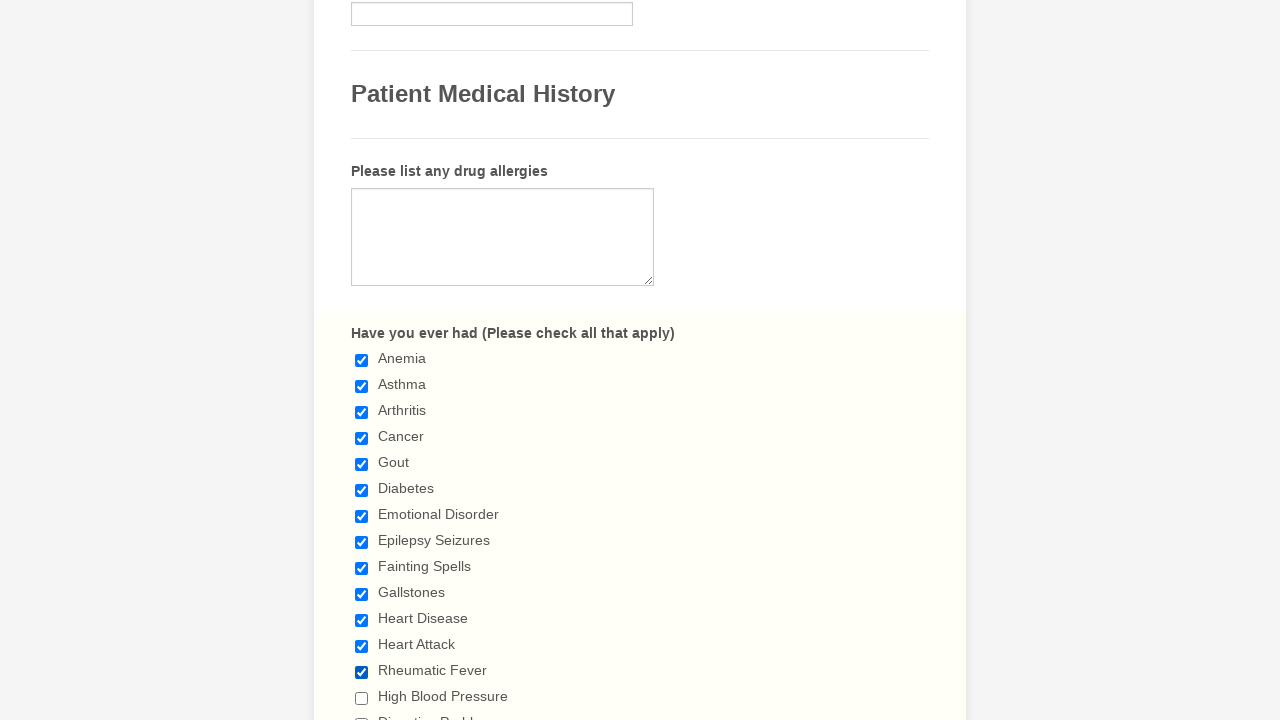

Waited 500ms for checkbox state to update
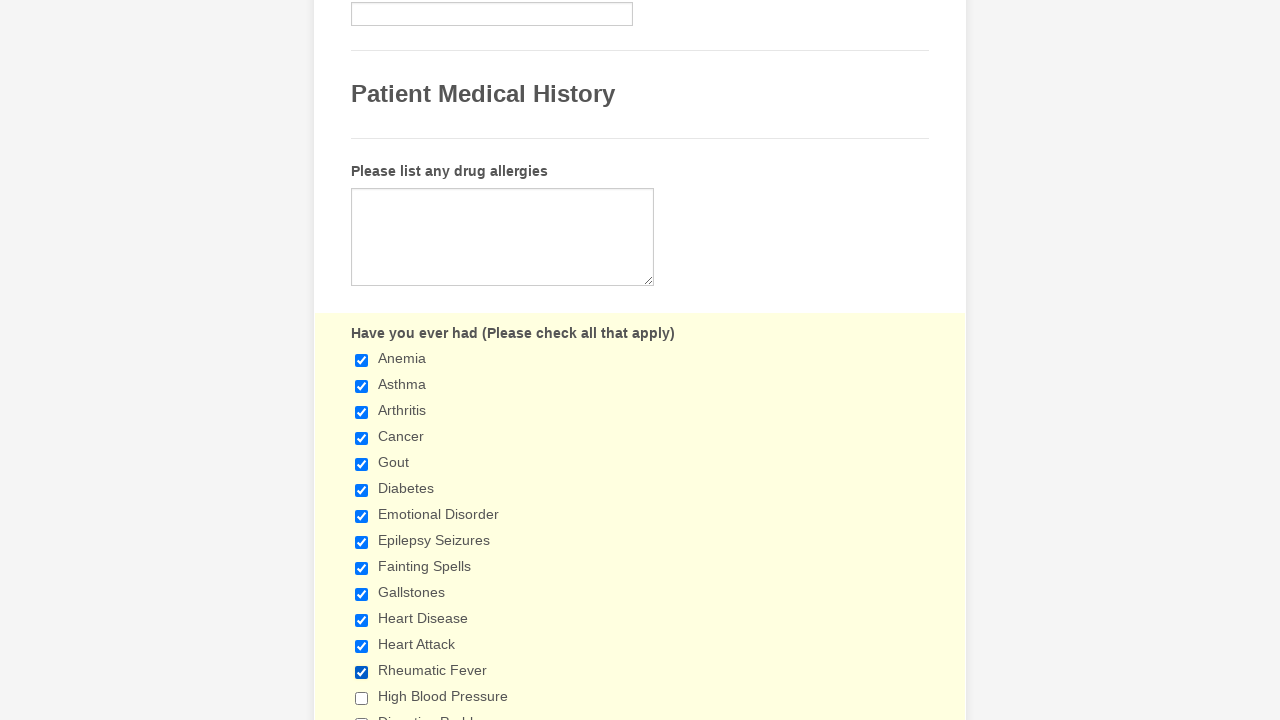

Clicked a checkbox to select it at (362, 698) on xpath=//input[@type='checkbox'] >> nth=13
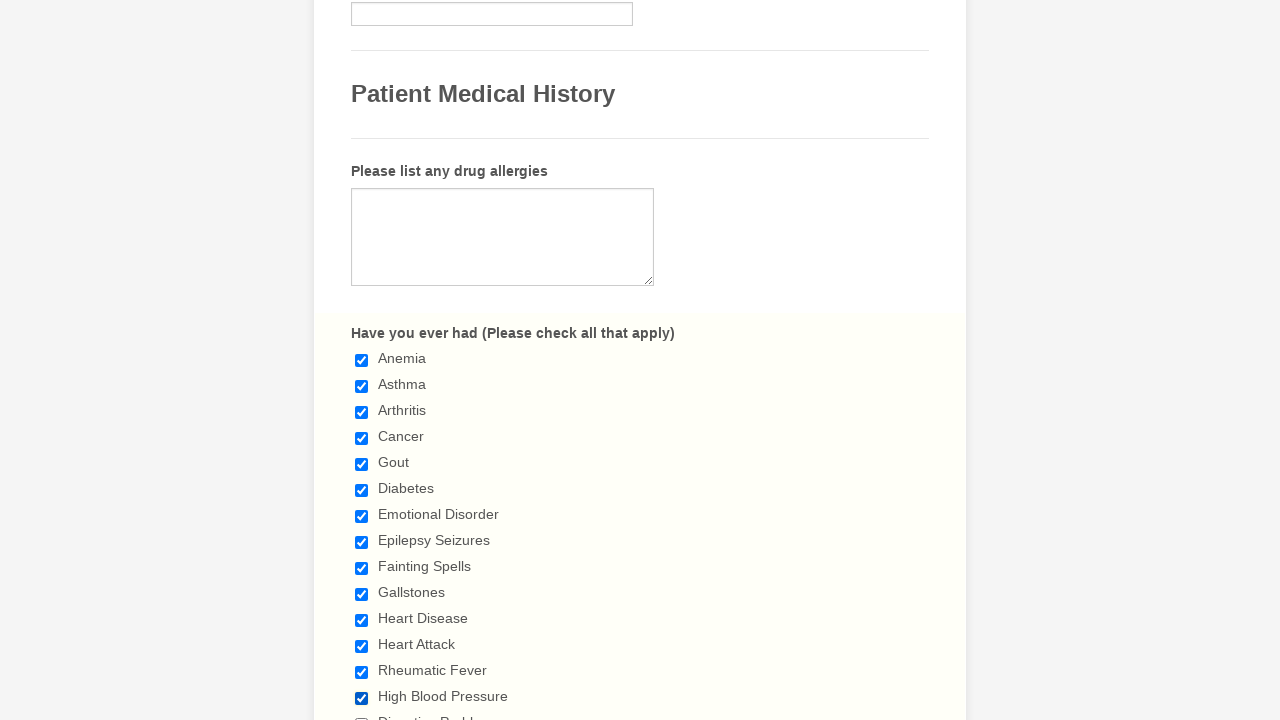

Waited 500ms for checkbox state to update
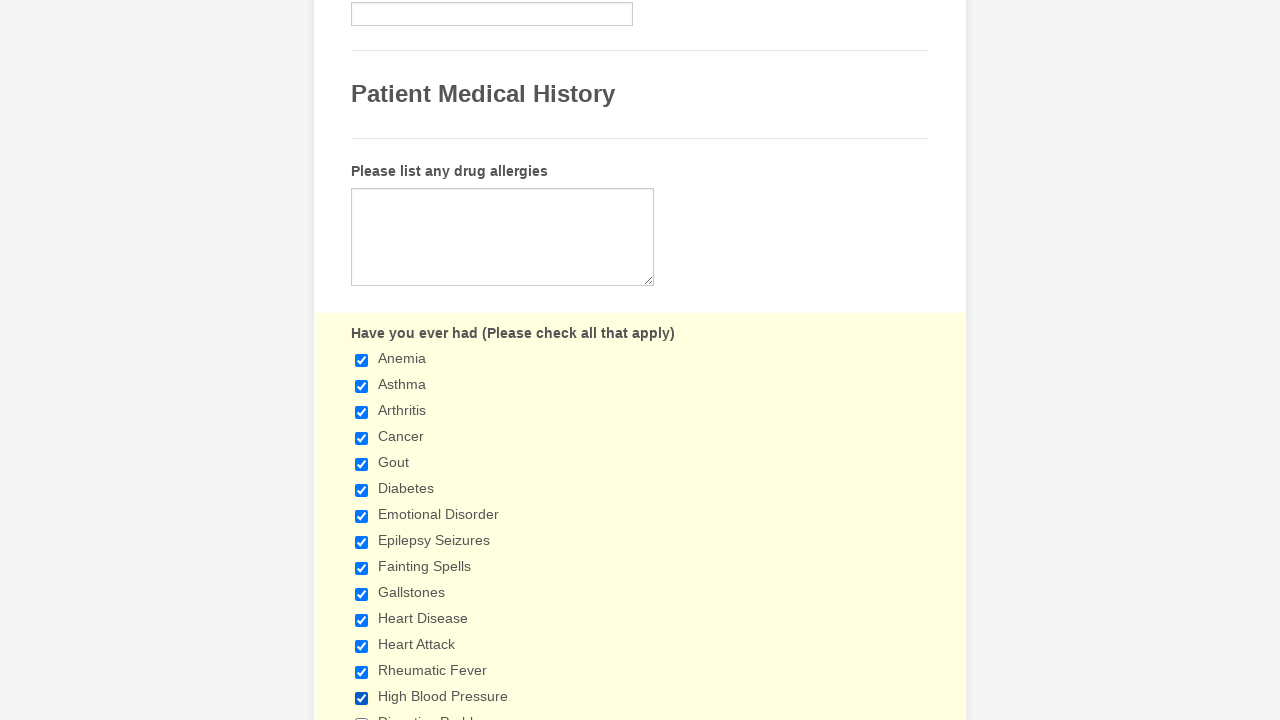

Clicked a checkbox to select it at (362, 714) on xpath=//input[@type='checkbox'] >> nth=14
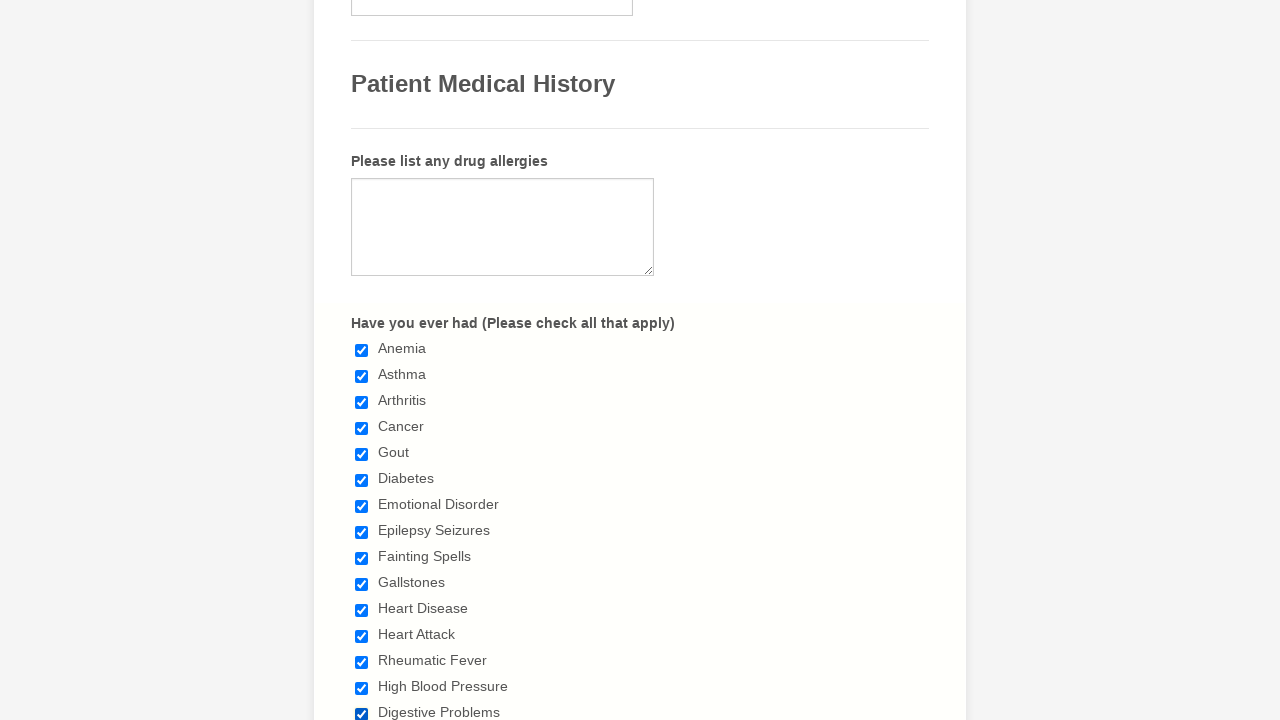

Waited 500ms for checkbox state to update
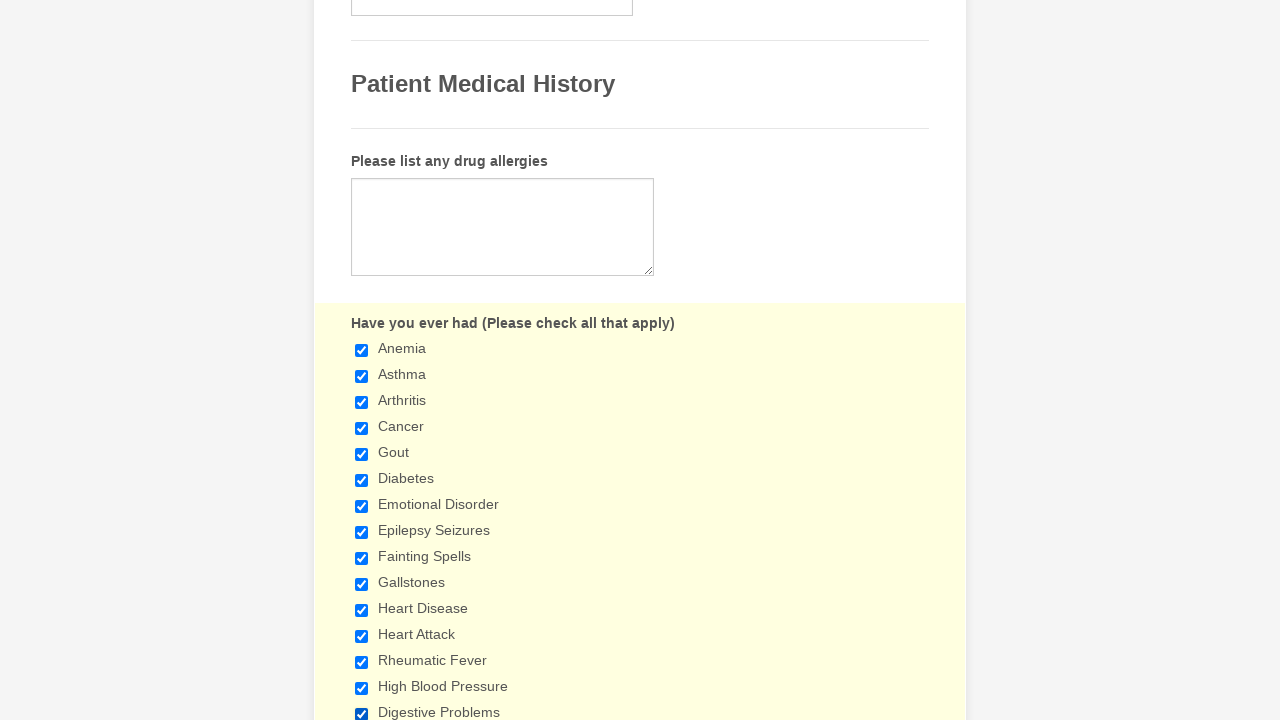

Clicked a checkbox to select it at (362, 360) on xpath=//input[@type='checkbox'] >> nth=15
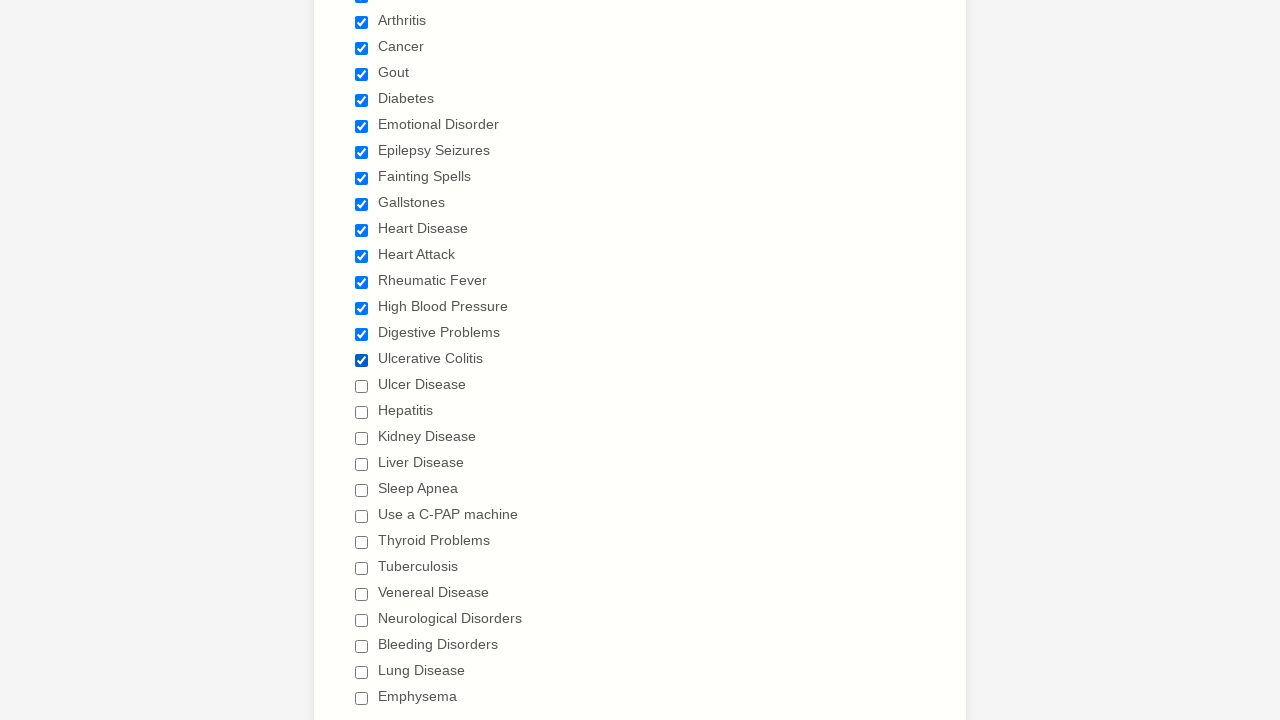

Waited 500ms for checkbox state to update
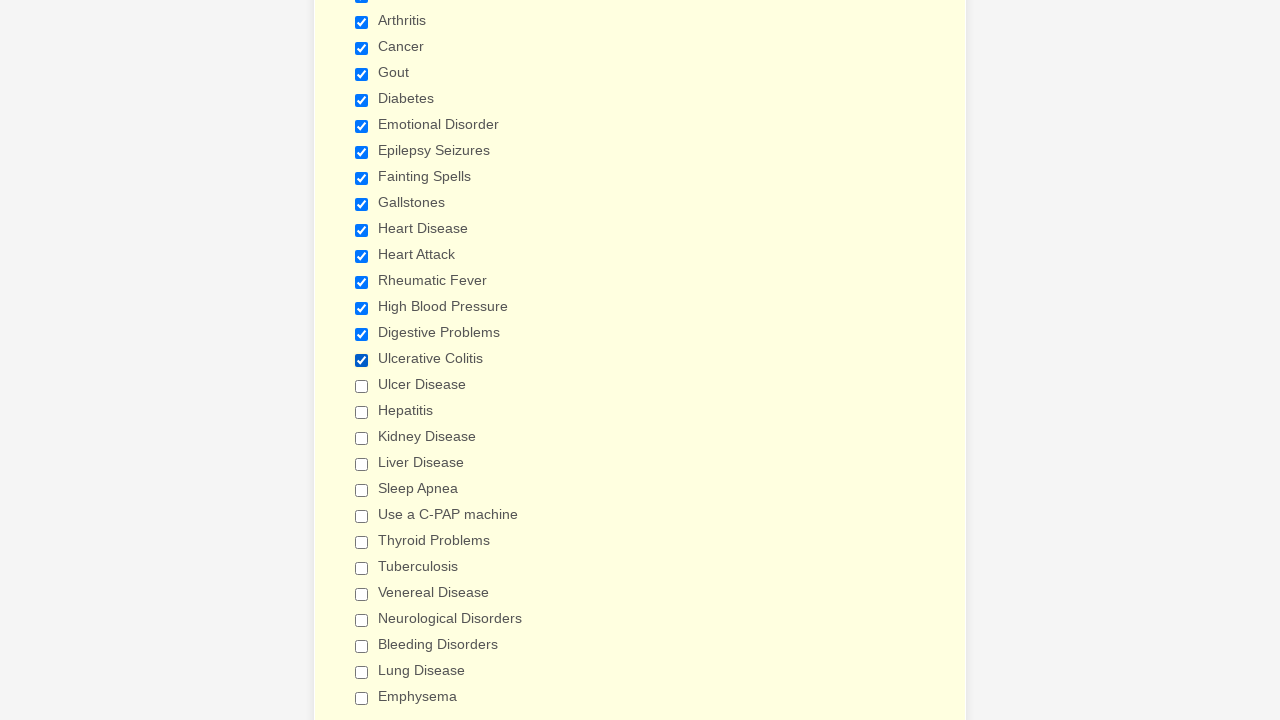

Clicked a checkbox to select it at (362, 386) on xpath=//input[@type='checkbox'] >> nth=16
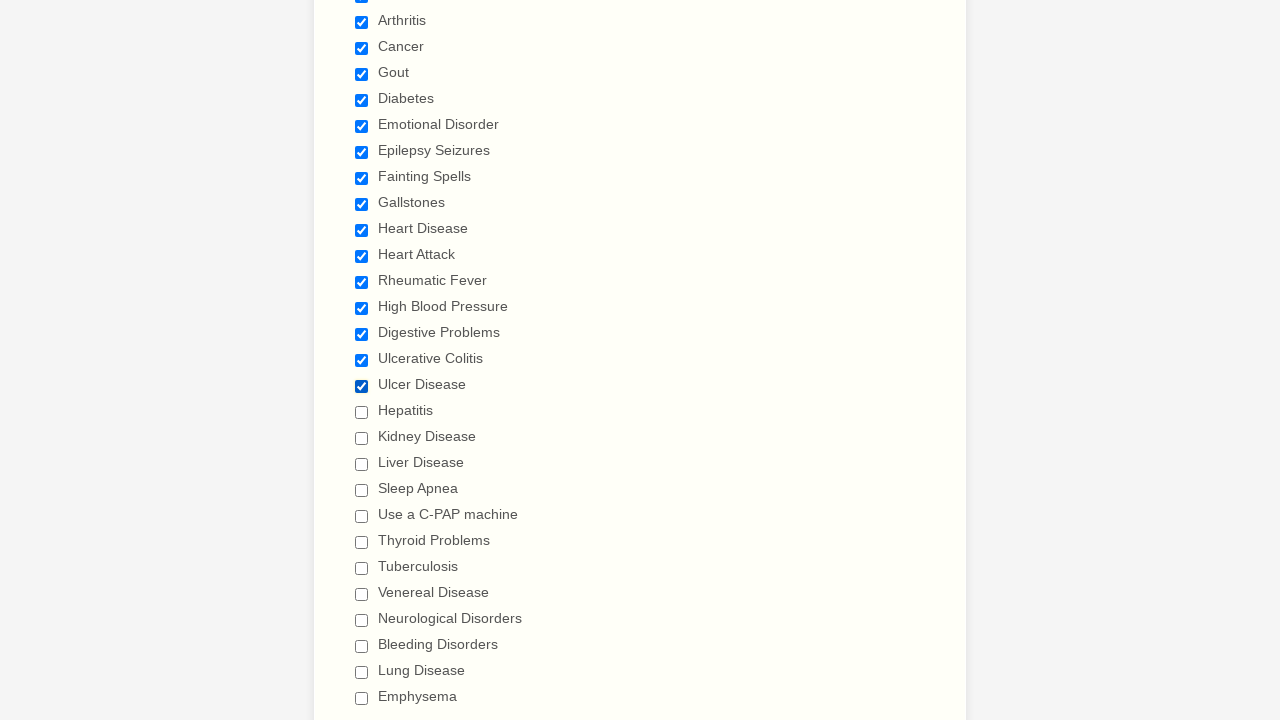

Waited 500ms for checkbox state to update
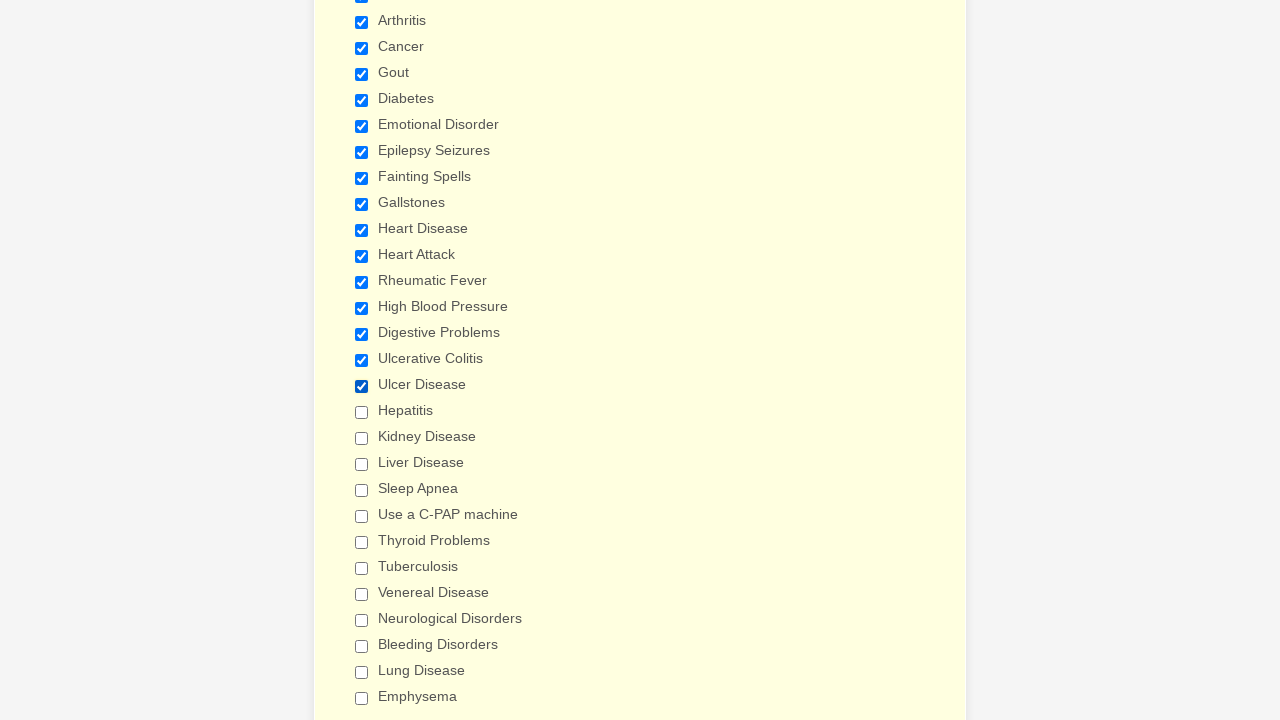

Clicked a checkbox to select it at (362, 412) on xpath=//input[@type='checkbox'] >> nth=17
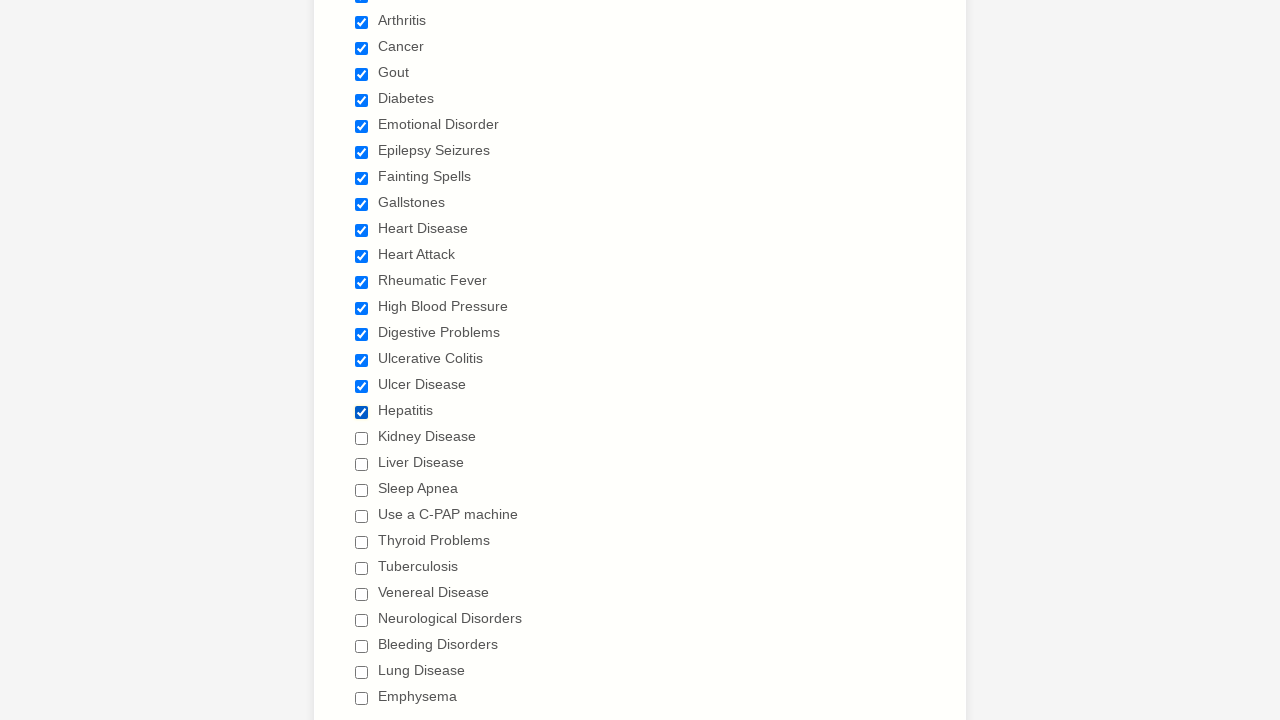

Waited 500ms for checkbox state to update
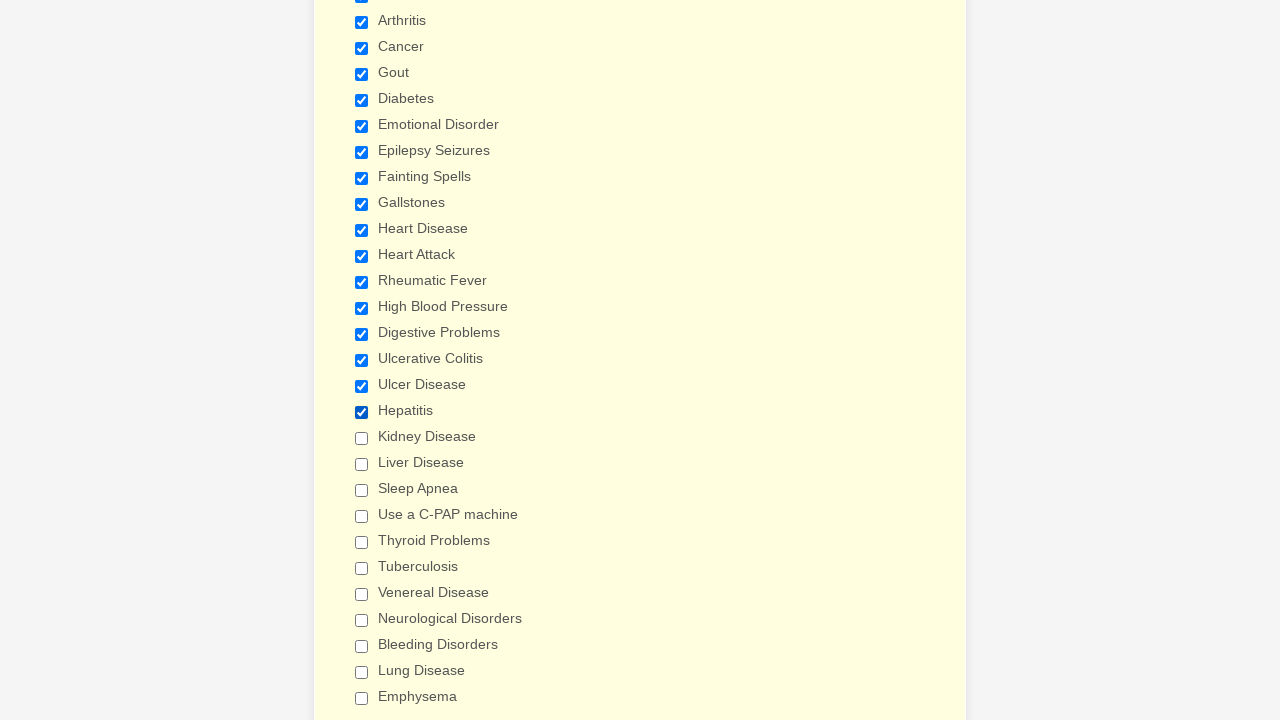

Clicked a checkbox to select it at (362, 438) on xpath=//input[@type='checkbox'] >> nth=18
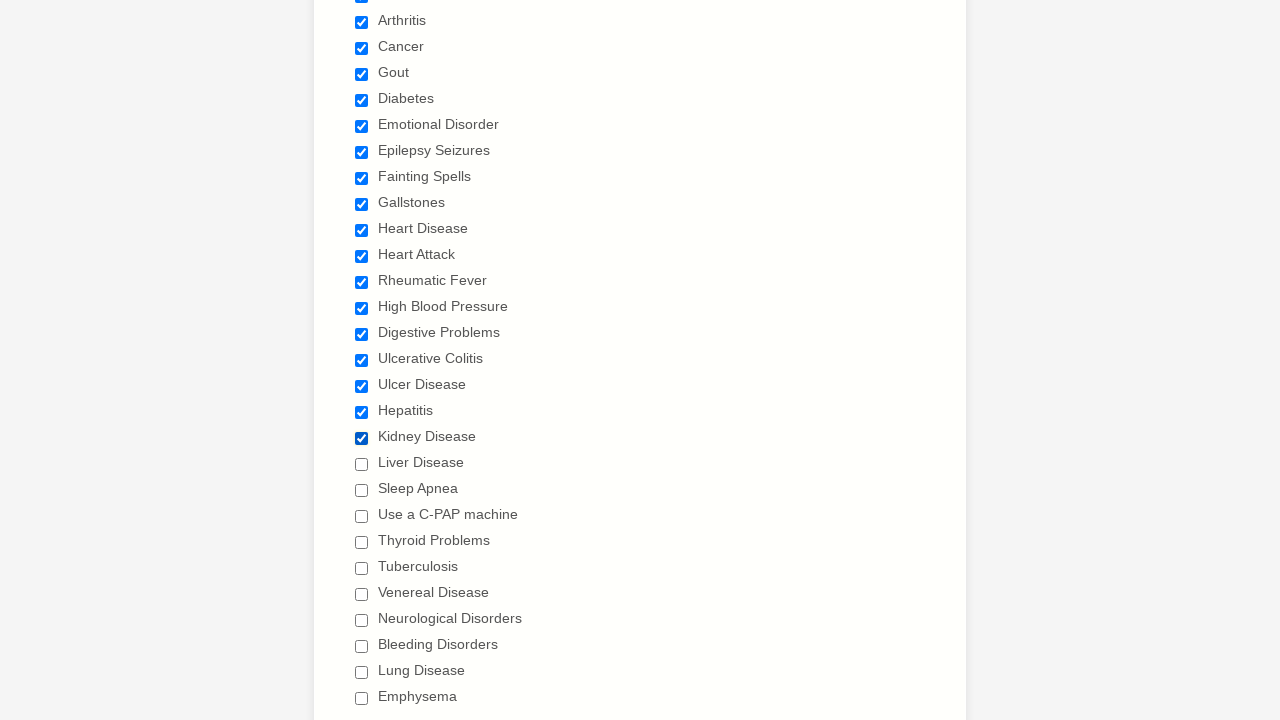

Waited 500ms for checkbox state to update
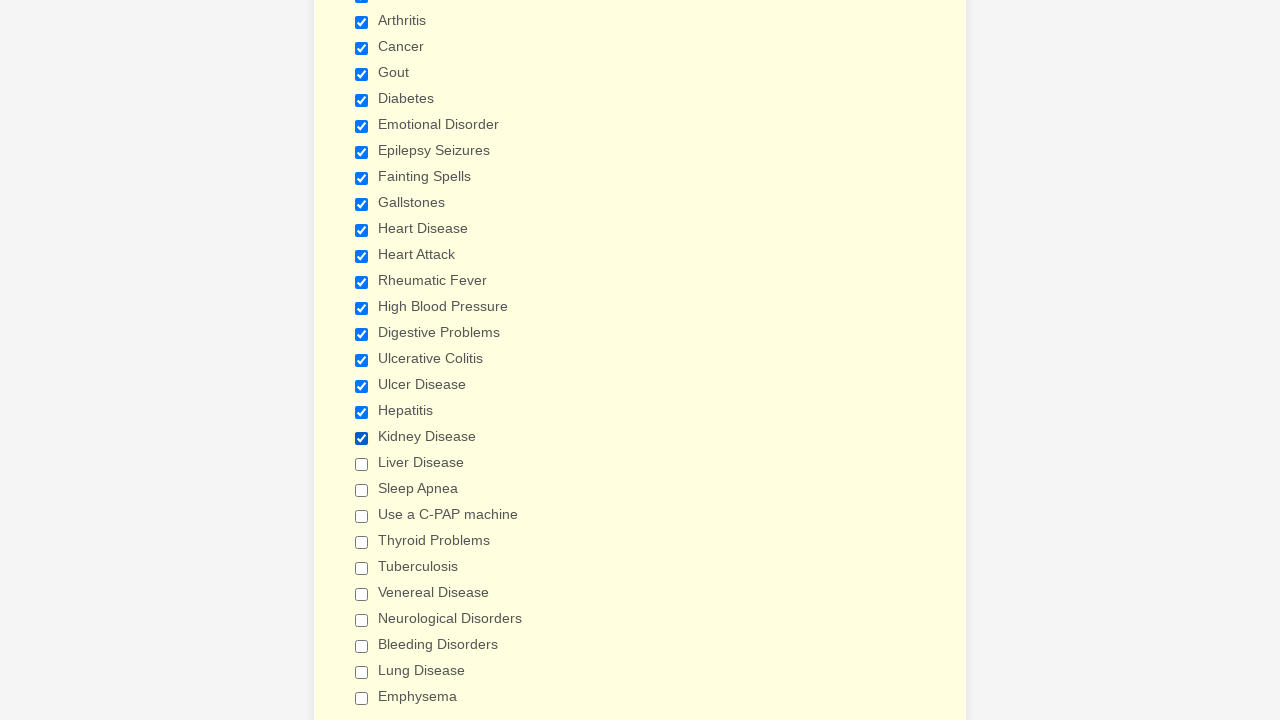

Clicked a checkbox to select it at (362, 464) on xpath=//input[@type='checkbox'] >> nth=19
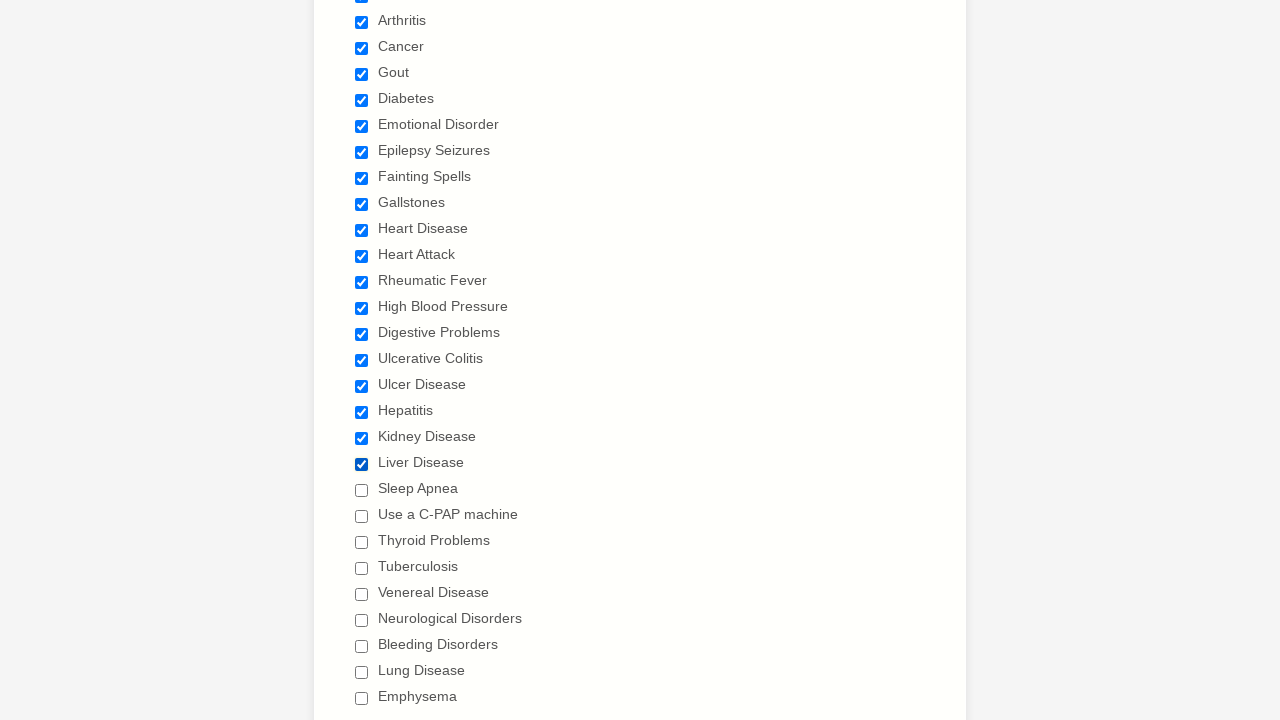

Waited 500ms for checkbox state to update
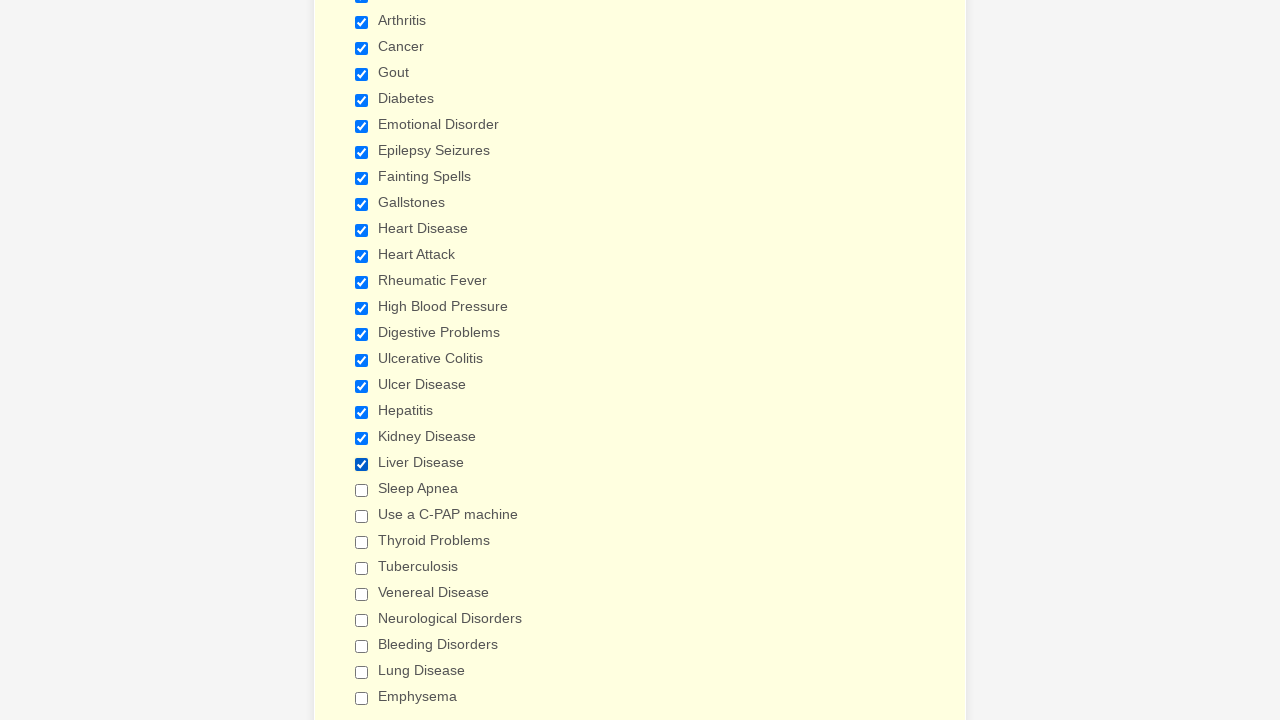

Clicked a checkbox to select it at (362, 490) on xpath=//input[@type='checkbox'] >> nth=20
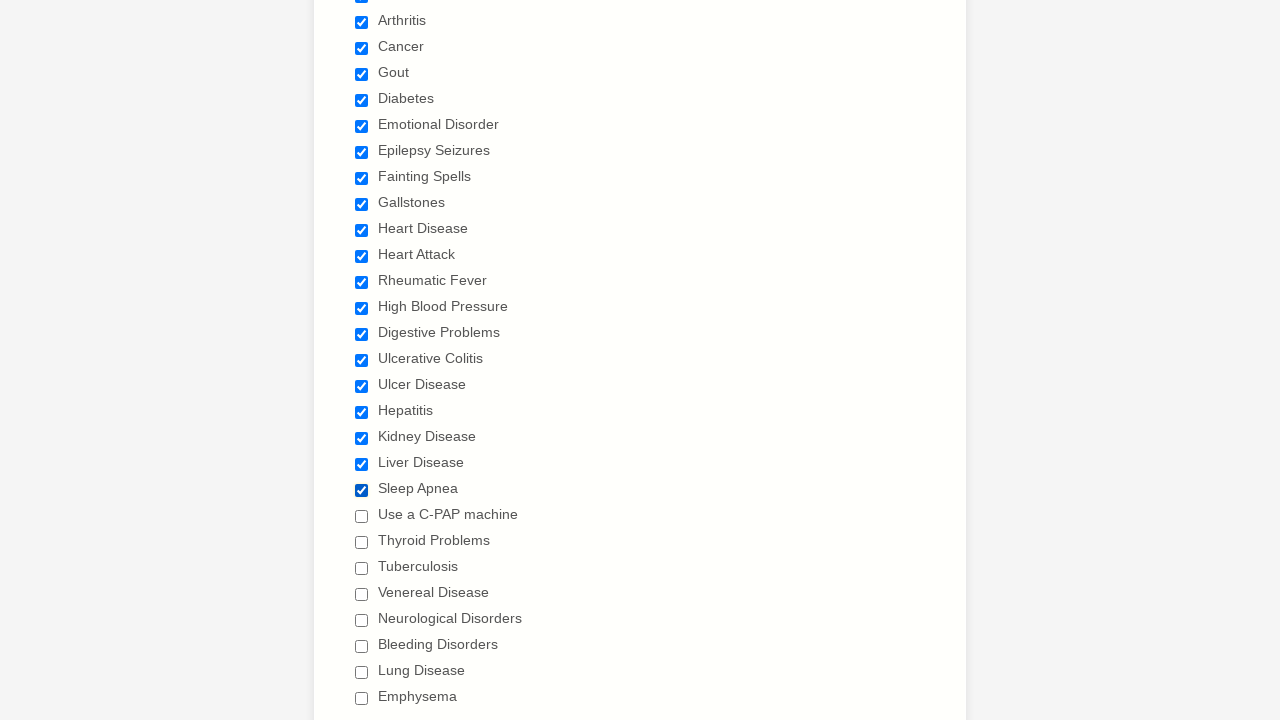

Waited 500ms for checkbox state to update
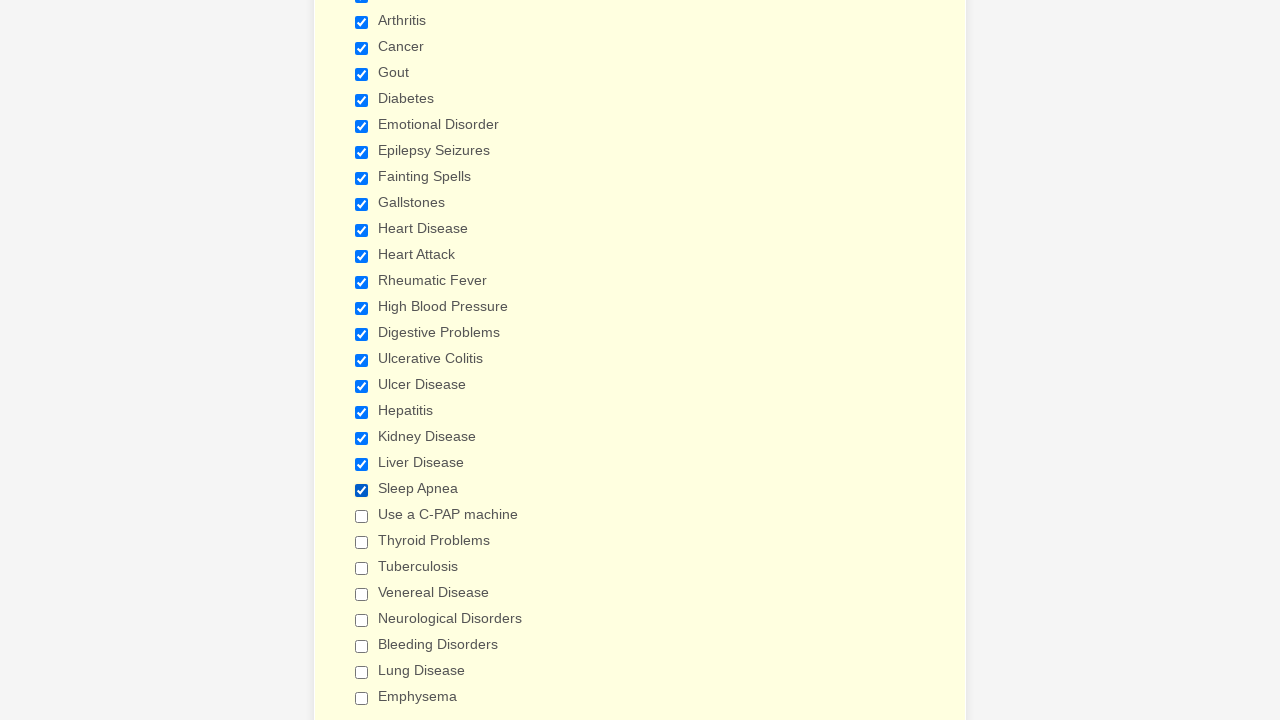

Clicked a checkbox to select it at (362, 516) on xpath=//input[@type='checkbox'] >> nth=21
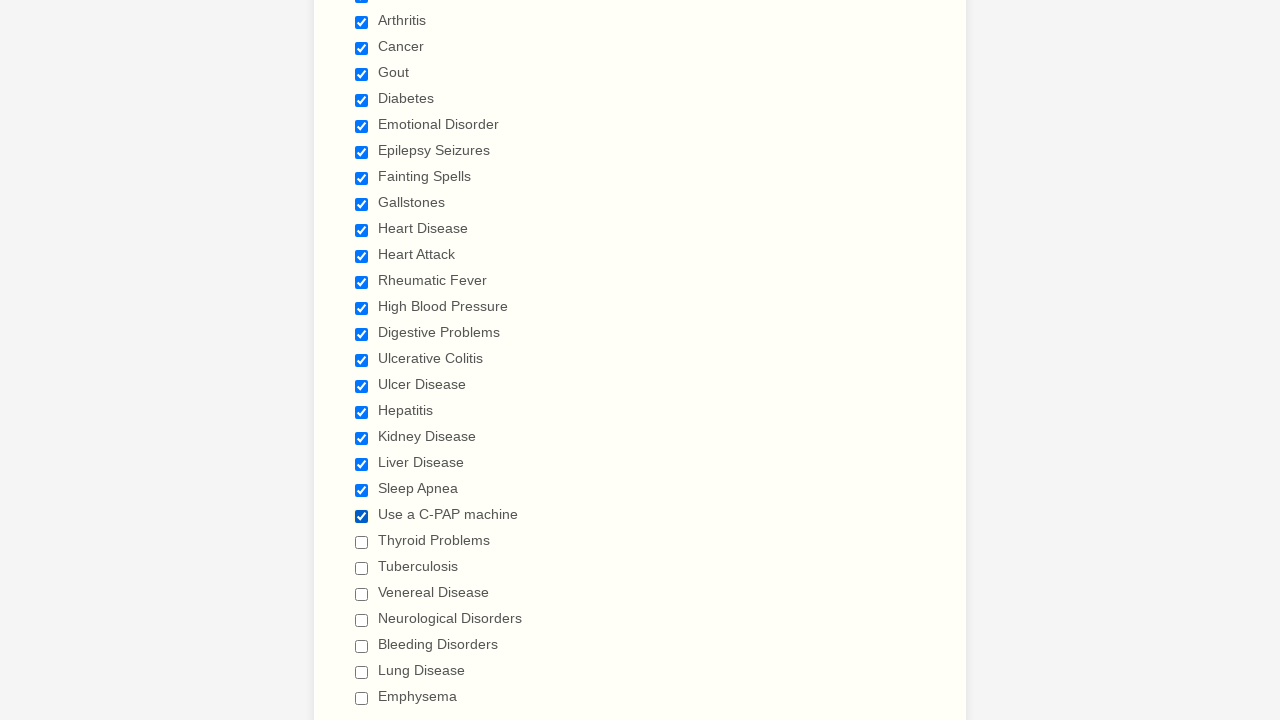

Waited 500ms for checkbox state to update
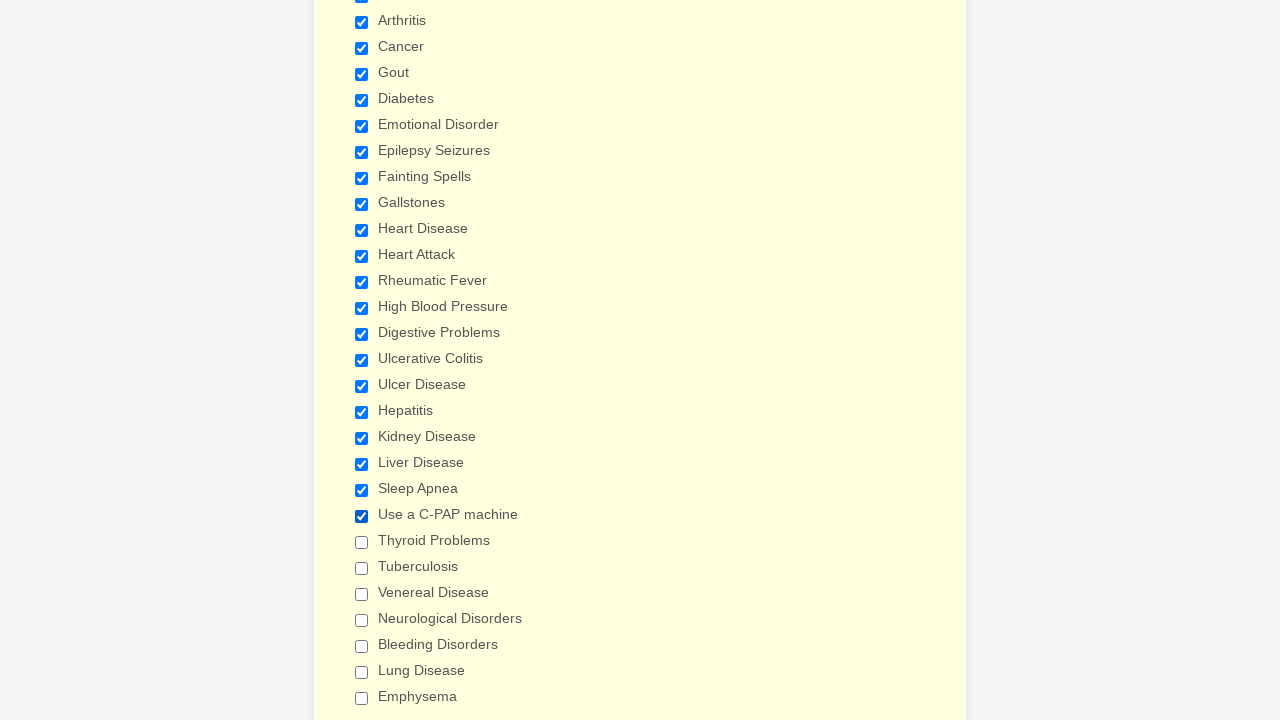

Clicked a checkbox to select it at (362, 542) on xpath=//input[@type='checkbox'] >> nth=22
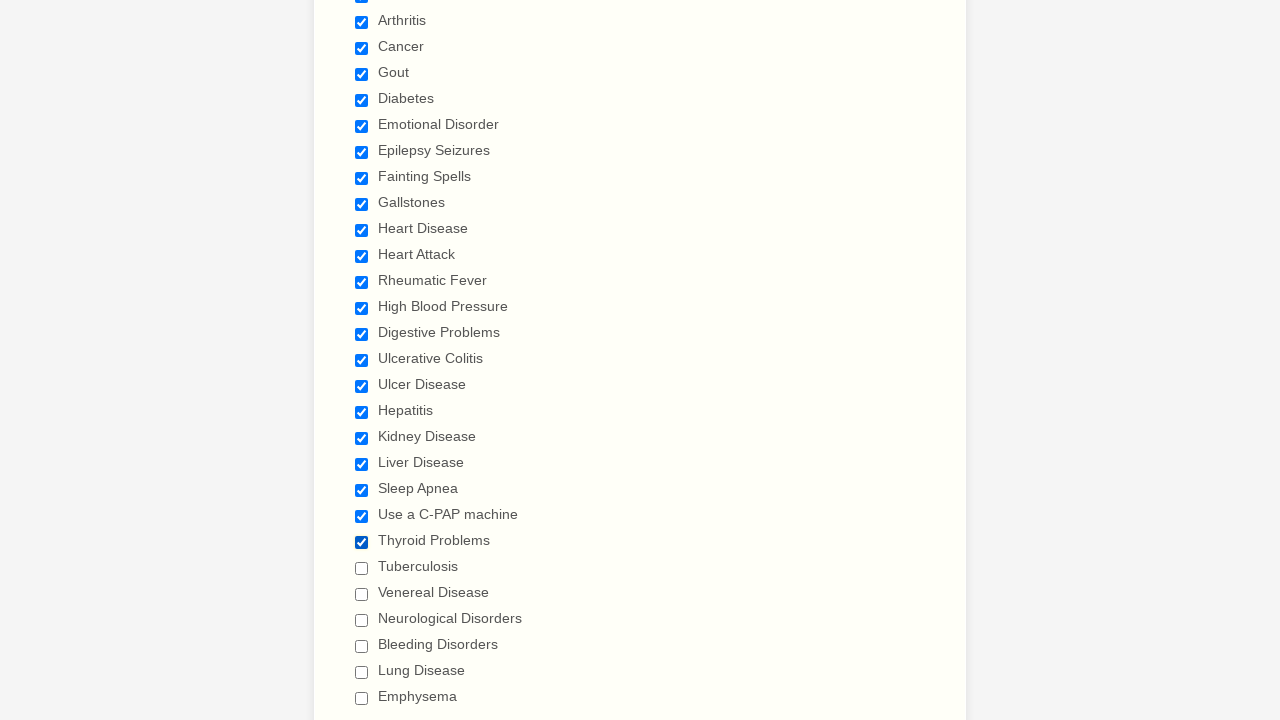

Waited 500ms for checkbox state to update
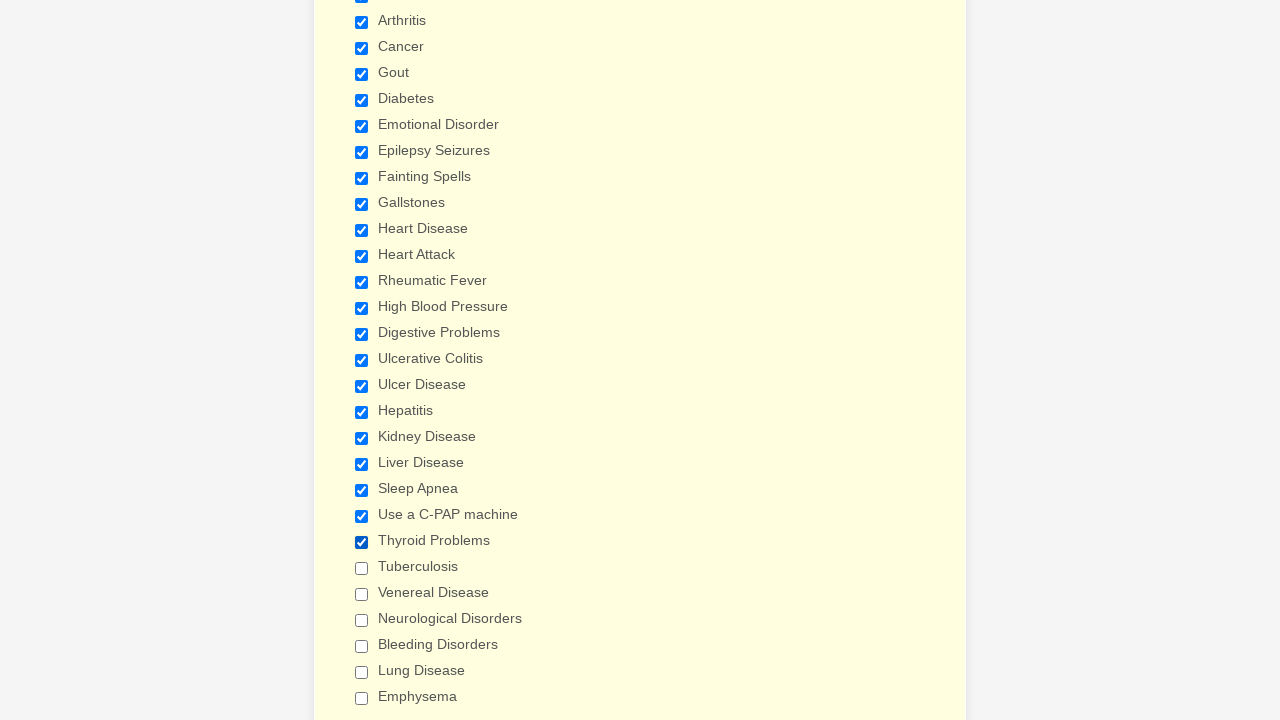

Clicked a checkbox to select it at (362, 568) on xpath=//input[@type='checkbox'] >> nth=23
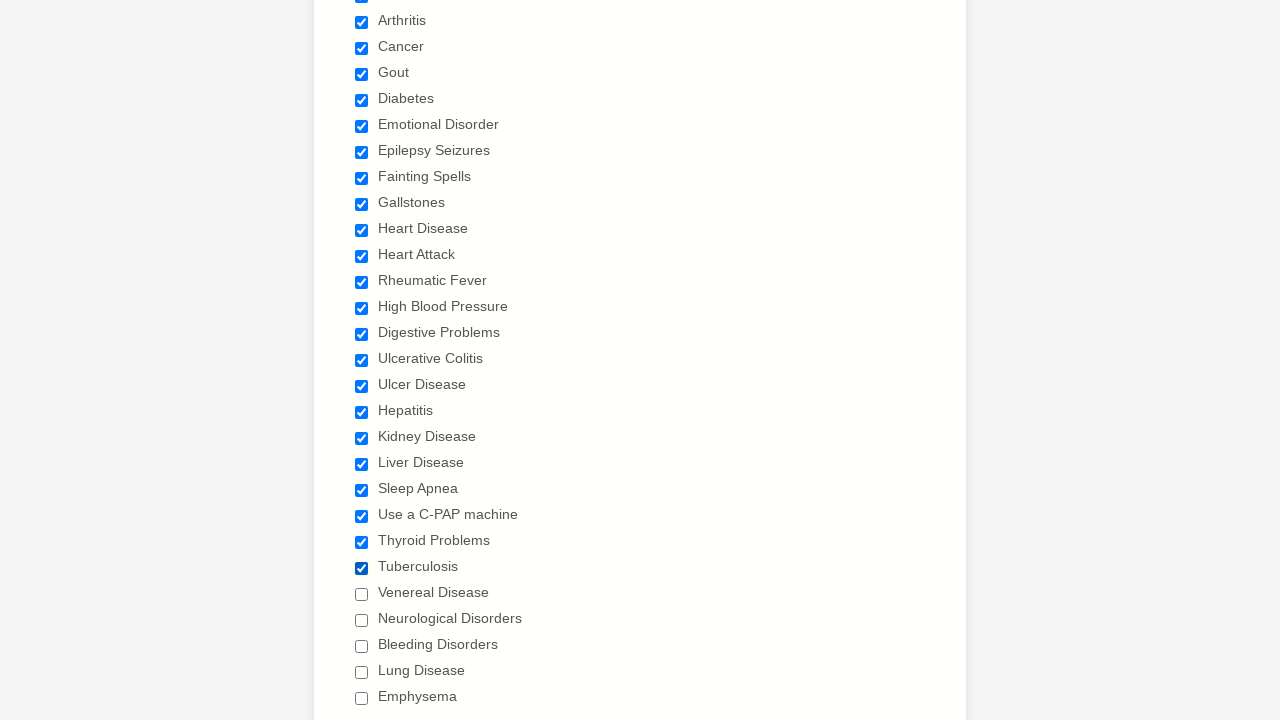

Waited 500ms for checkbox state to update
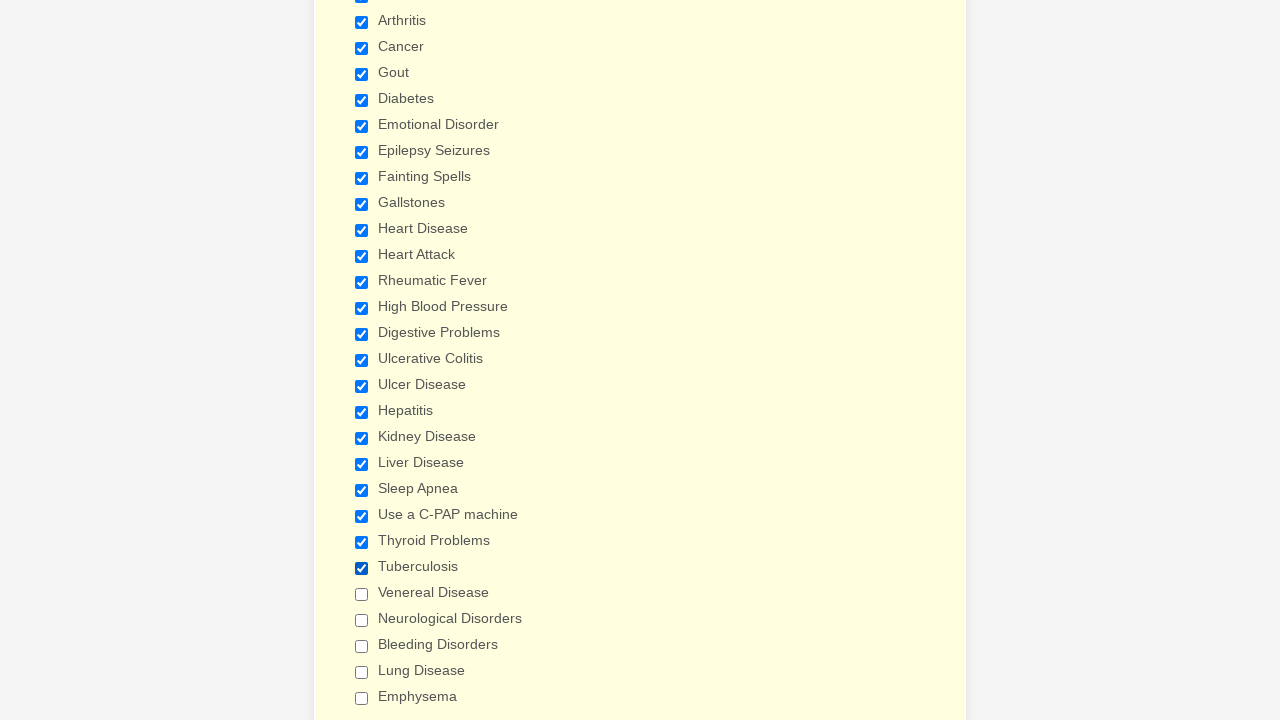

Clicked a checkbox to select it at (362, 594) on xpath=//input[@type='checkbox'] >> nth=24
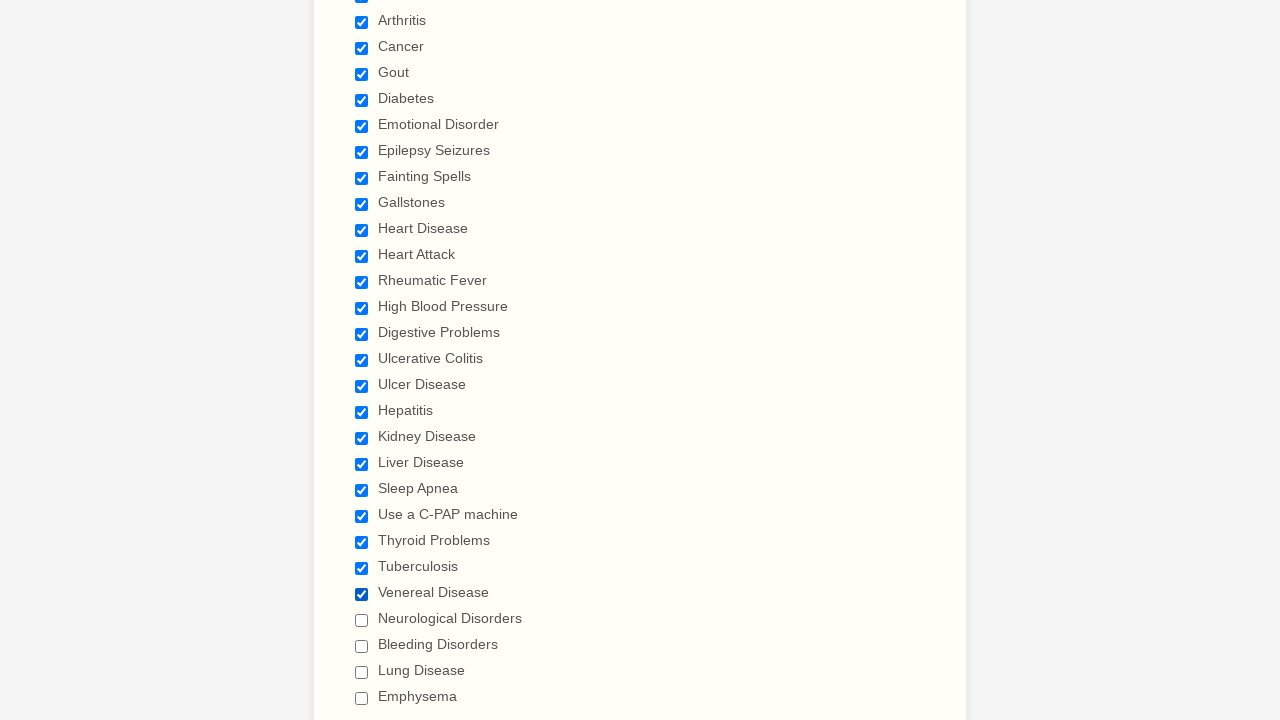

Waited 500ms for checkbox state to update
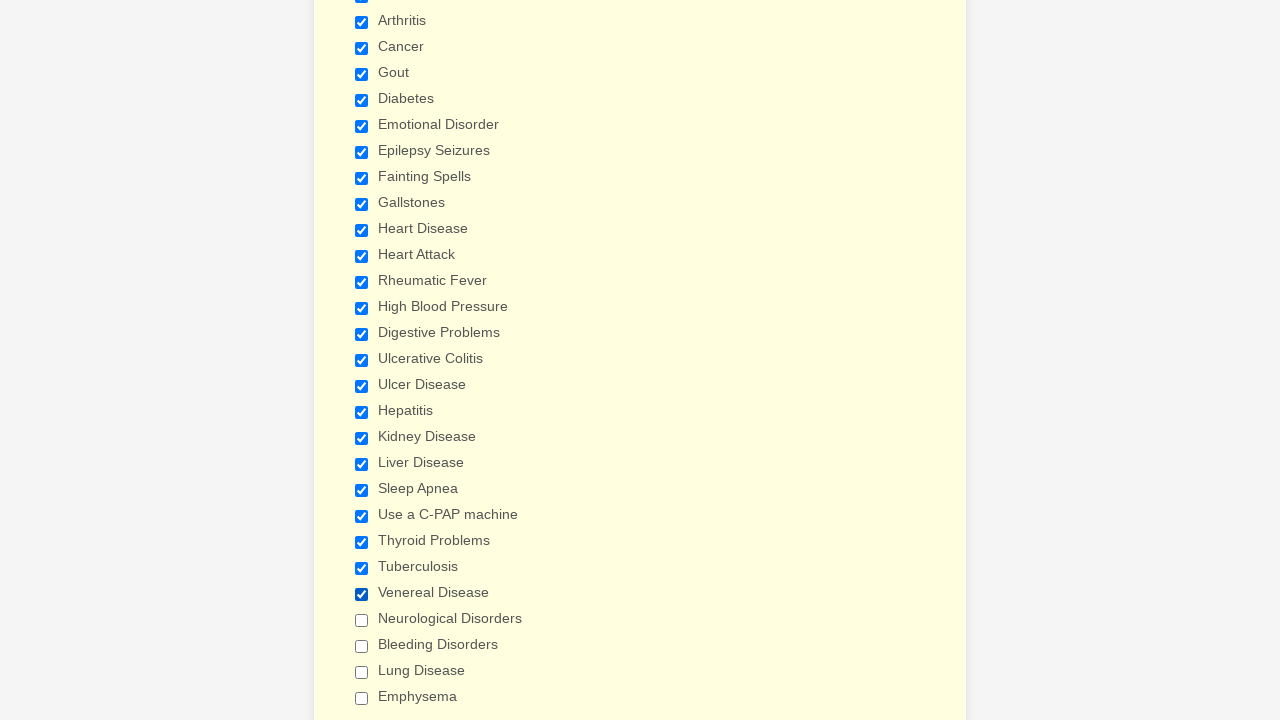

Clicked a checkbox to select it at (362, 620) on xpath=//input[@type='checkbox'] >> nth=25
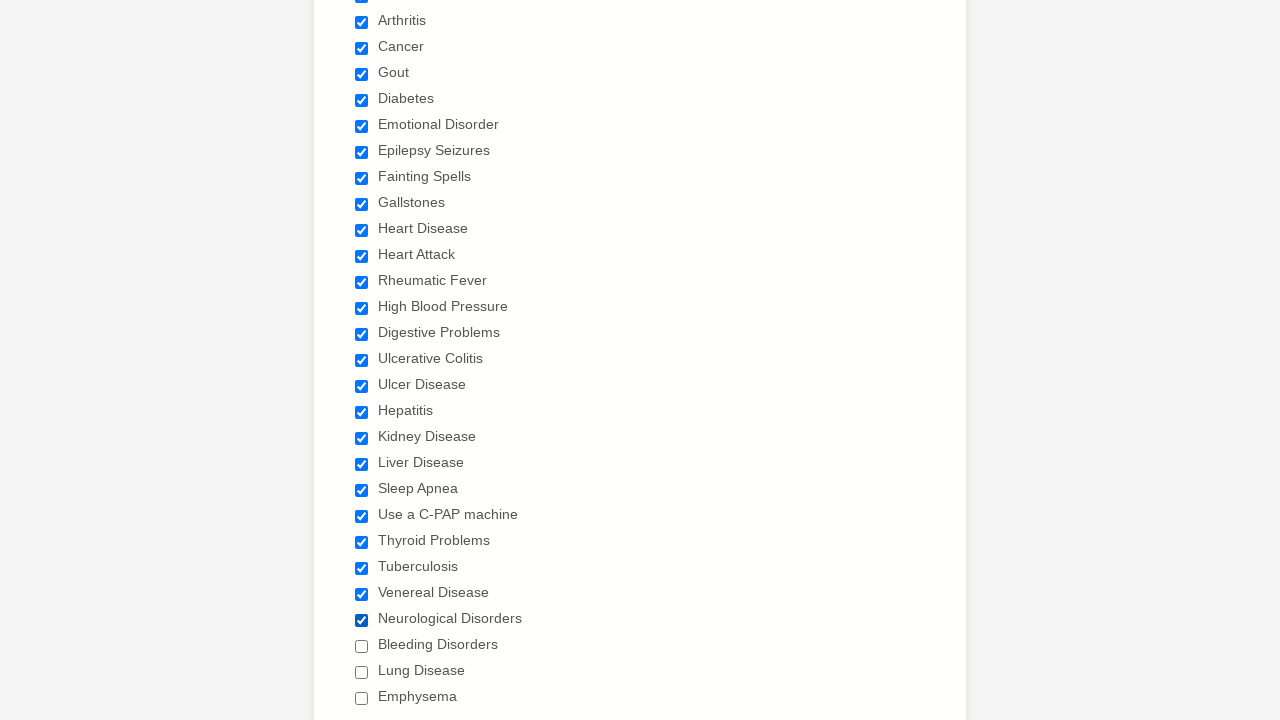

Waited 500ms for checkbox state to update
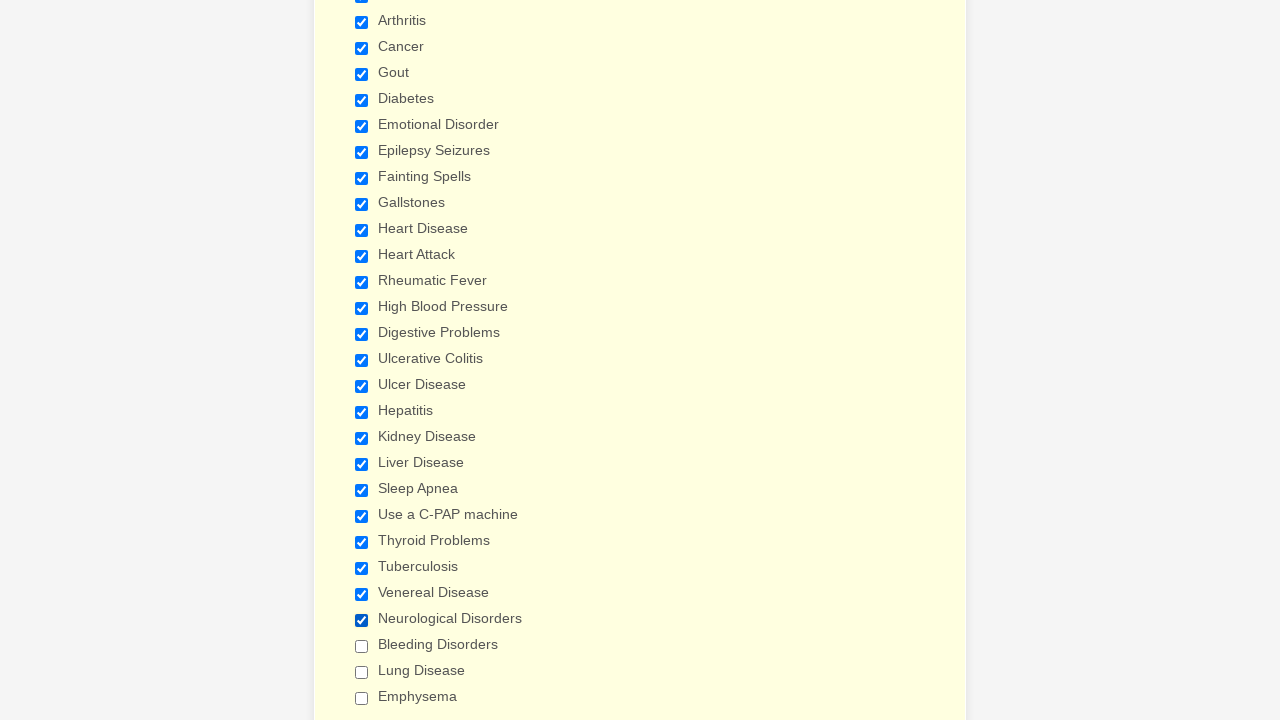

Clicked a checkbox to select it at (362, 646) on xpath=//input[@type='checkbox'] >> nth=26
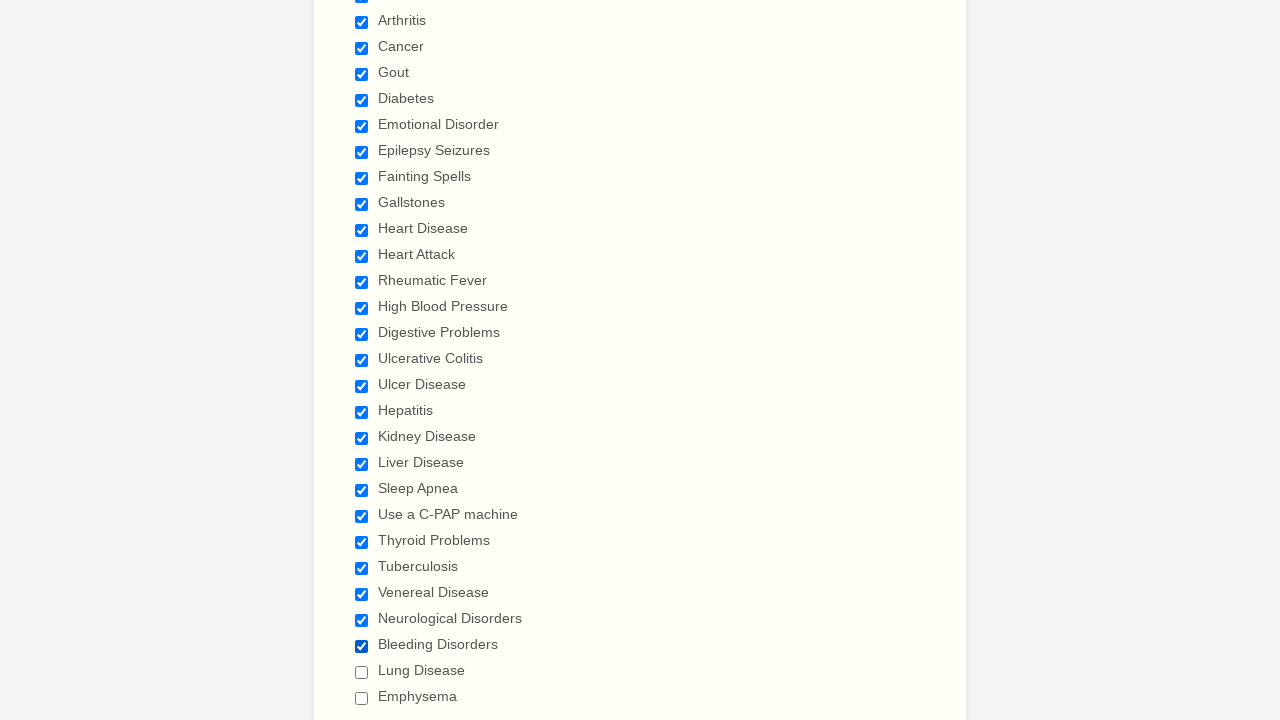

Waited 500ms for checkbox state to update
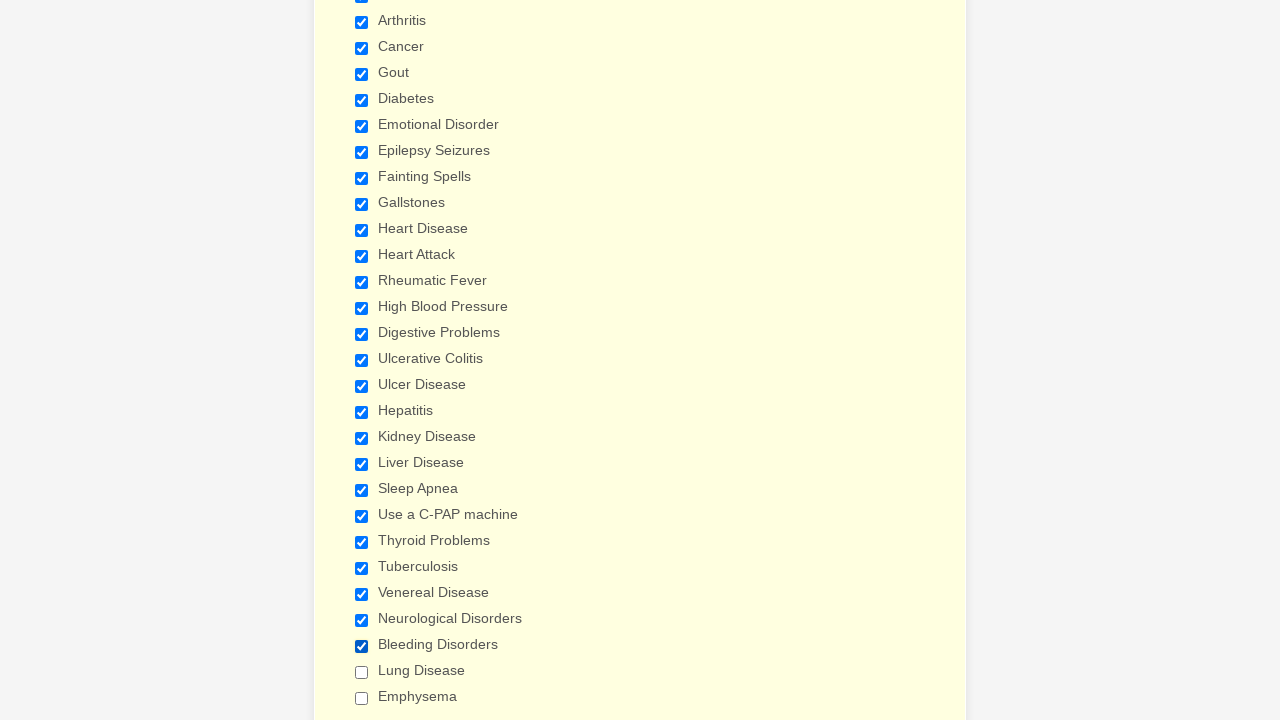

Clicked a checkbox to select it at (362, 672) on xpath=//input[@type='checkbox'] >> nth=27
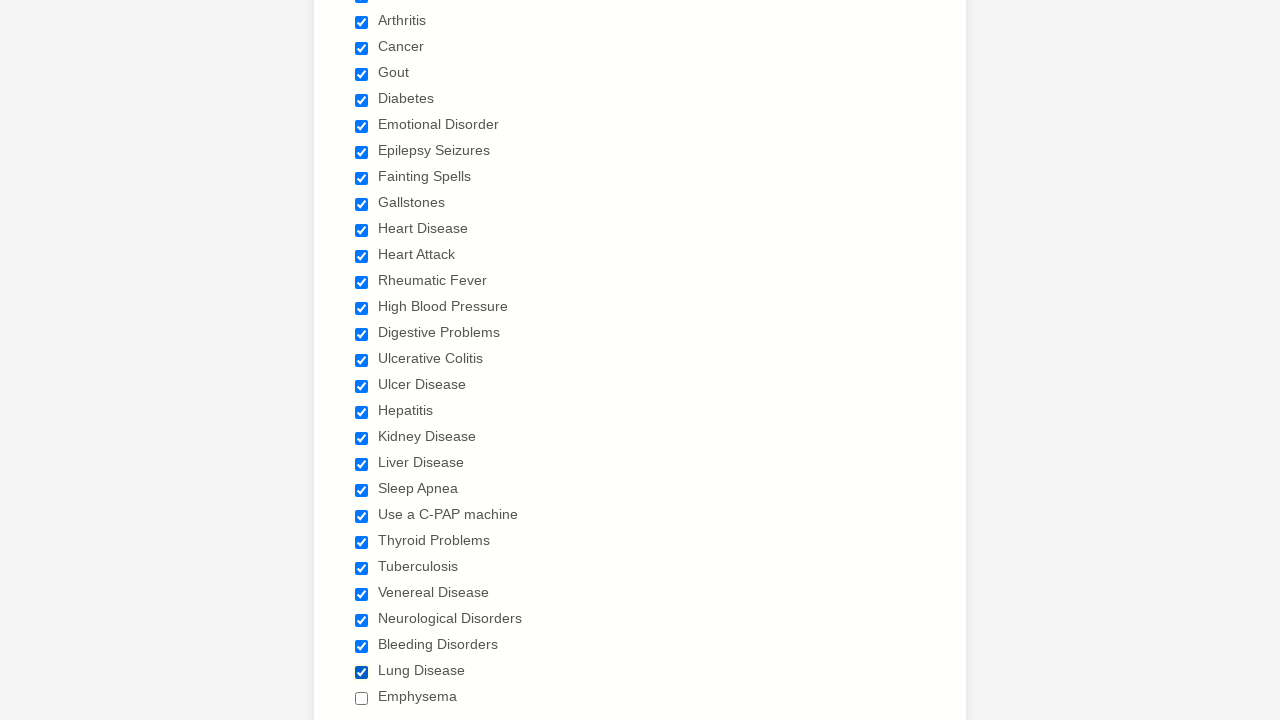

Waited 500ms for checkbox state to update
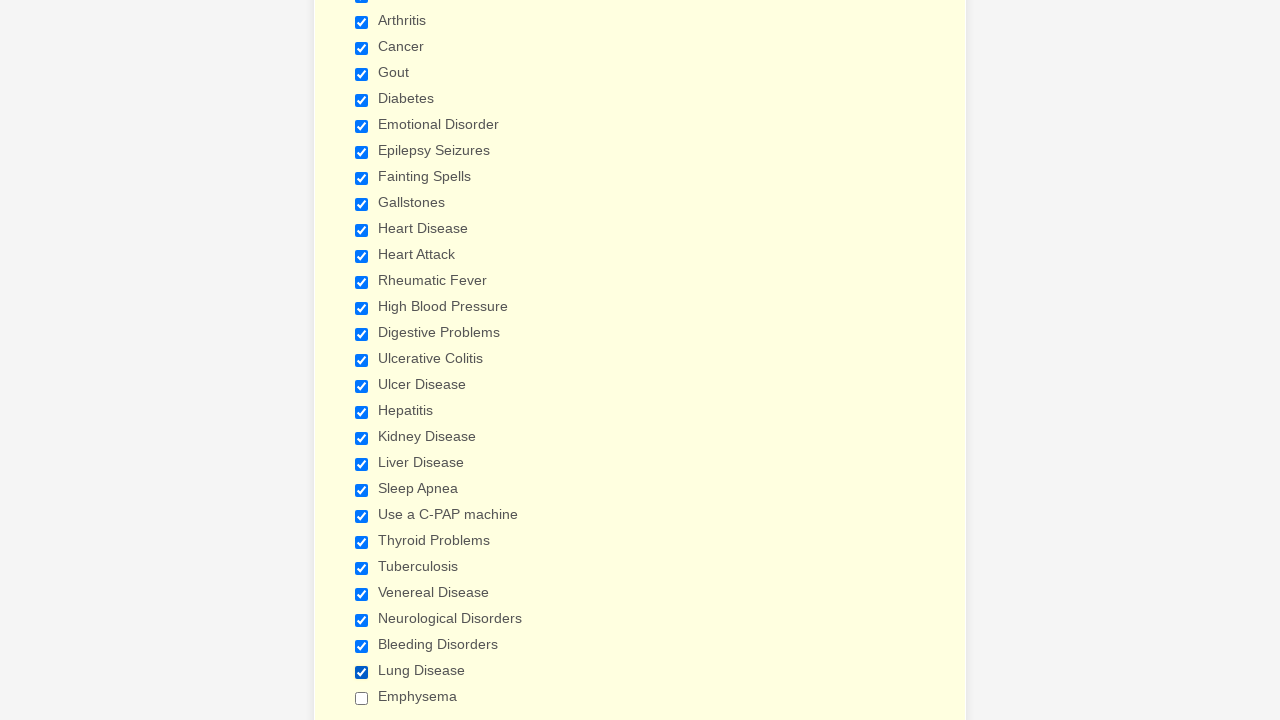

Clicked a checkbox to select it at (362, 698) on xpath=//input[@type='checkbox'] >> nth=28
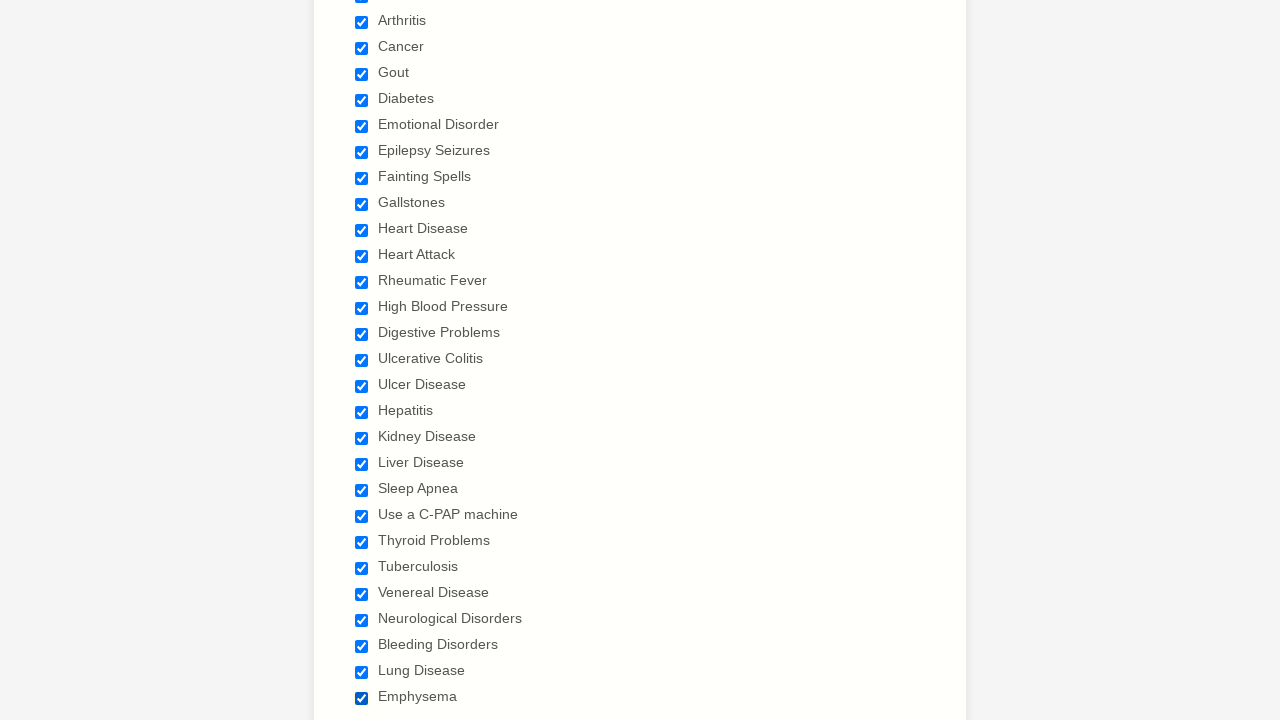

Waited 500ms for checkbox state to update
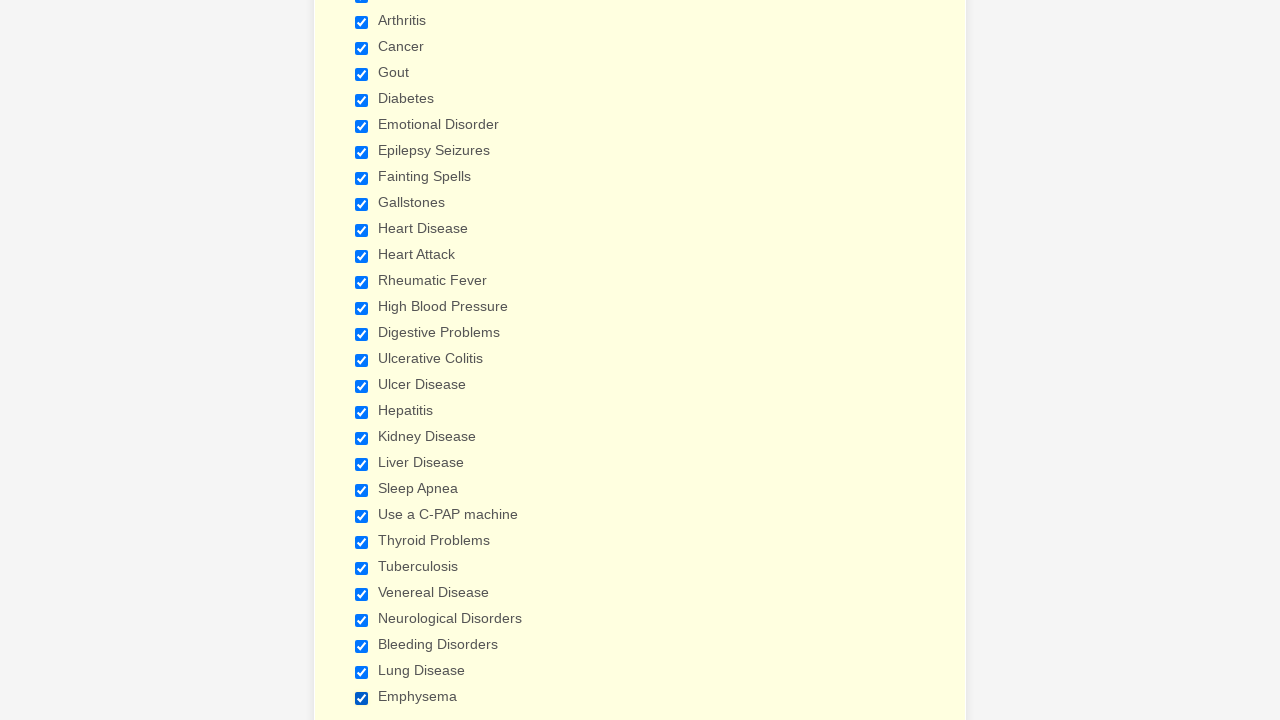

Verified a checkbox is selected
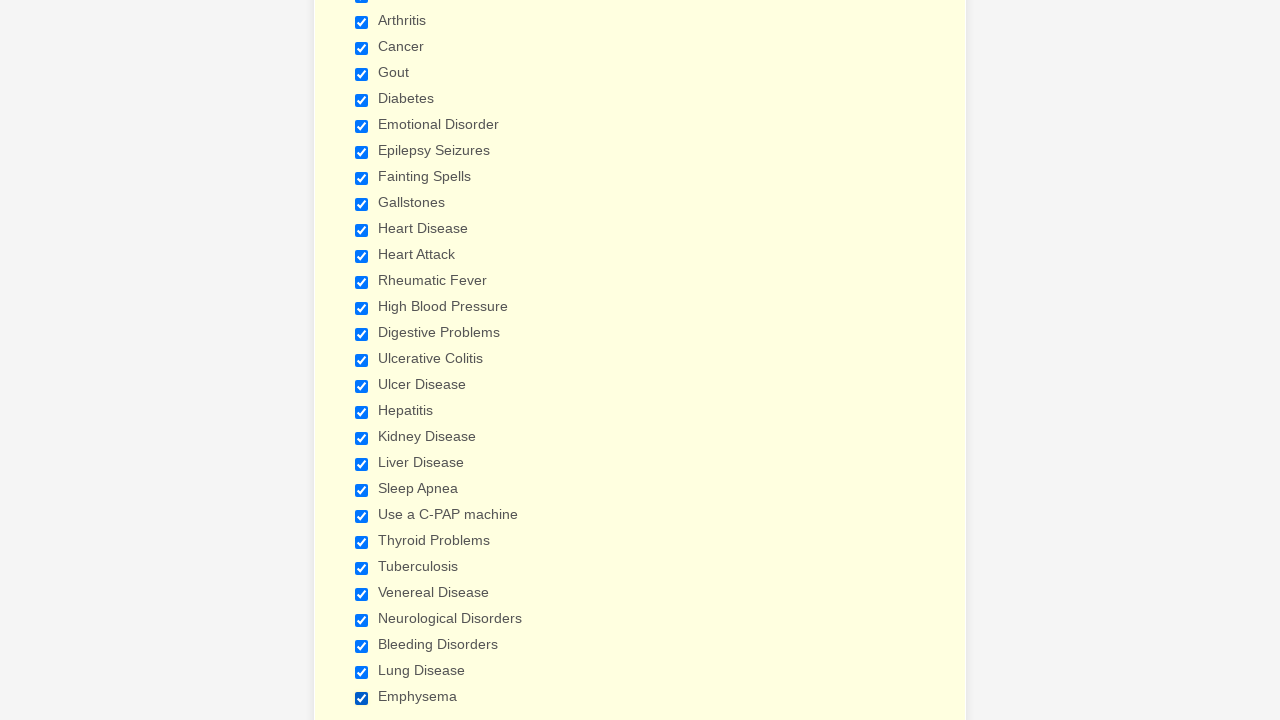

Verified a checkbox is selected
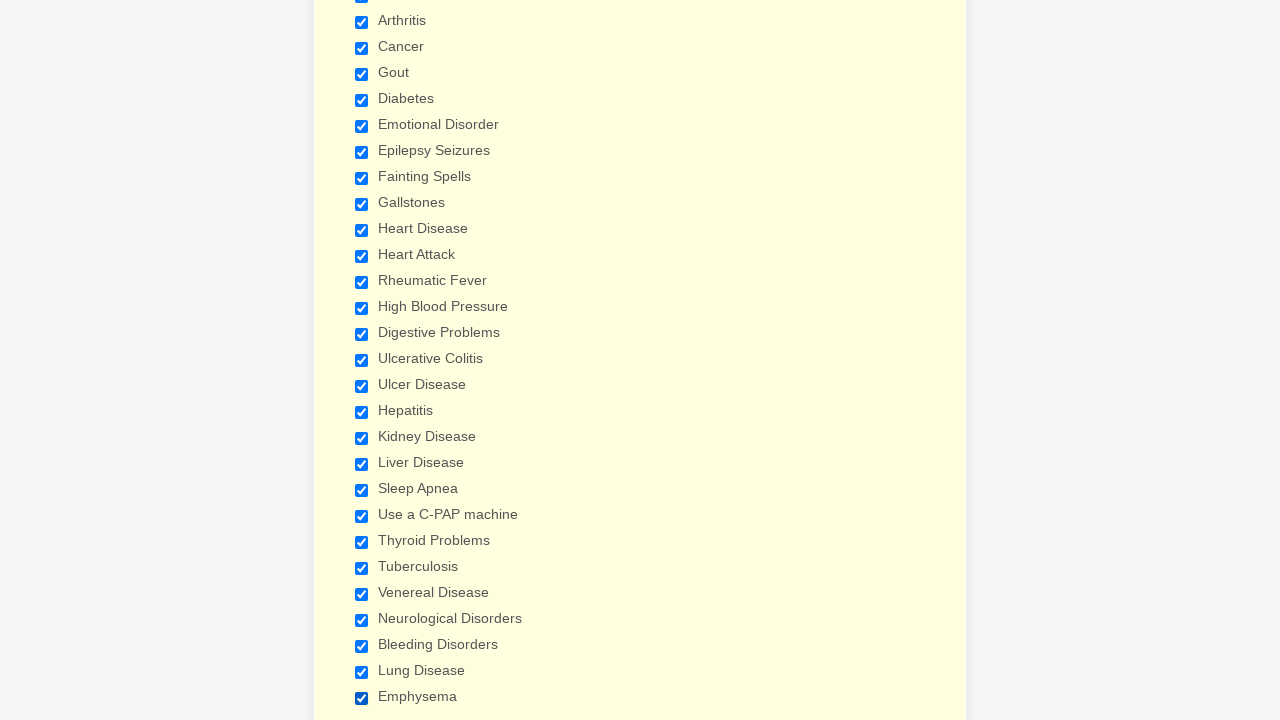

Verified a checkbox is selected
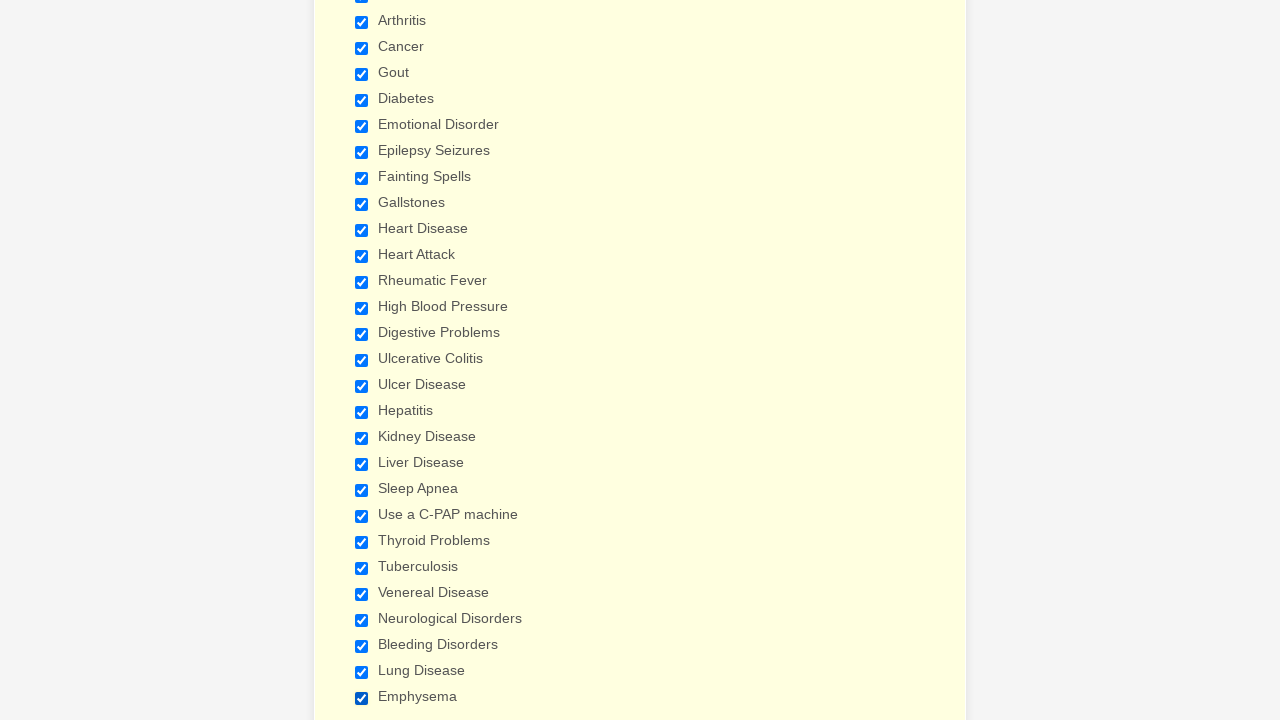

Verified a checkbox is selected
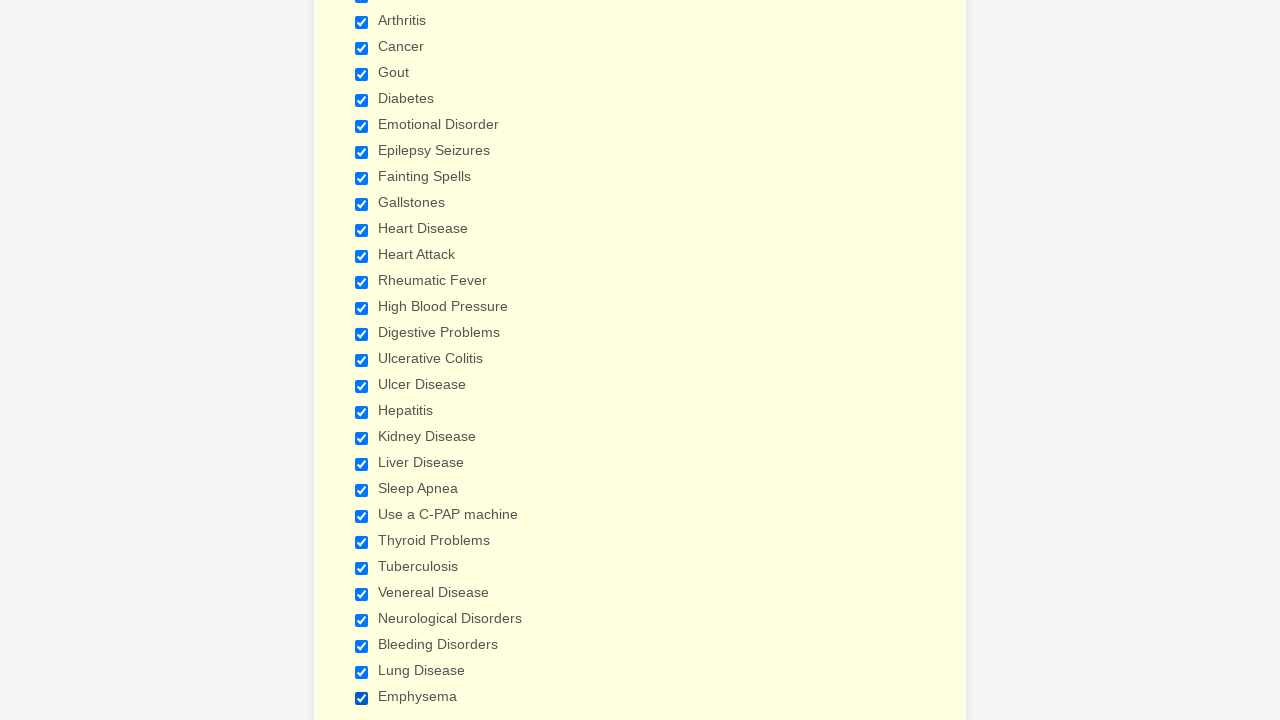

Verified a checkbox is selected
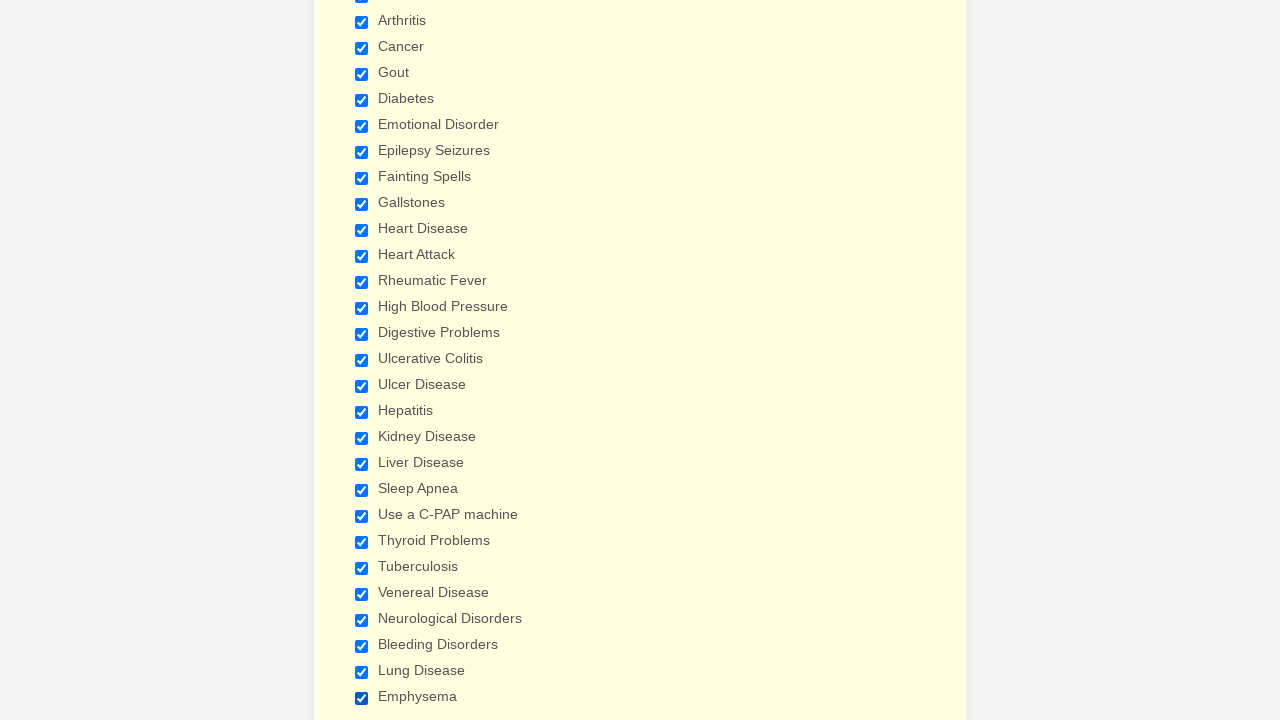

Verified a checkbox is selected
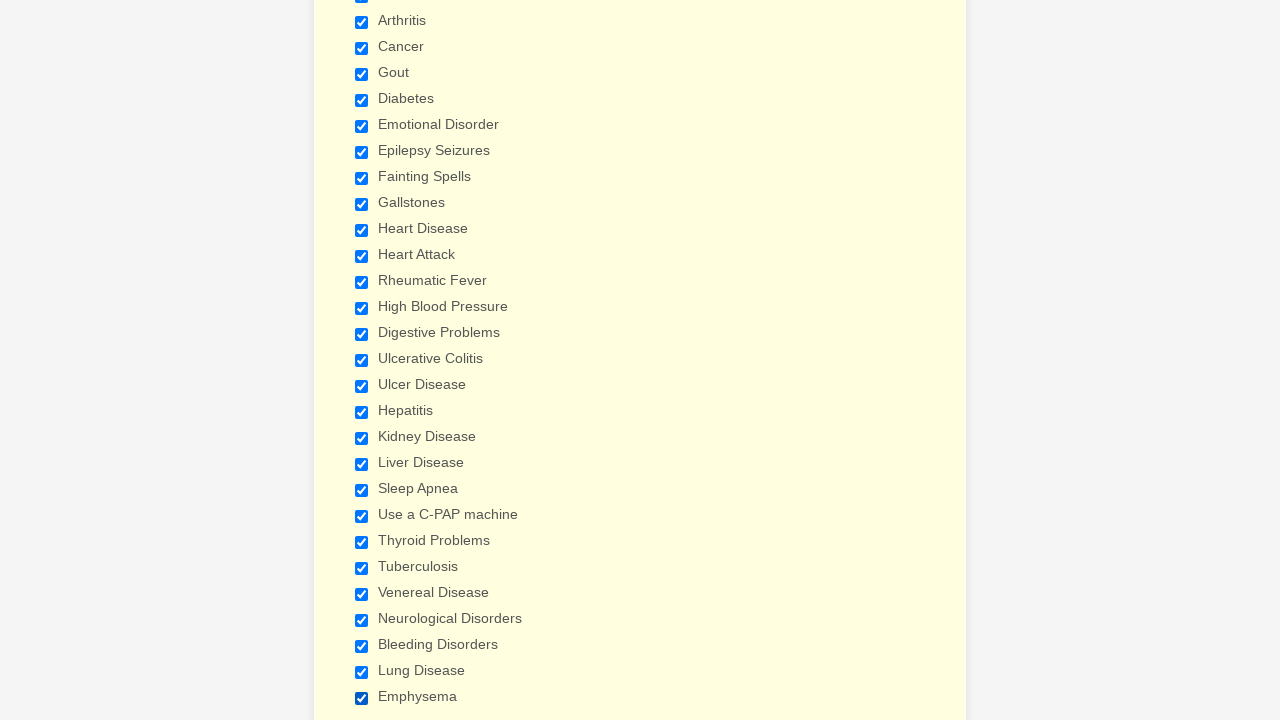

Verified a checkbox is selected
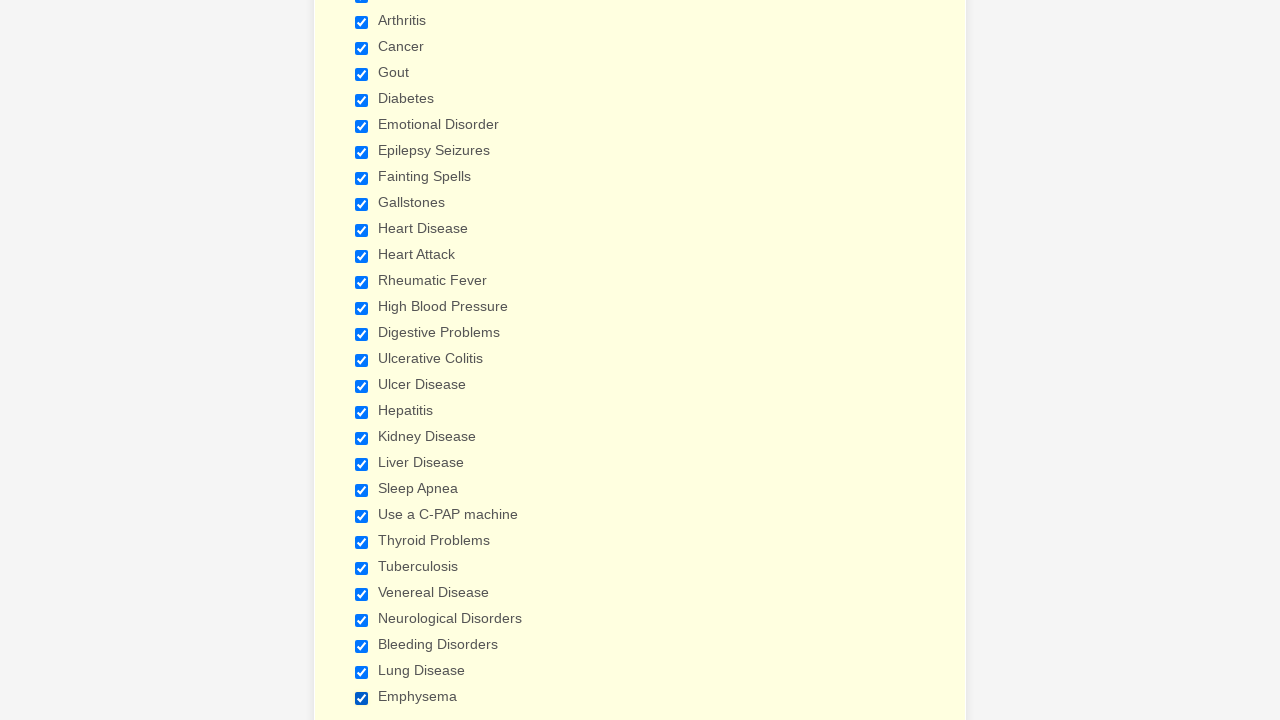

Verified a checkbox is selected
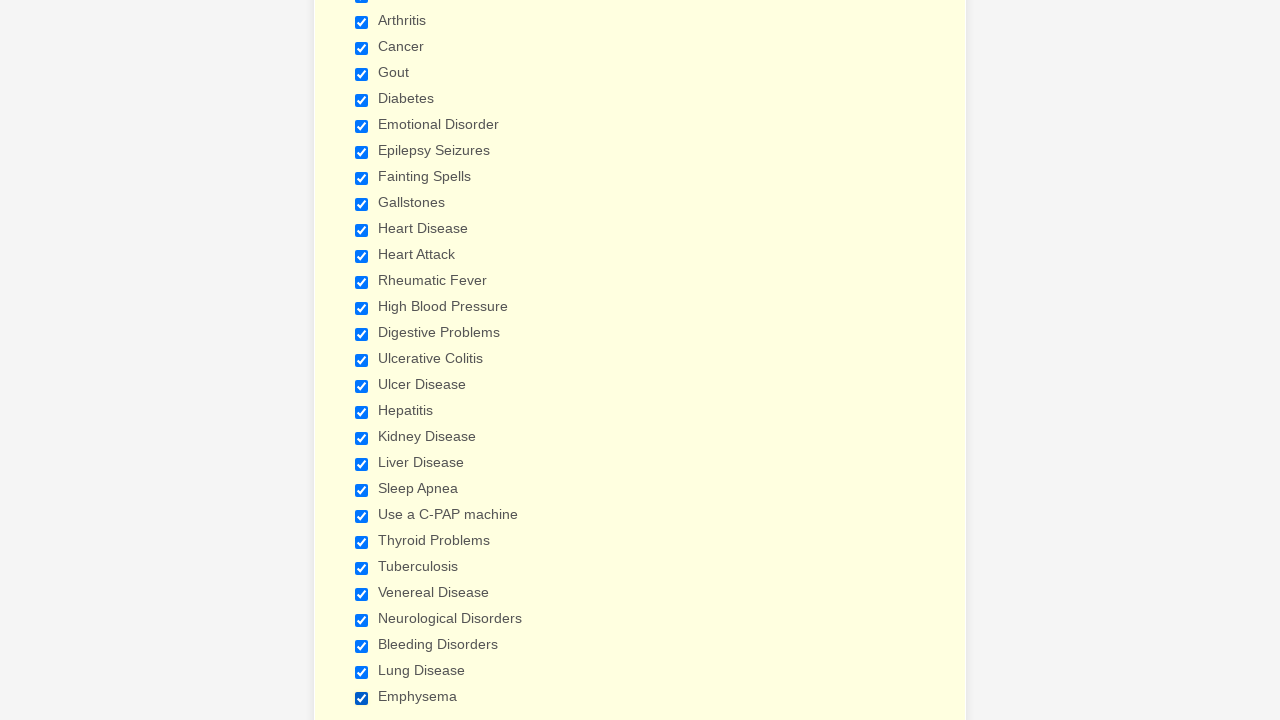

Verified a checkbox is selected
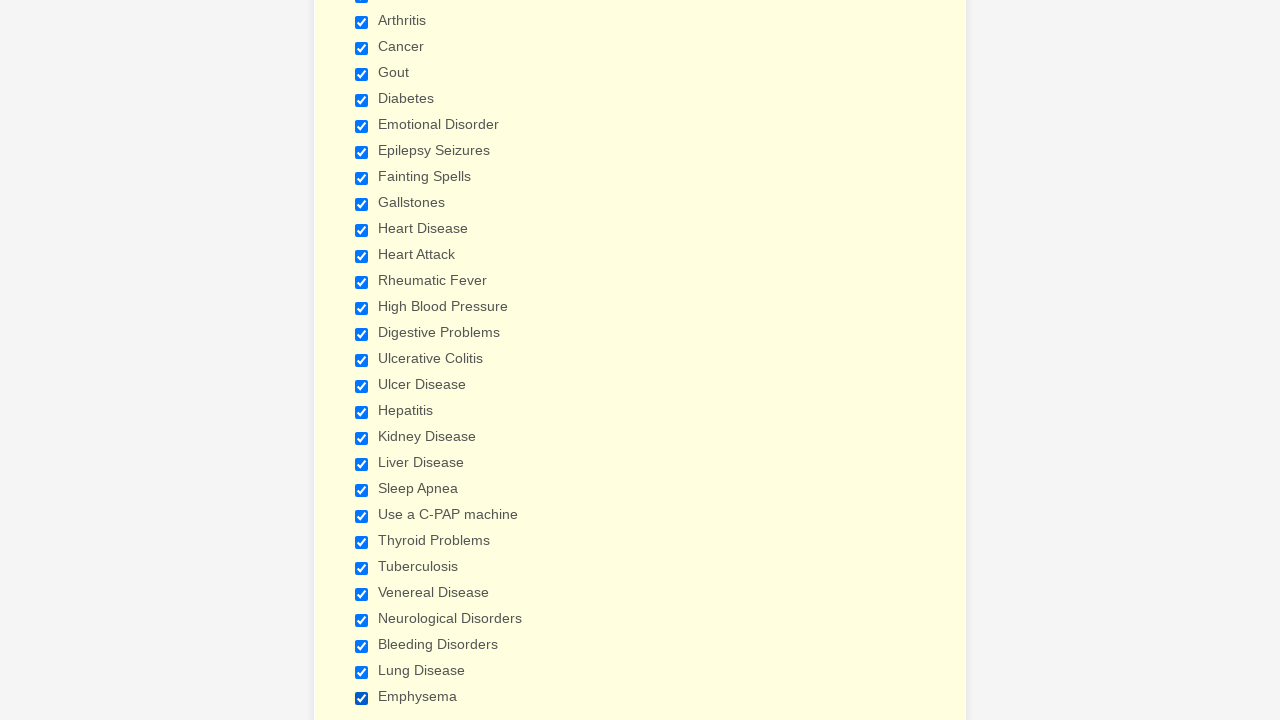

Verified a checkbox is selected
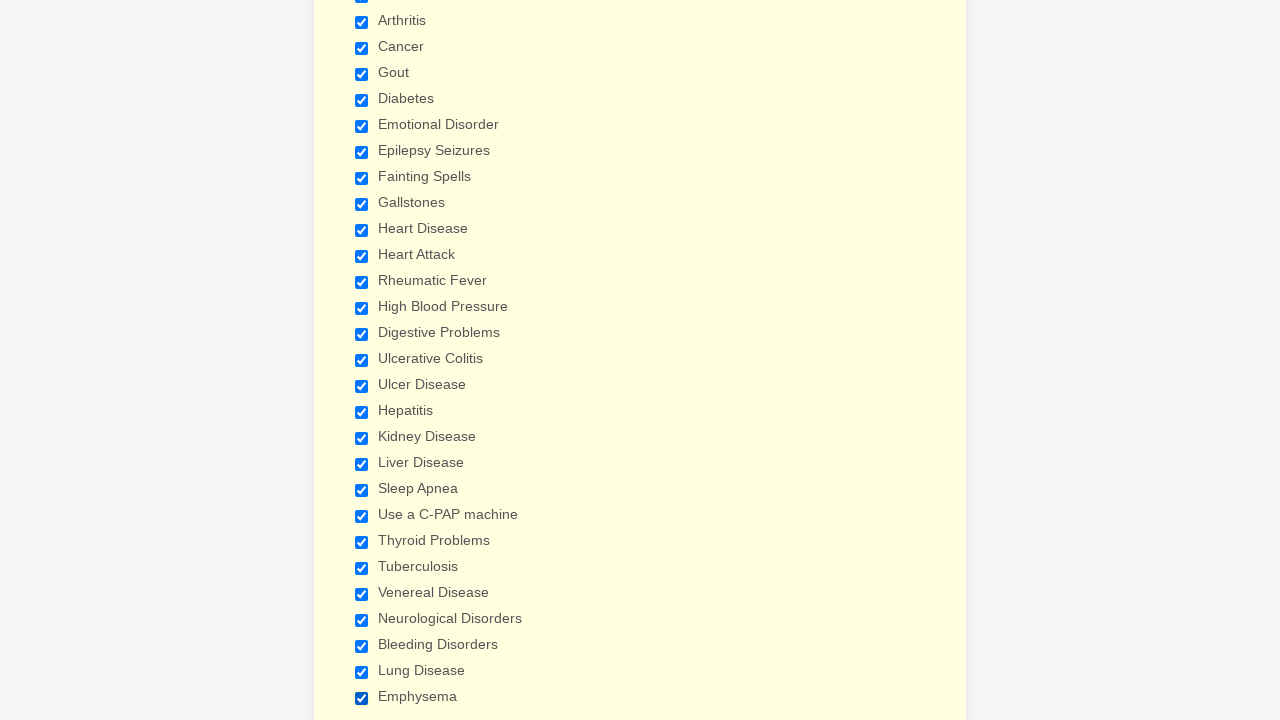

Verified a checkbox is selected
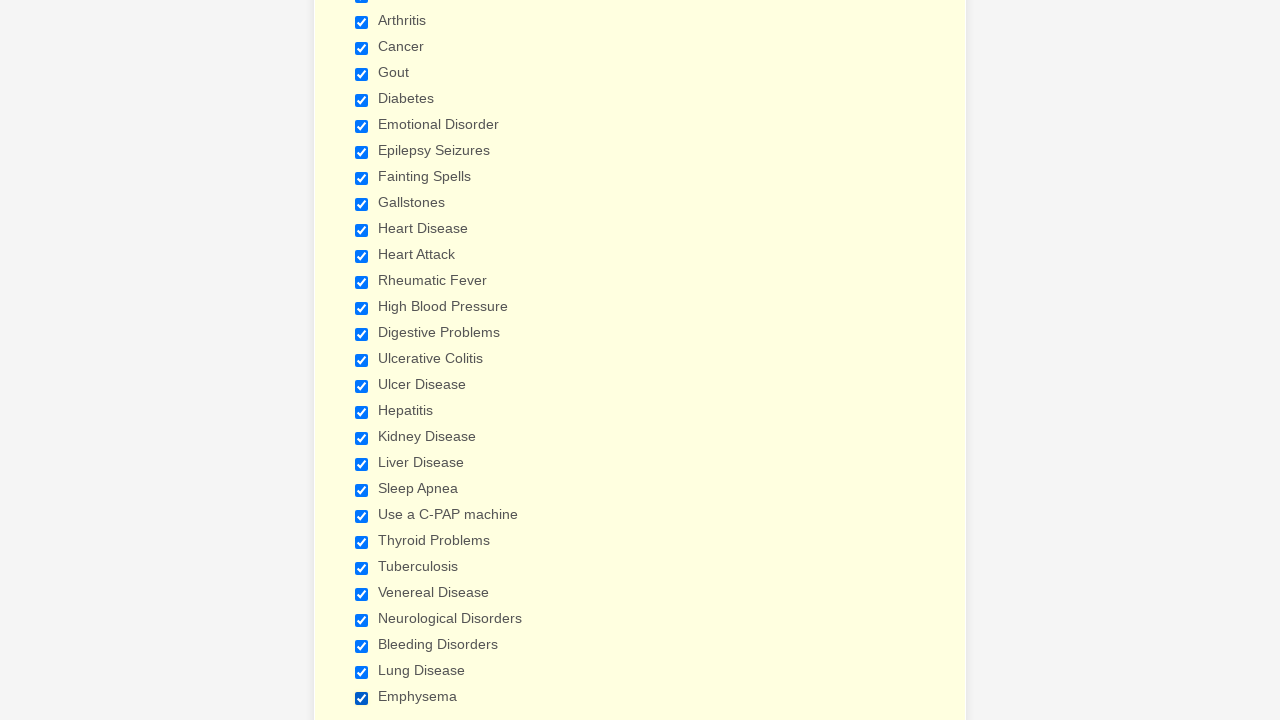

Verified a checkbox is selected
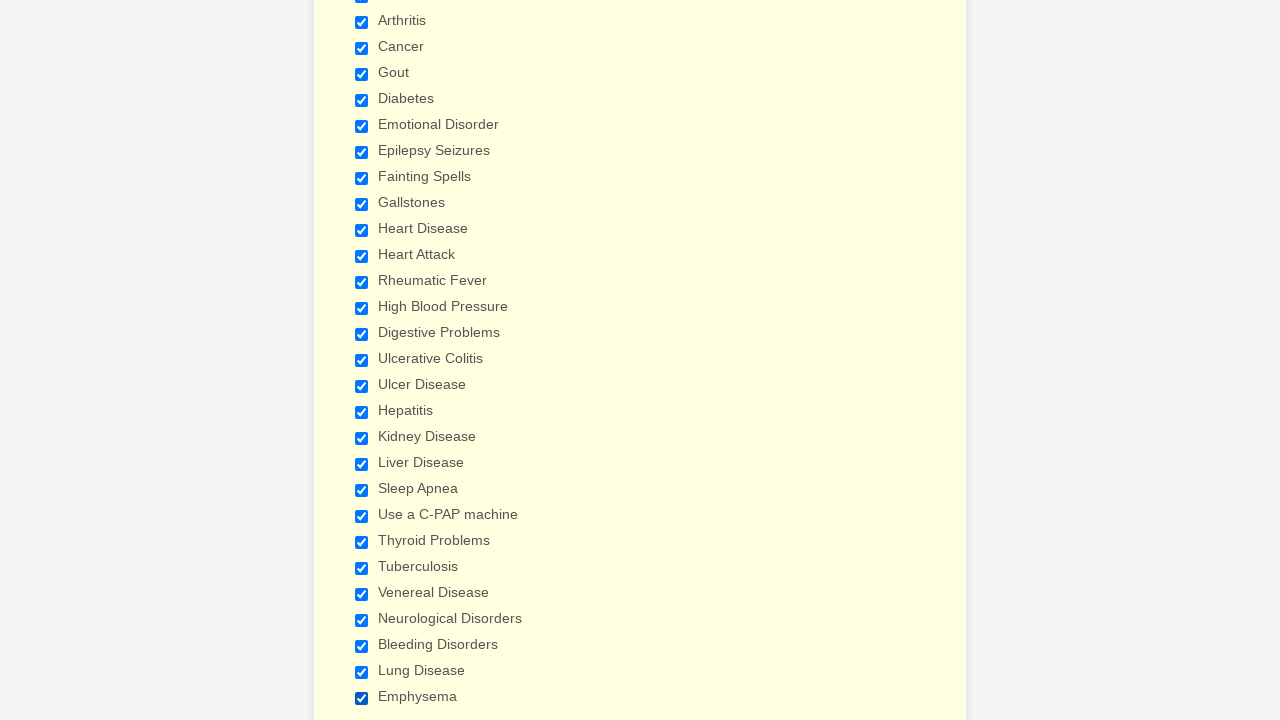

Verified a checkbox is selected
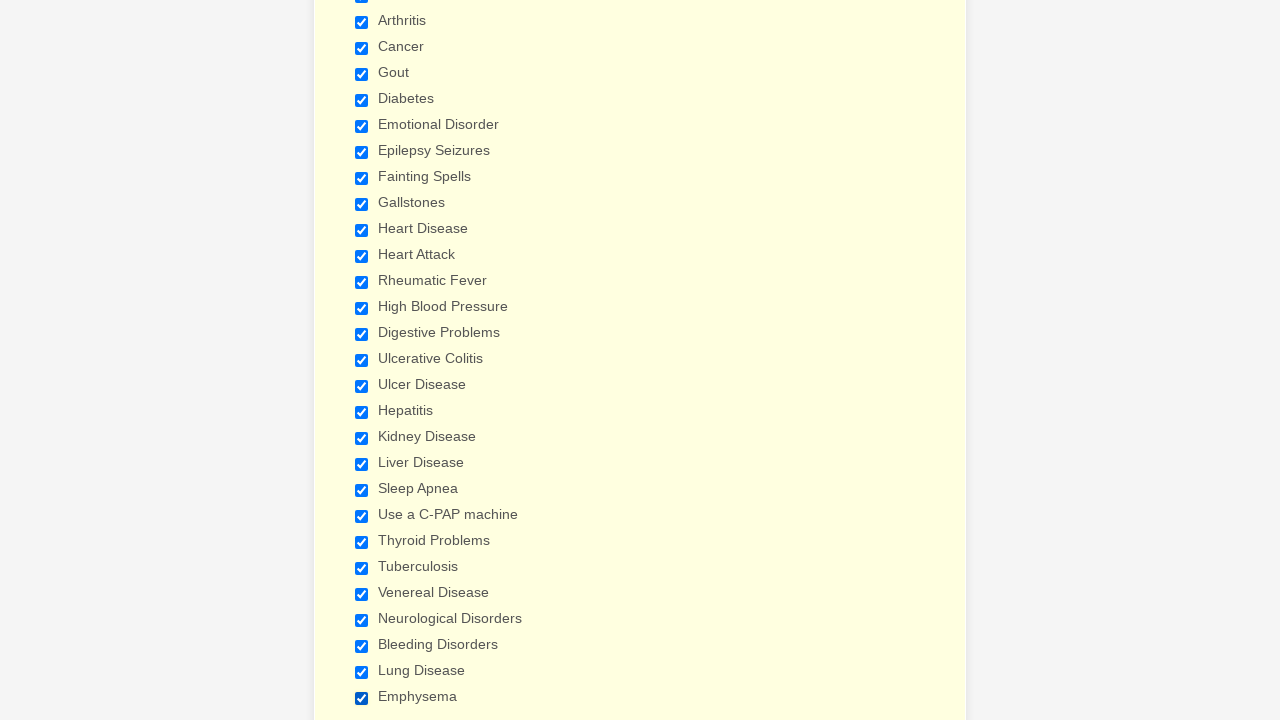

Verified a checkbox is selected
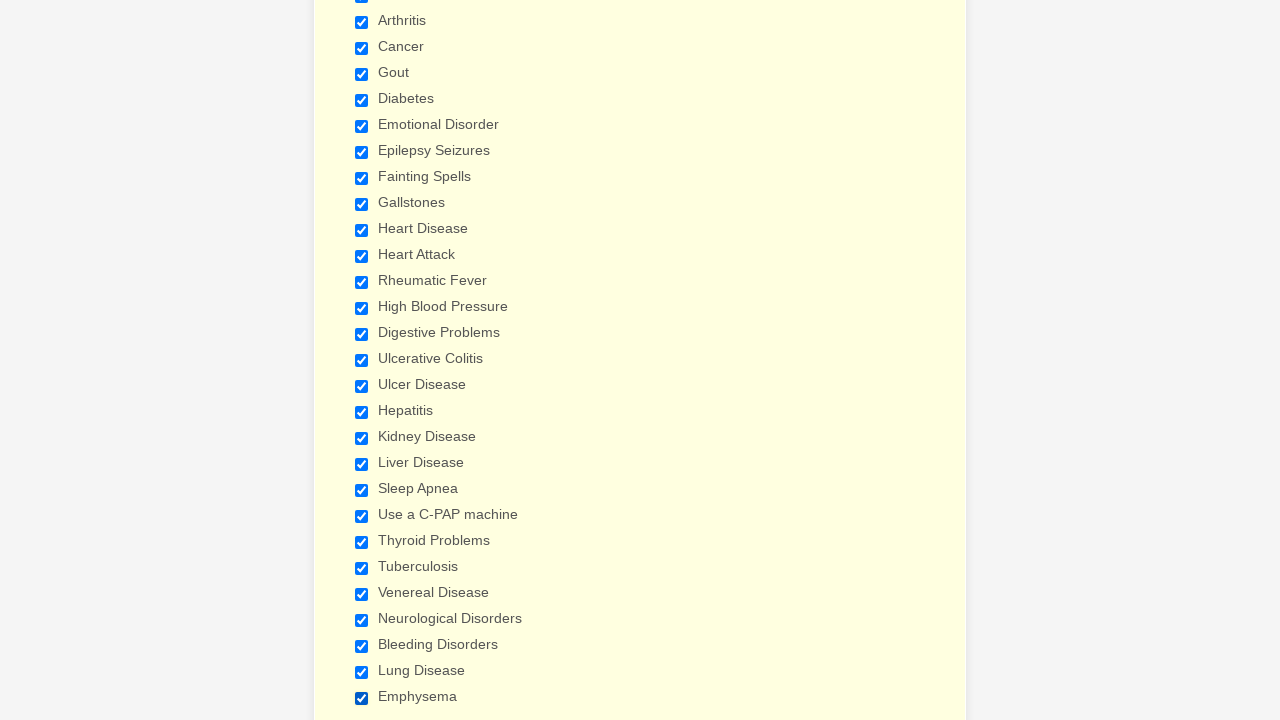

Verified a checkbox is selected
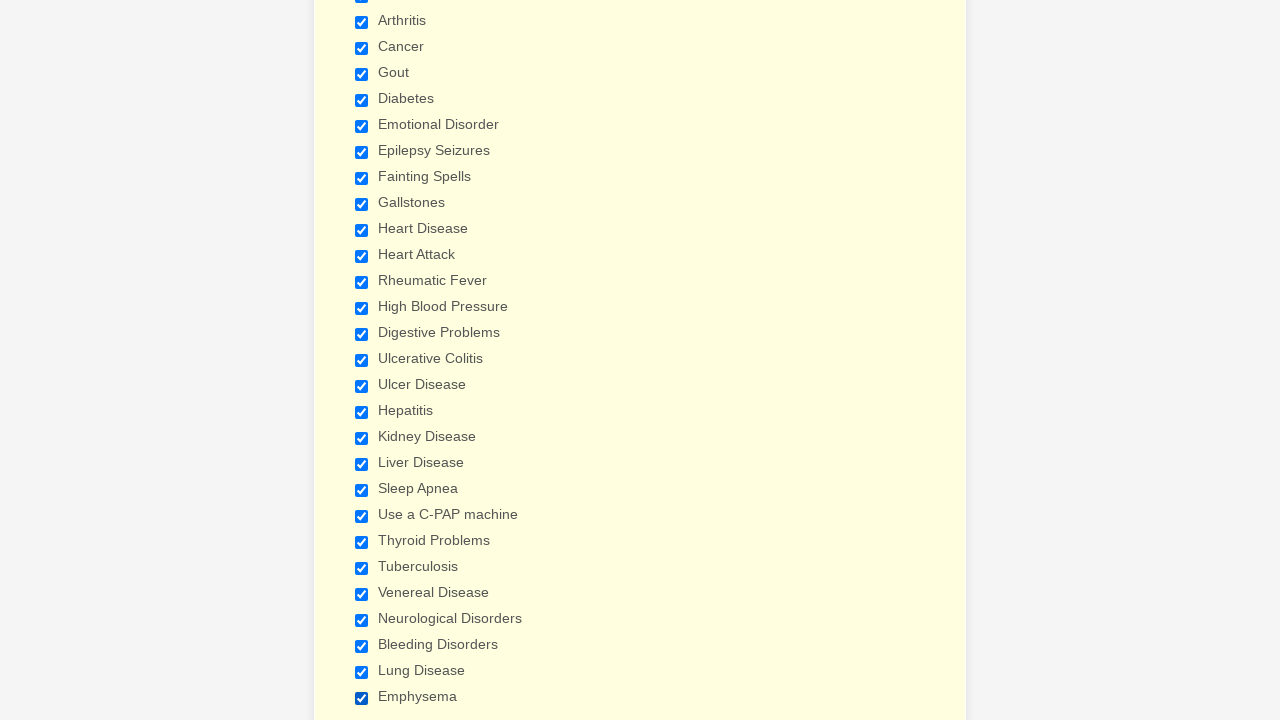

Verified a checkbox is selected
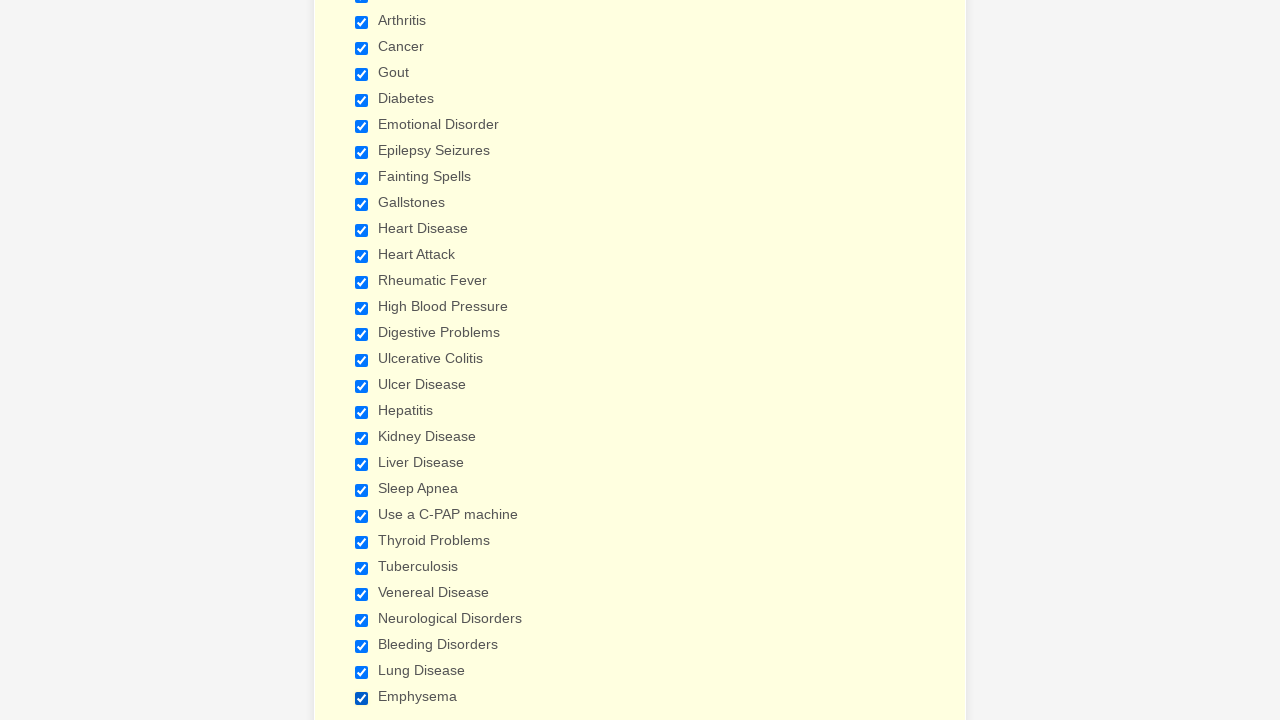

Verified a checkbox is selected
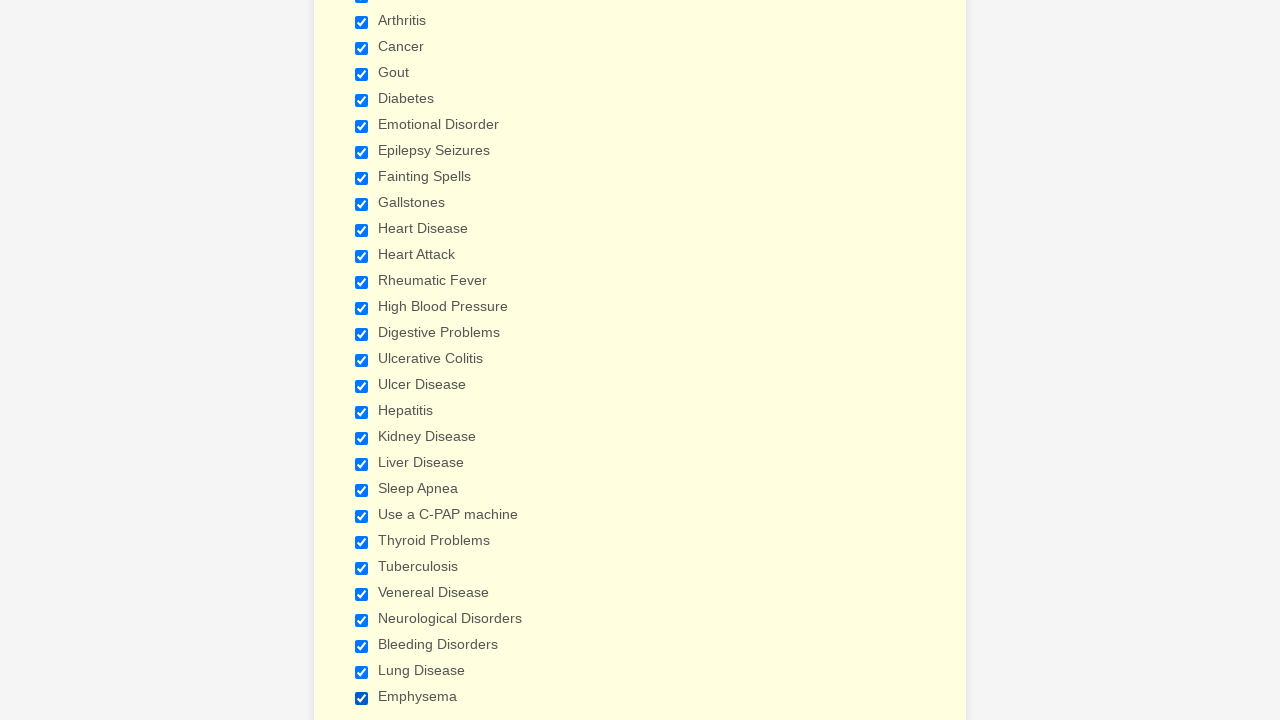

Verified a checkbox is selected
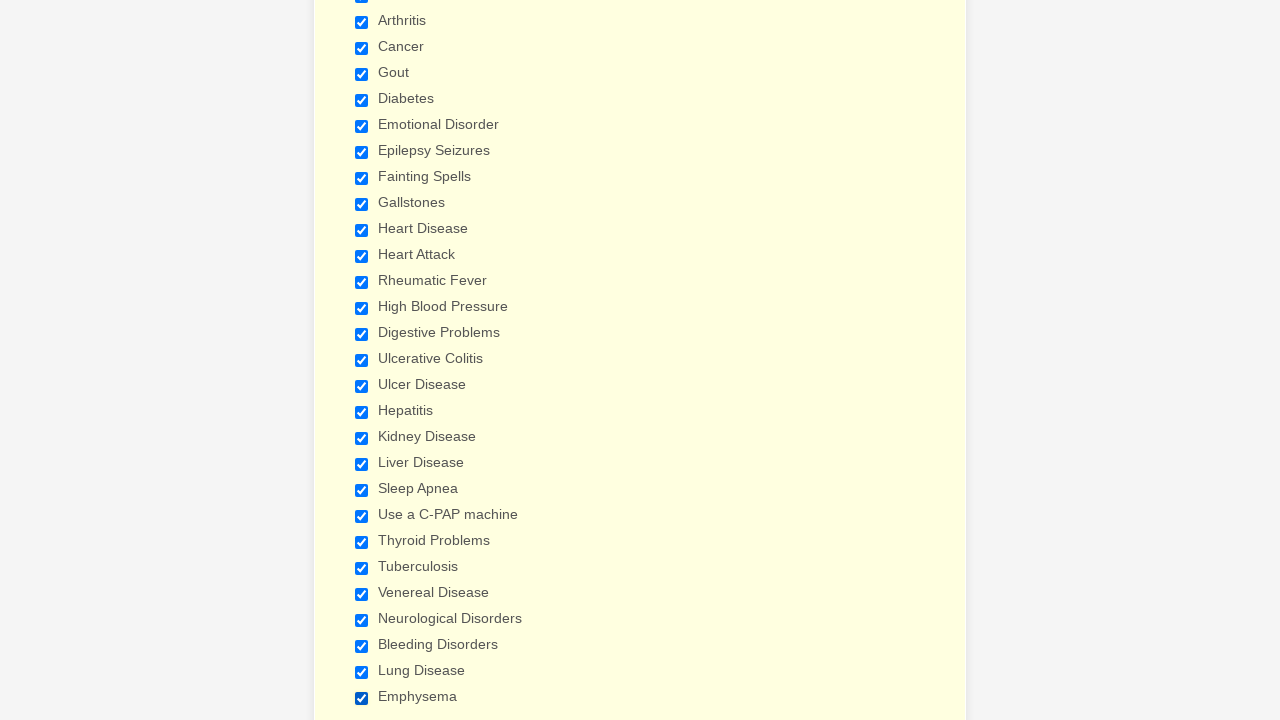

Verified a checkbox is selected
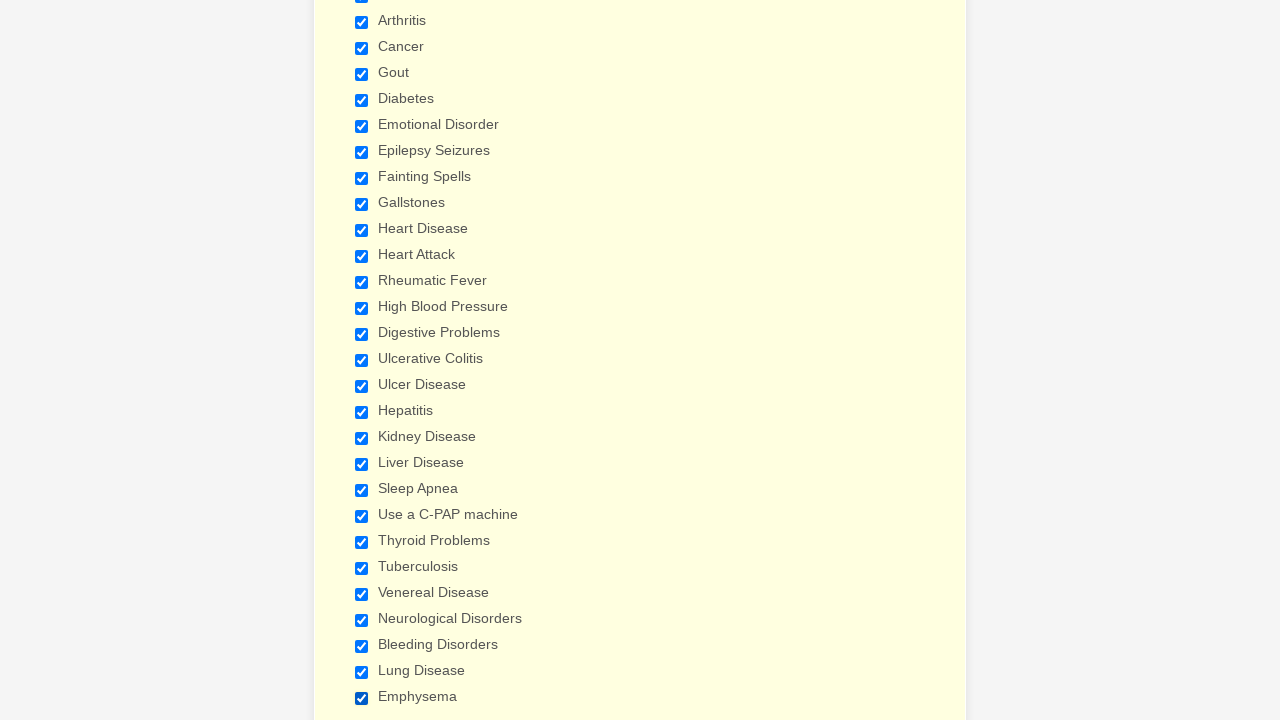

Verified a checkbox is selected
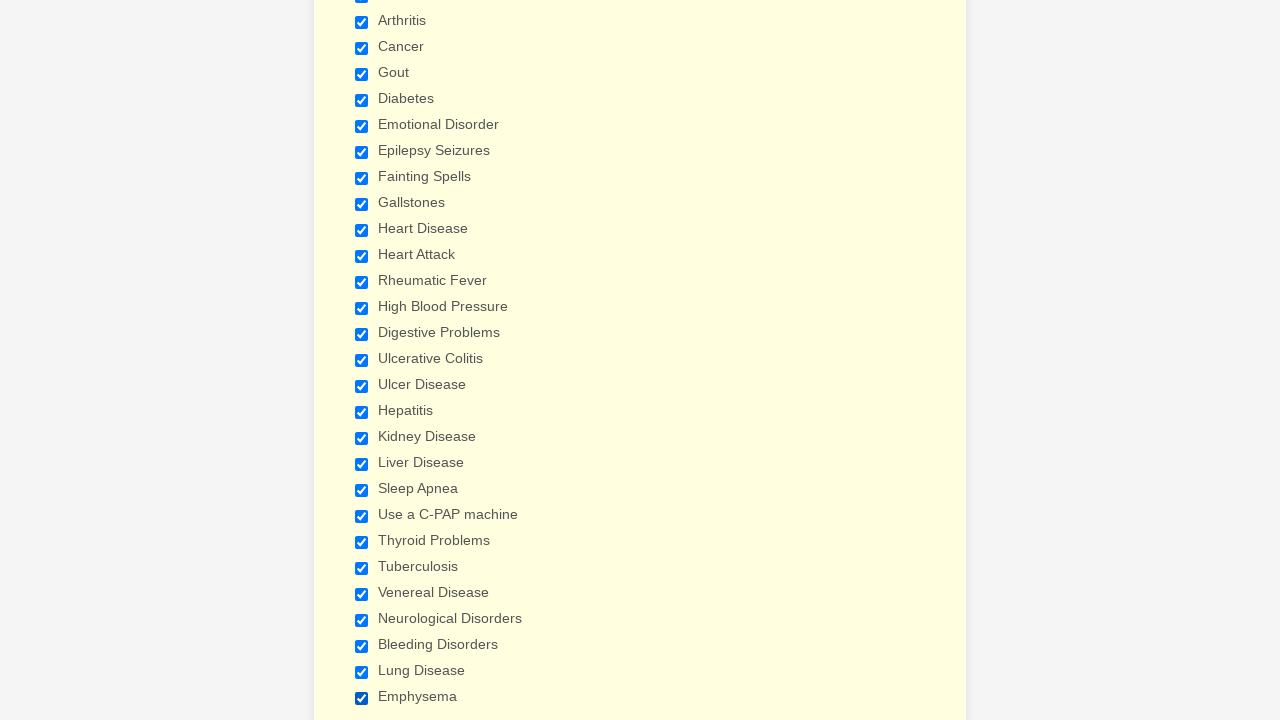

Verified a checkbox is selected
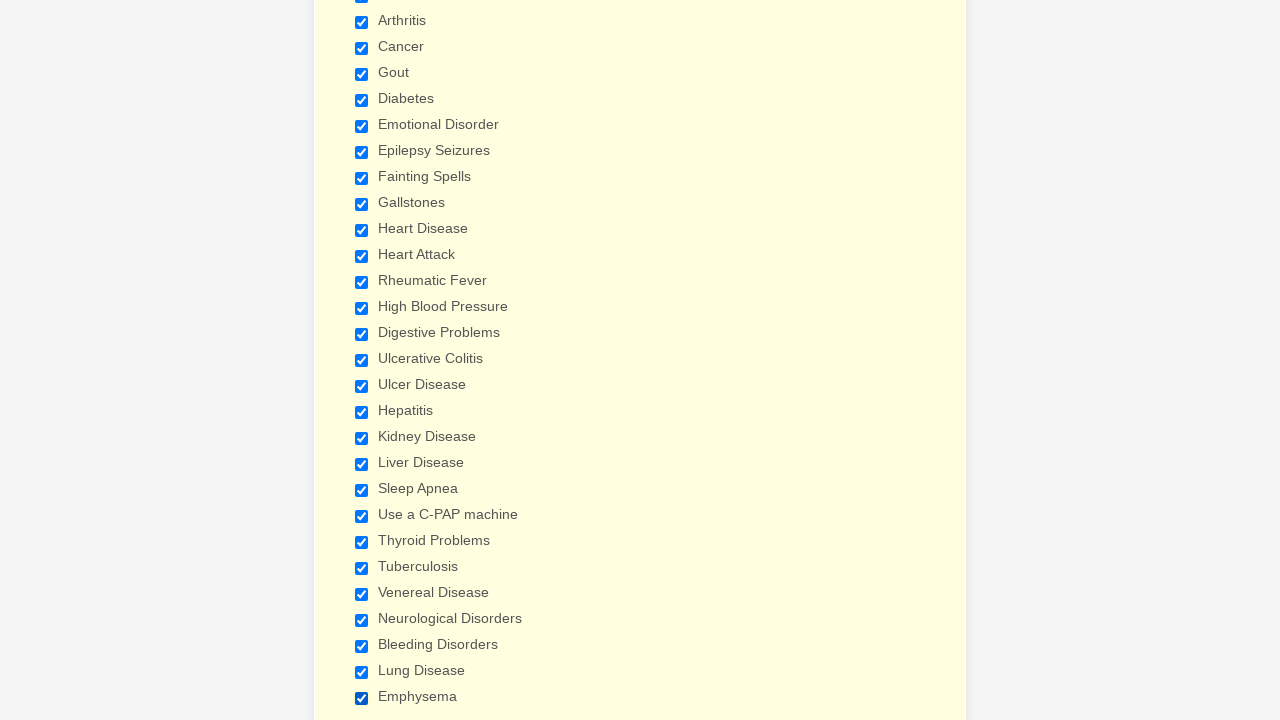

Verified a checkbox is selected
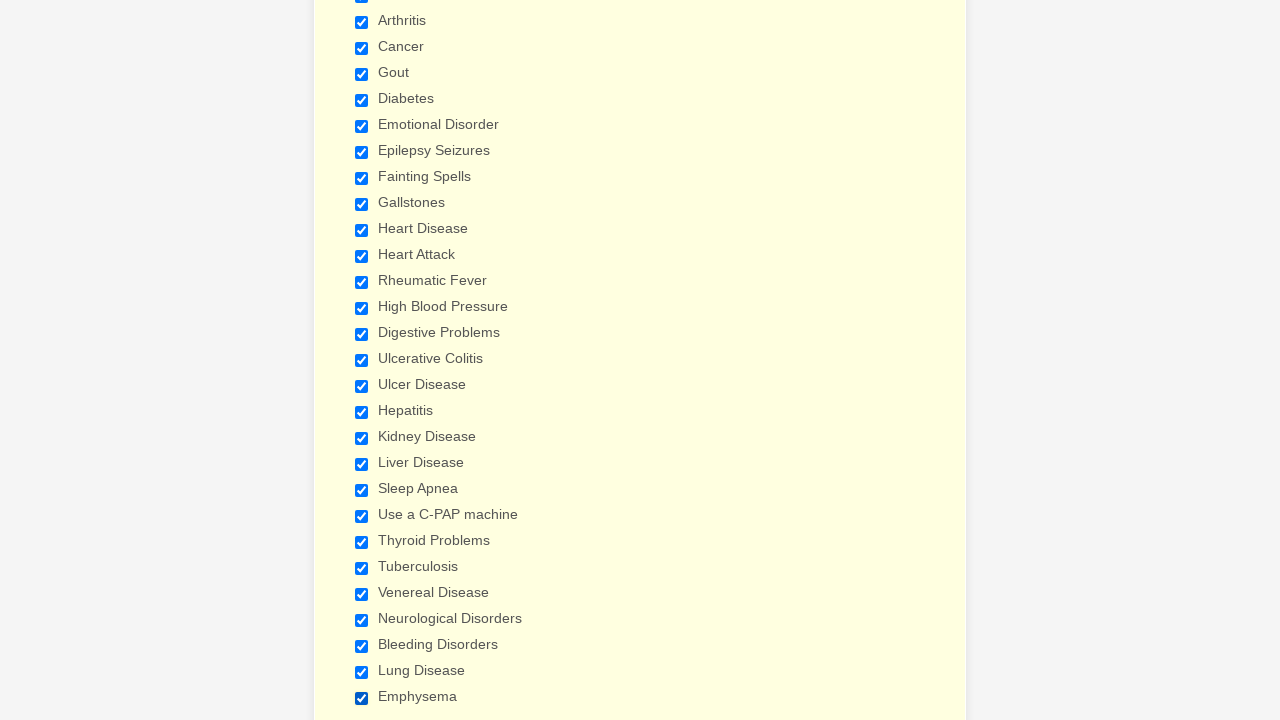

Verified a checkbox is selected
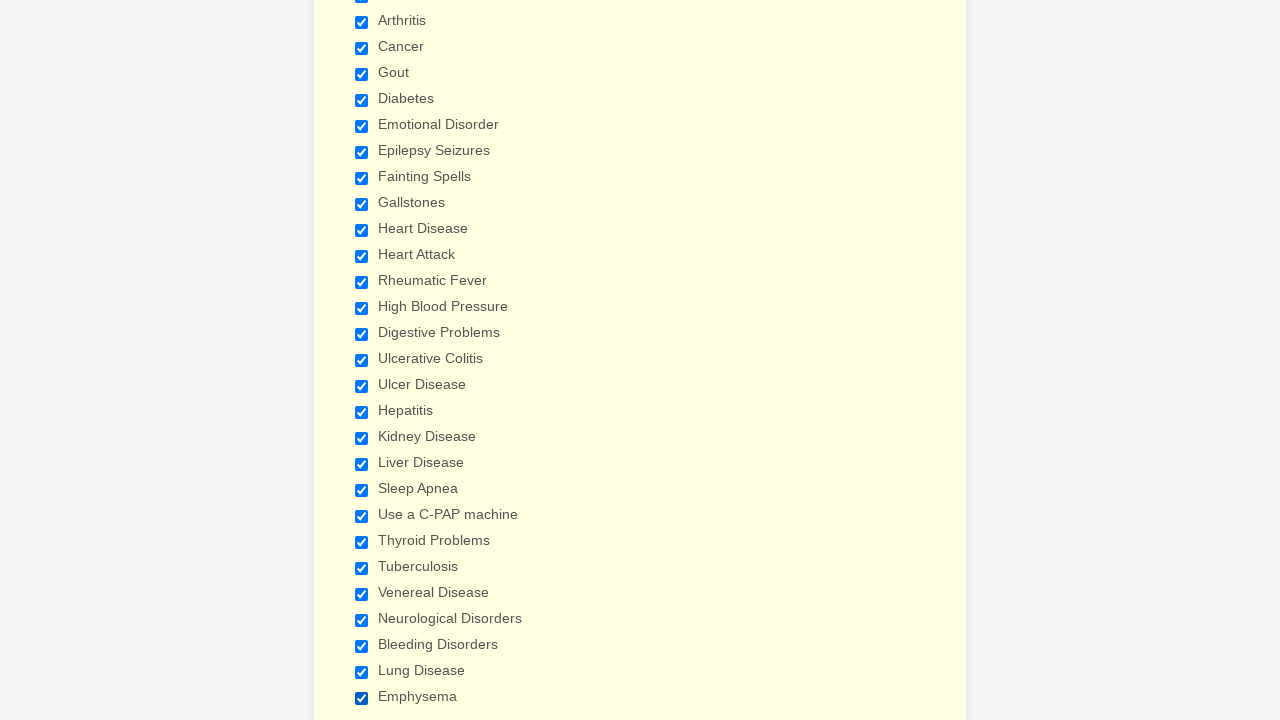

Verified a checkbox is selected
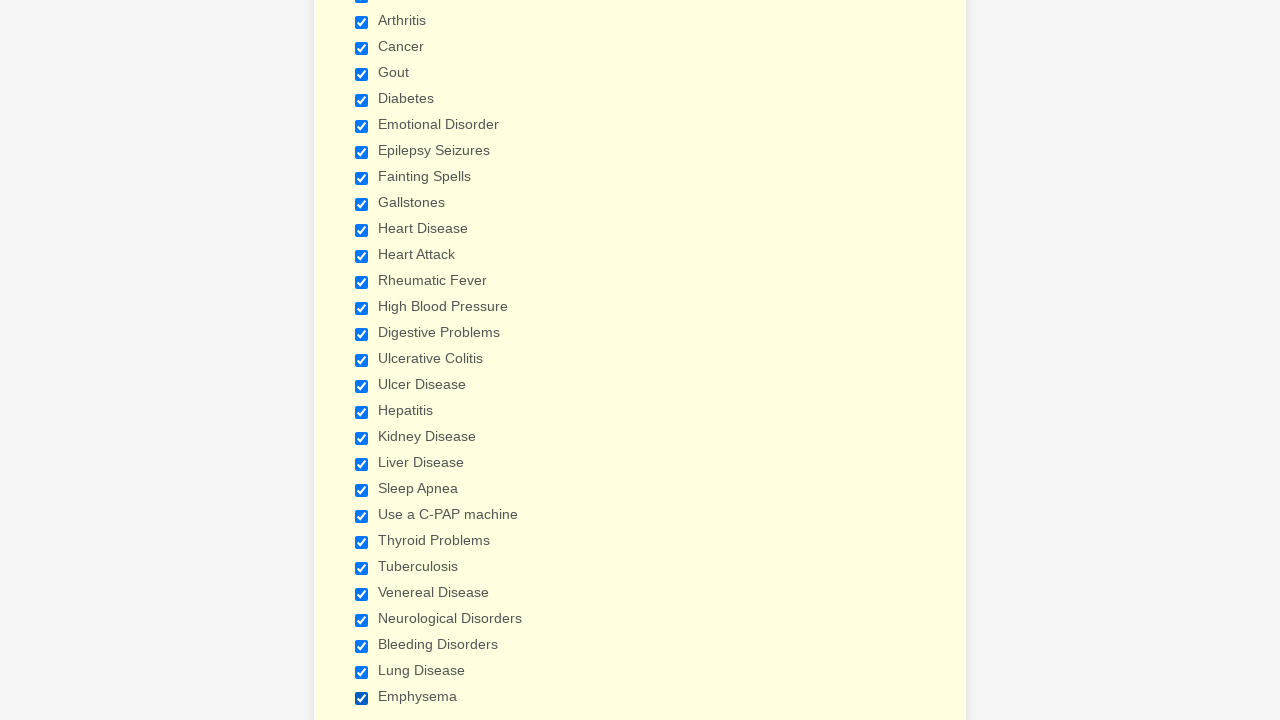

Verified a checkbox is selected
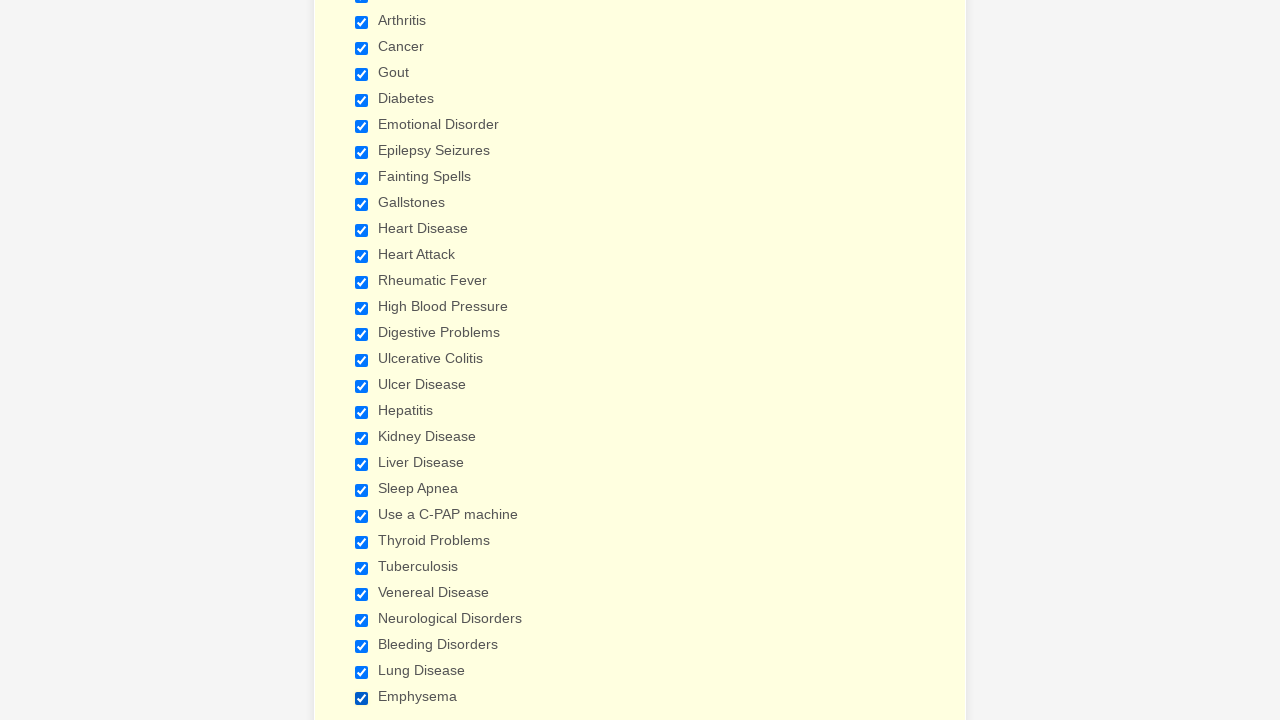

Verified a checkbox is selected
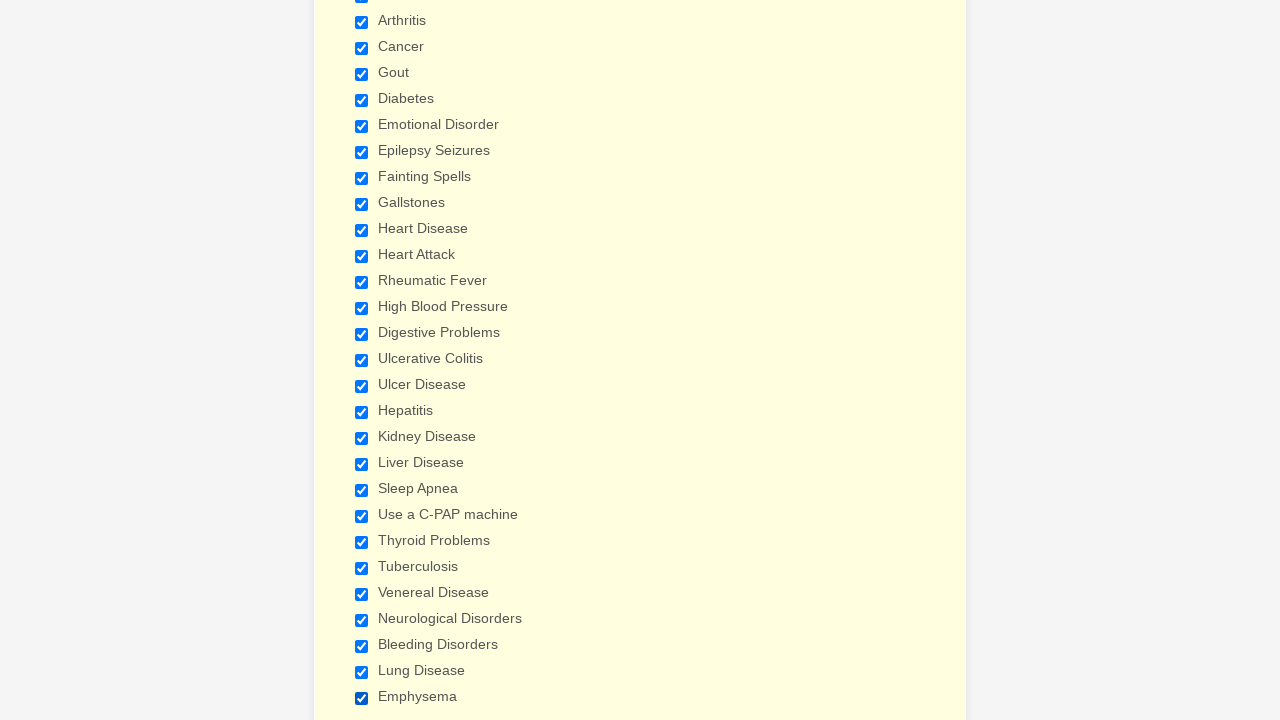

Verified a checkbox is selected
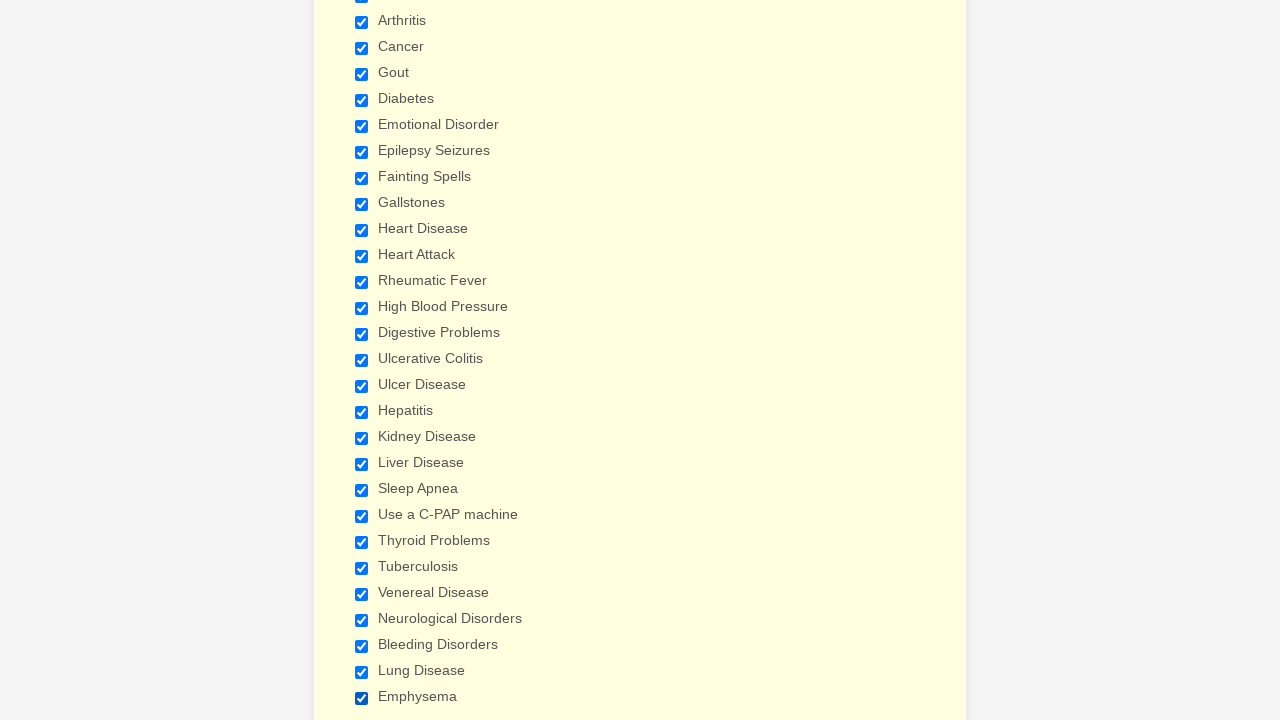

Verified a checkbox is selected
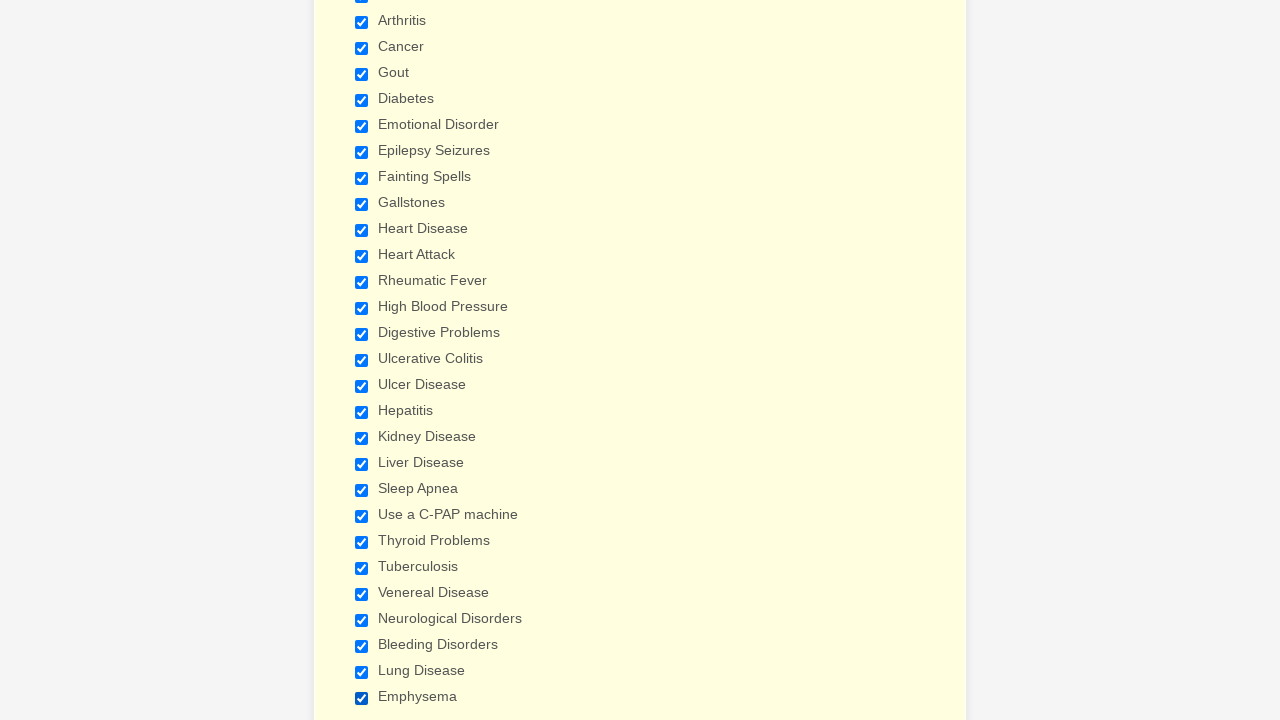

Verified a checkbox is selected
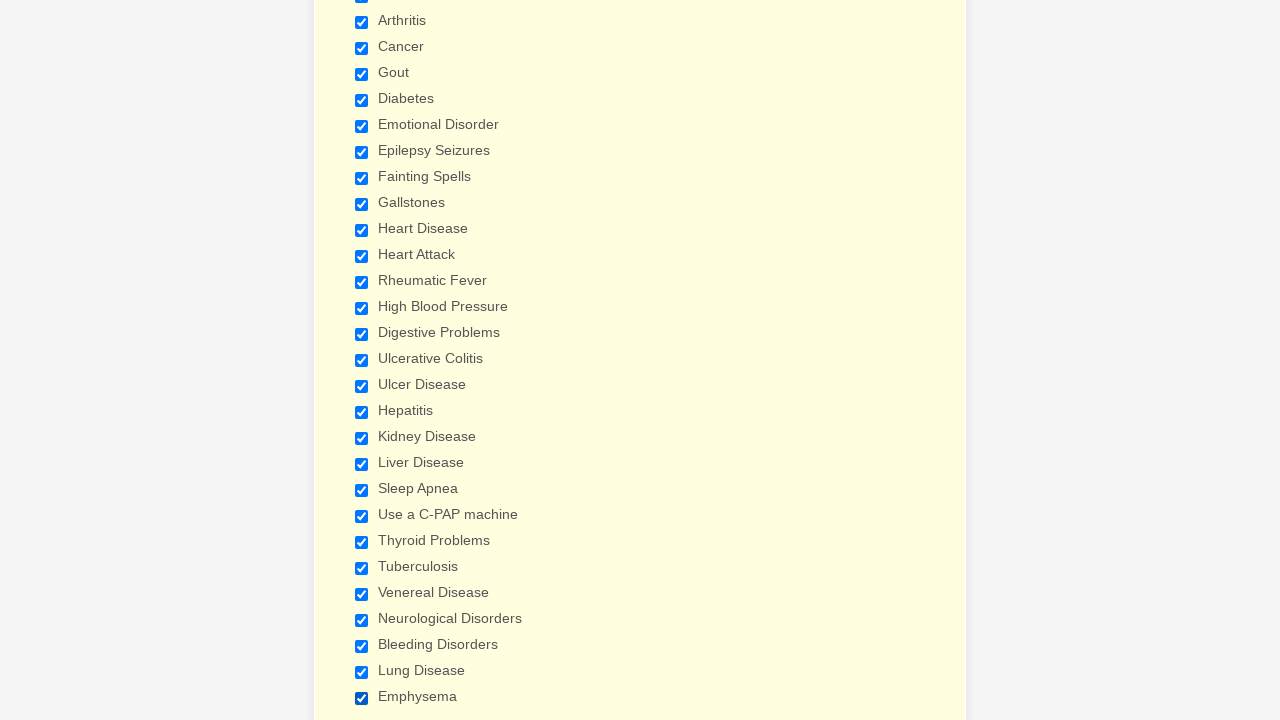

Clicked a checkbox to unselect it at (362, 360) on xpath=//input[@type='checkbox'] >> nth=0
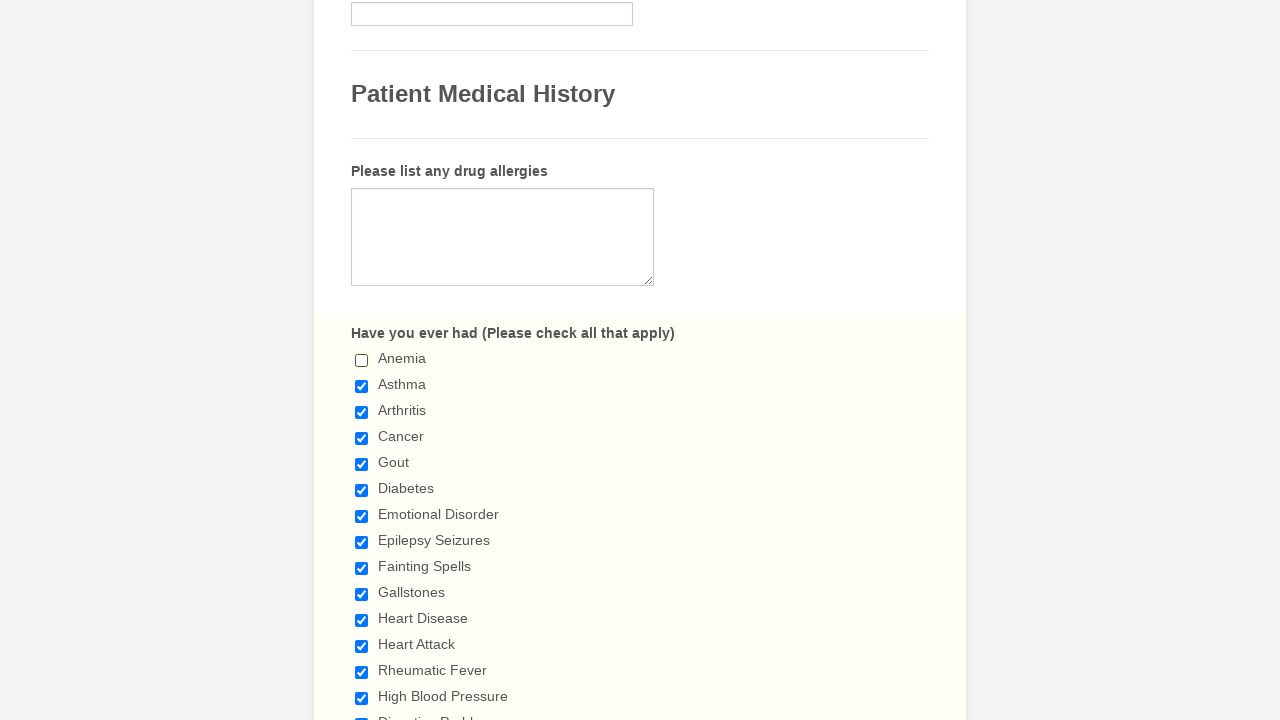

Waited 500ms for checkbox state to update
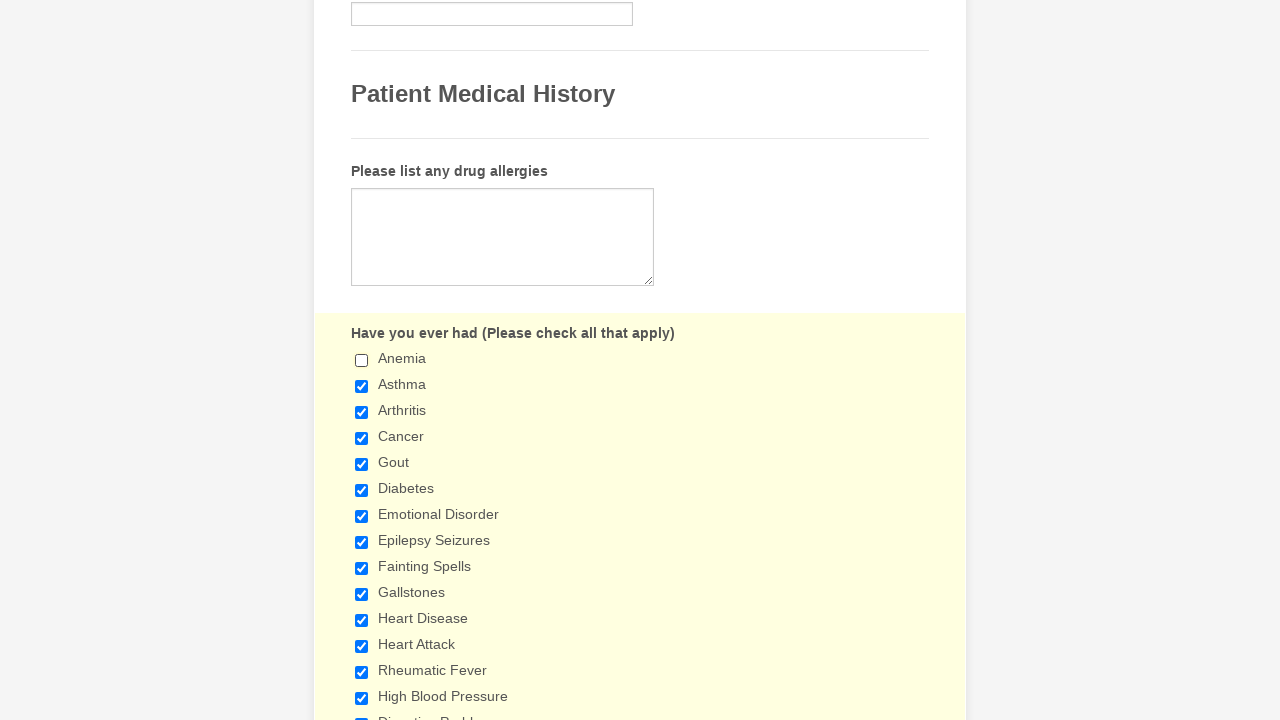

Clicked a checkbox to unselect it at (362, 386) on xpath=//input[@type='checkbox'] >> nth=1
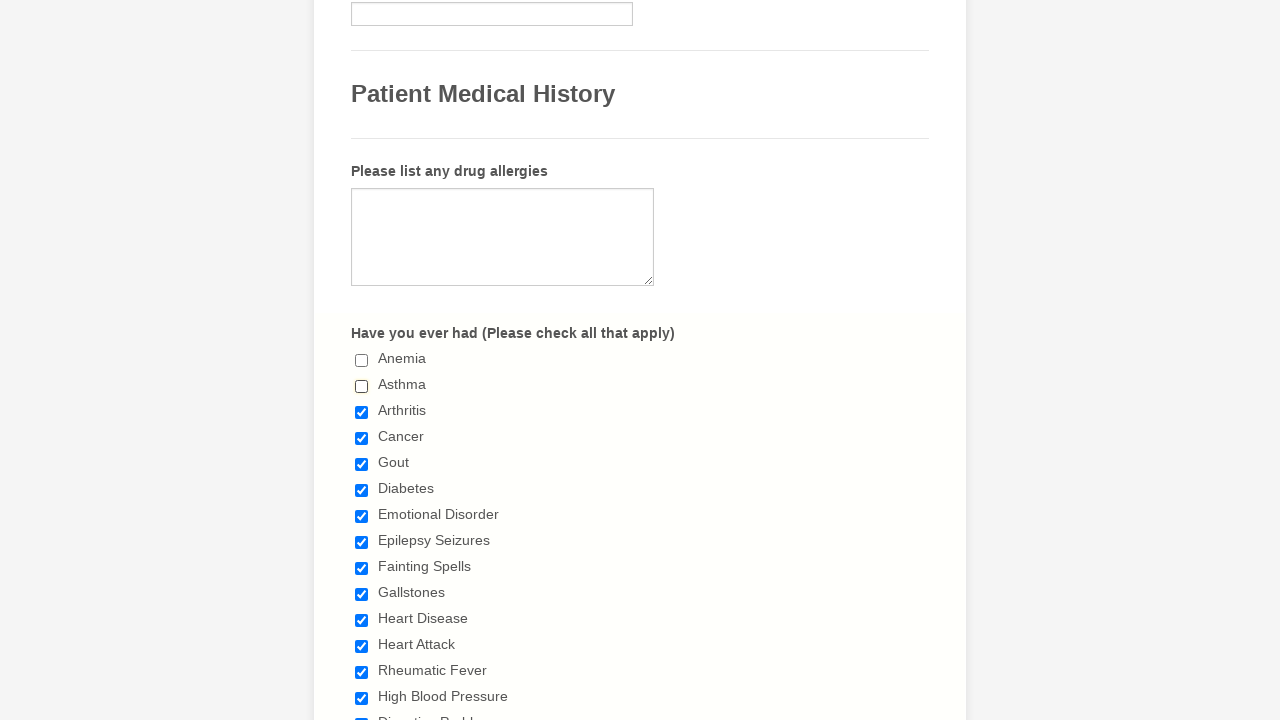

Waited 500ms for checkbox state to update
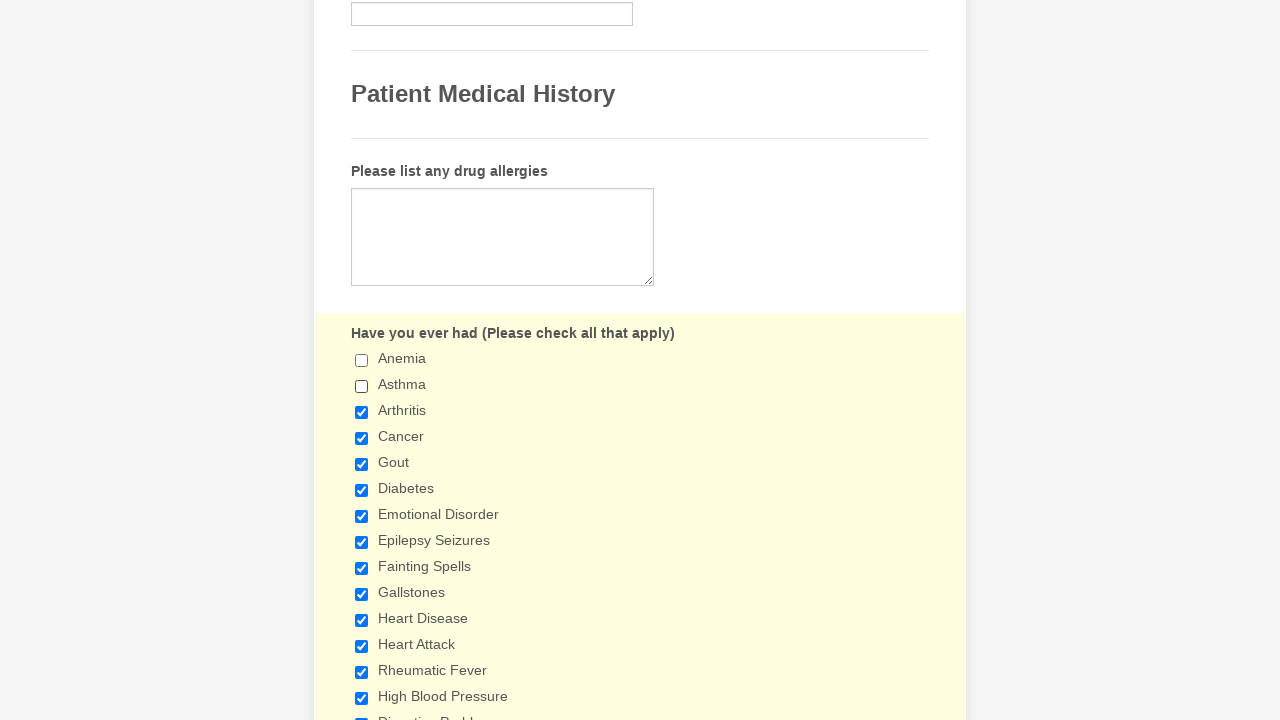

Clicked a checkbox to unselect it at (362, 412) on xpath=//input[@type='checkbox'] >> nth=2
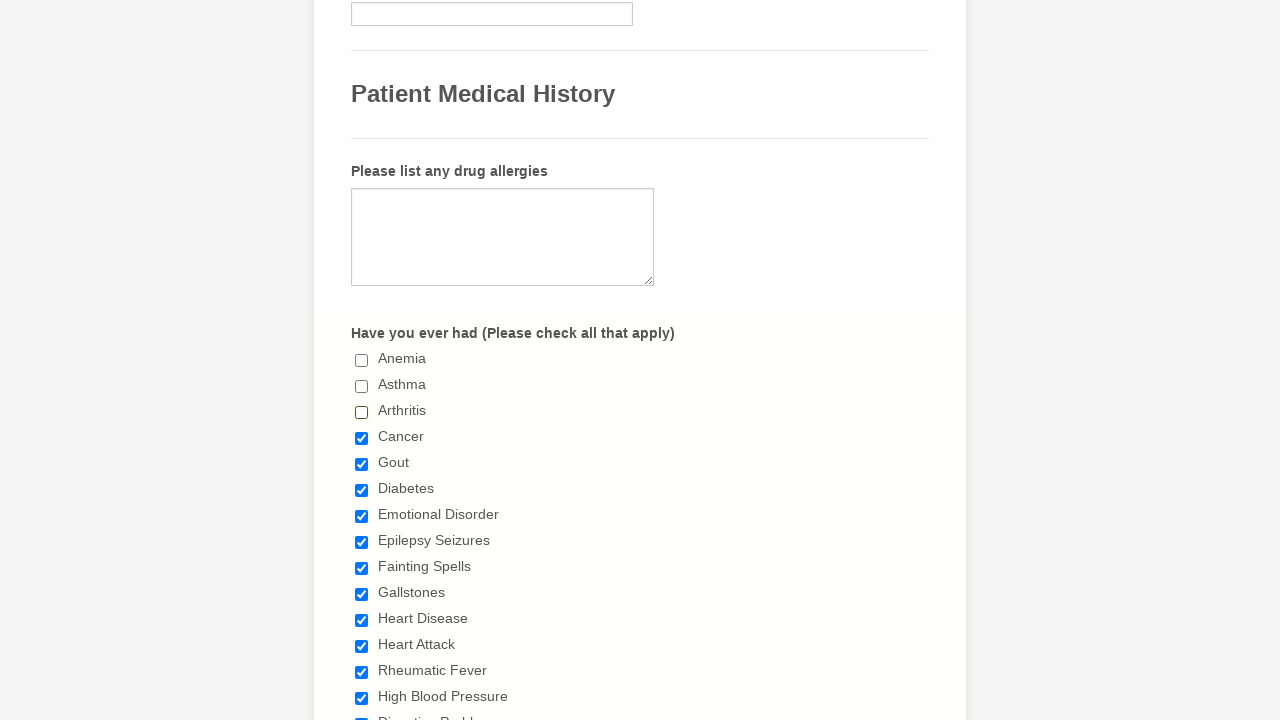

Waited 500ms for checkbox state to update
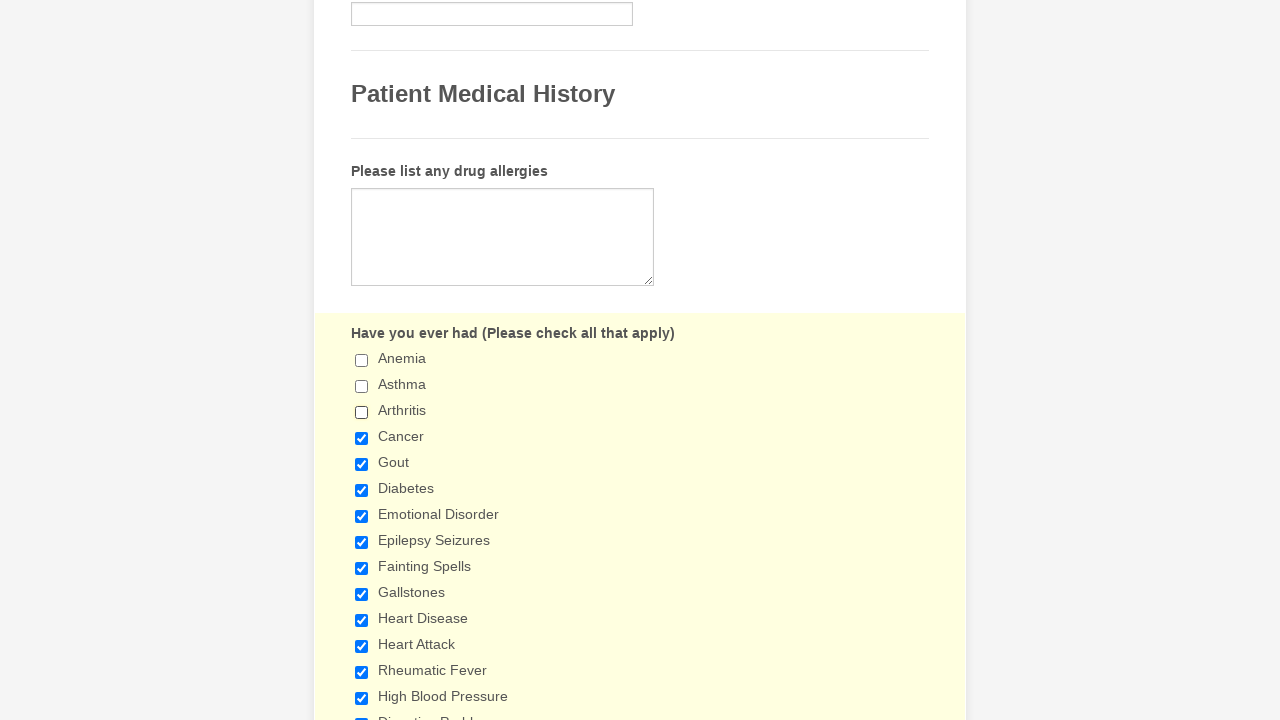

Clicked a checkbox to unselect it at (362, 438) on xpath=//input[@type='checkbox'] >> nth=3
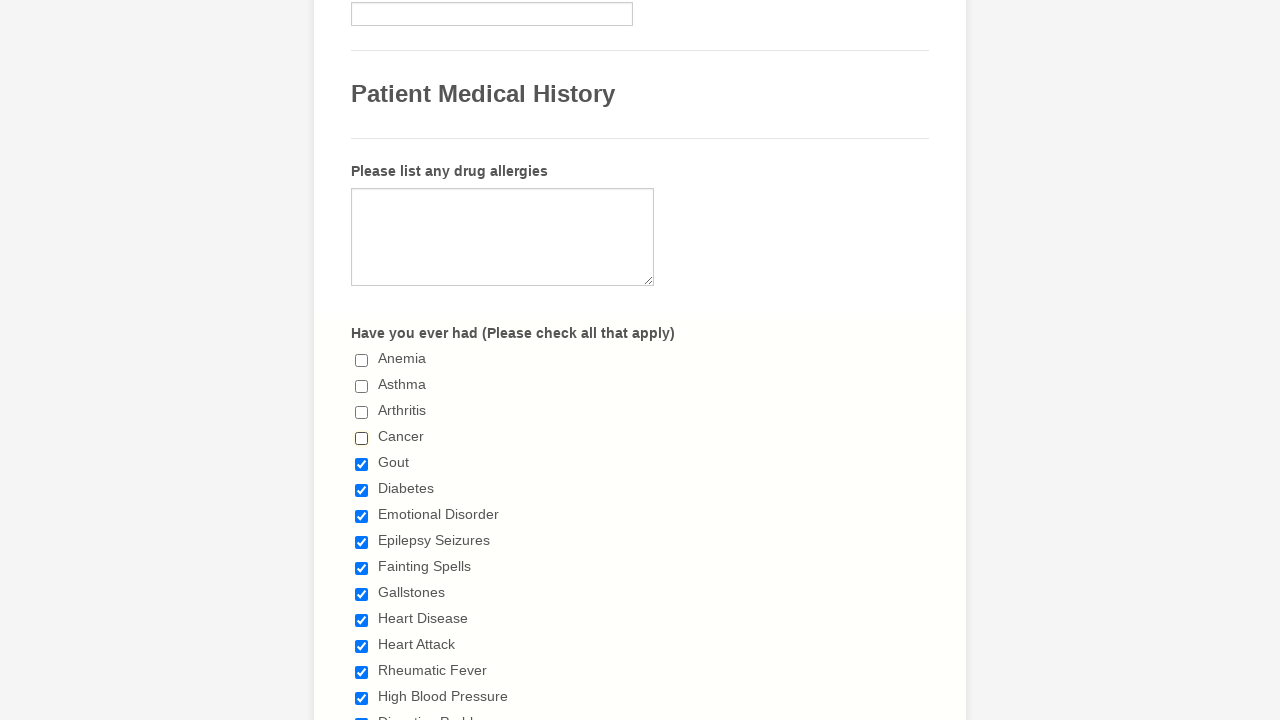

Waited 500ms for checkbox state to update
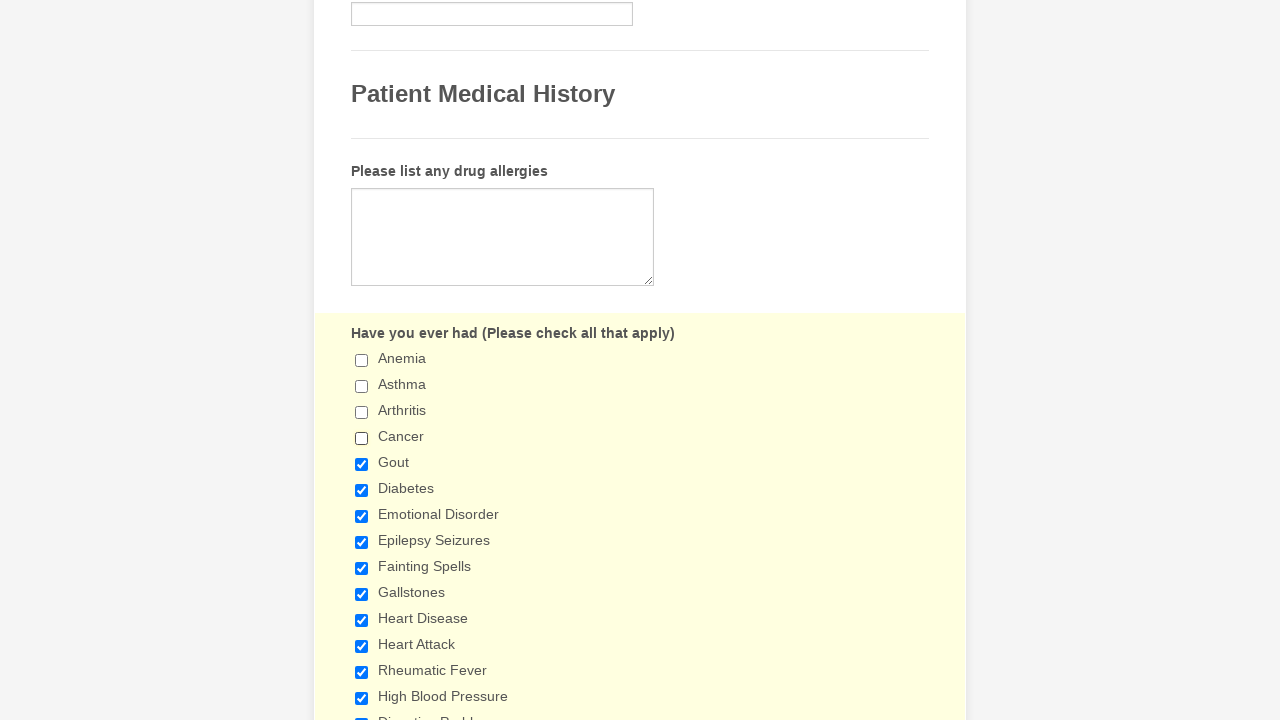

Clicked a checkbox to unselect it at (362, 464) on xpath=//input[@type='checkbox'] >> nth=4
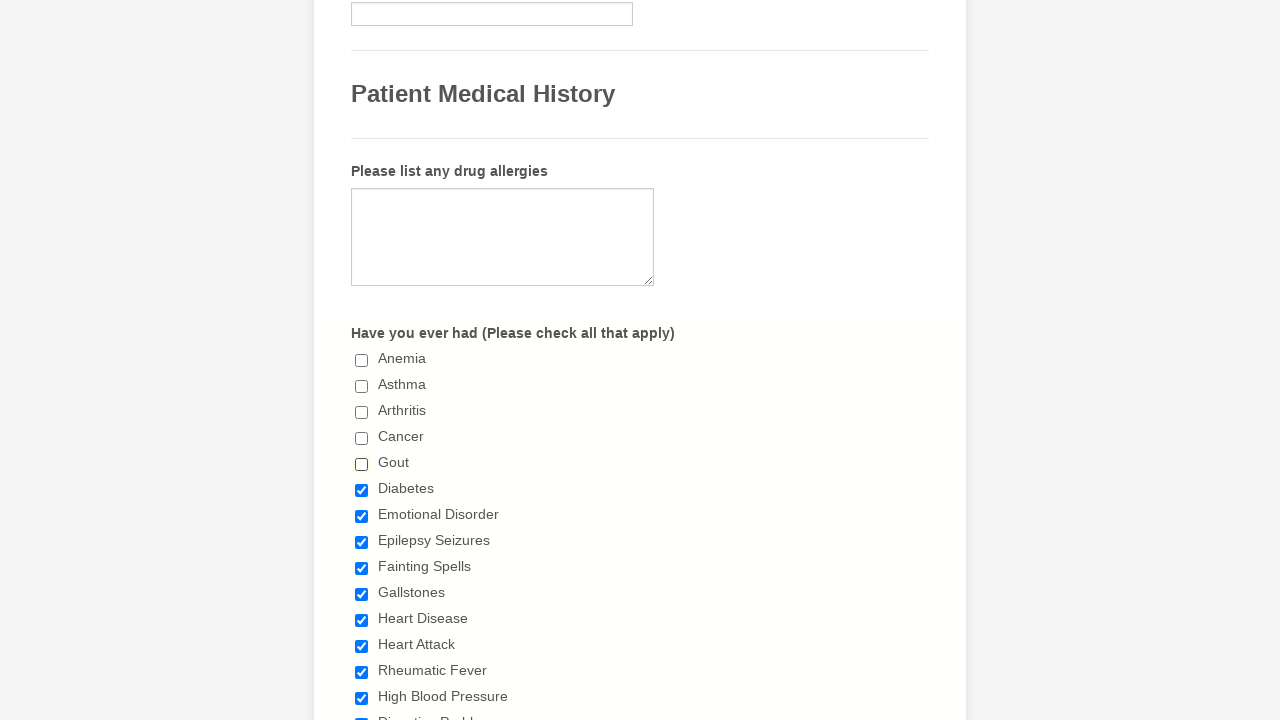

Waited 500ms for checkbox state to update
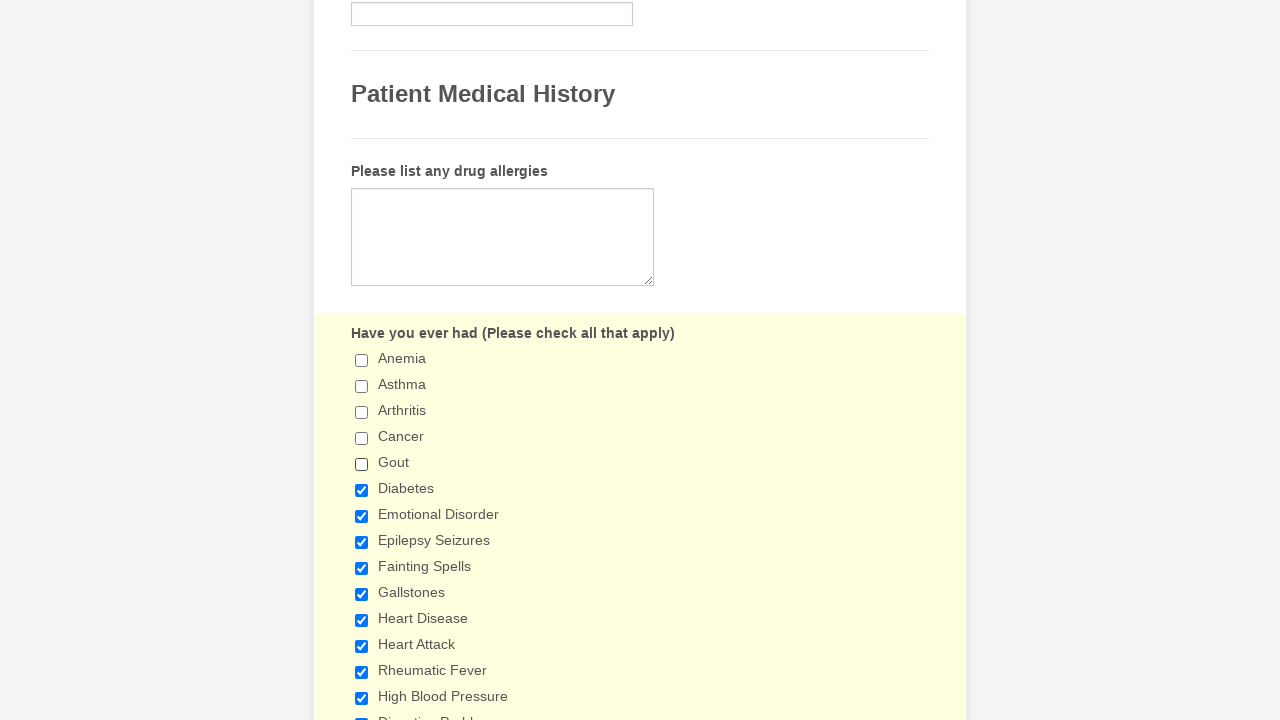

Clicked a checkbox to unselect it at (362, 490) on xpath=//input[@type='checkbox'] >> nth=5
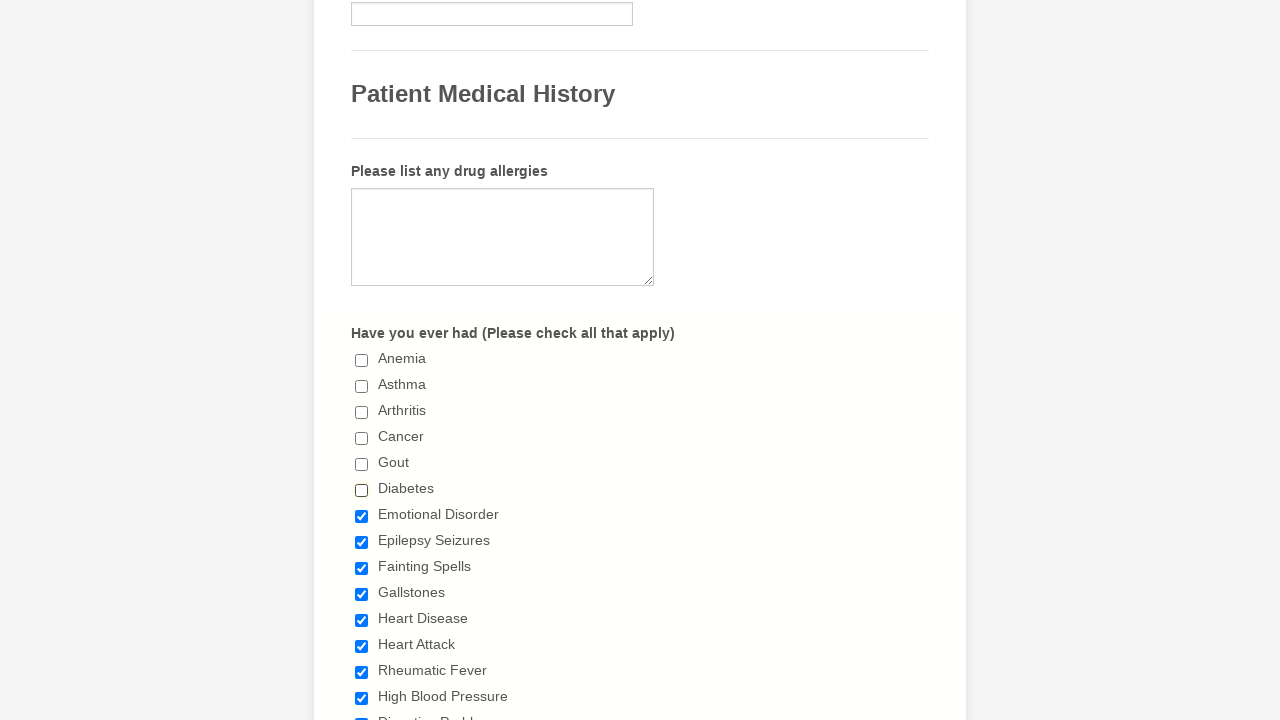

Waited 500ms for checkbox state to update
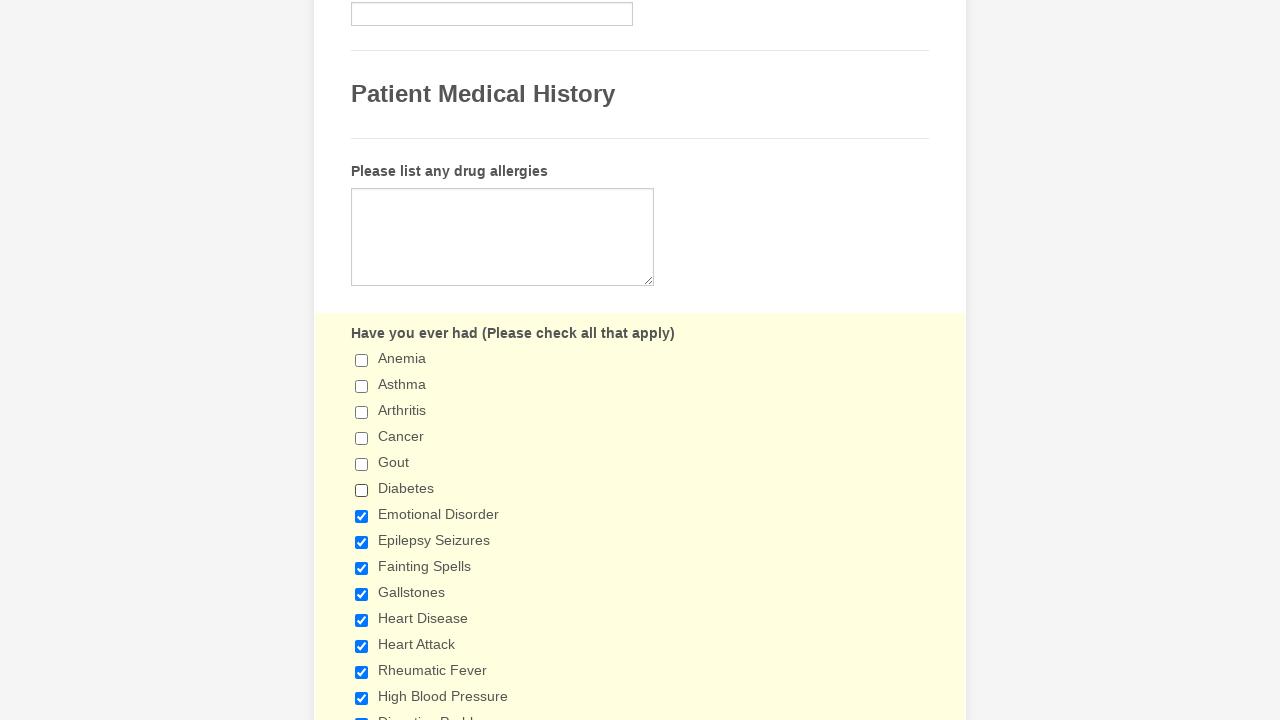

Clicked a checkbox to unselect it at (362, 516) on xpath=//input[@type='checkbox'] >> nth=6
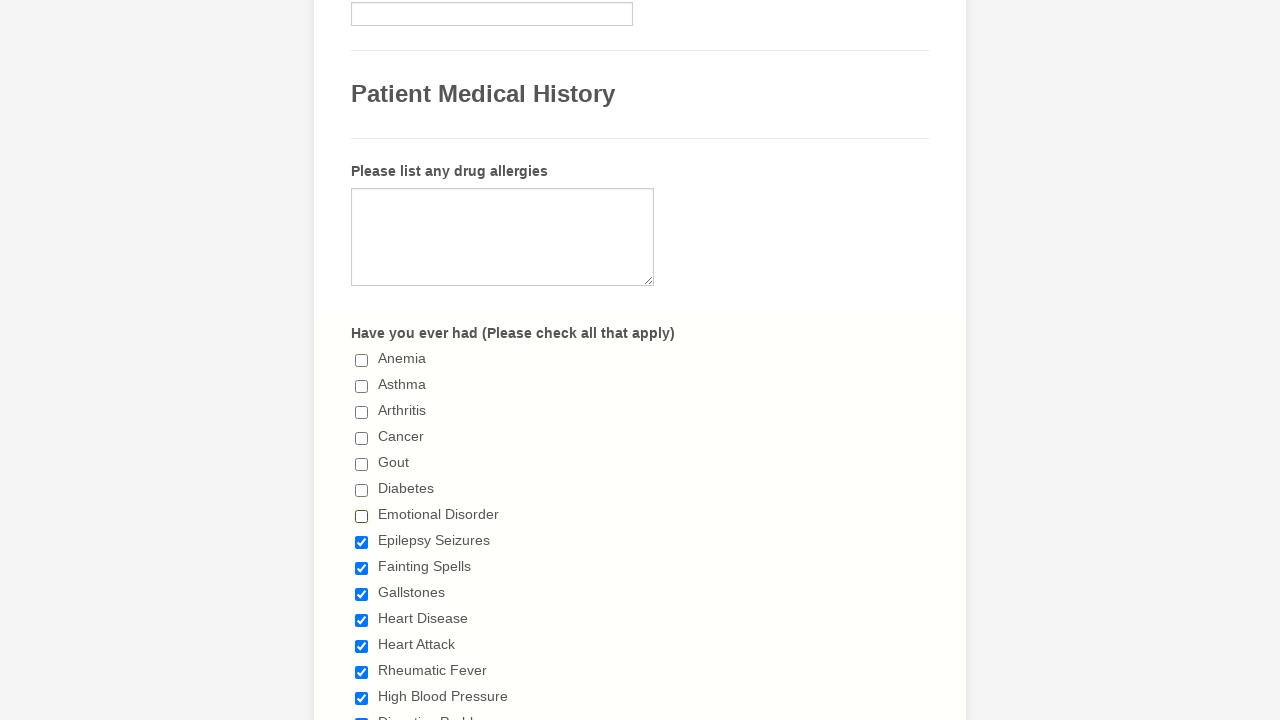

Waited 500ms for checkbox state to update
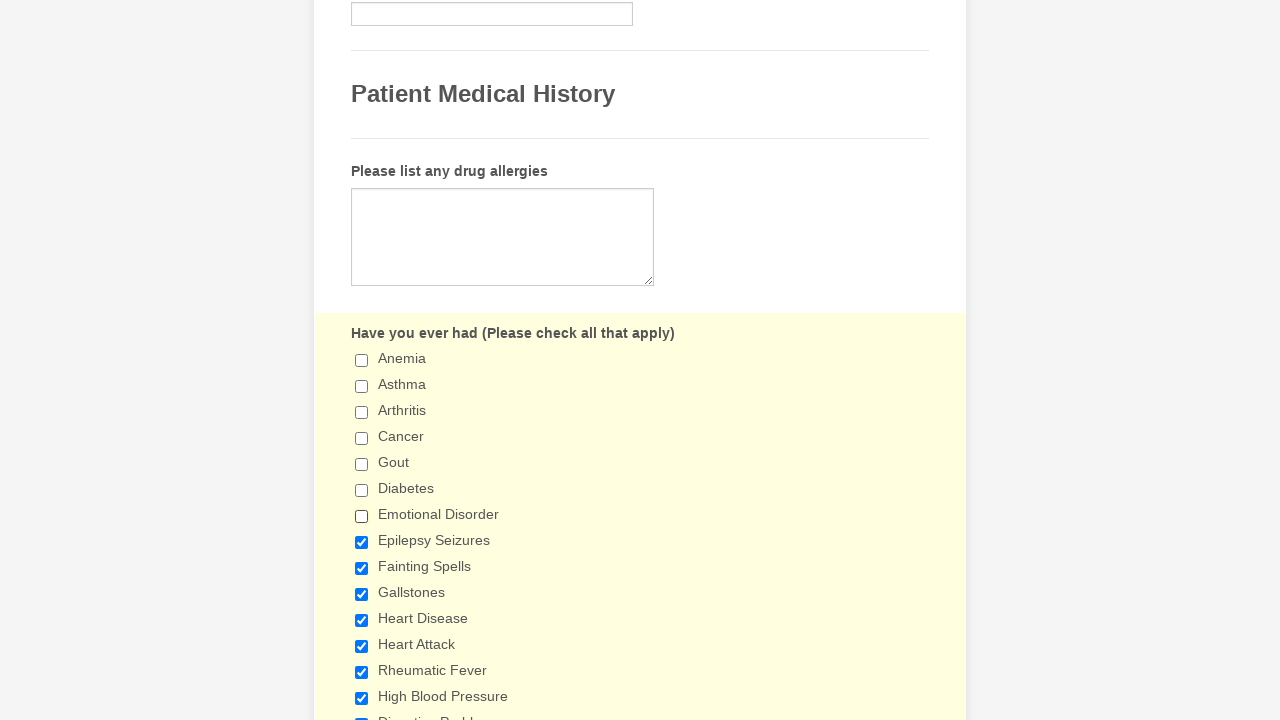

Clicked a checkbox to unselect it at (362, 542) on xpath=//input[@type='checkbox'] >> nth=7
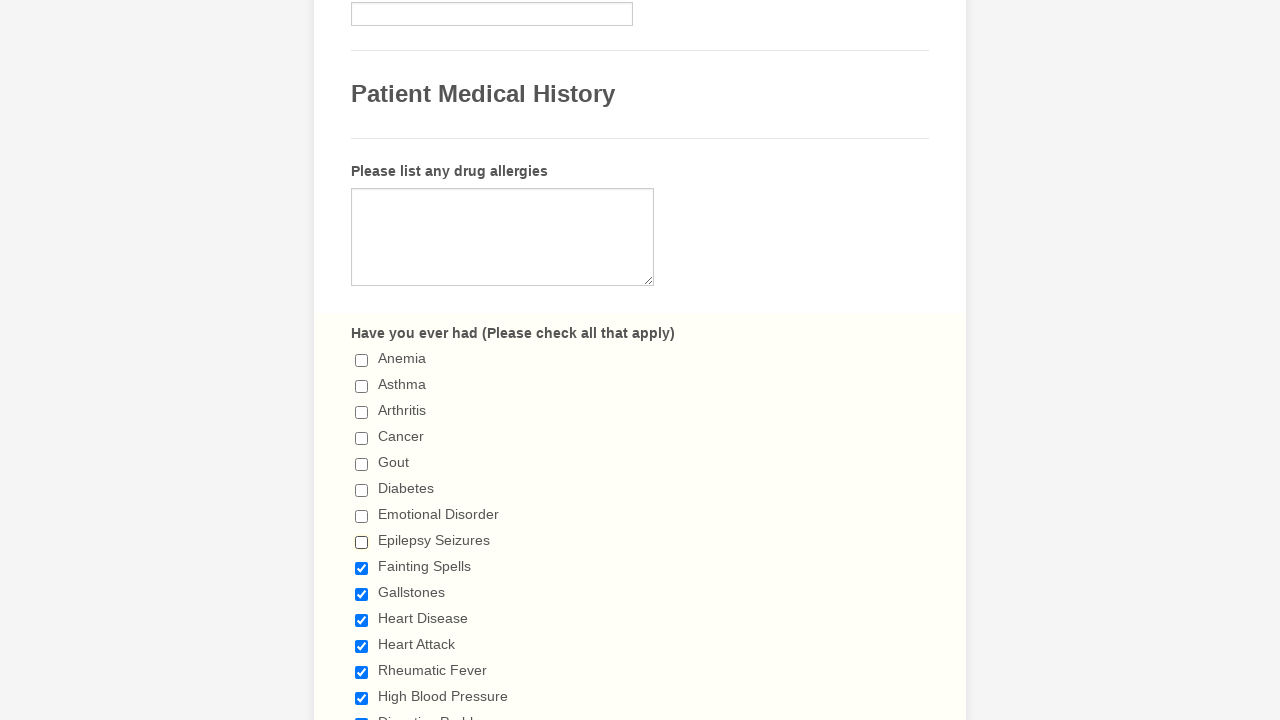

Waited 500ms for checkbox state to update
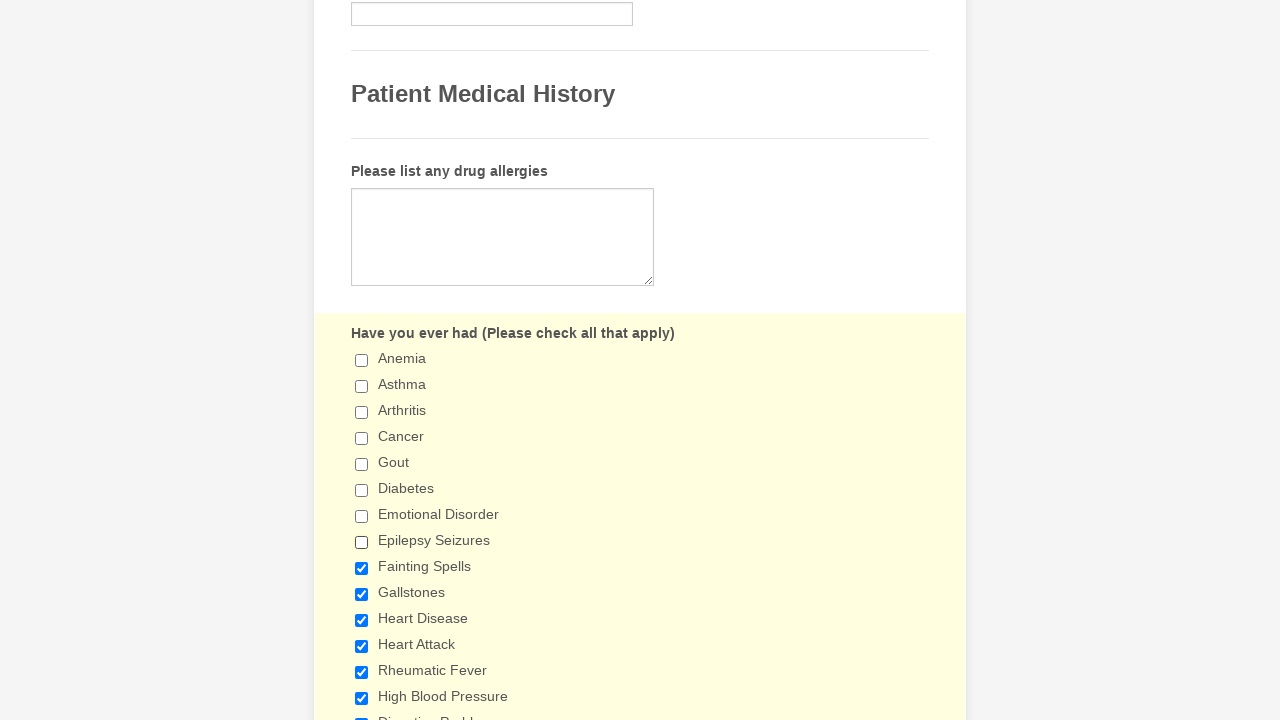

Clicked a checkbox to unselect it at (362, 568) on xpath=//input[@type='checkbox'] >> nth=8
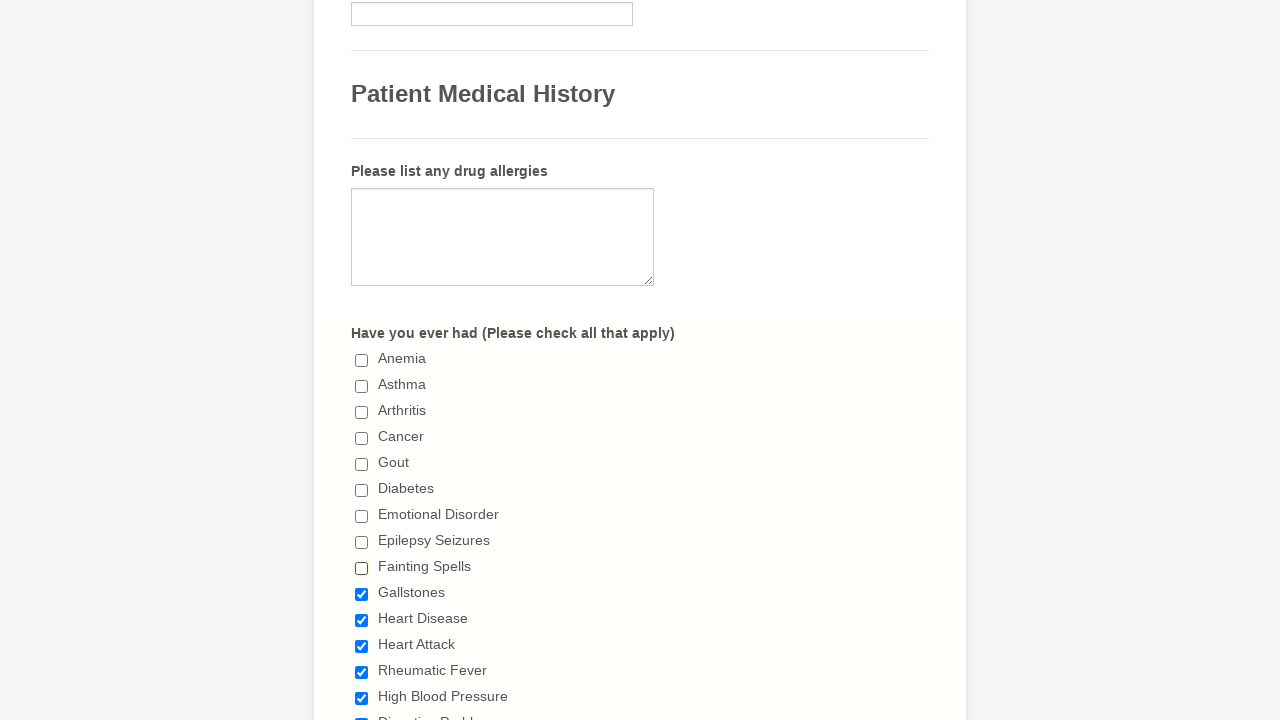

Waited 500ms for checkbox state to update
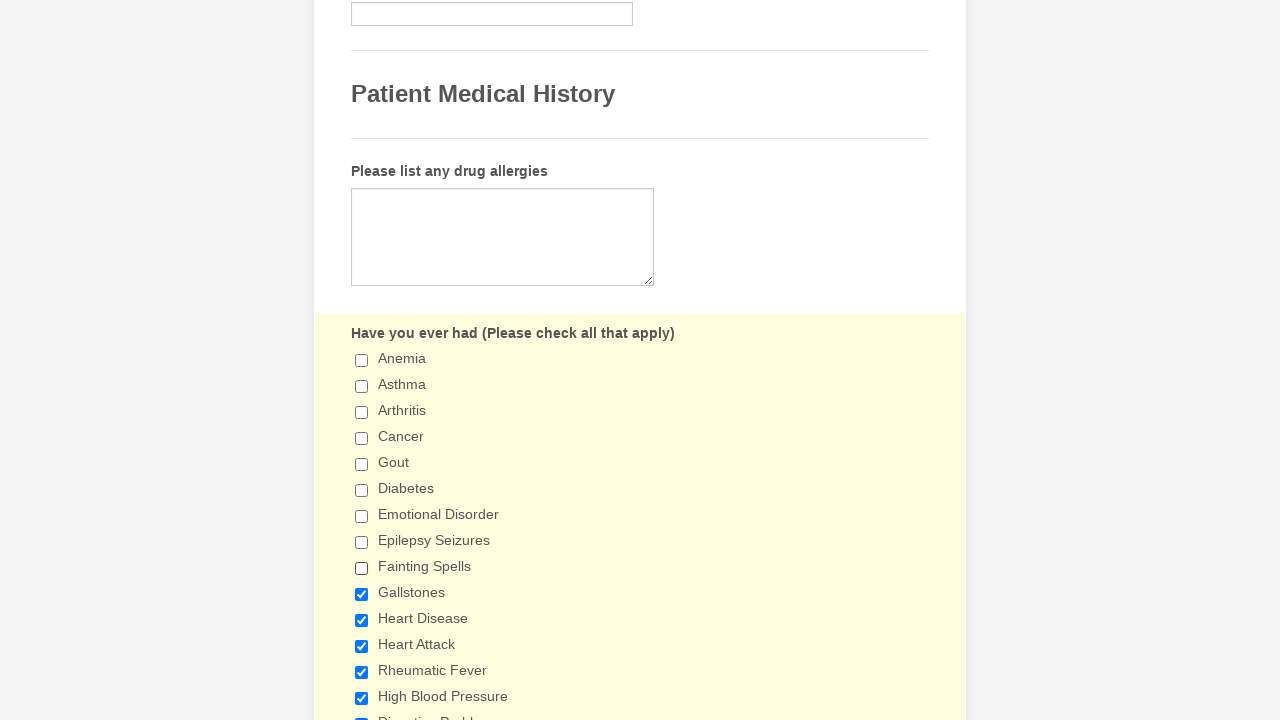

Clicked a checkbox to unselect it at (362, 594) on xpath=//input[@type='checkbox'] >> nth=9
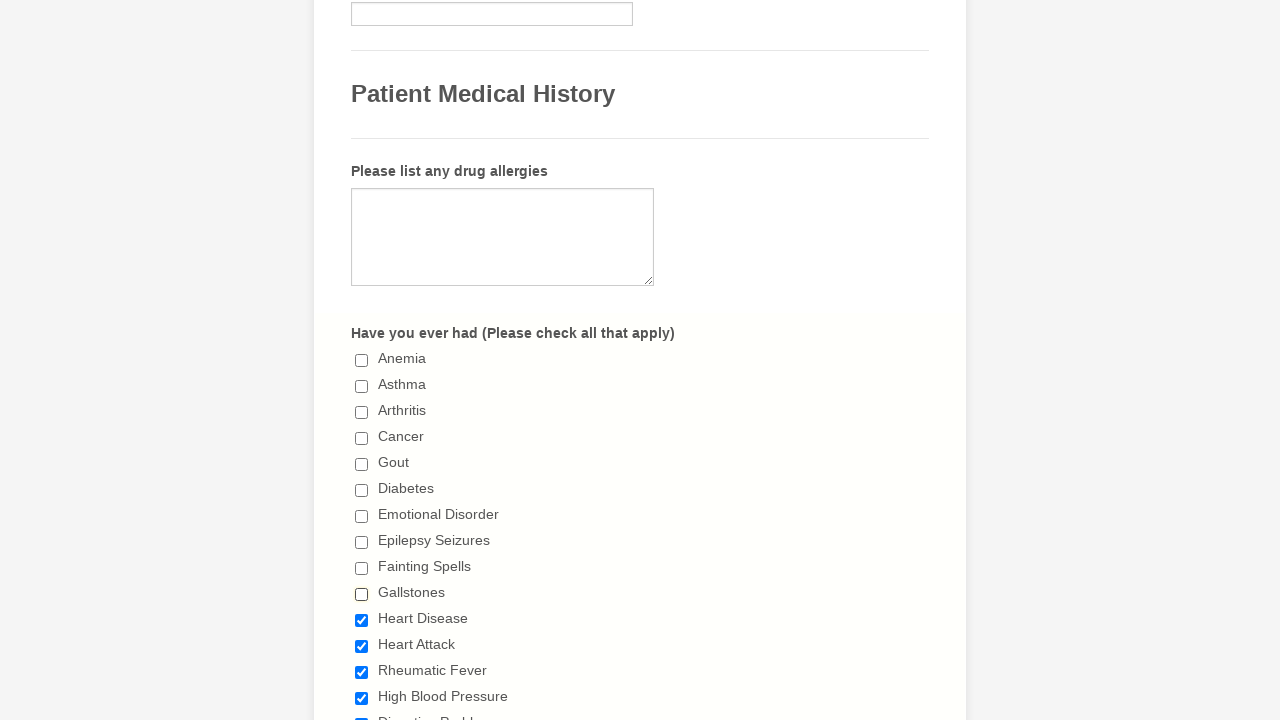

Waited 500ms for checkbox state to update
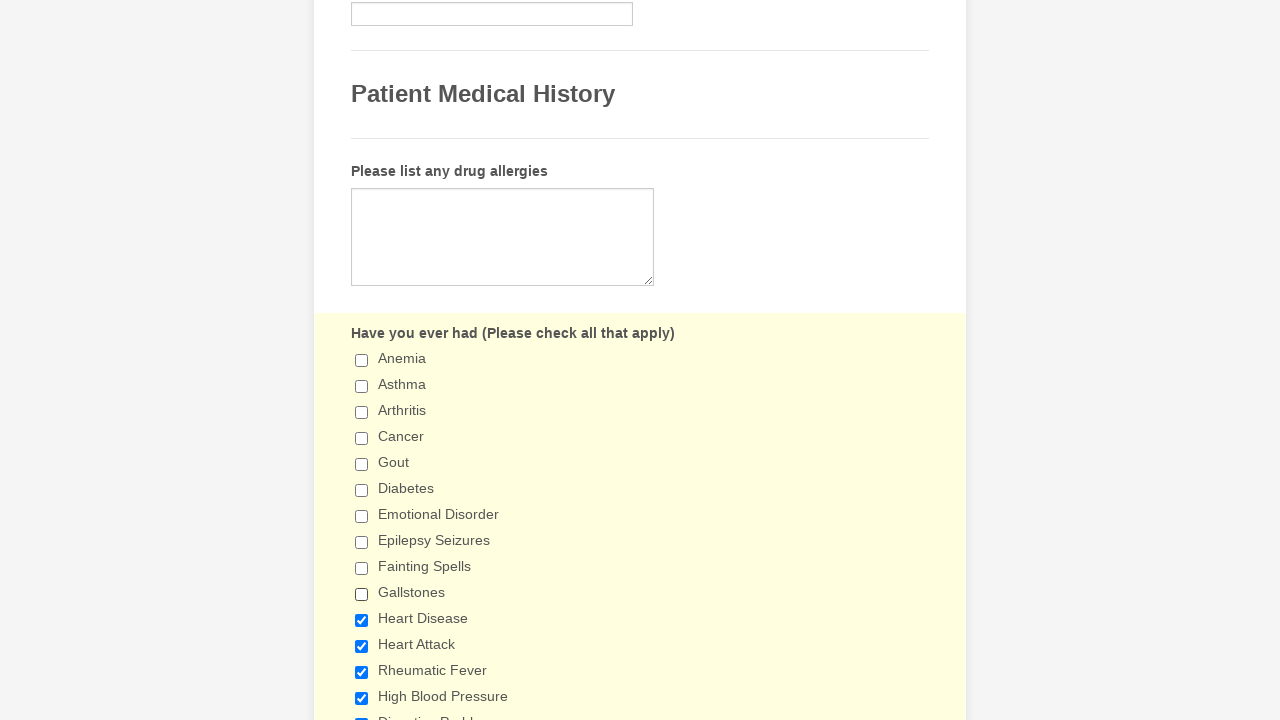

Clicked a checkbox to unselect it at (362, 620) on xpath=//input[@type='checkbox'] >> nth=10
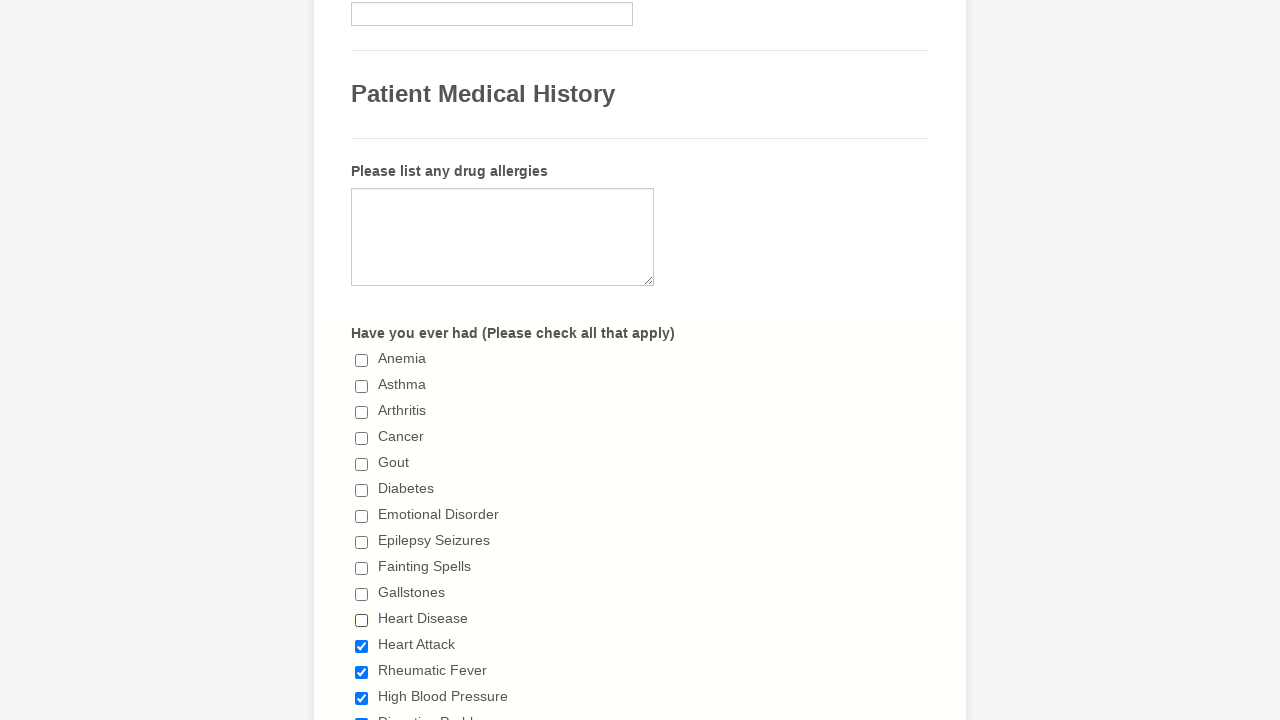

Waited 500ms for checkbox state to update
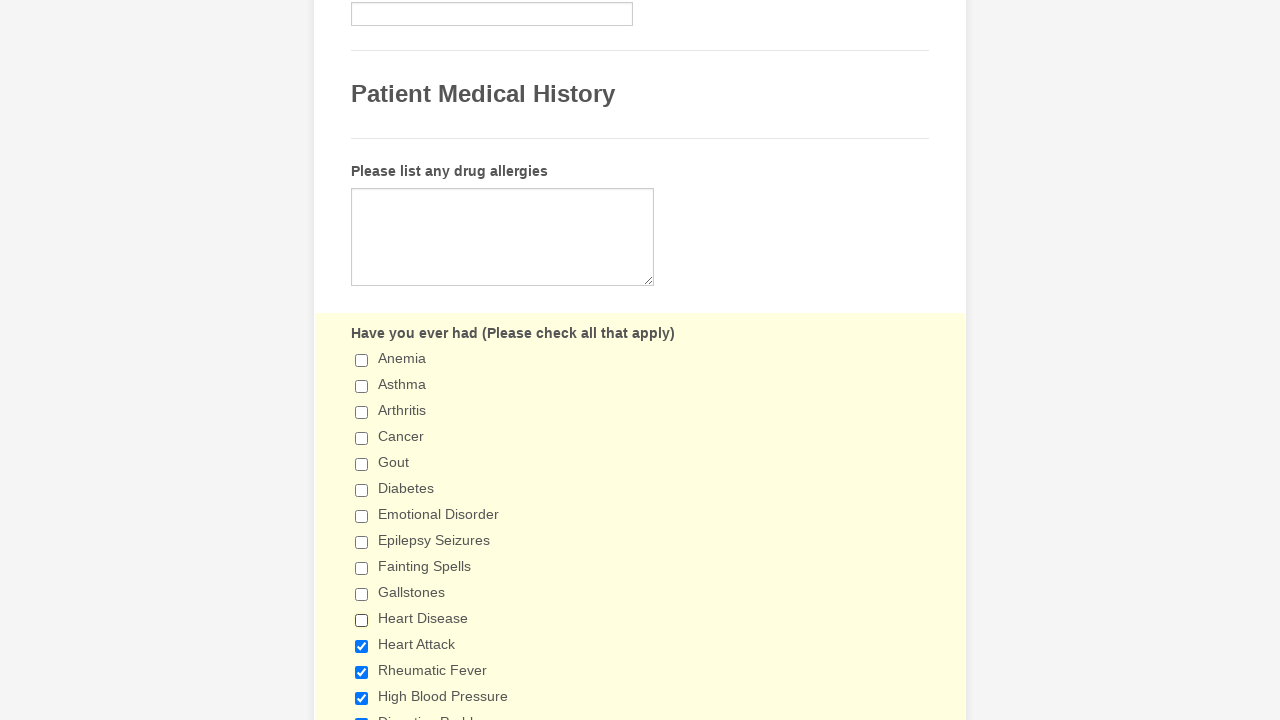

Clicked a checkbox to unselect it at (362, 646) on xpath=//input[@type='checkbox'] >> nth=11
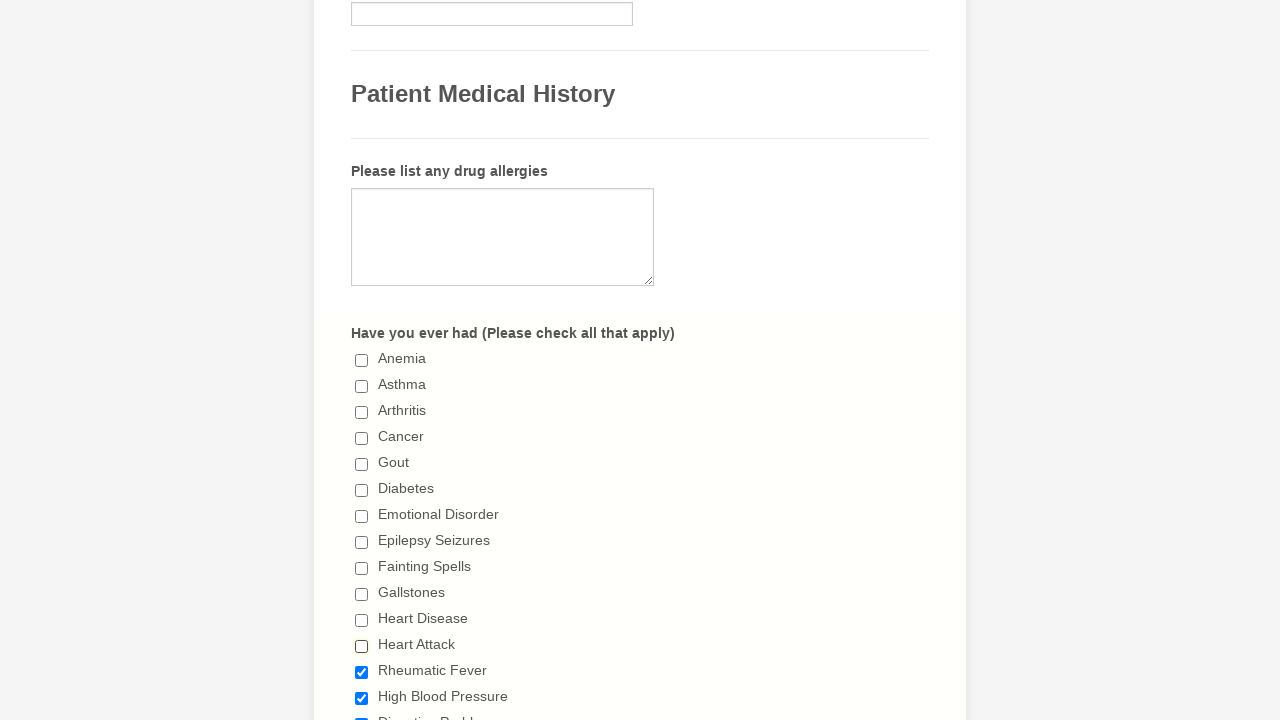

Waited 500ms for checkbox state to update
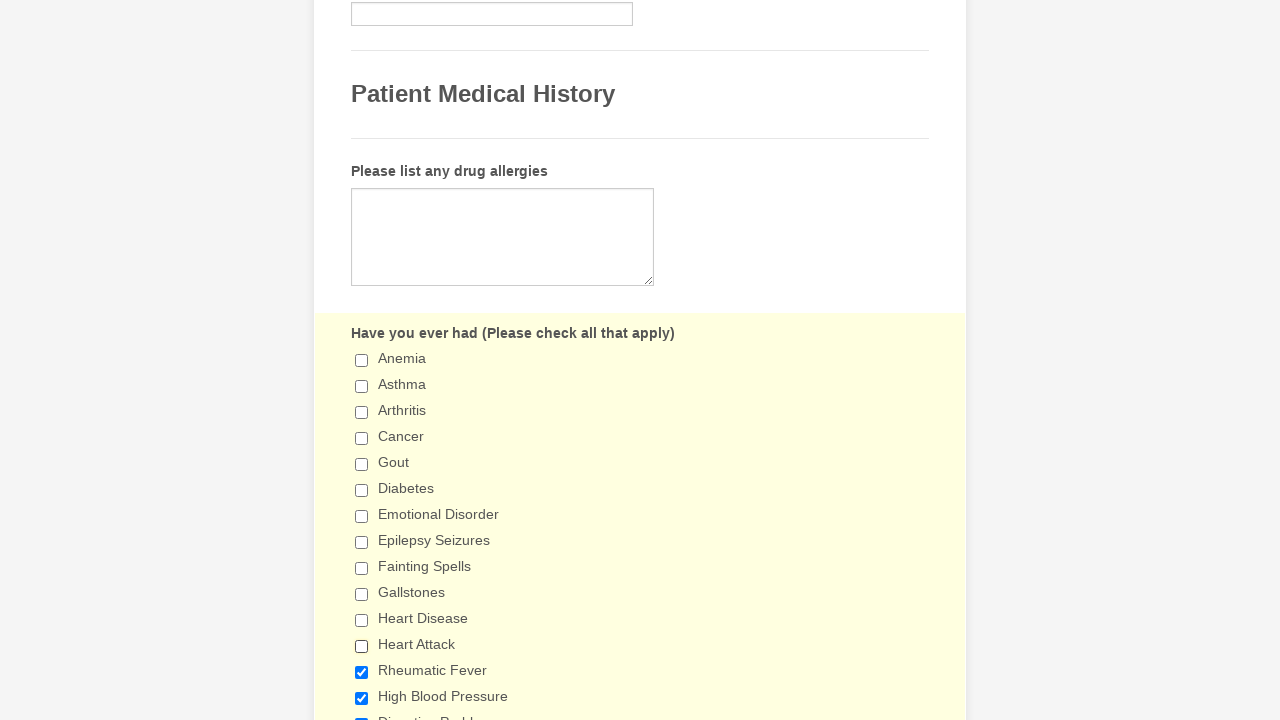

Clicked a checkbox to unselect it at (362, 672) on xpath=//input[@type='checkbox'] >> nth=12
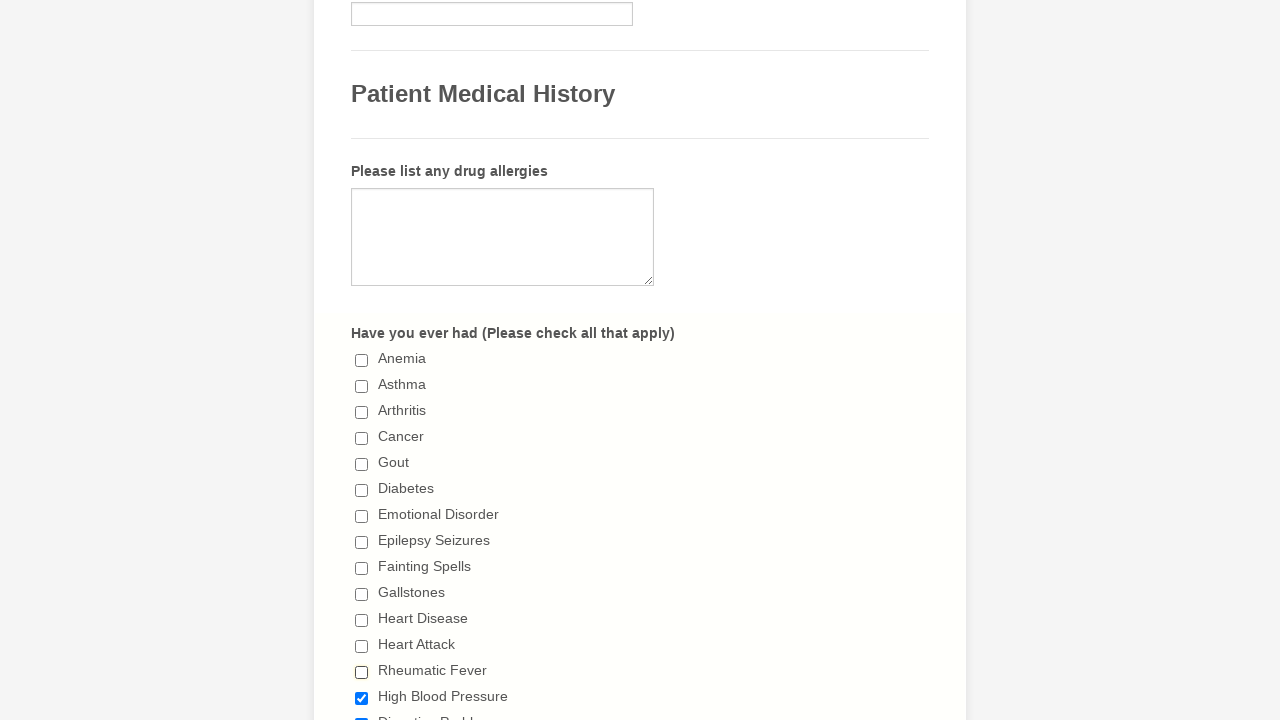

Waited 500ms for checkbox state to update
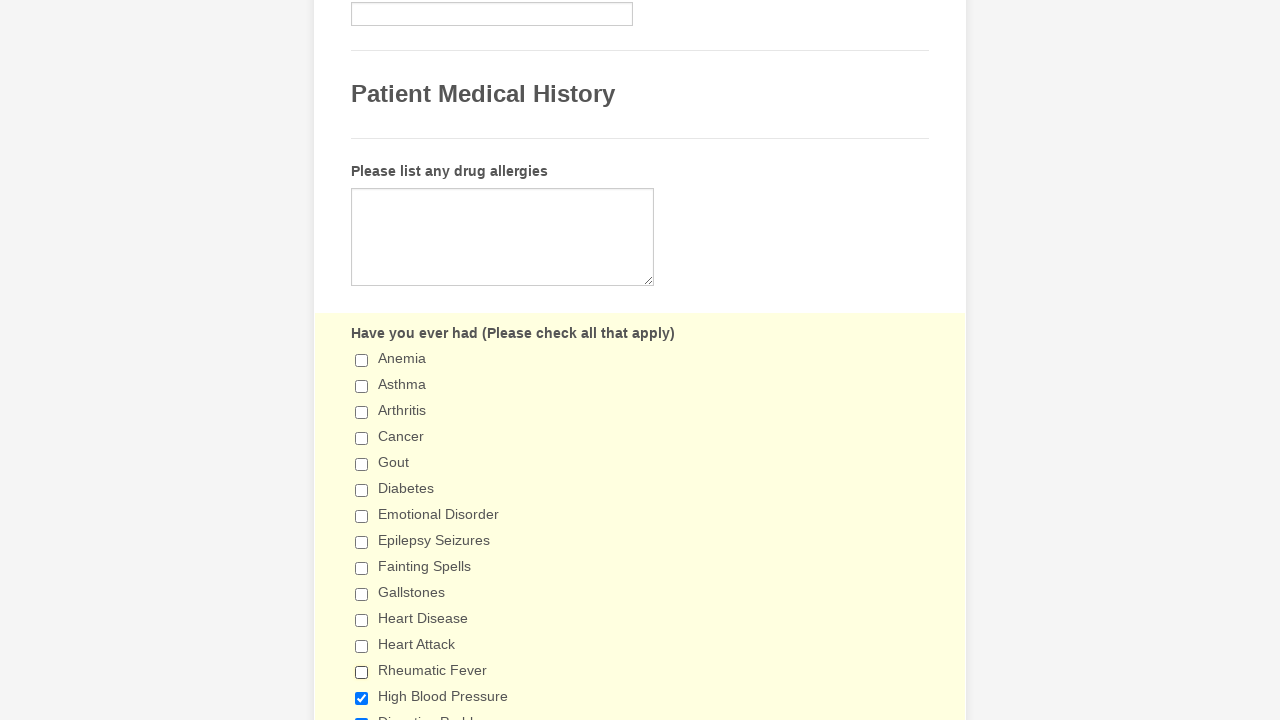

Clicked a checkbox to unselect it at (362, 698) on xpath=//input[@type='checkbox'] >> nth=13
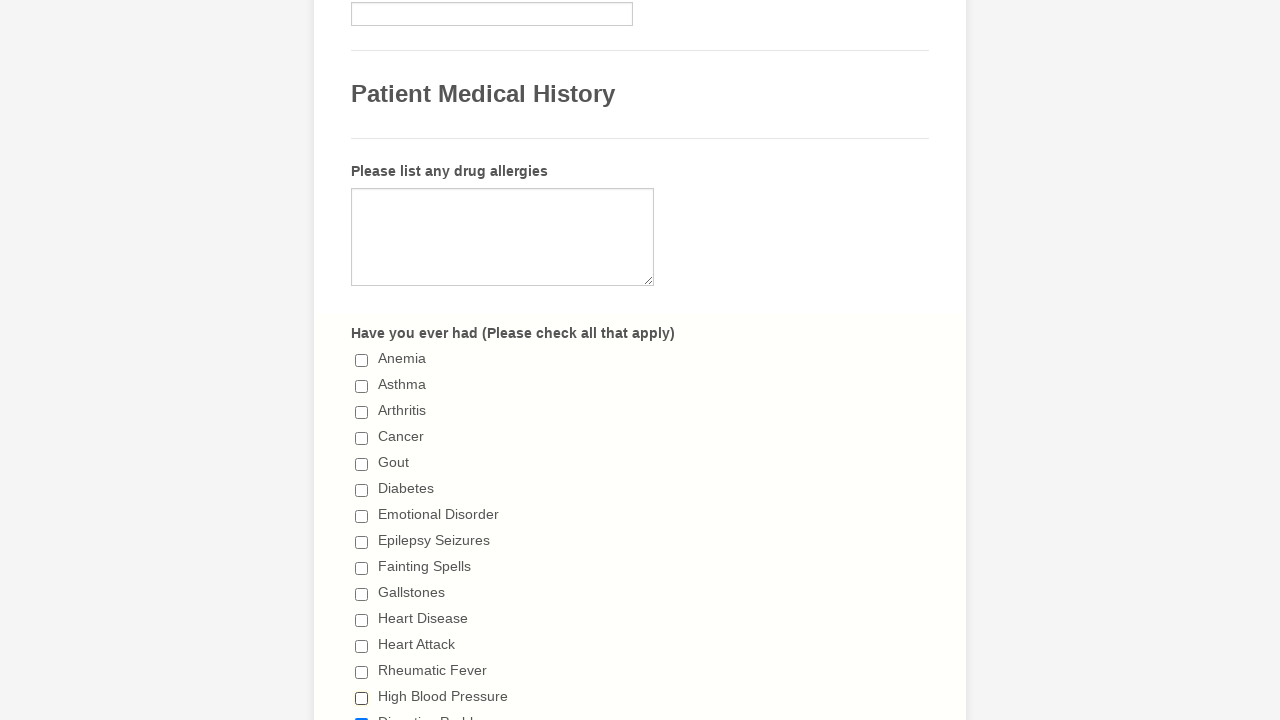

Waited 500ms for checkbox state to update
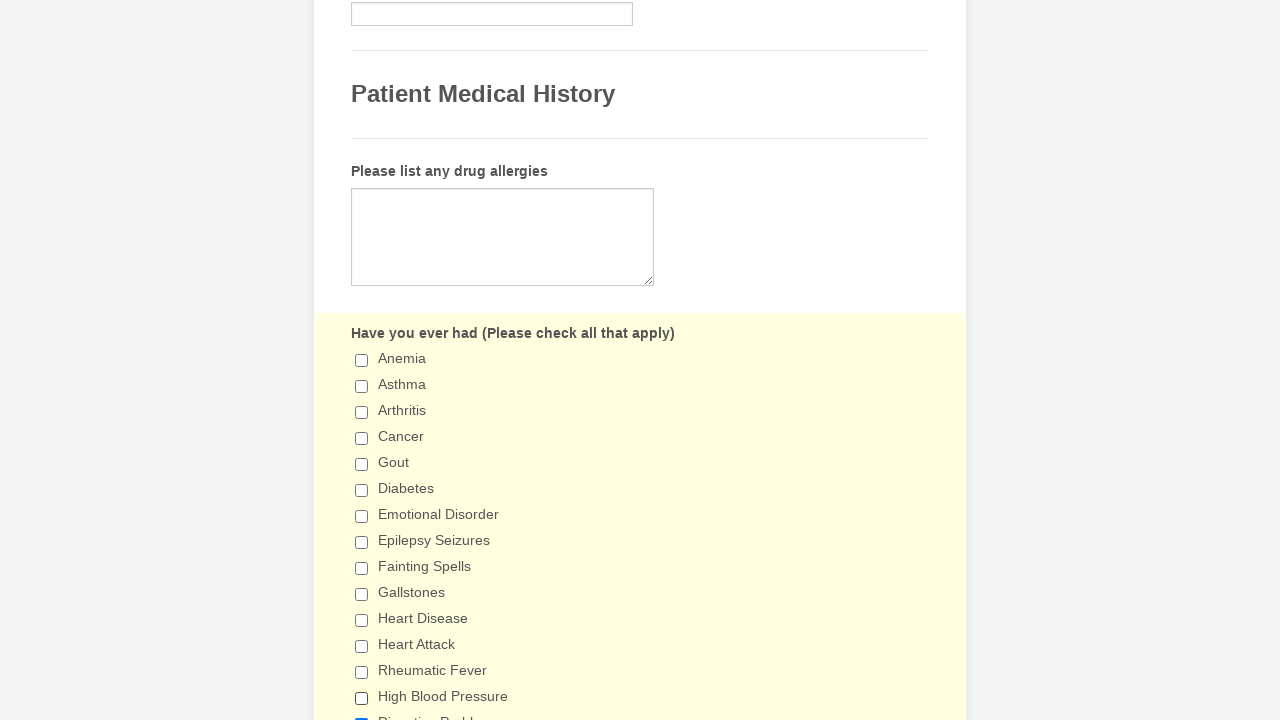

Clicked a checkbox to unselect it at (362, 714) on xpath=//input[@type='checkbox'] >> nth=14
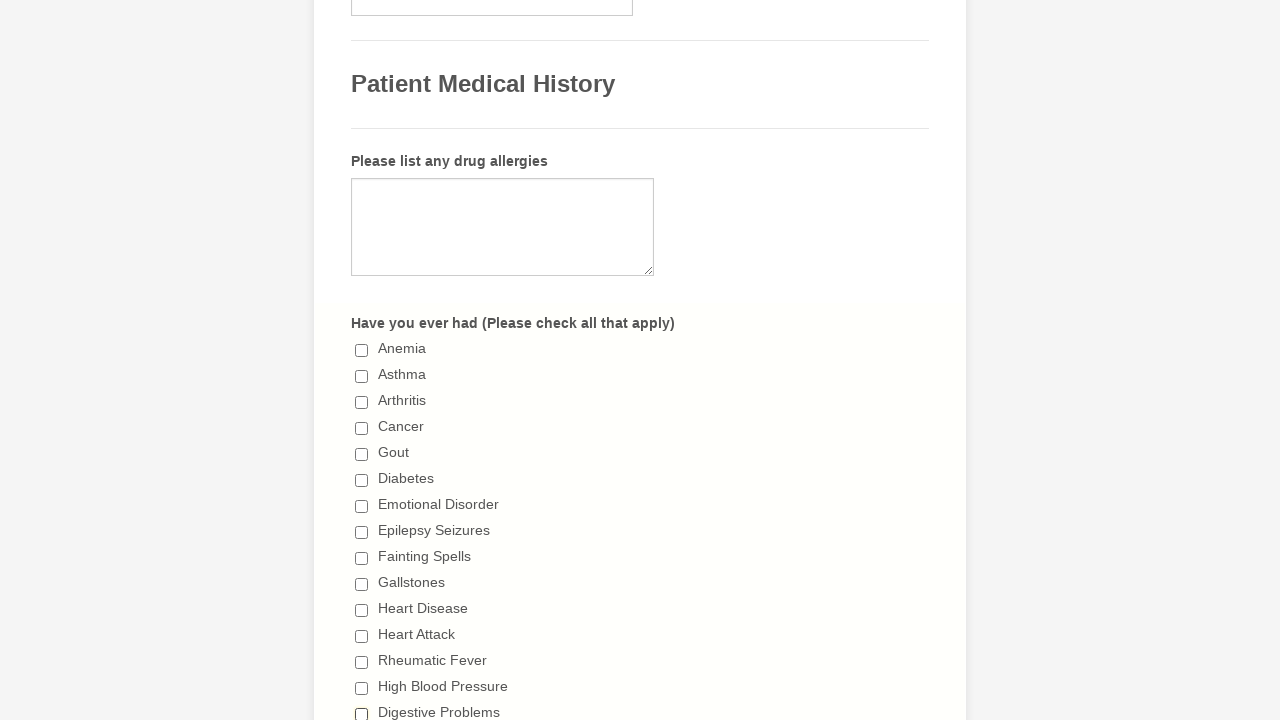

Waited 500ms for checkbox state to update
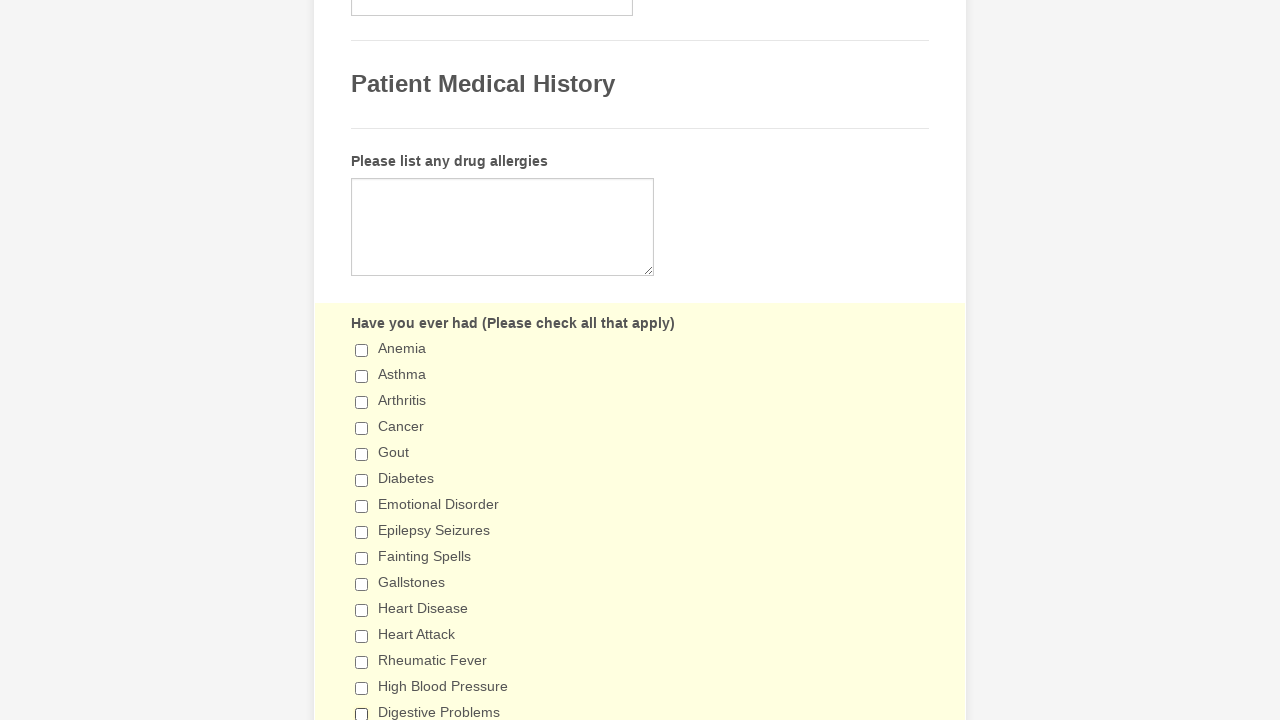

Clicked a checkbox to unselect it at (362, 360) on xpath=//input[@type='checkbox'] >> nth=15
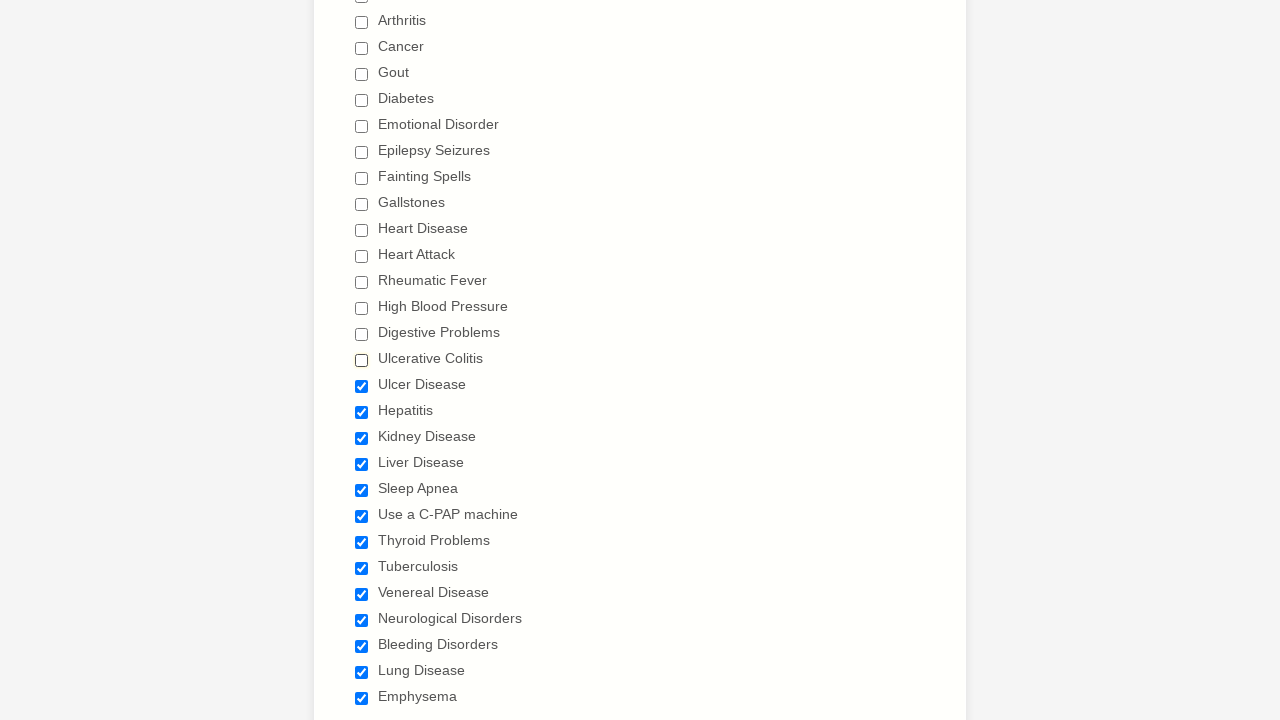

Waited 500ms for checkbox state to update
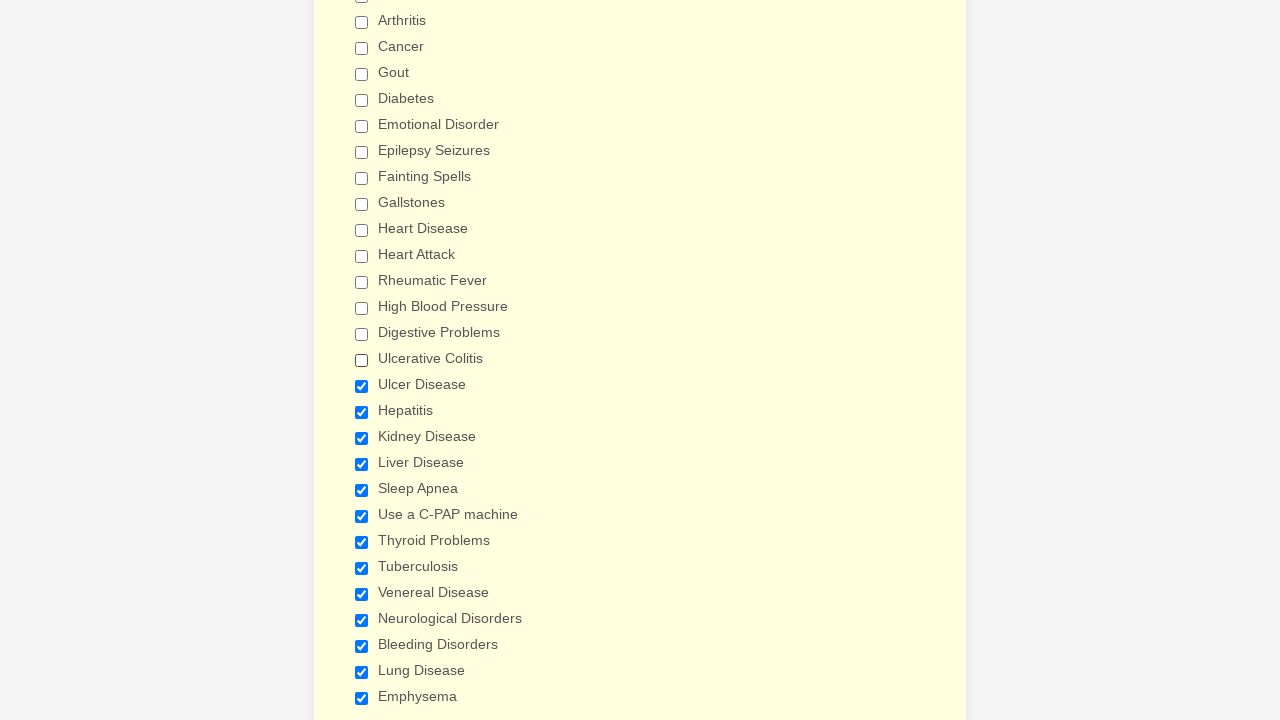

Clicked a checkbox to unselect it at (362, 386) on xpath=//input[@type='checkbox'] >> nth=16
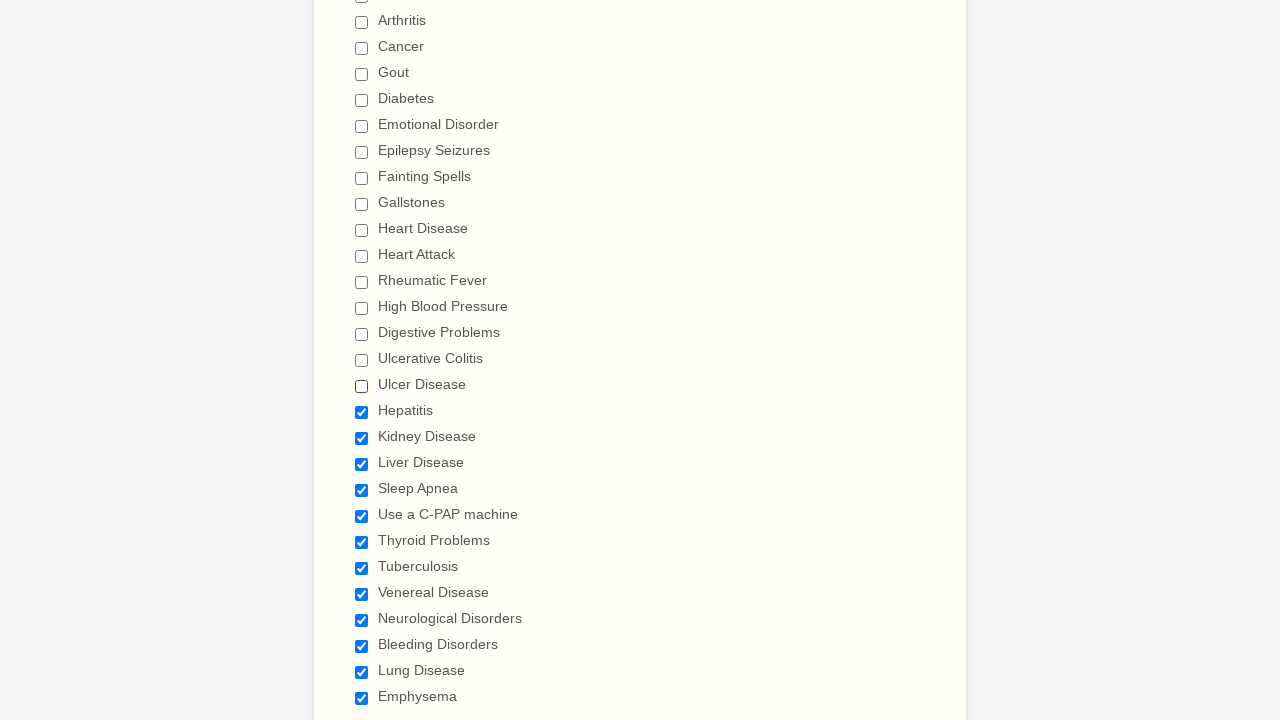

Waited 500ms for checkbox state to update
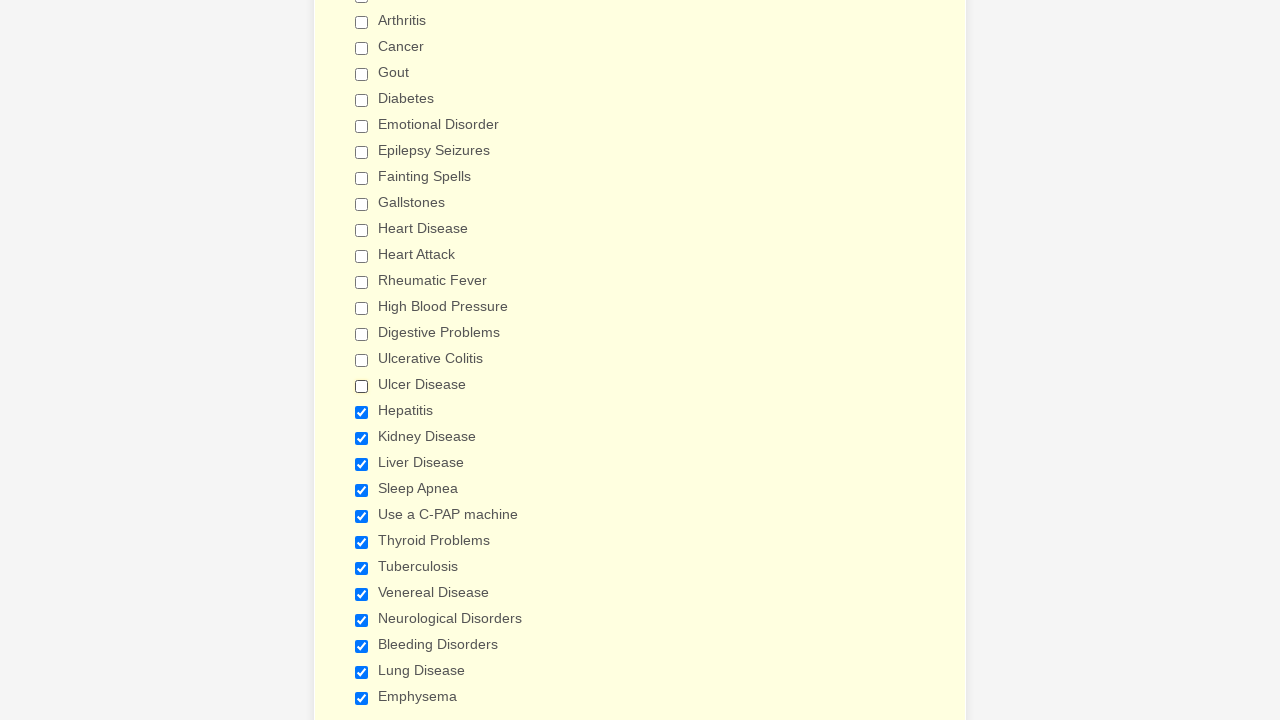

Clicked a checkbox to unselect it at (362, 412) on xpath=//input[@type='checkbox'] >> nth=17
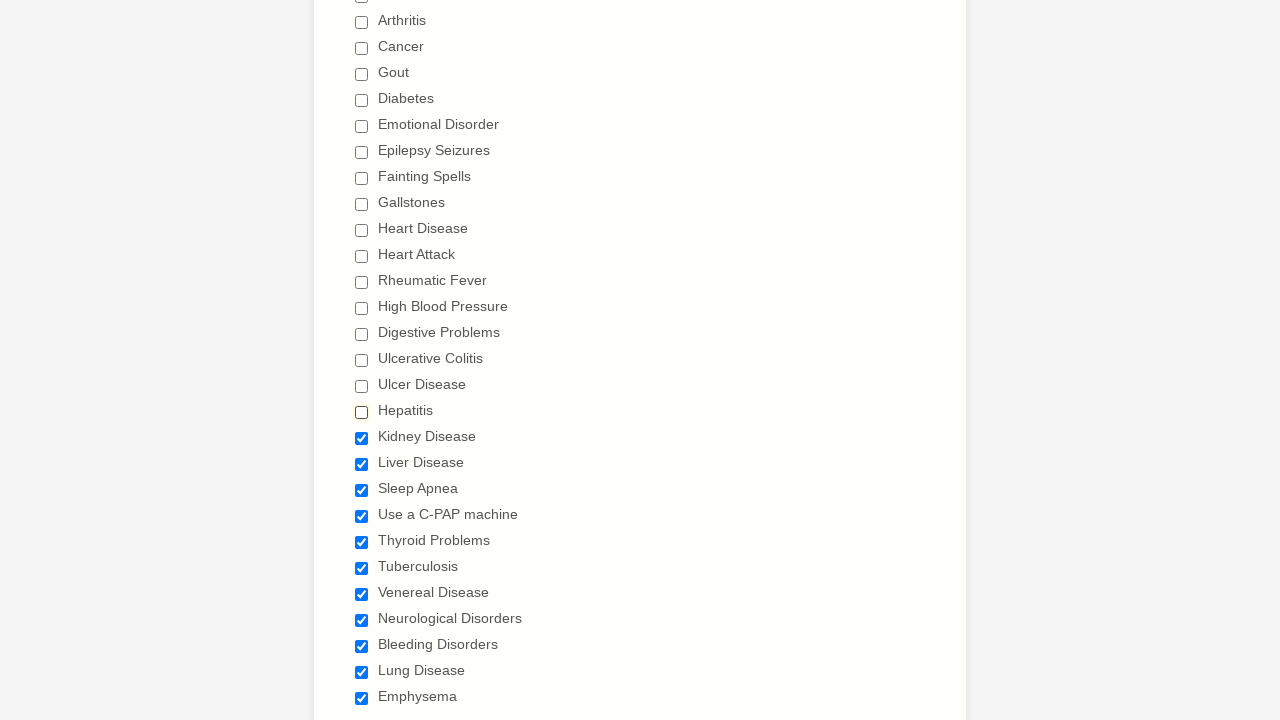

Waited 500ms for checkbox state to update
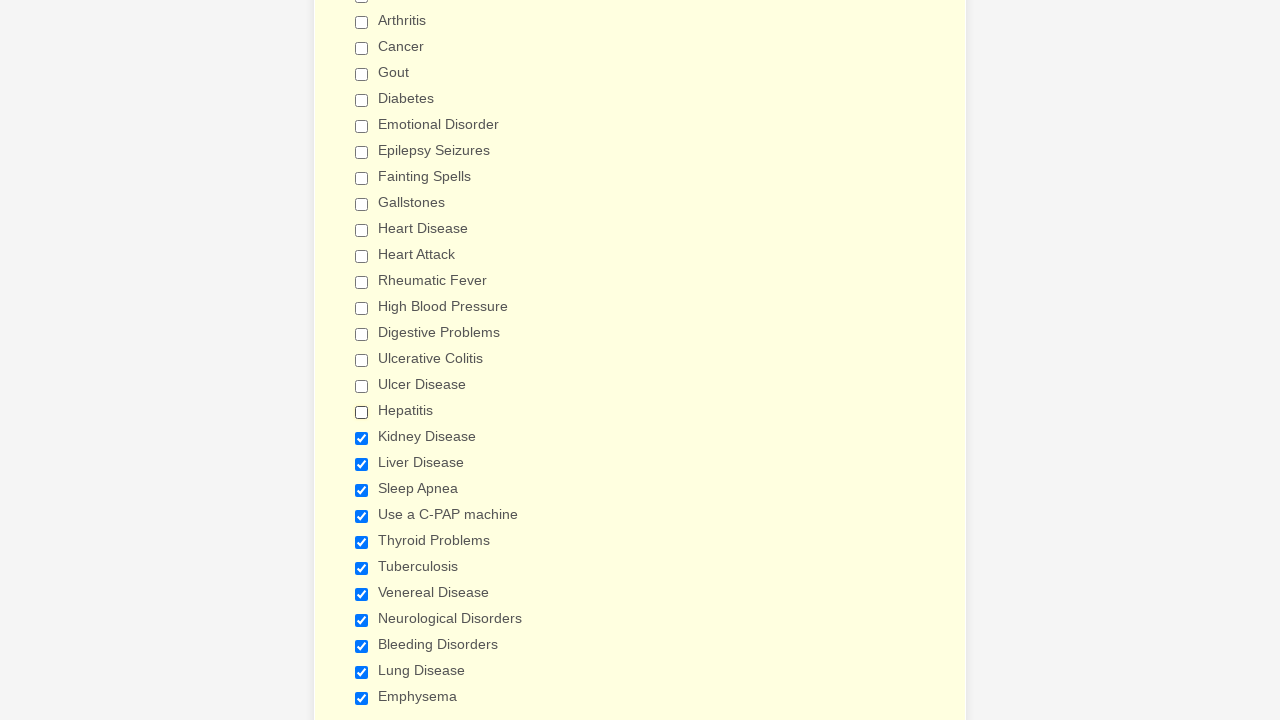

Clicked a checkbox to unselect it at (362, 438) on xpath=//input[@type='checkbox'] >> nth=18
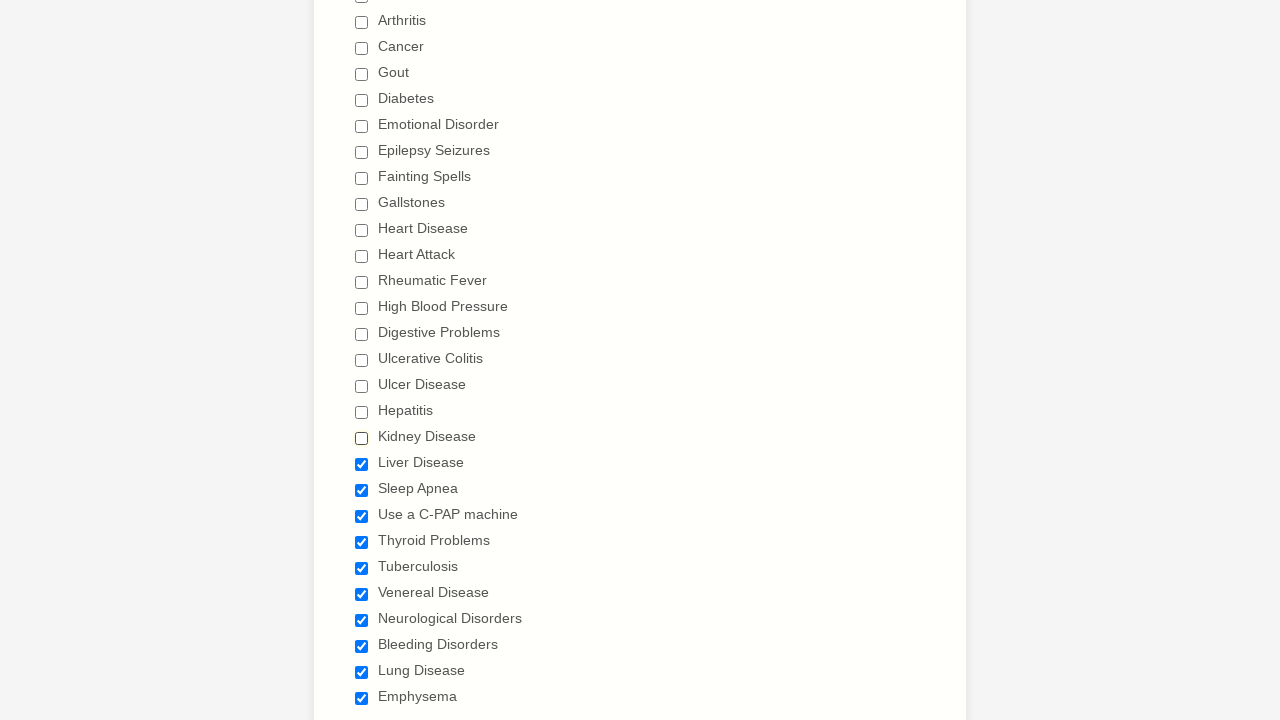

Waited 500ms for checkbox state to update
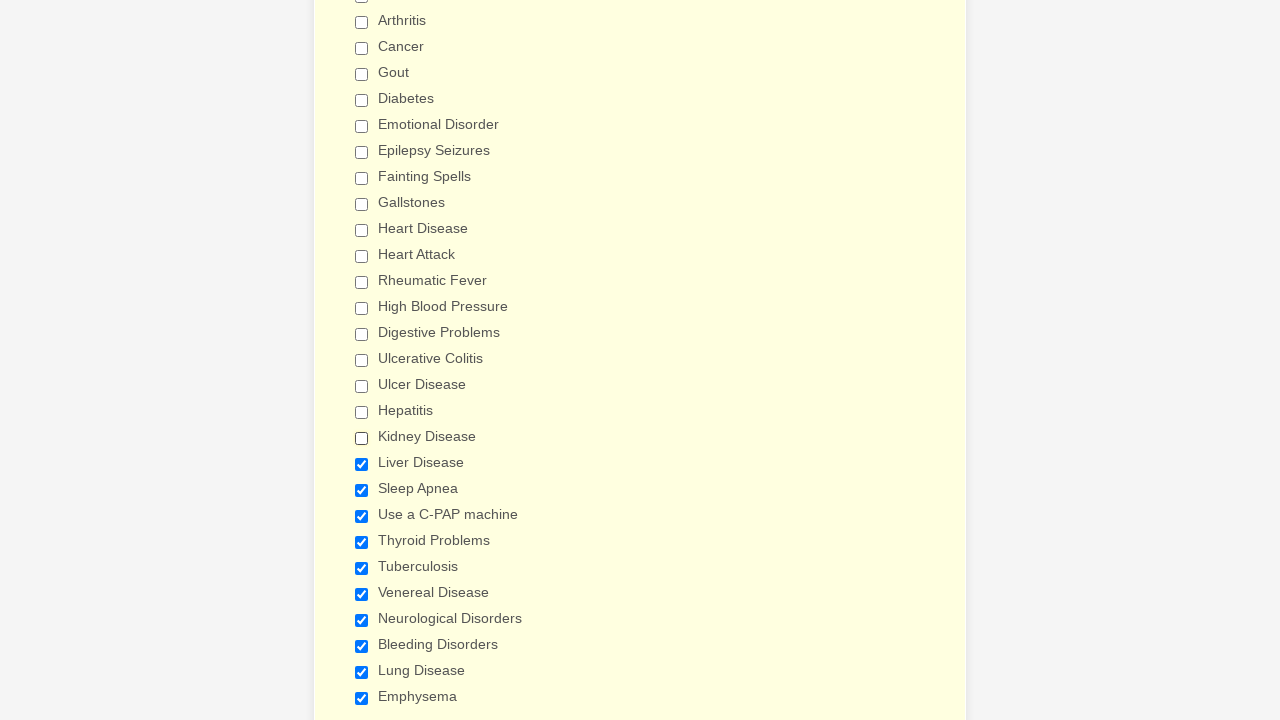

Clicked a checkbox to unselect it at (362, 464) on xpath=//input[@type='checkbox'] >> nth=19
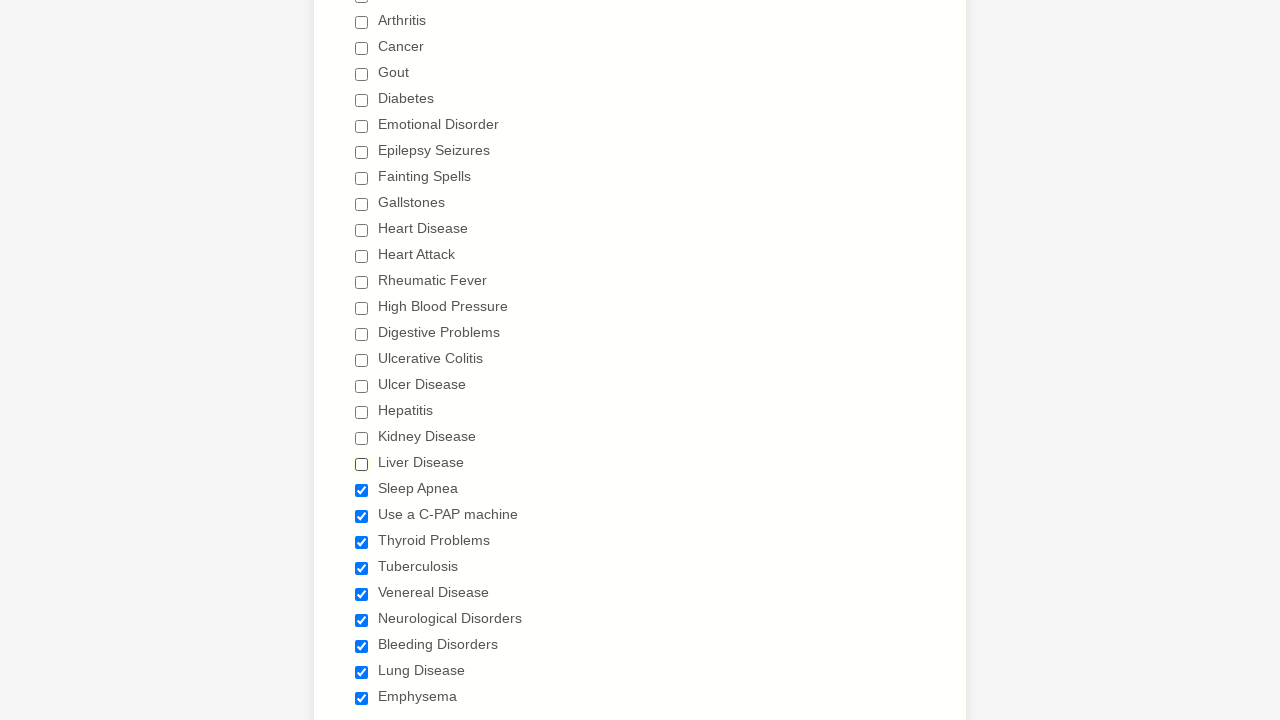

Waited 500ms for checkbox state to update
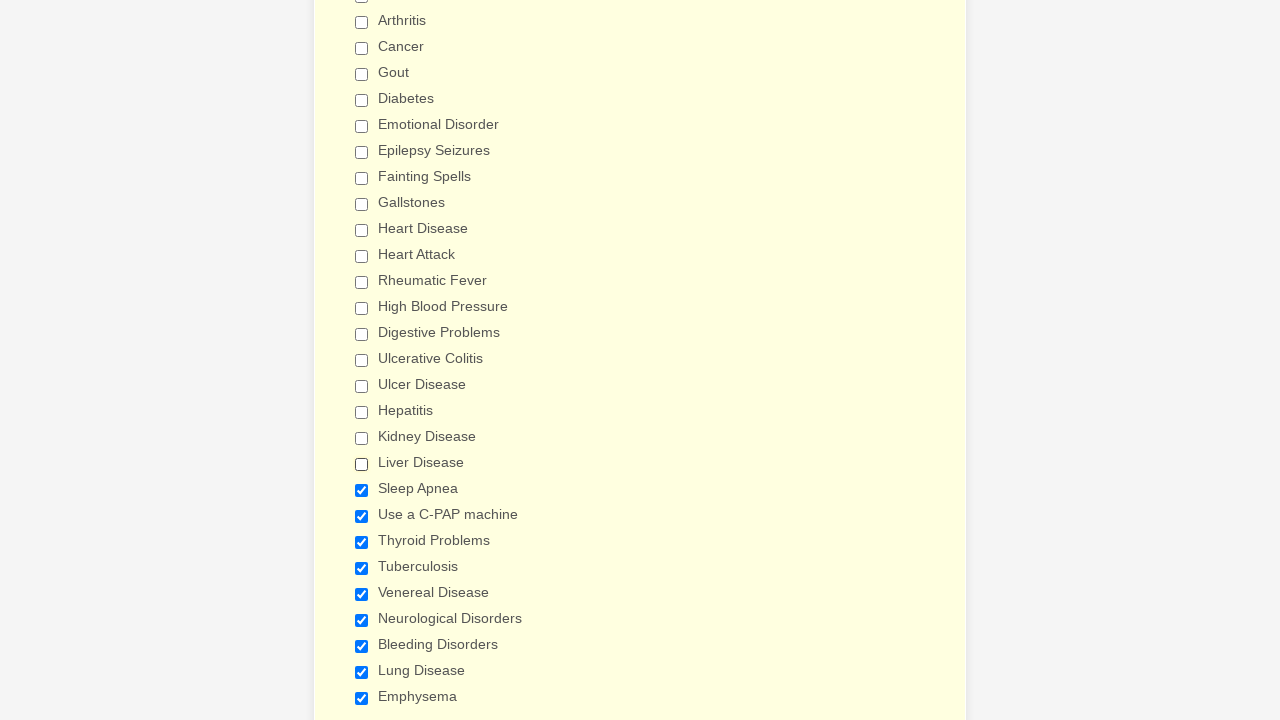

Clicked a checkbox to unselect it at (362, 490) on xpath=//input[@type='checkbox'] >> nth=20
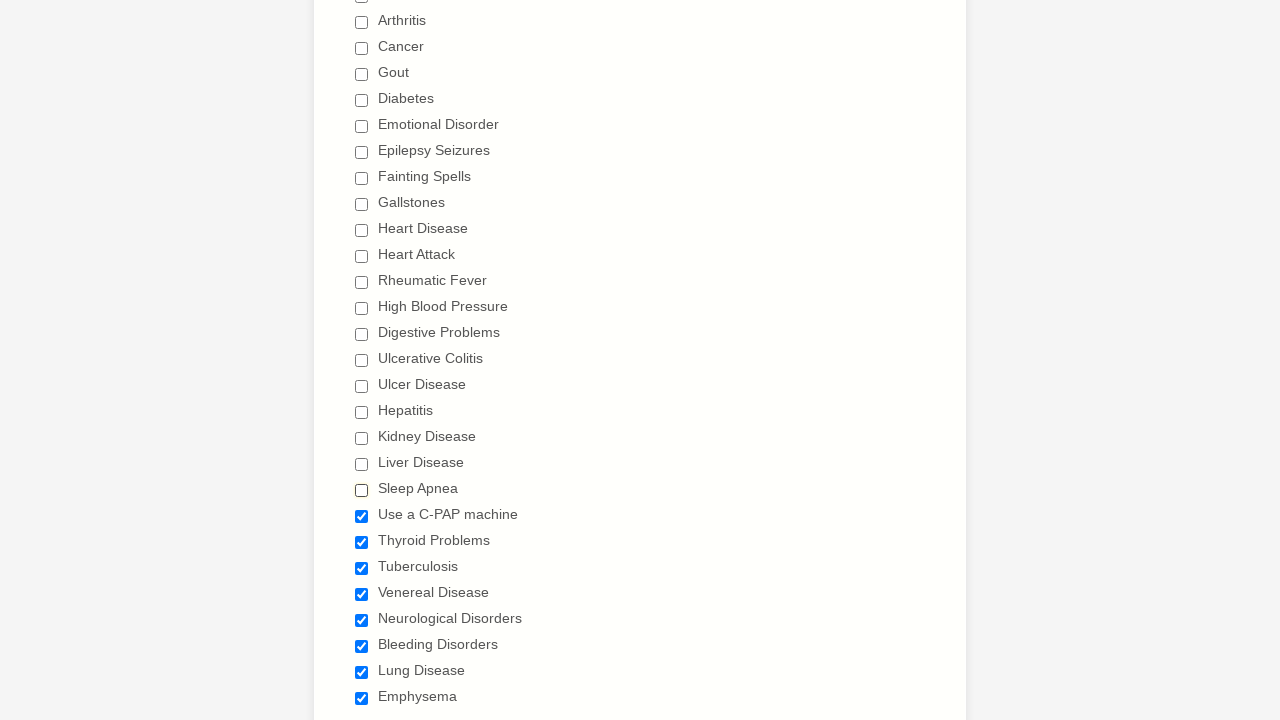

Waited 500ms for checkbox state to update
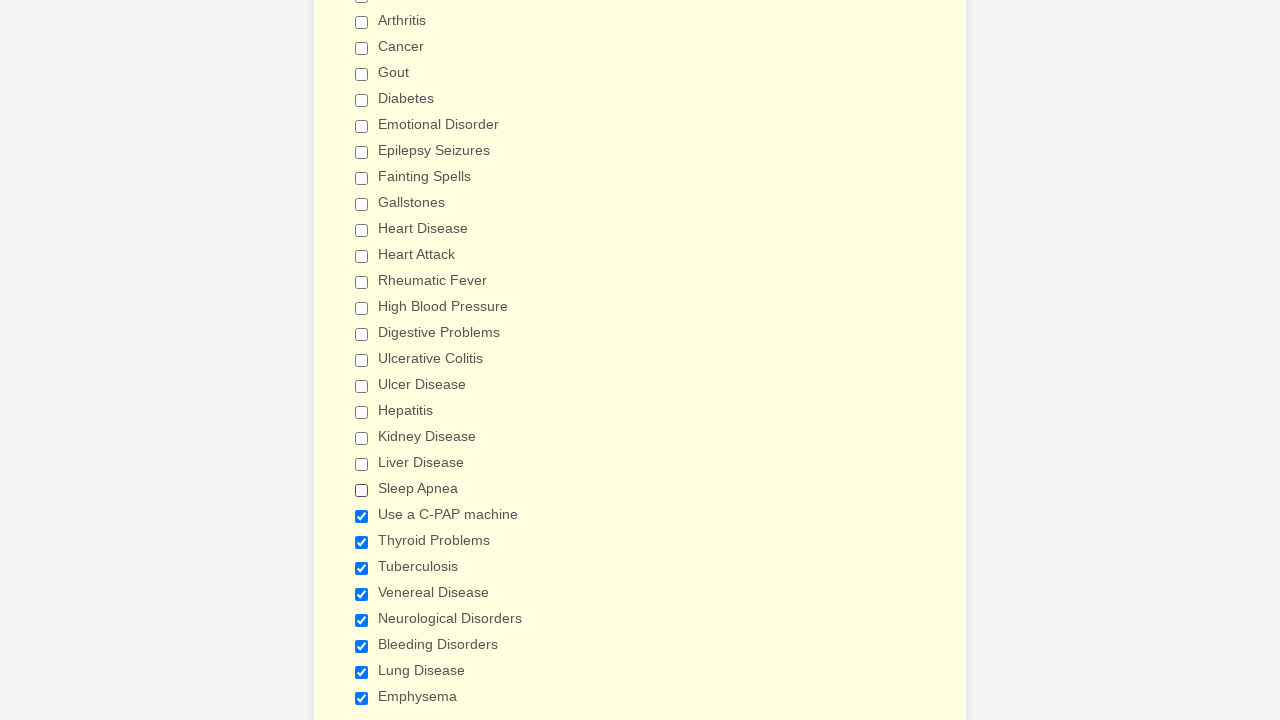

Clicked a checkbox to unselect it at (362, 516) on xpath=//input[@type='checkbox'] >> nth=21
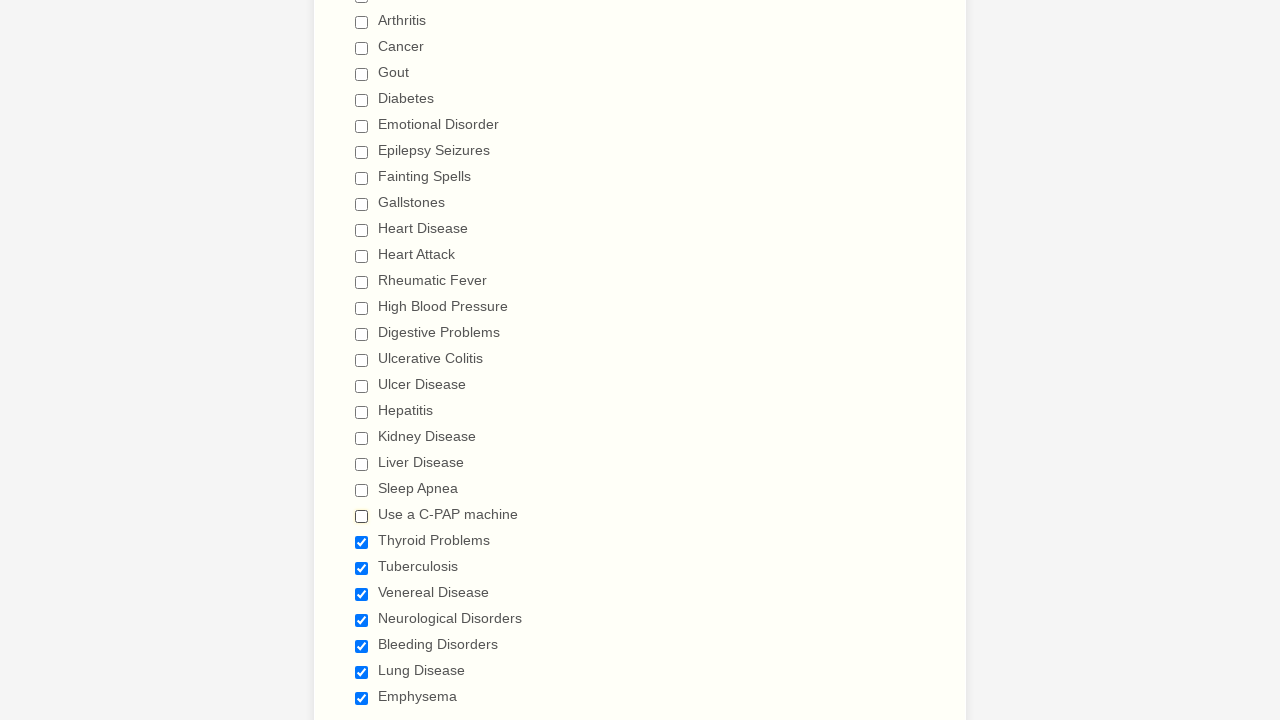

Waited 500ms for checkbox state to update
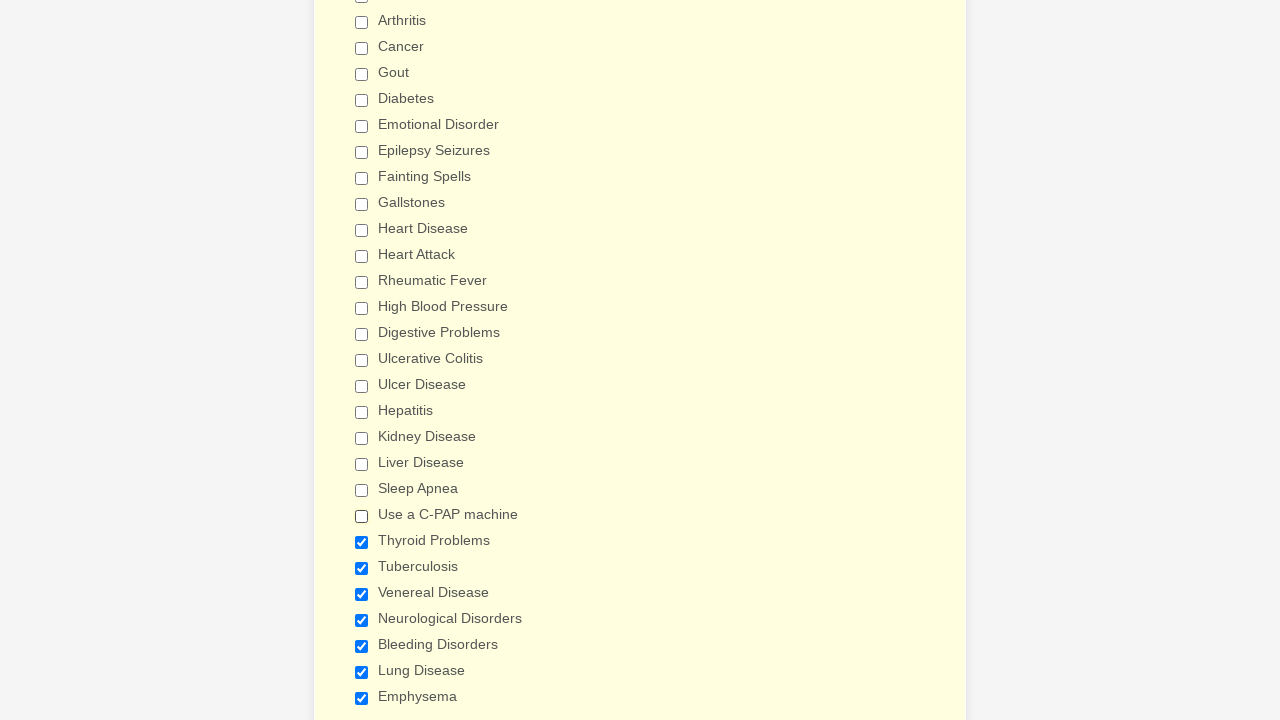

Clicked a checkbox to unselect it at (362, 542) on xpath=//input[@type='checkbox'] >> nth=22
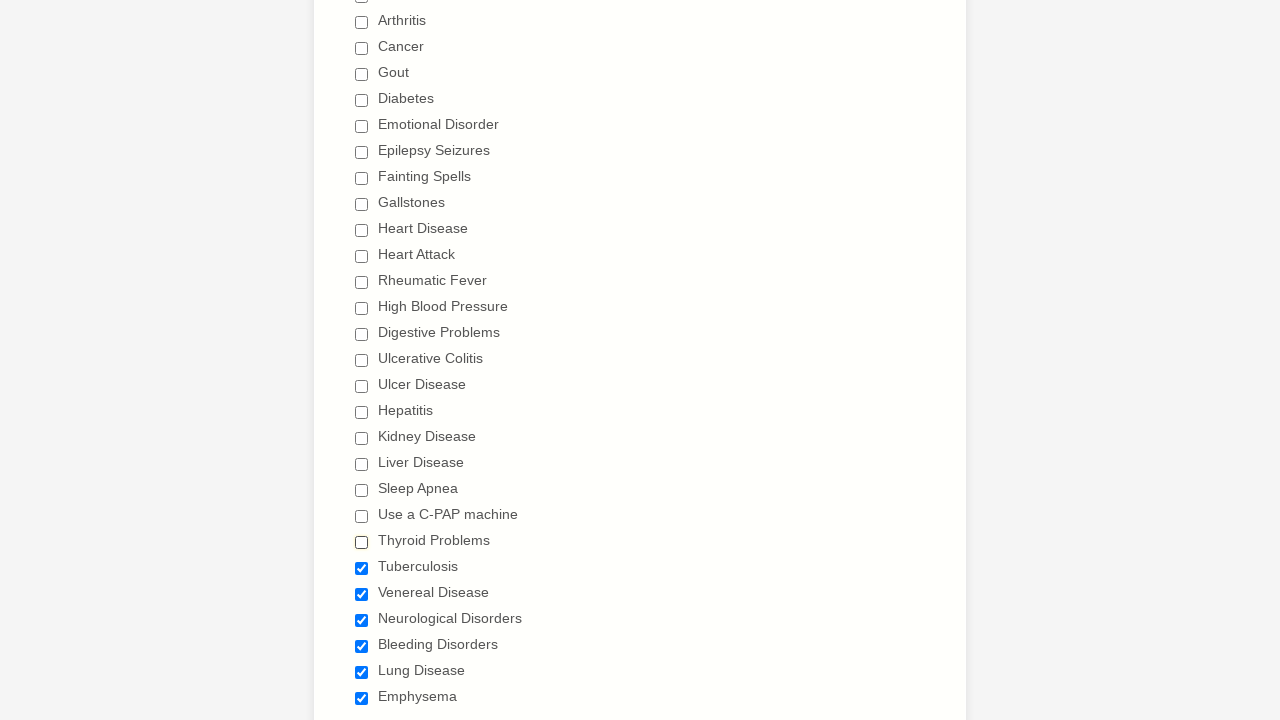

Waited 500ms for checkbox state to update
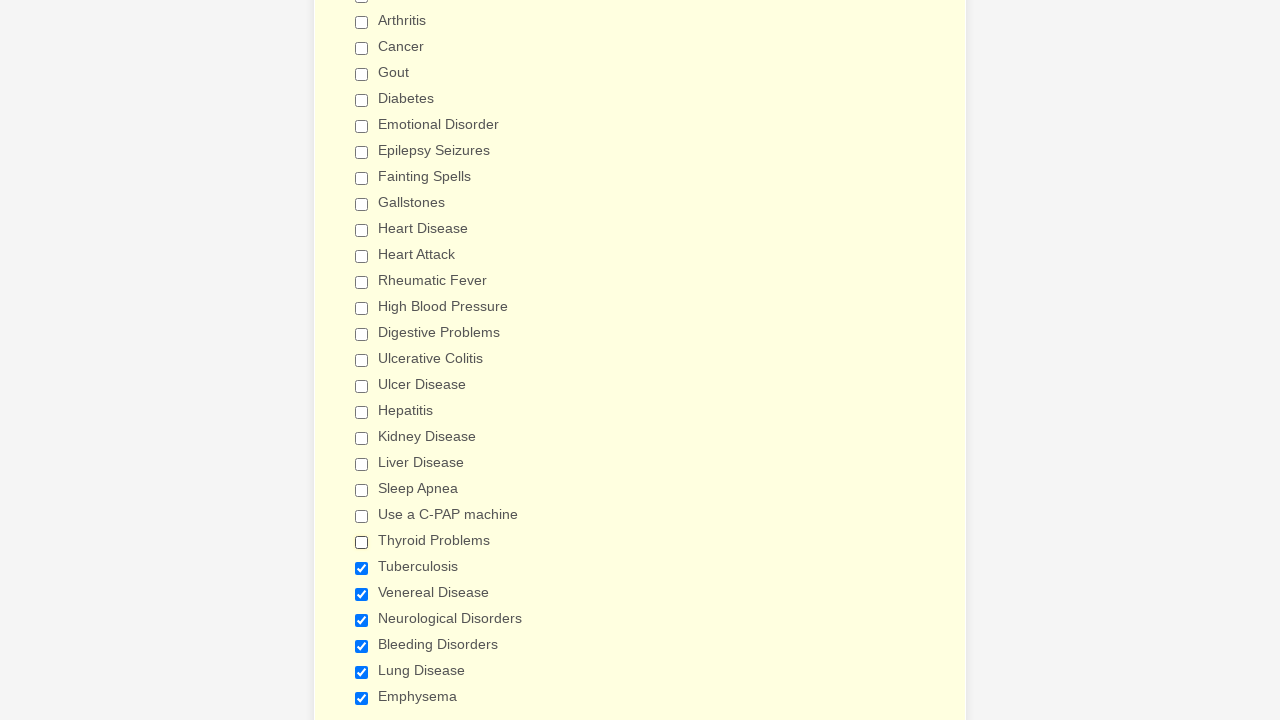

Clicked a checkbox to unselect it at (362, 568) on xpath=//input[@type='checkbox'] >> nth=23
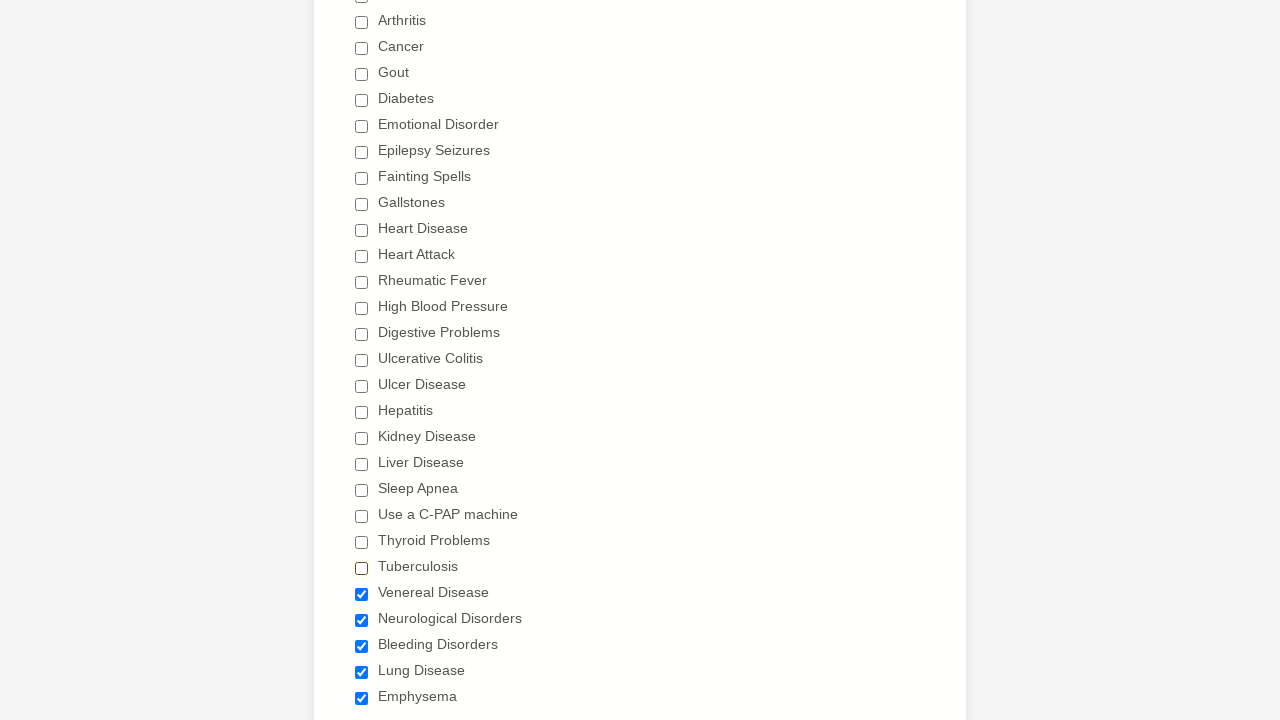

Waited 500ms for checkbox state to update
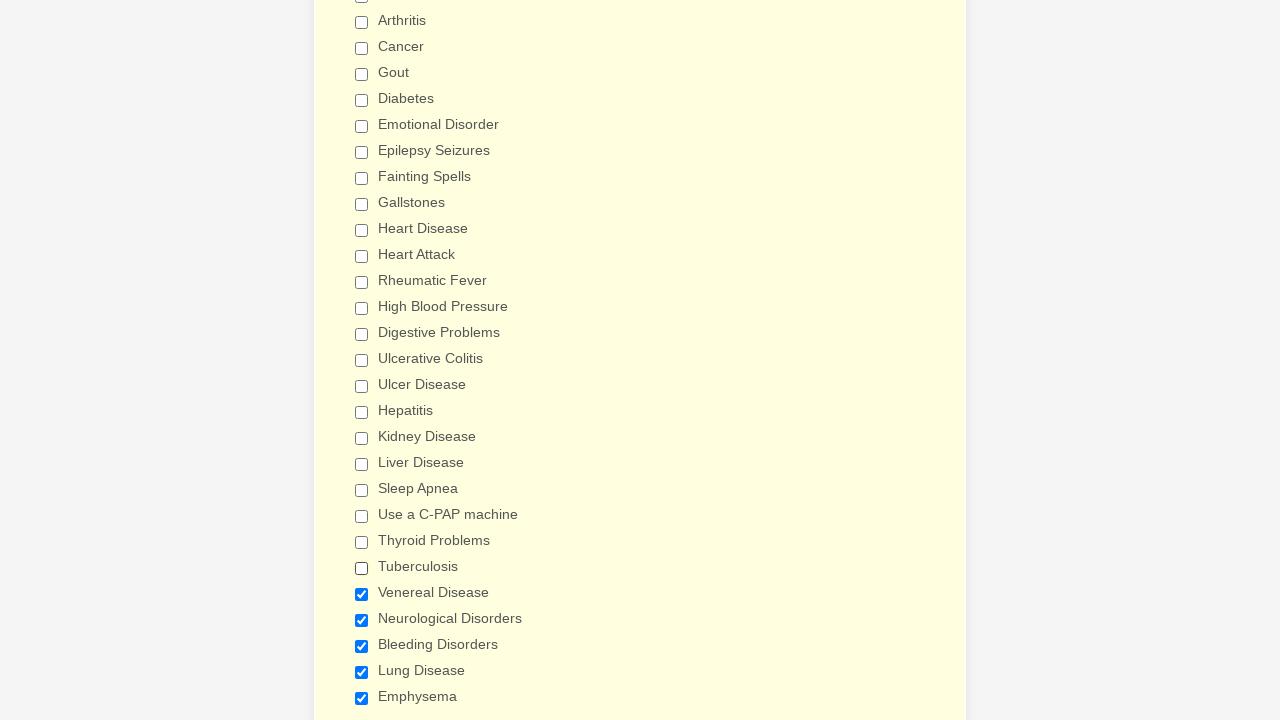

Clicked a checkbox to unselect it at (362, 594) on xpath=//input[@type='checkbox'] >> nth=24
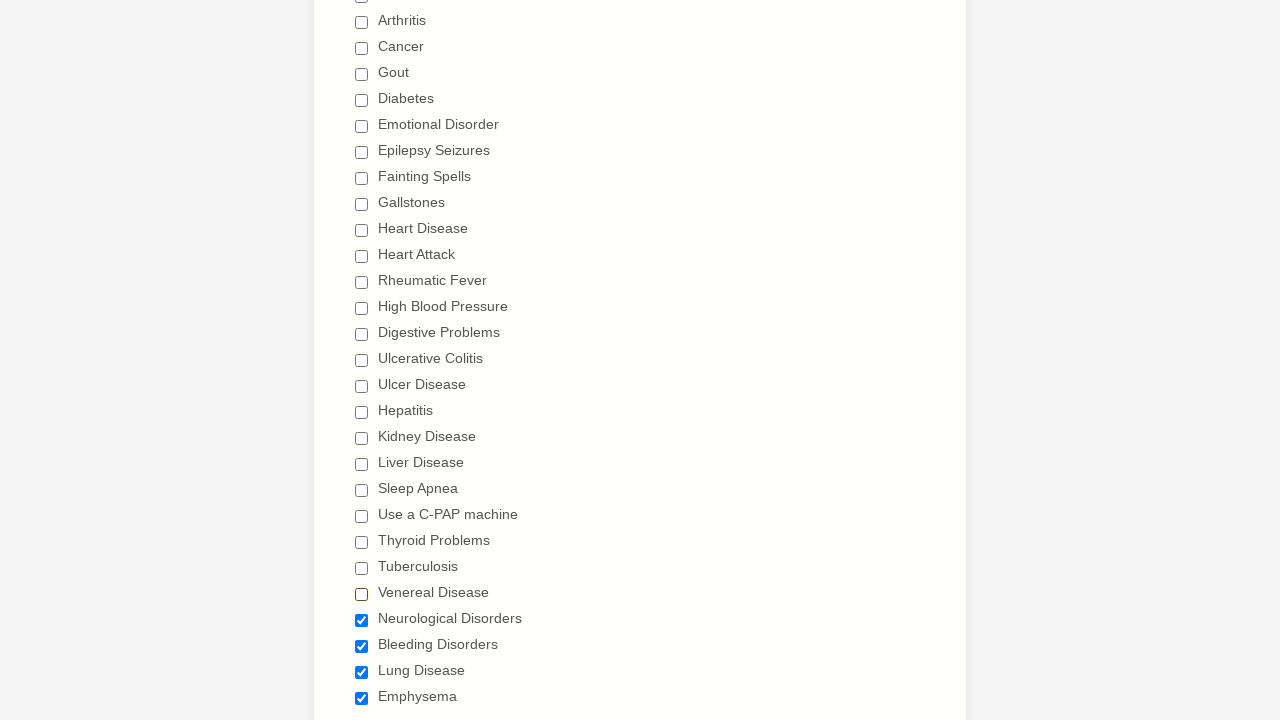

Waited 500ms for checkbox state to update
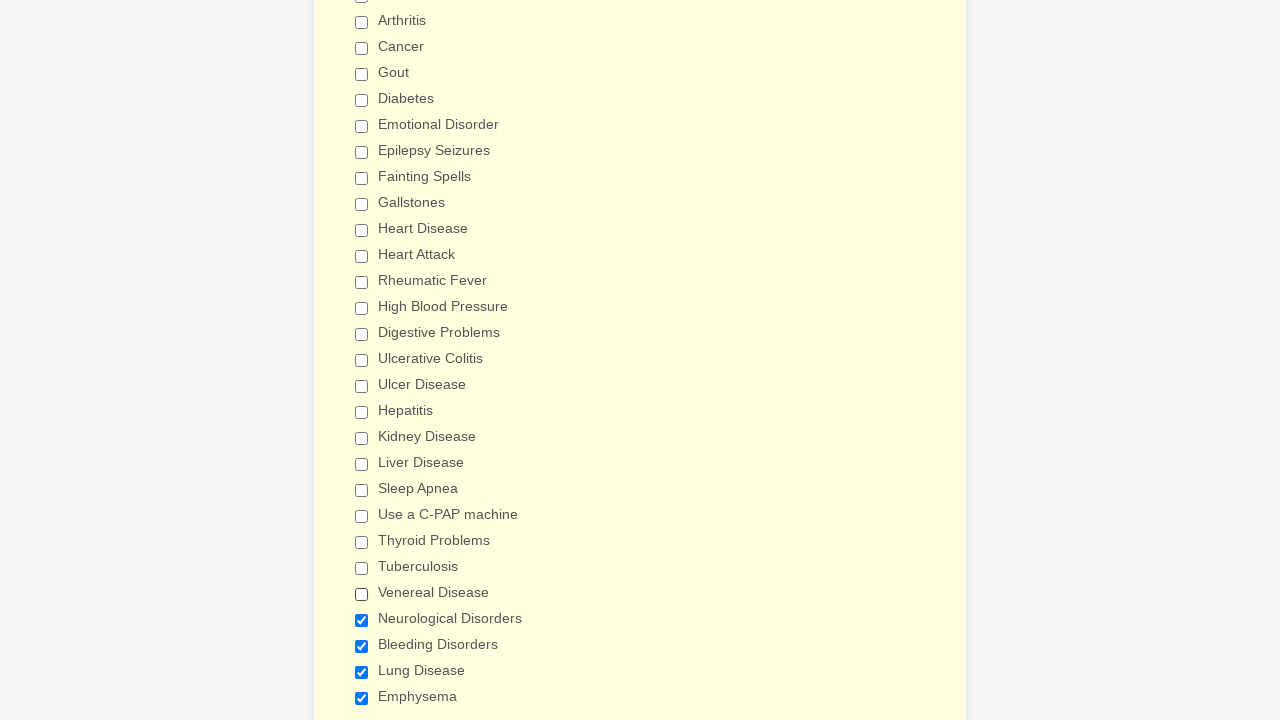

Clicked a checkbox to unselect it at (362, 620) on xpath=//input[@type='checkbox'] >> nth=25
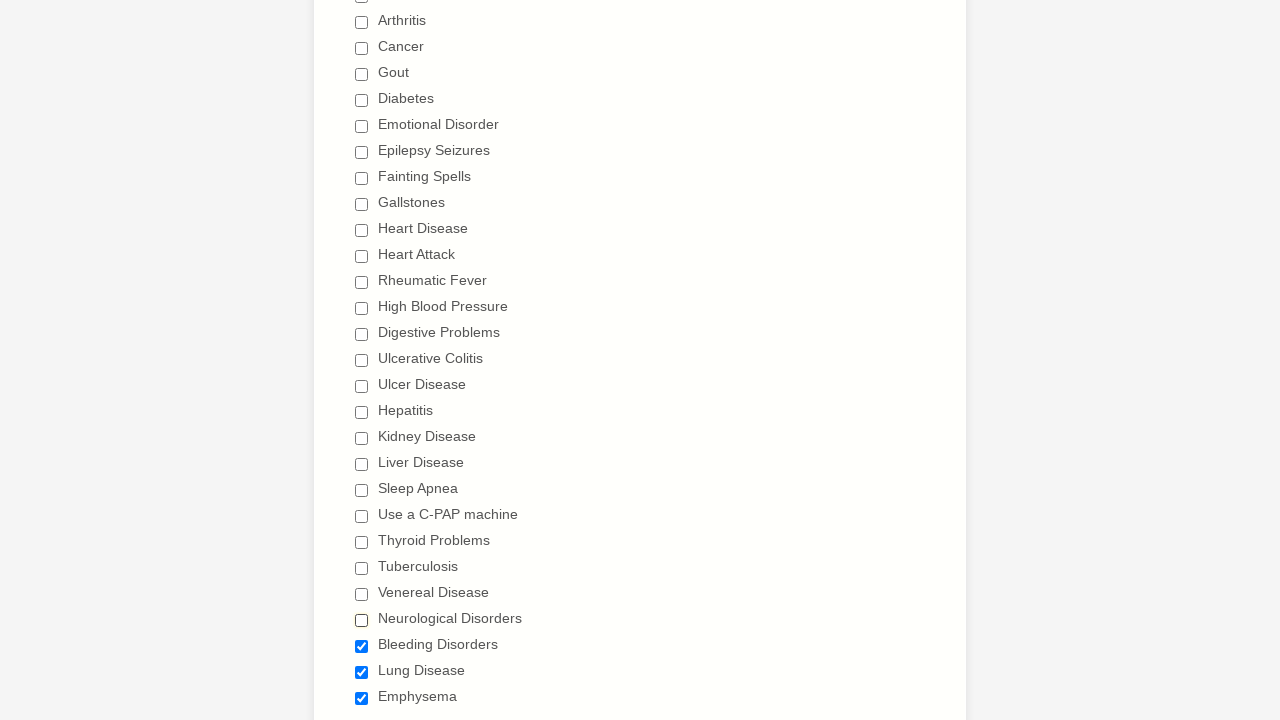

Waited 500ms for checkbox state to update
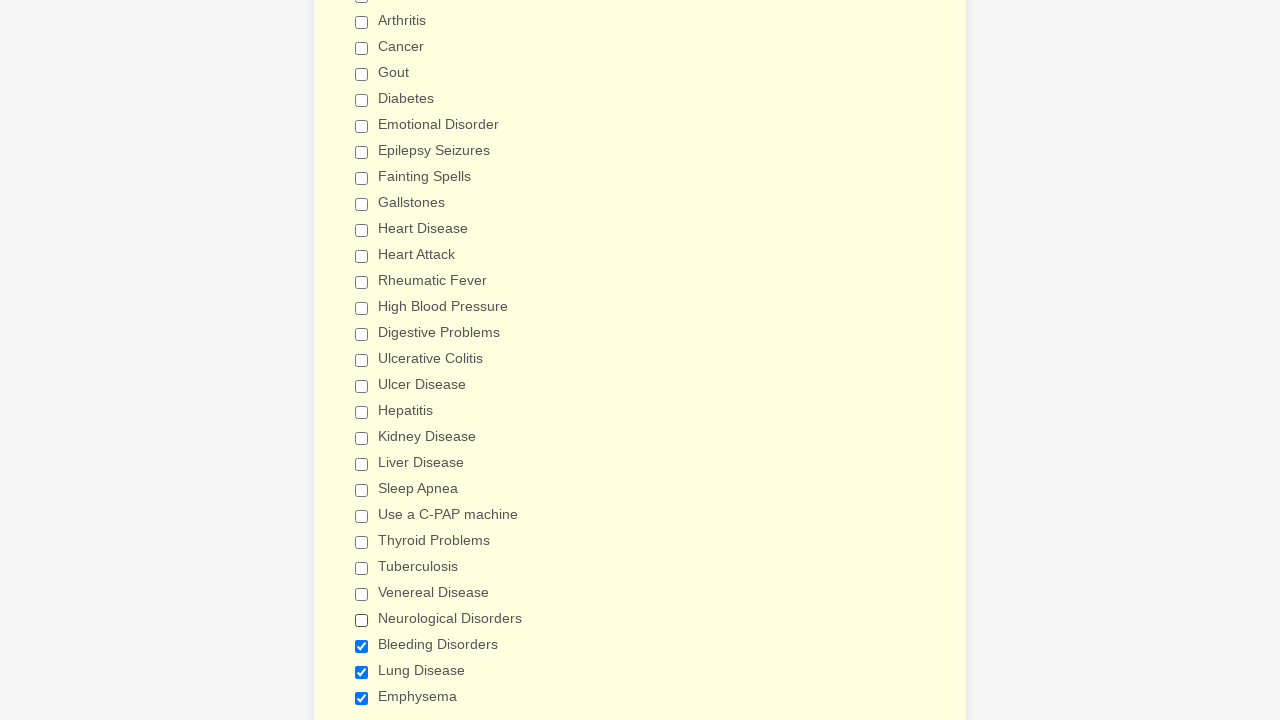

Clicked a checkbox to unselect it at (362, 646) on xpath=//input[@type='checkbox'] >> nth=26
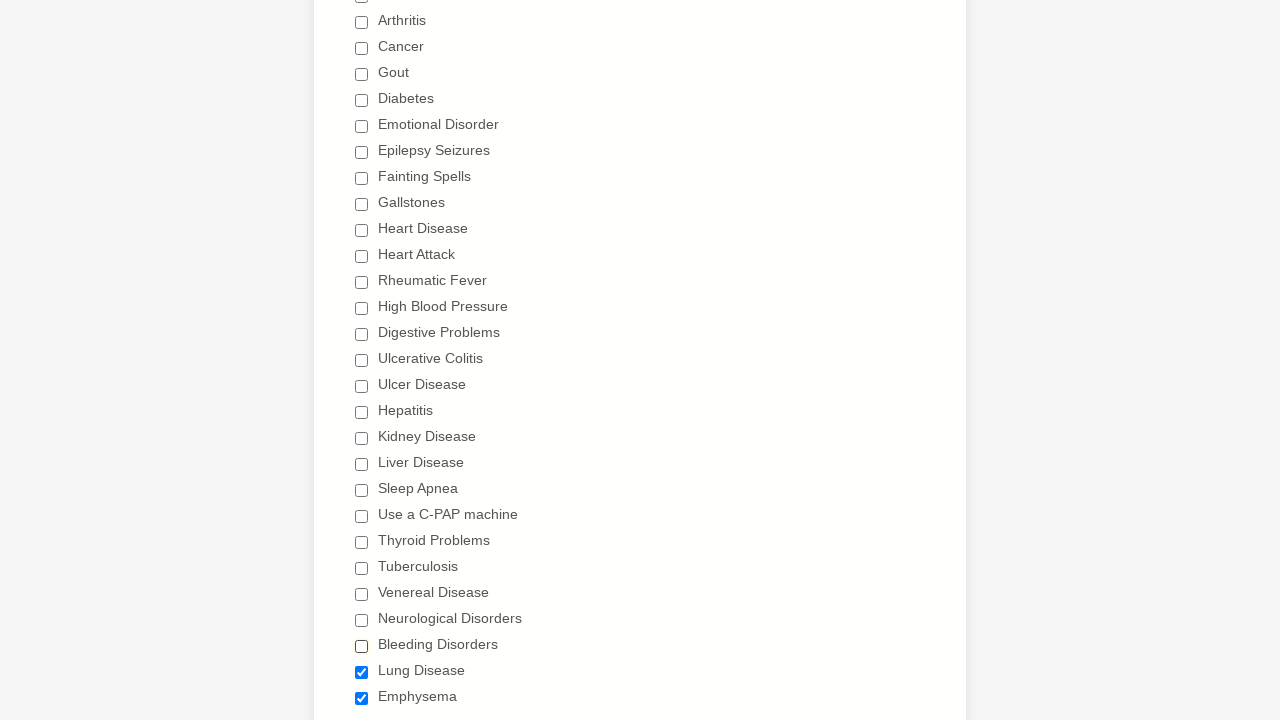

Waited 500ms for checkbox state to update
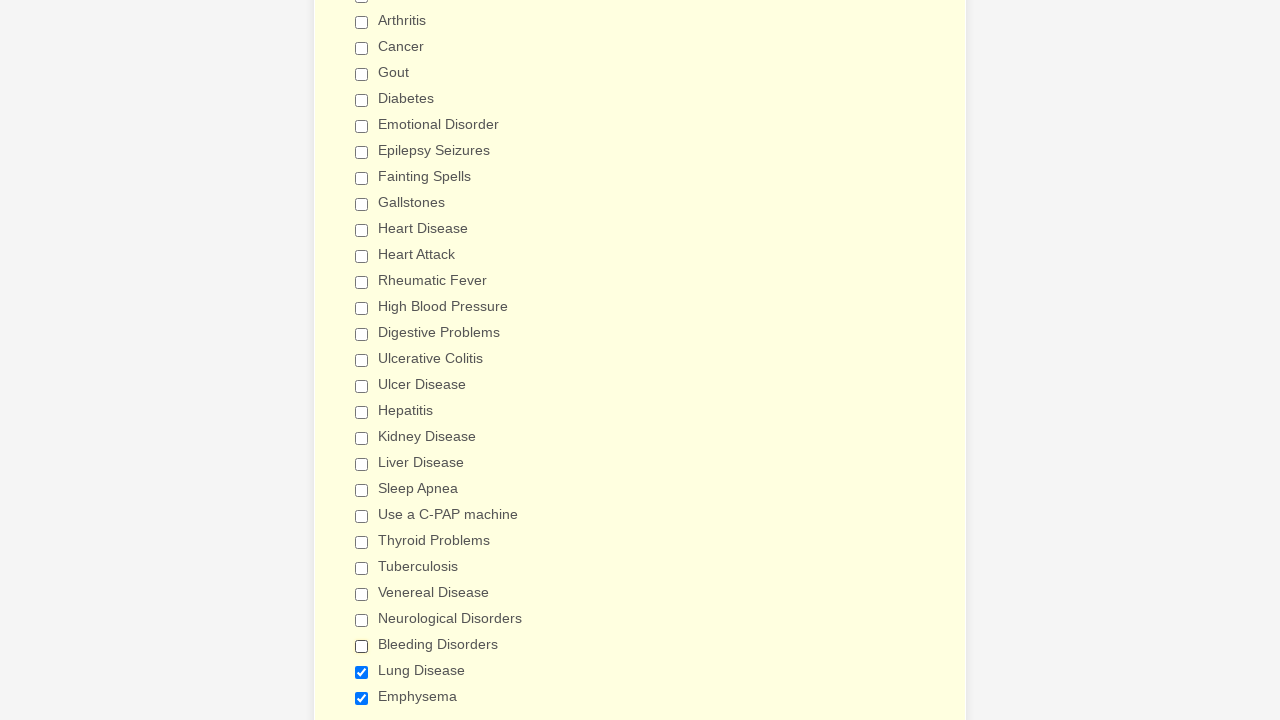

Clicked a checkbox to unselect it at (362, 672) on xpath=//input[@type='checkbox'] >> nth=27
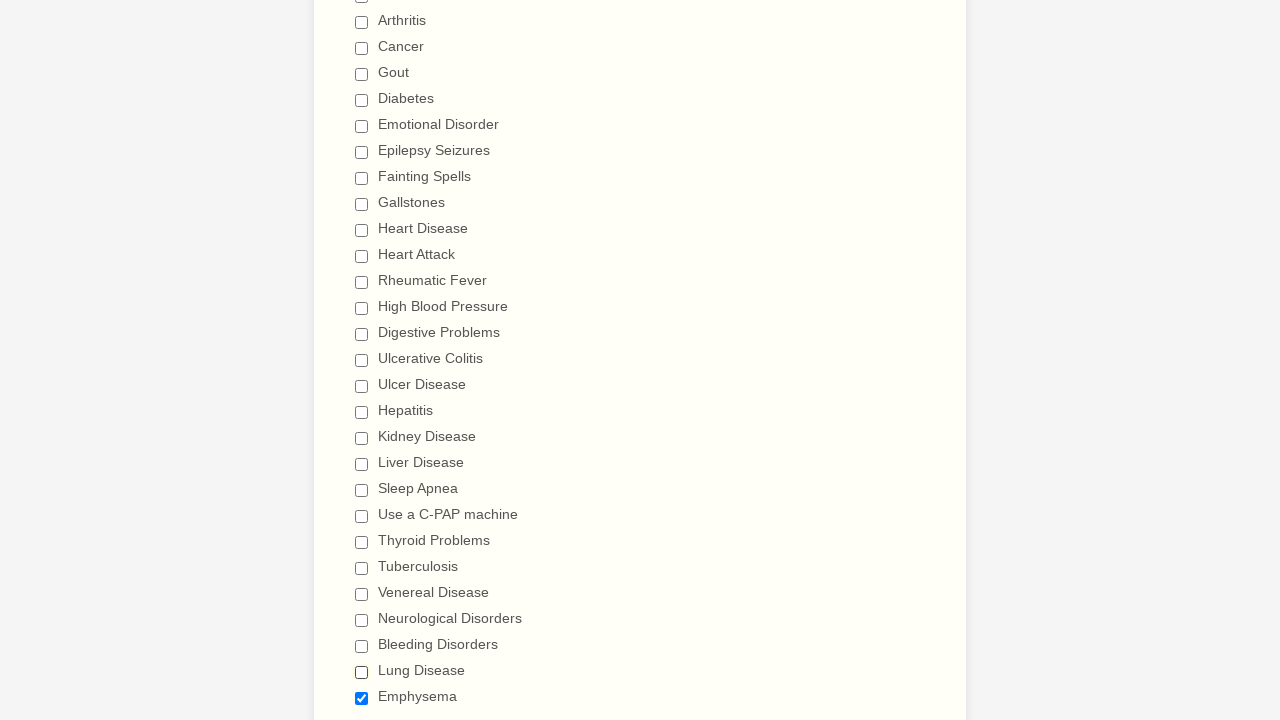

Waited 500ms for checkbox state to update
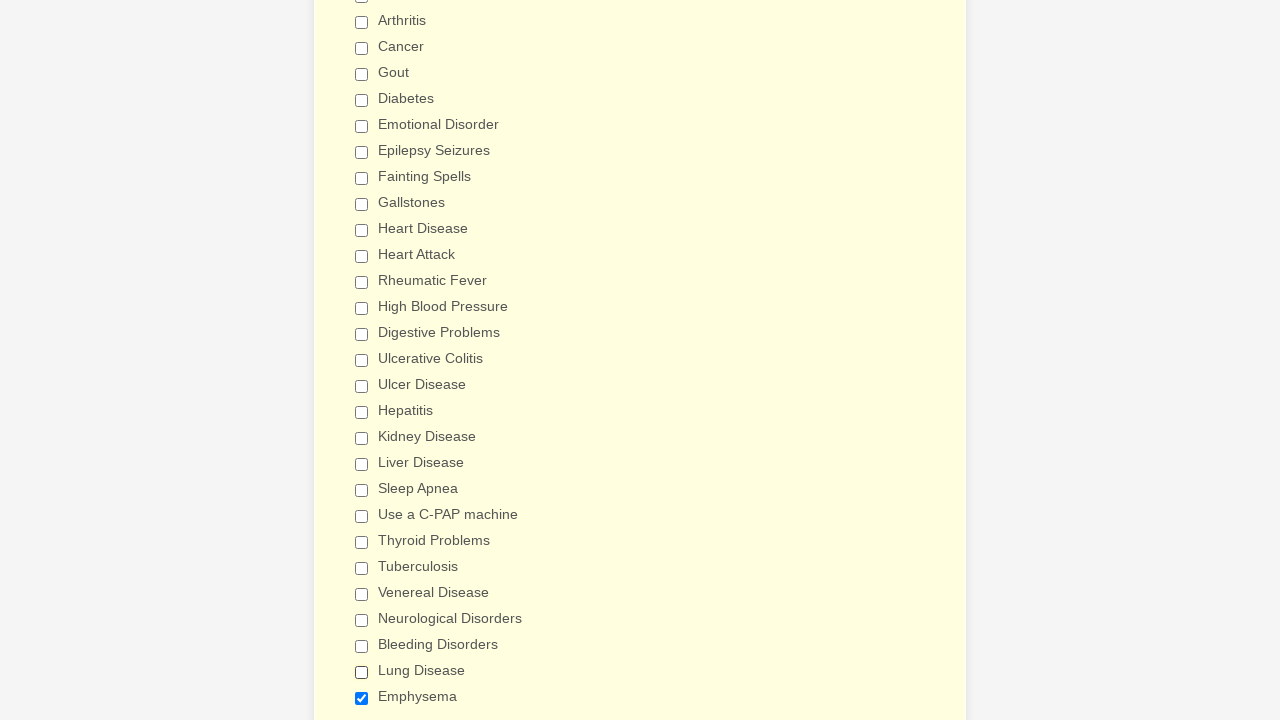

Clicked a checkbox to unselect it at (362, 698) on xpath=//input[@type='checkbox'] >> nth=28
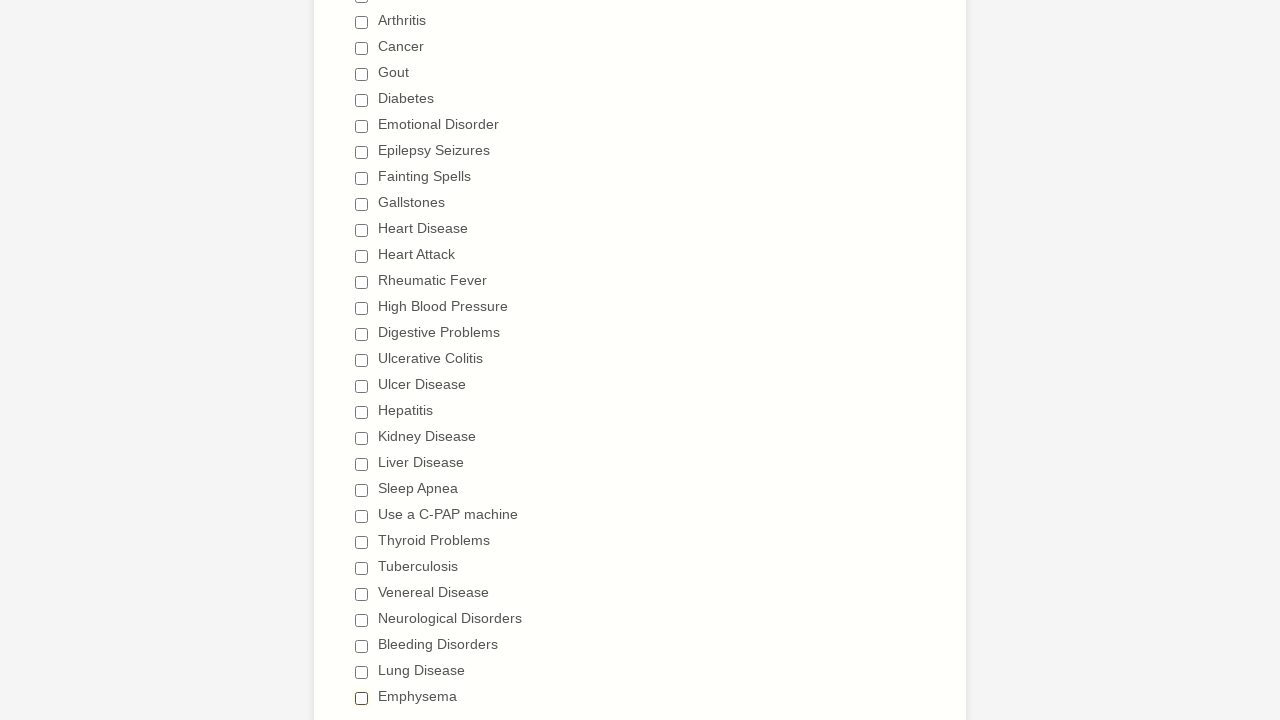

Waited 500ms for checkbox state to update
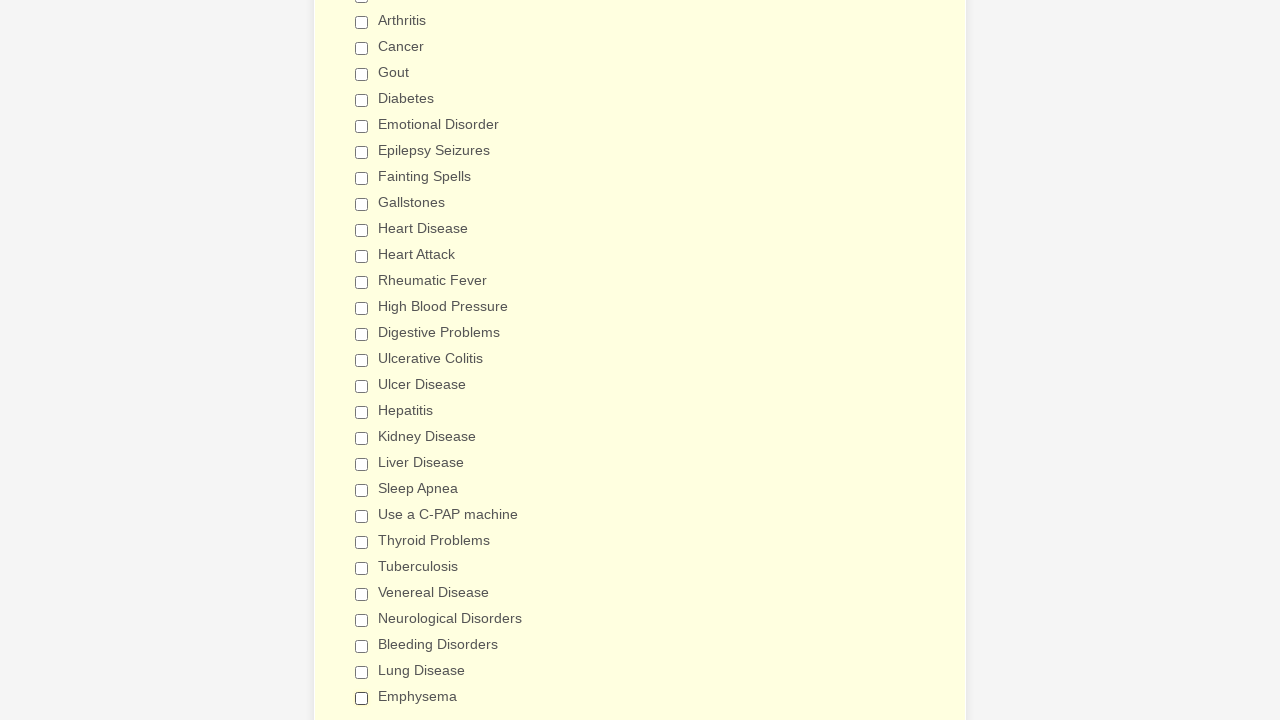

Verified a checkbox is unchecked
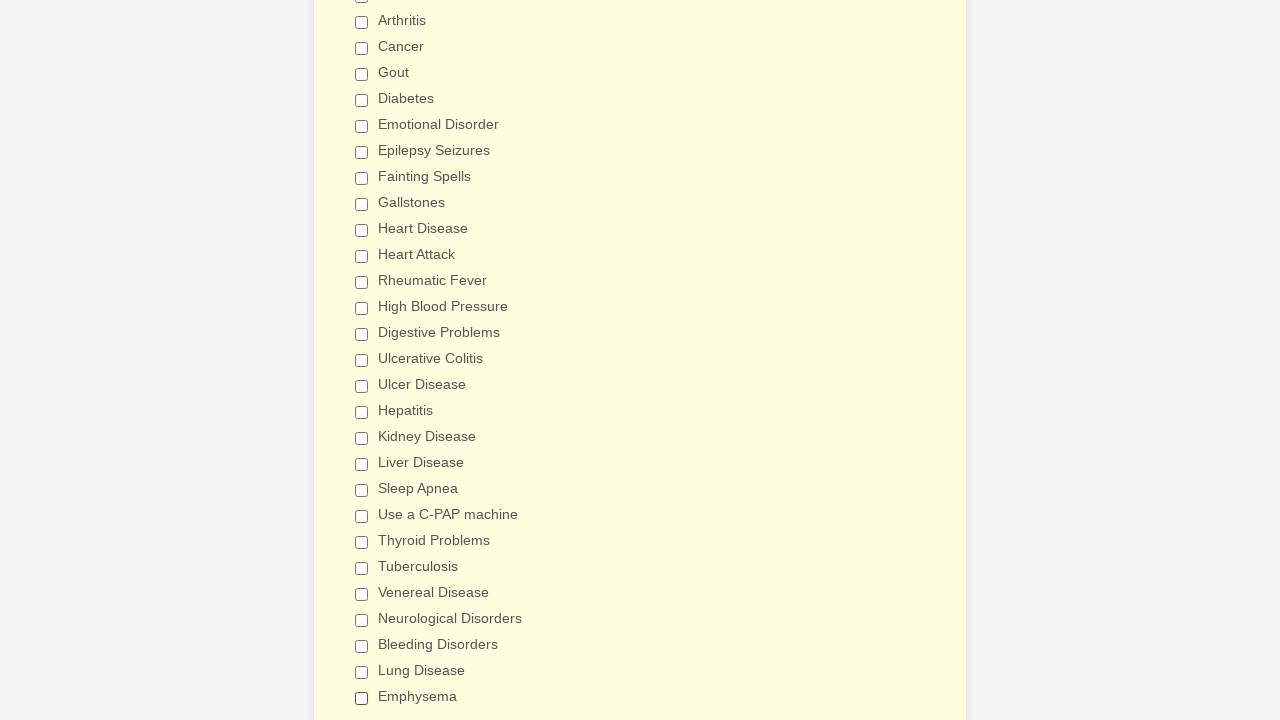

Verified a checkbox is unchecked
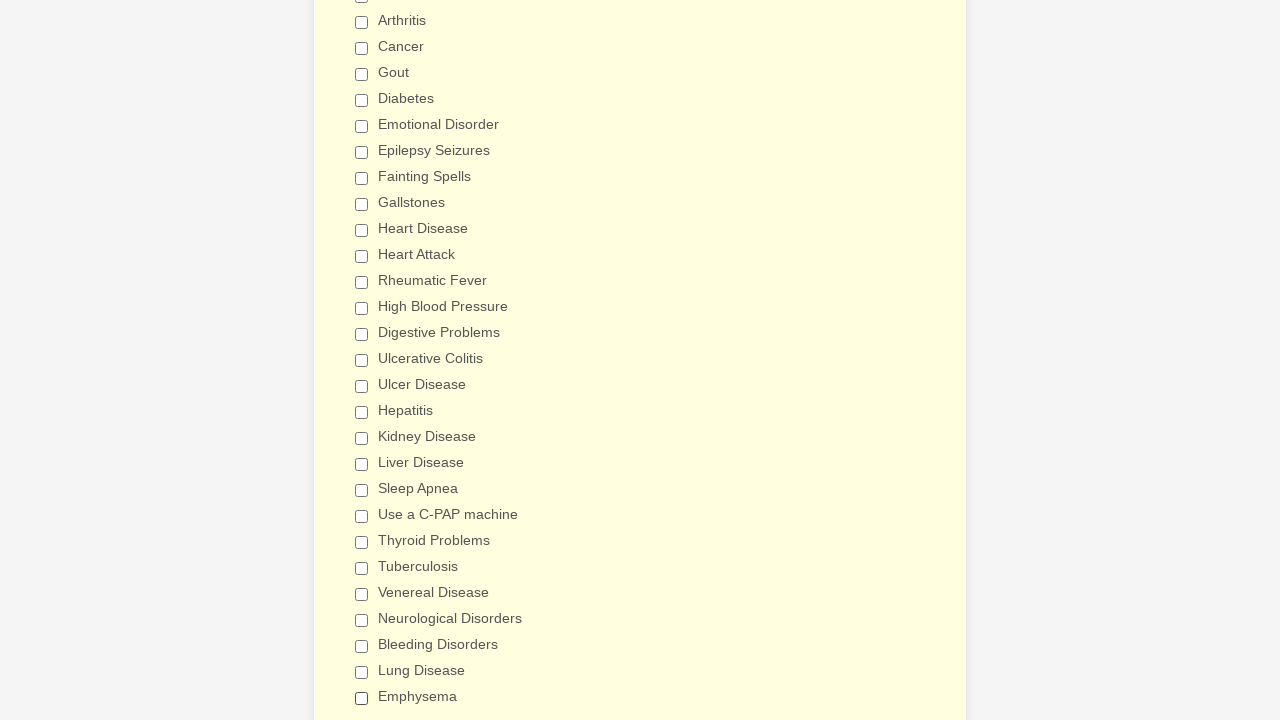

Verified a checkbox is unchecked
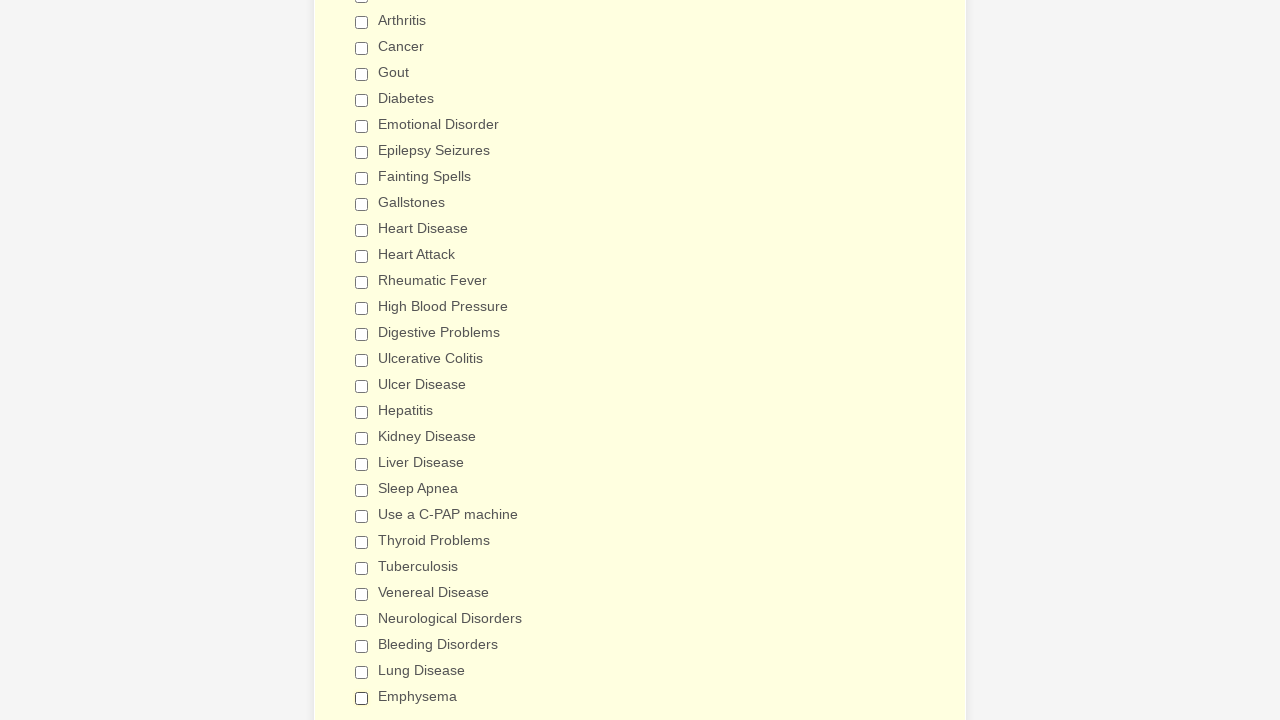

Verified a checkbox is unchecked
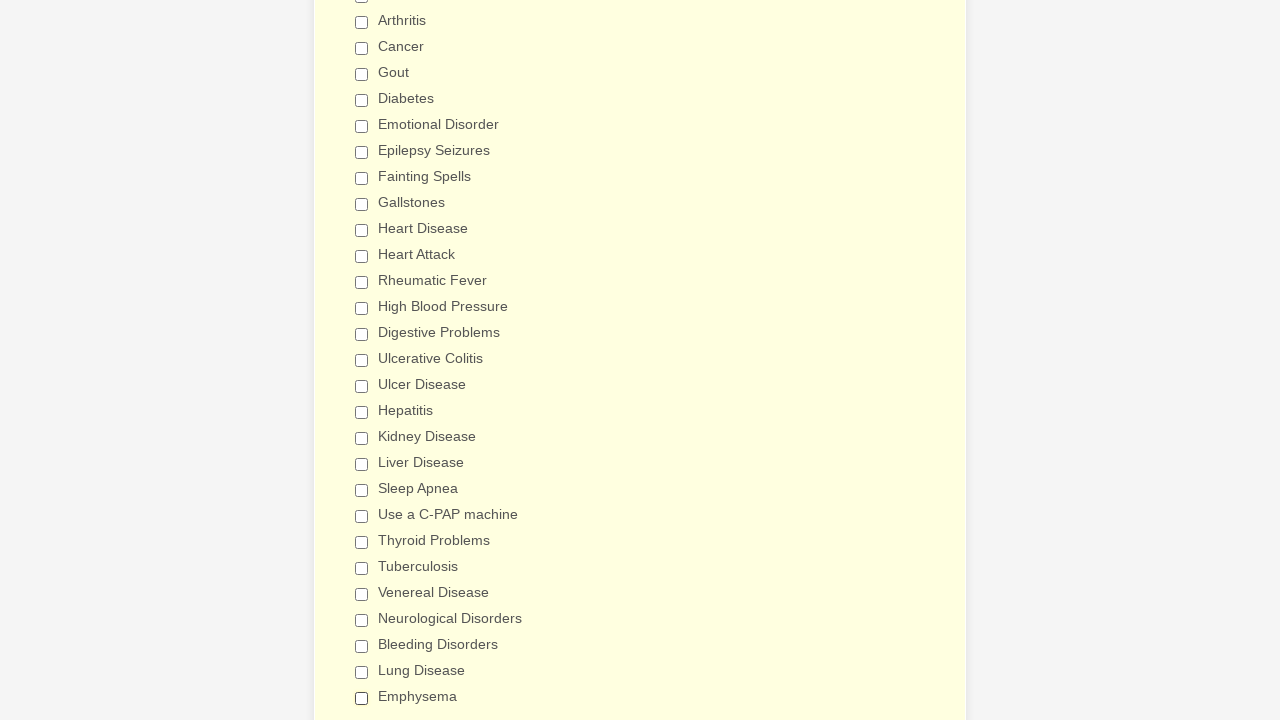

Verified a checkbox is unchecked
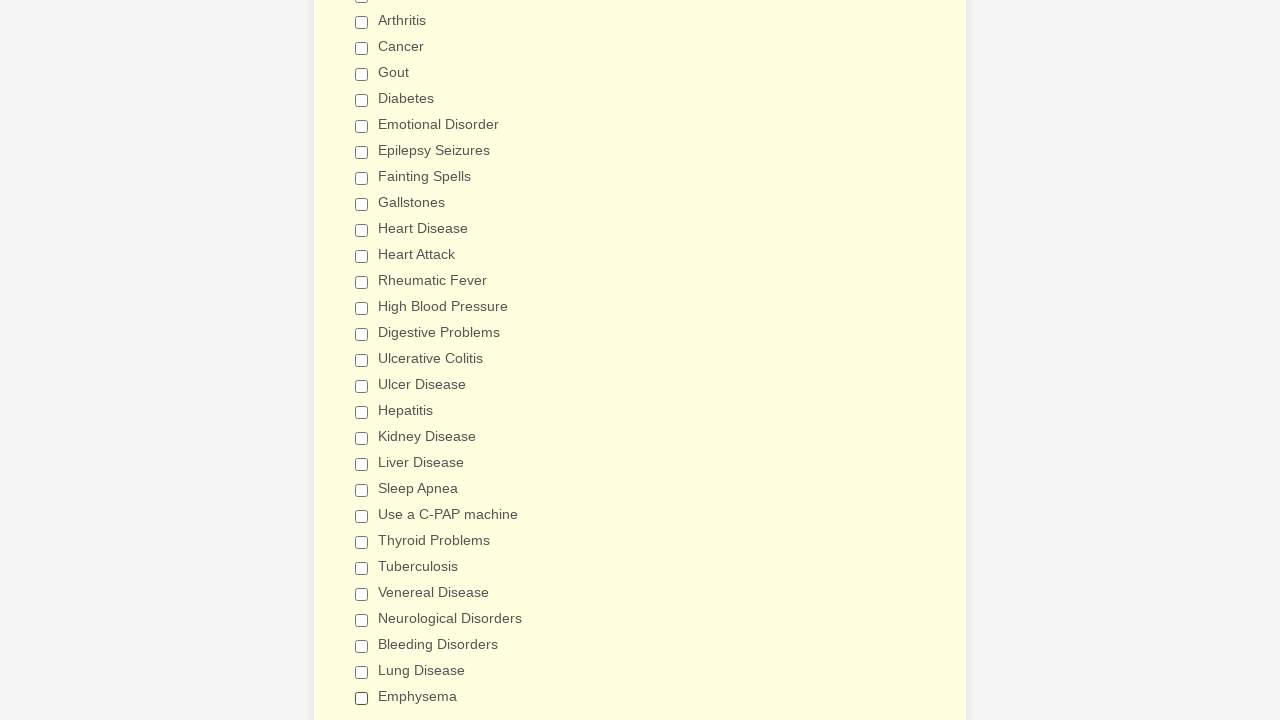

Verified a checkbox is unchecked
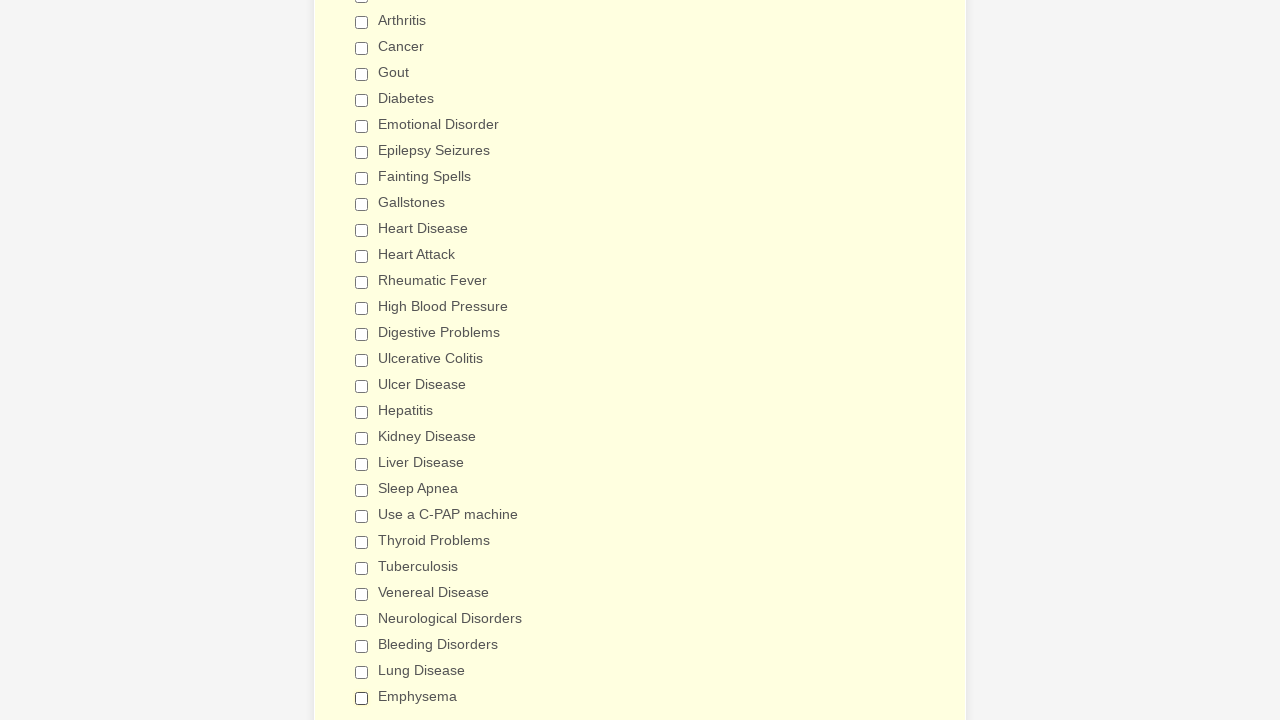

Verified a checkbox is unchecked
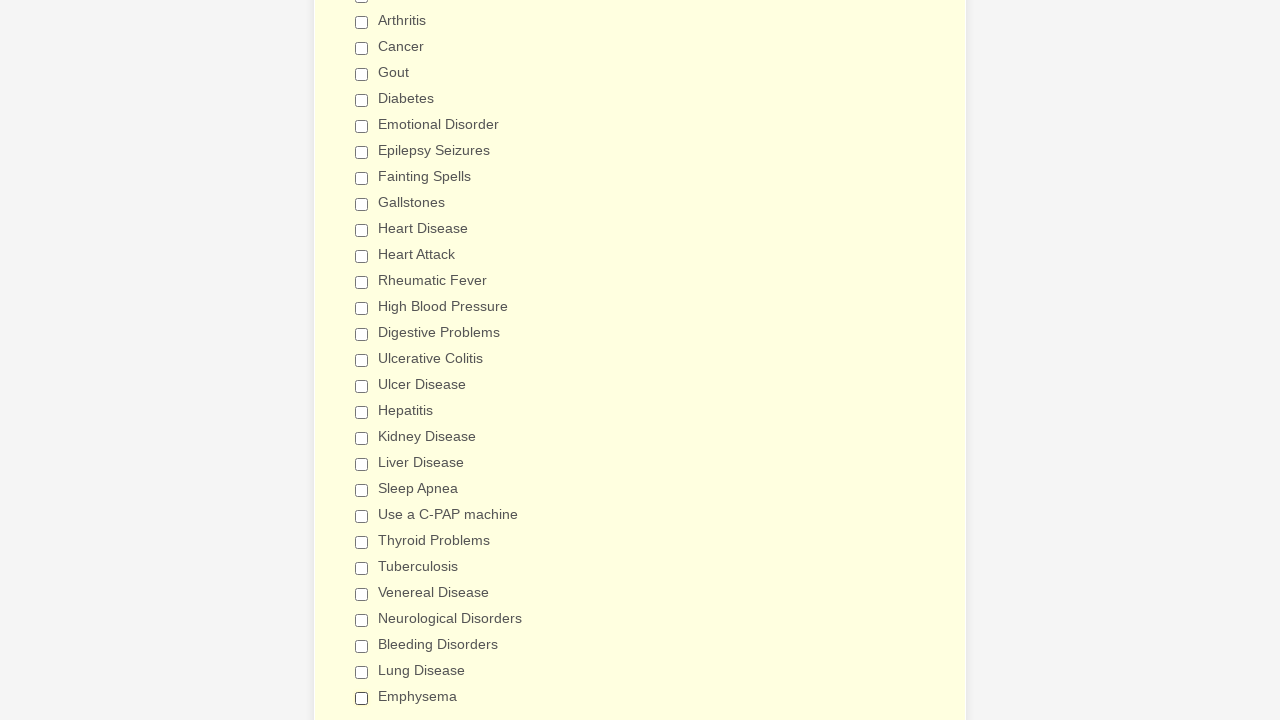

Verified a checkbox is unchecked
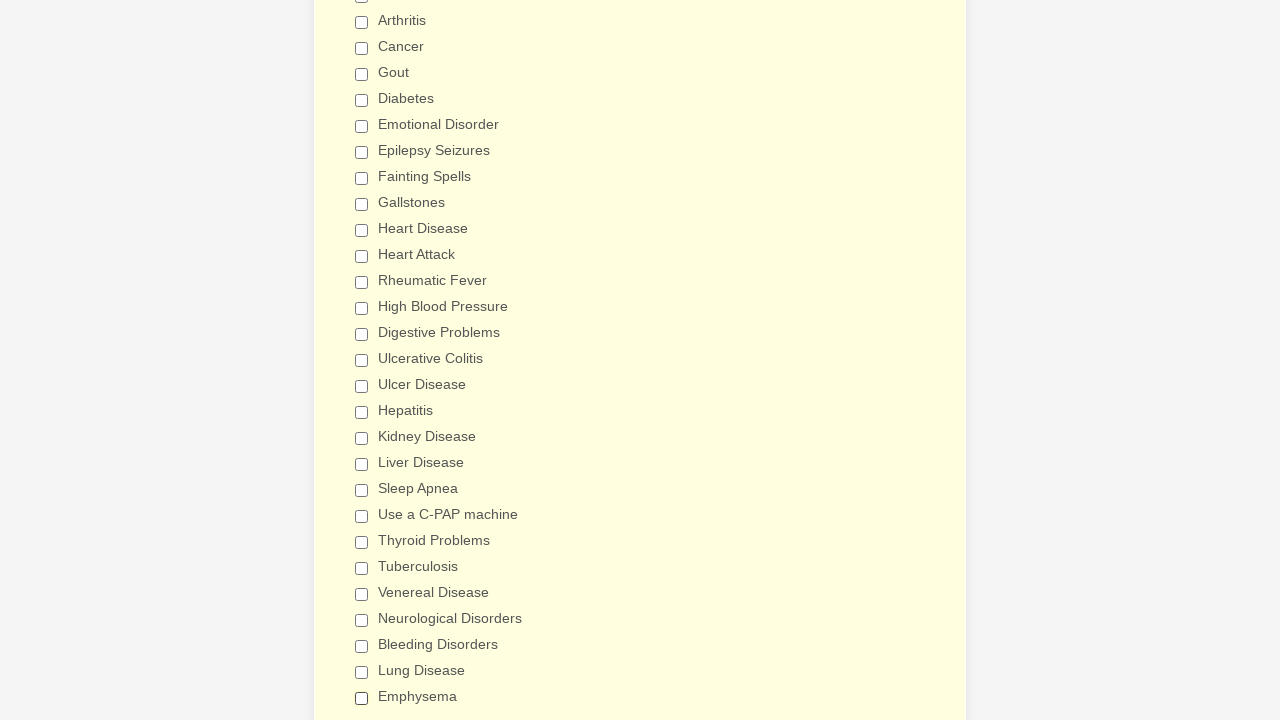

Verified a checkbox is unchecked
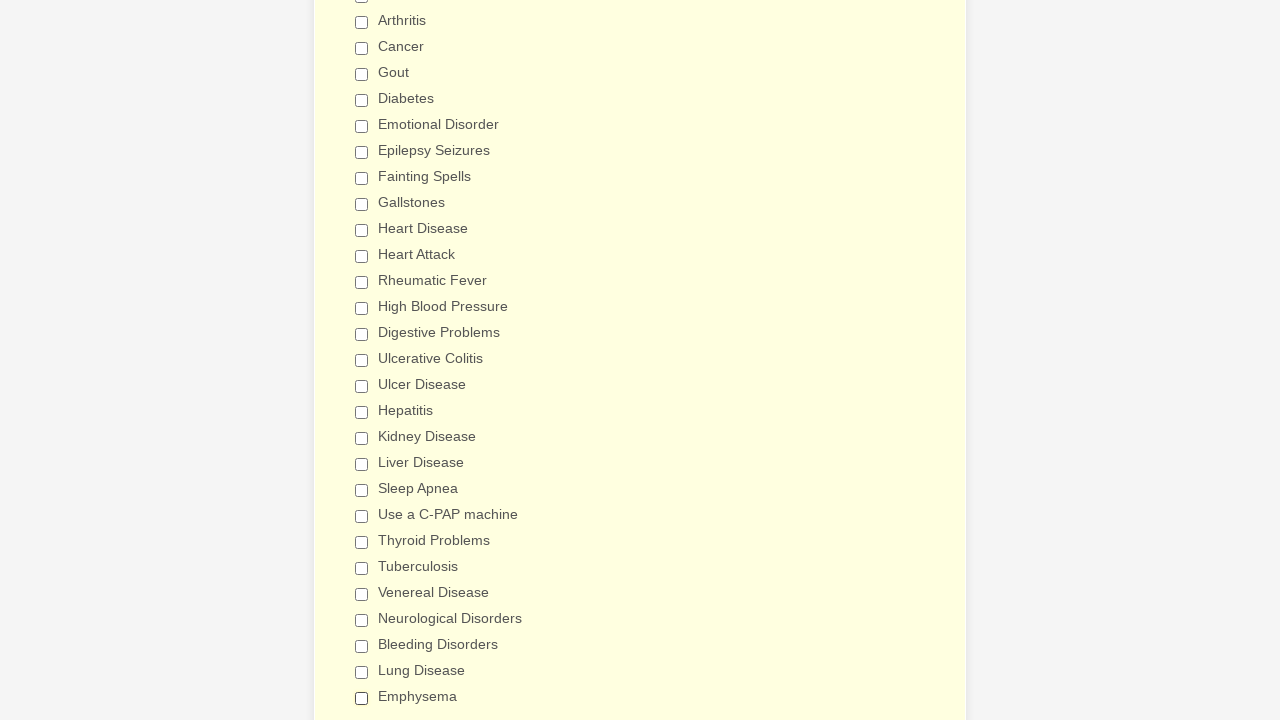

Verified a checkbox is unchecked
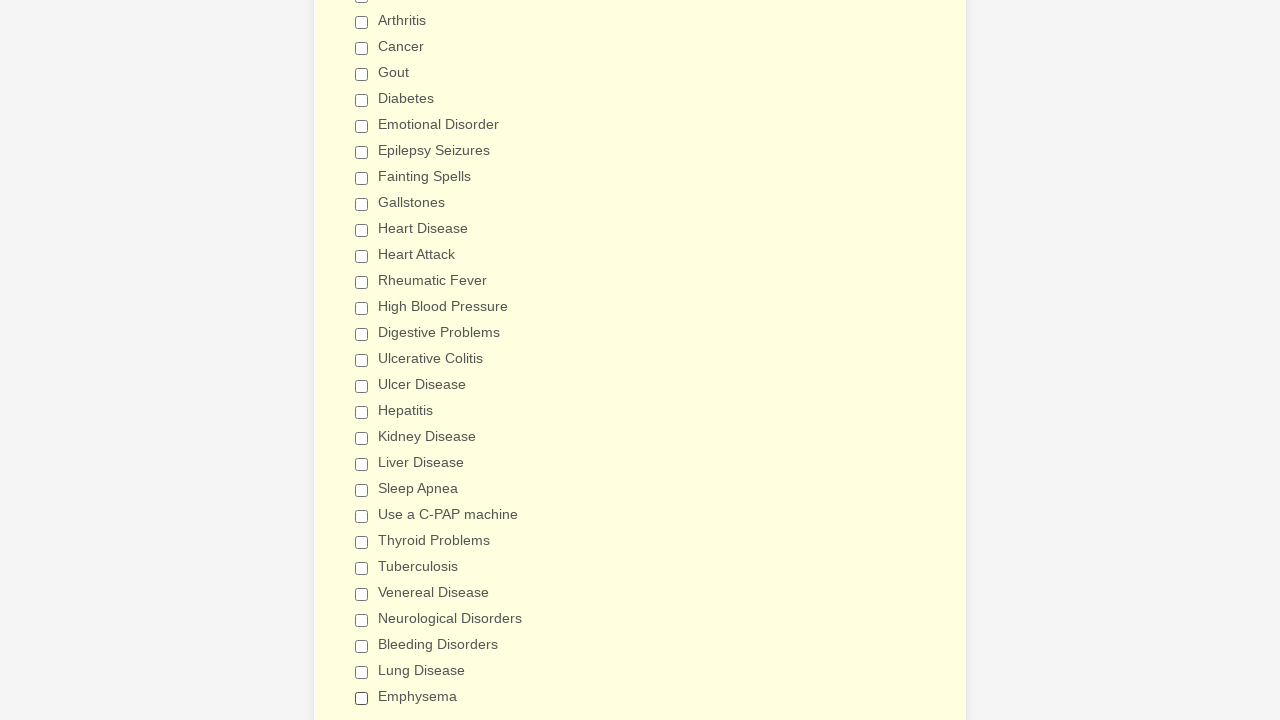

Verified a checkbox is unchecked
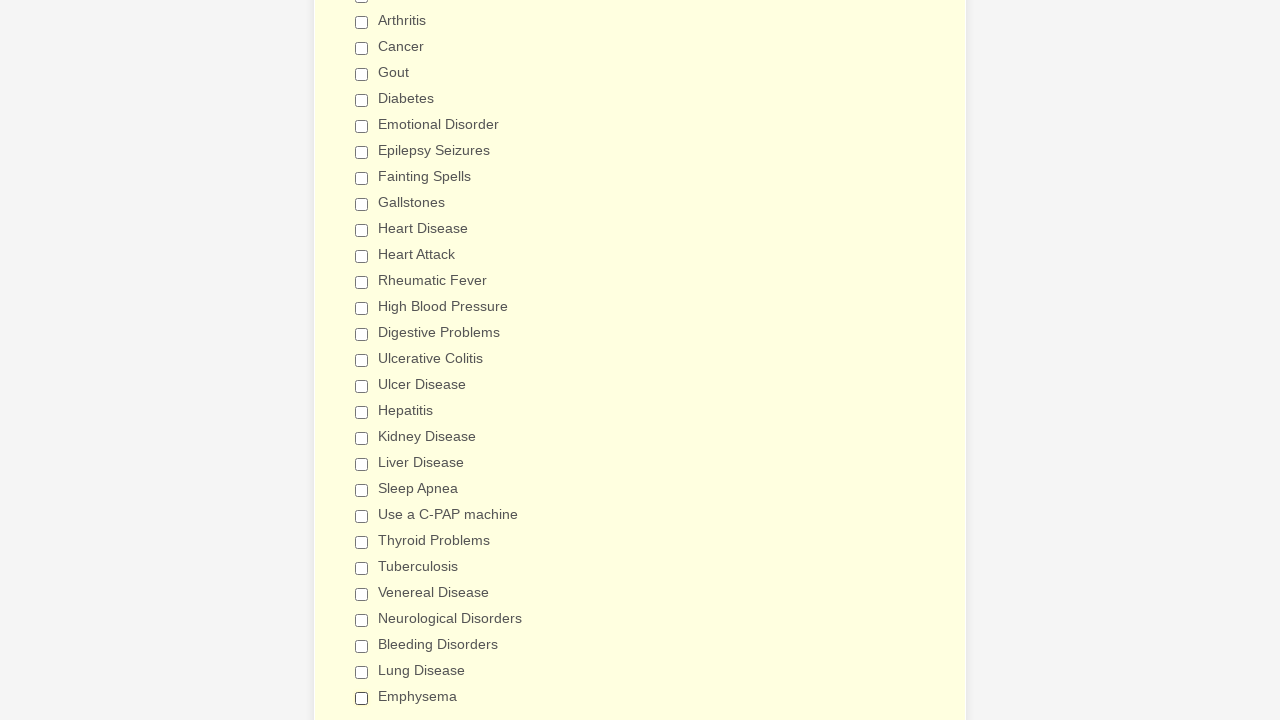

Verified a checkbox is unchecked
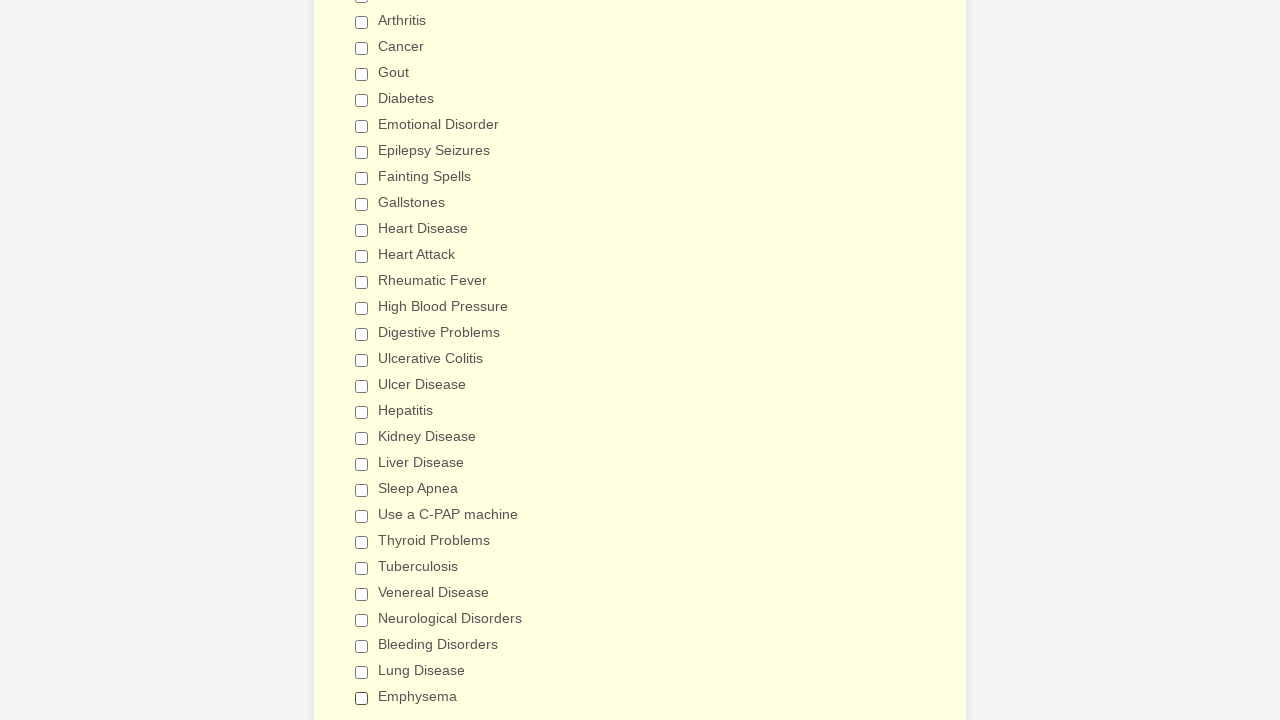

Verified a checkbox is unchecked
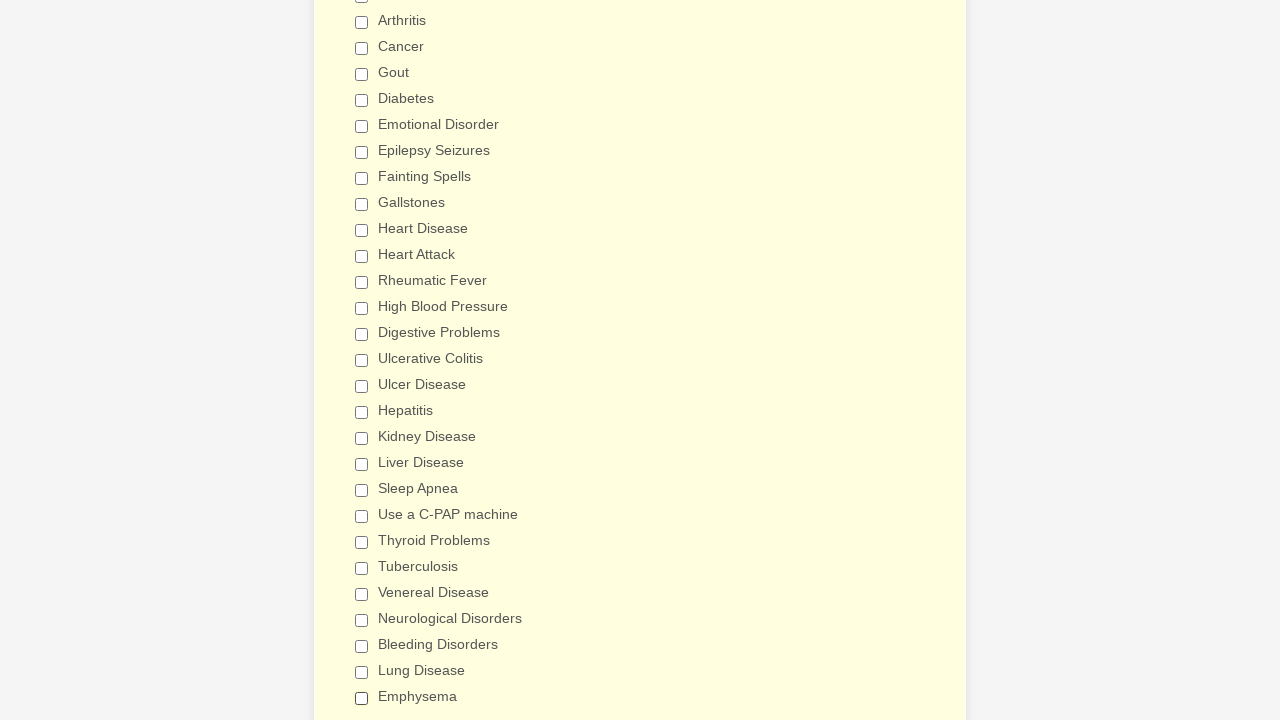

Verified a checkbox is unchecked
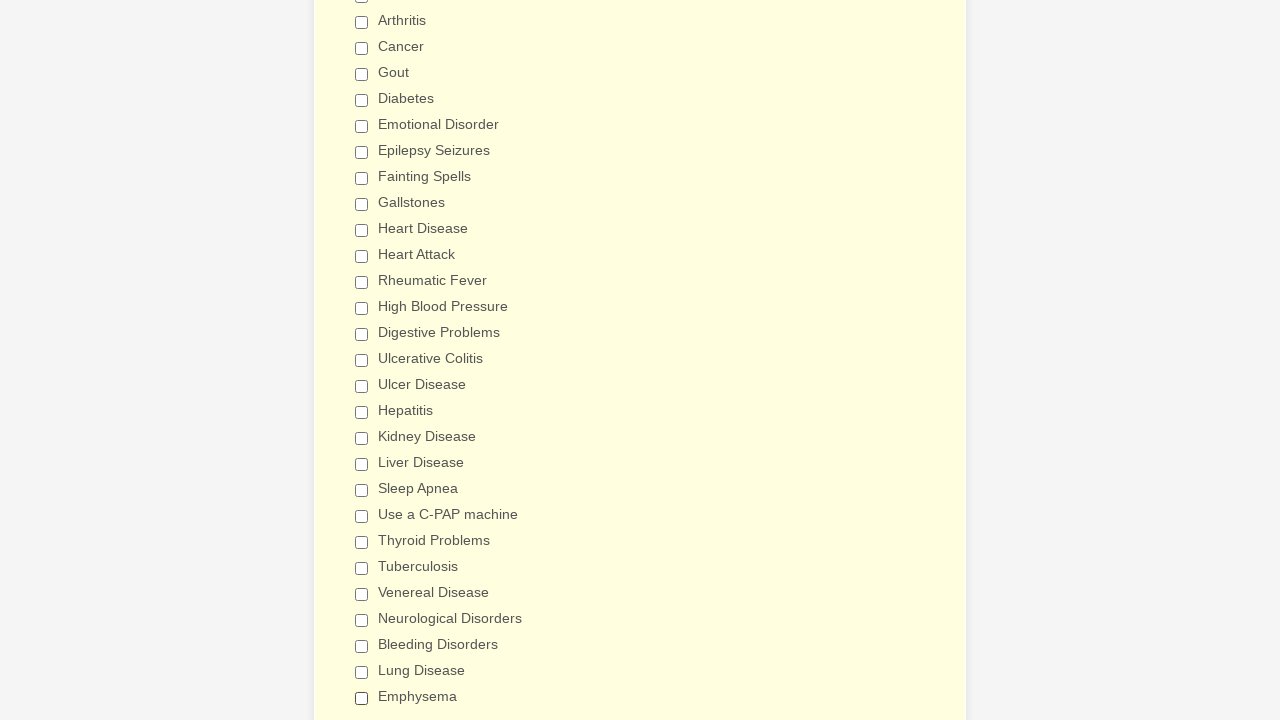

Verified a checkbox is unchecked
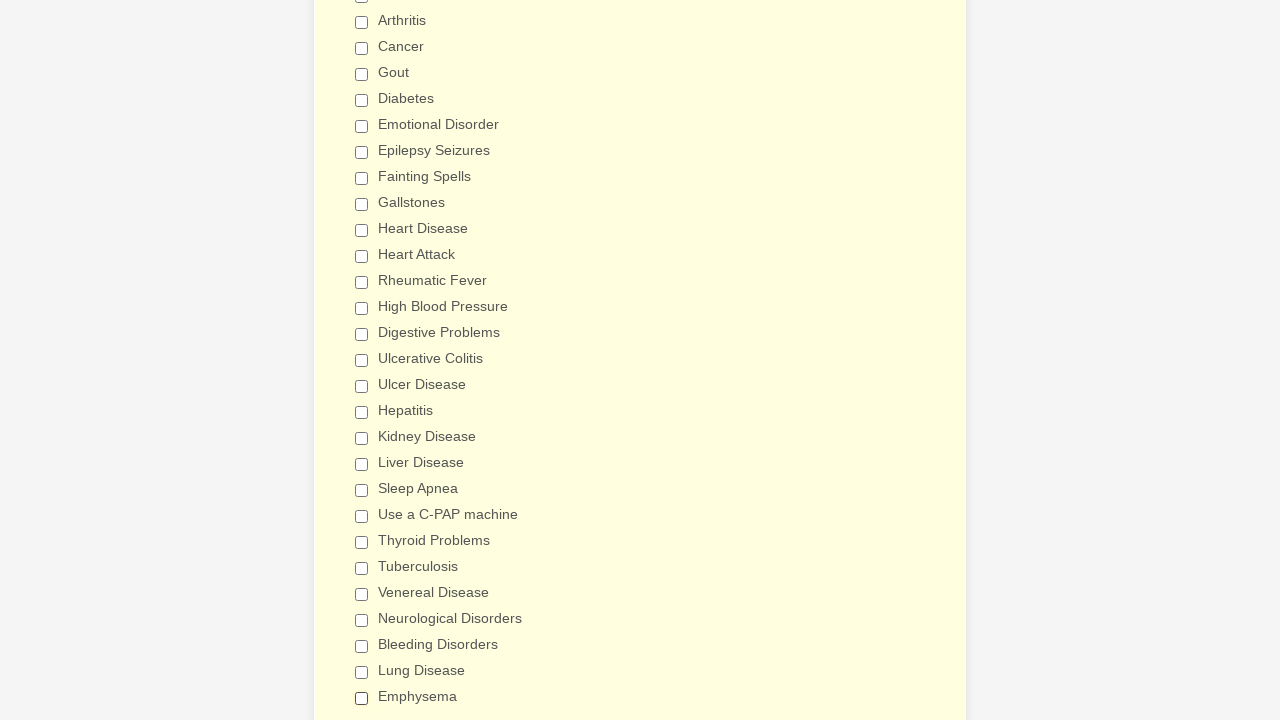

Verified a checkbox is unchecked
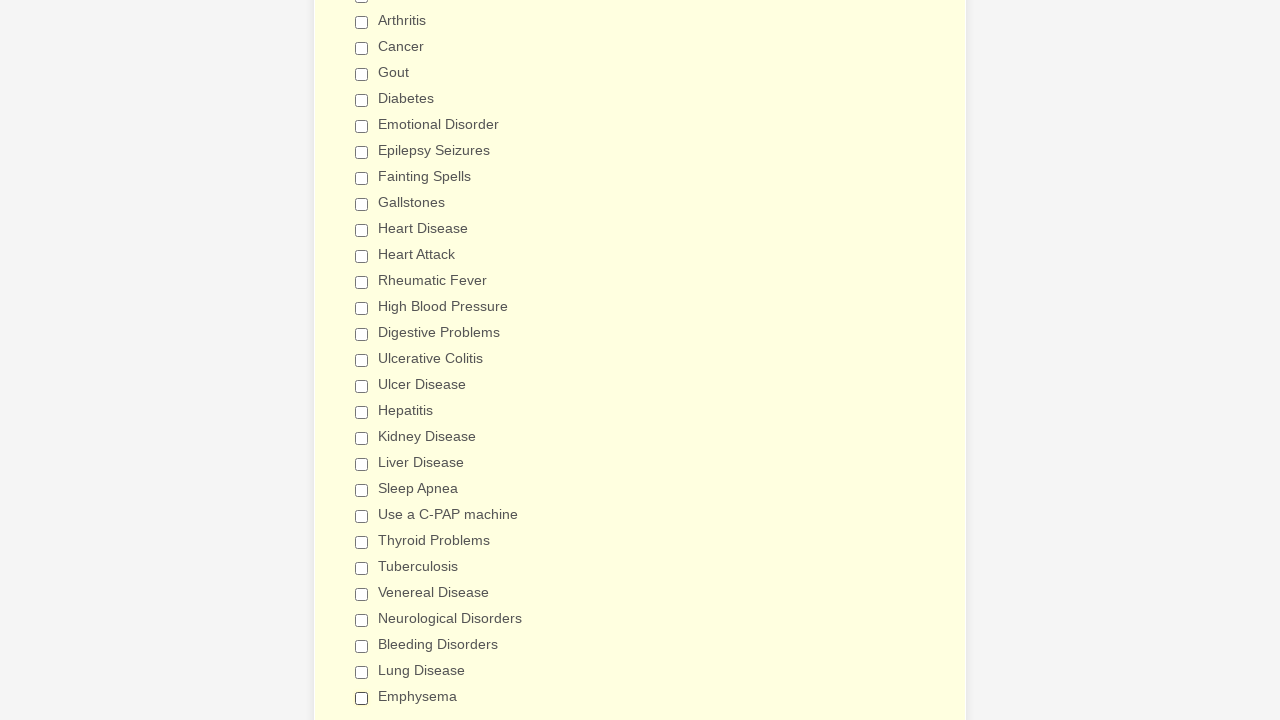

Verified a checkbox is unchecked
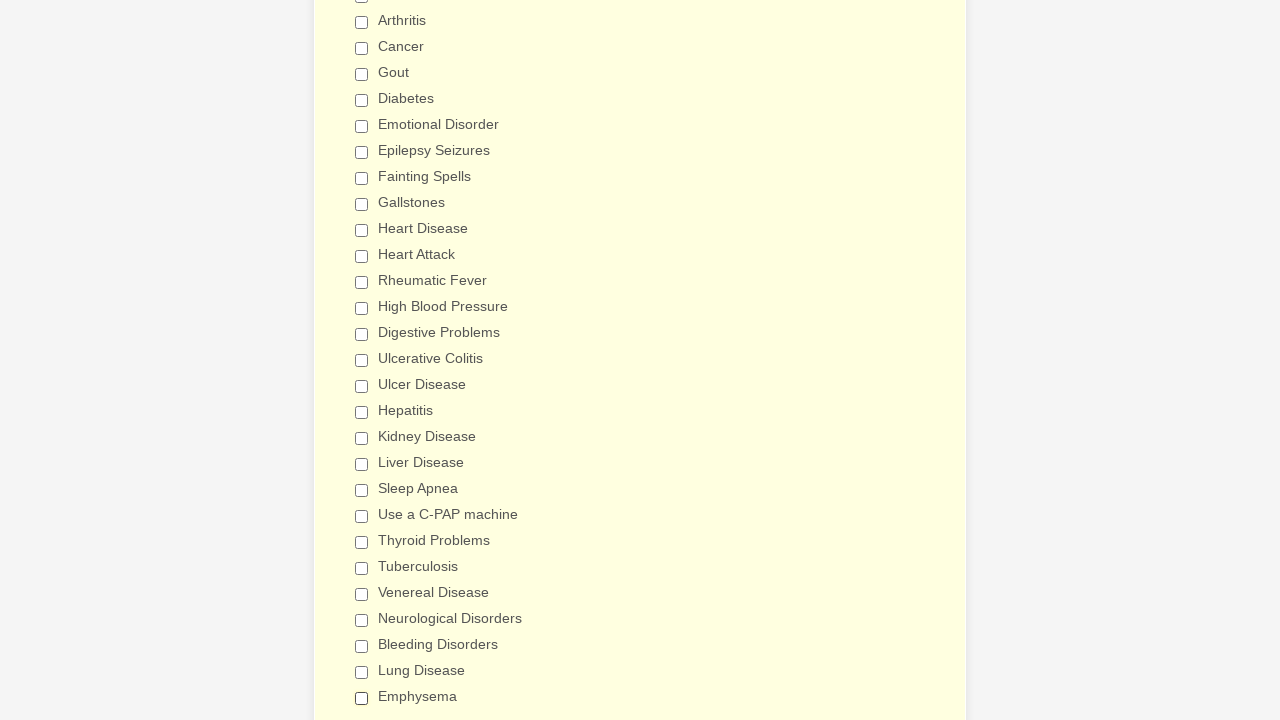

Verified a checkbox is unchecked
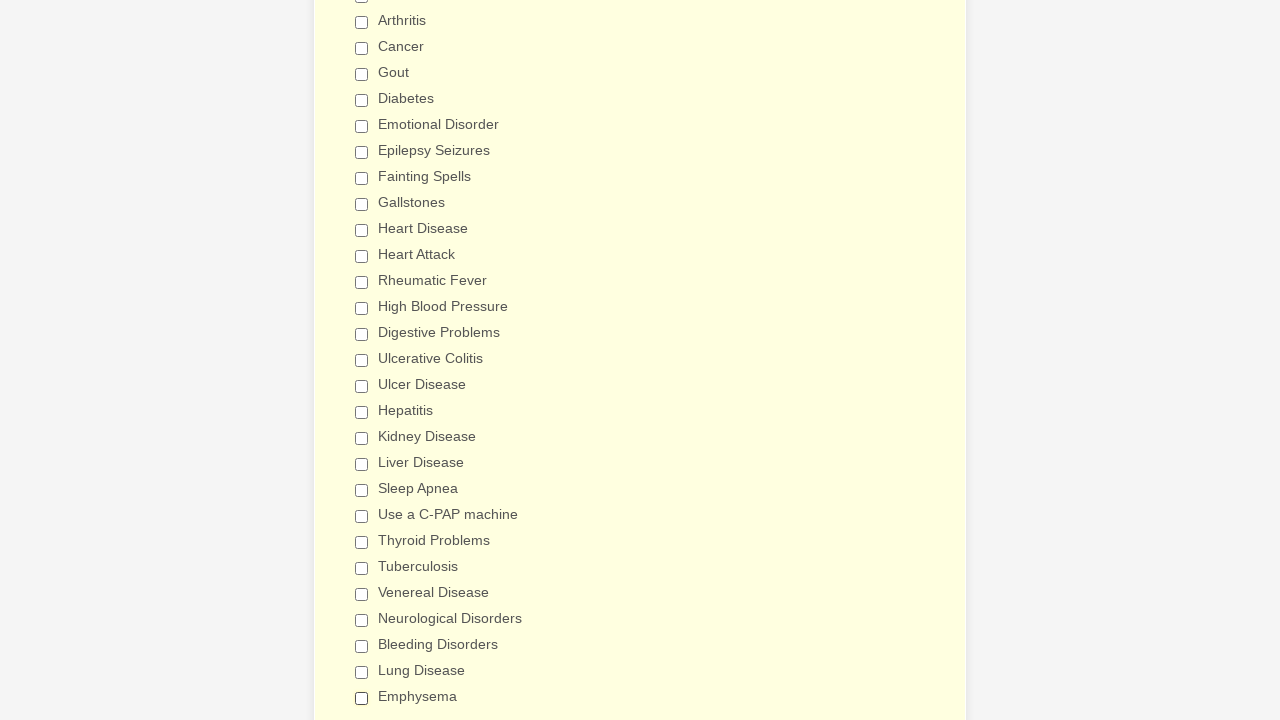

Verified a checkbox is unchecked
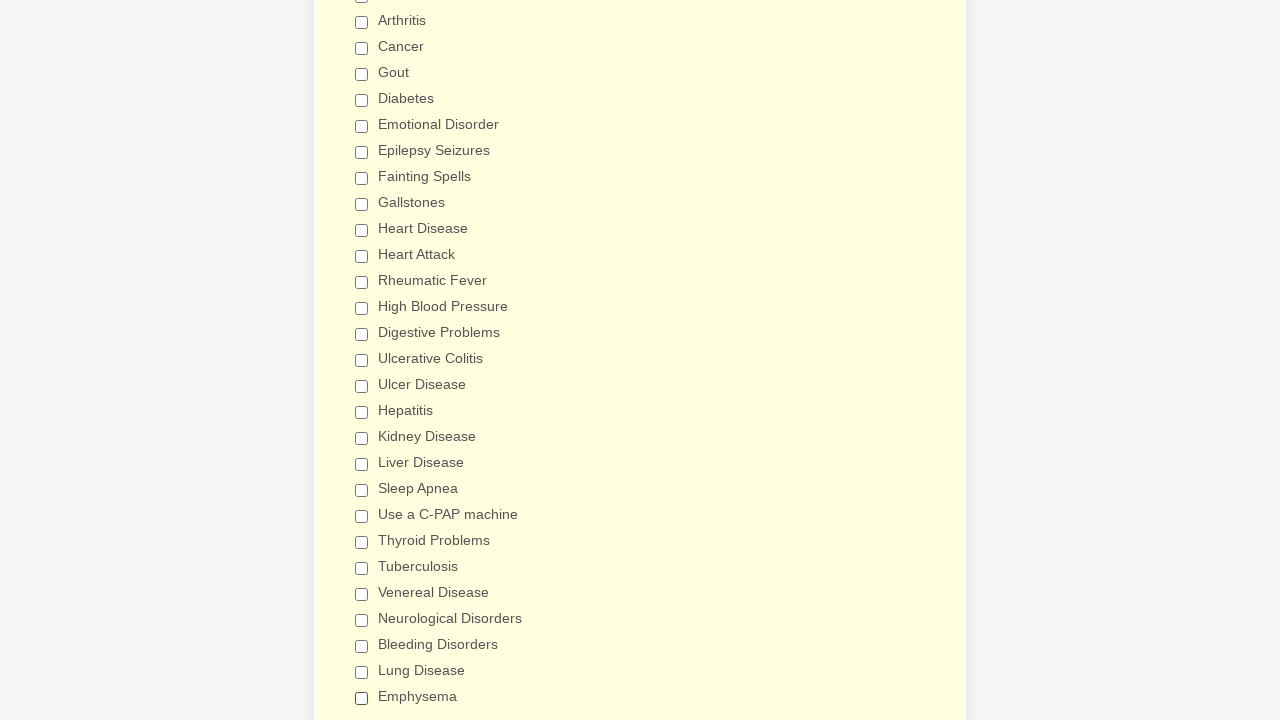

Verified a checkbox is unchecked
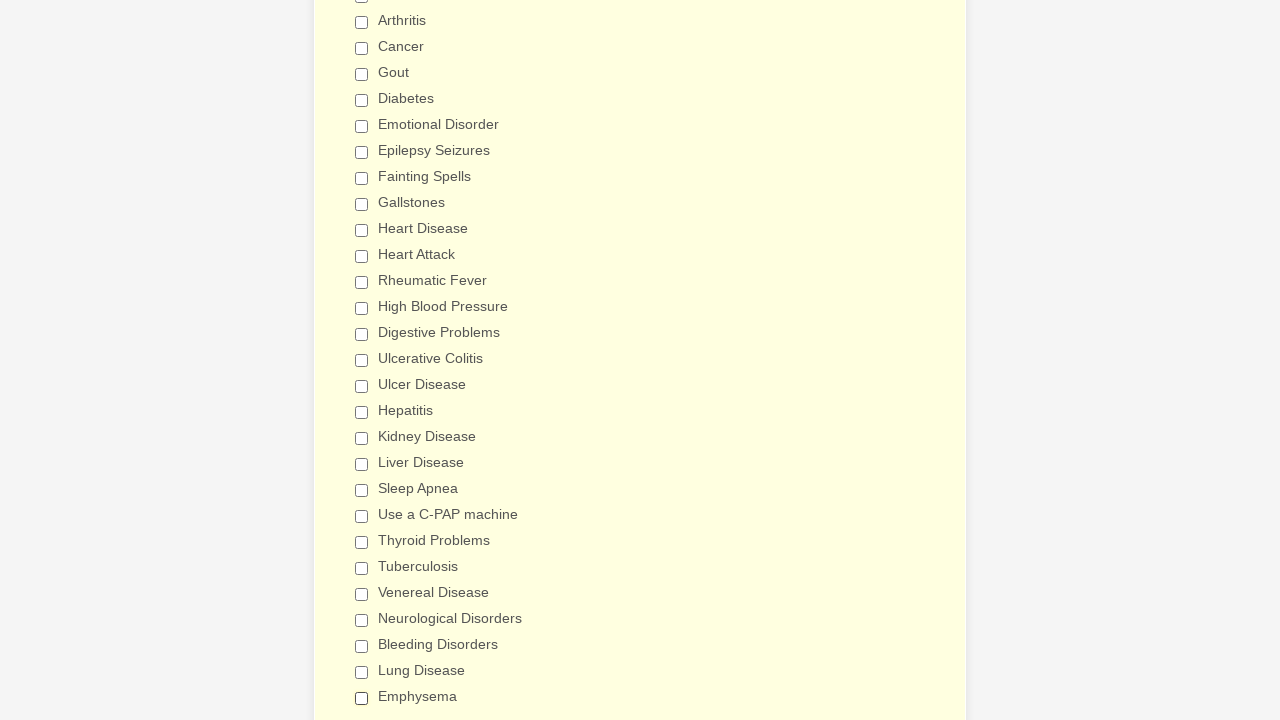

Verified a checkbox is unchecked
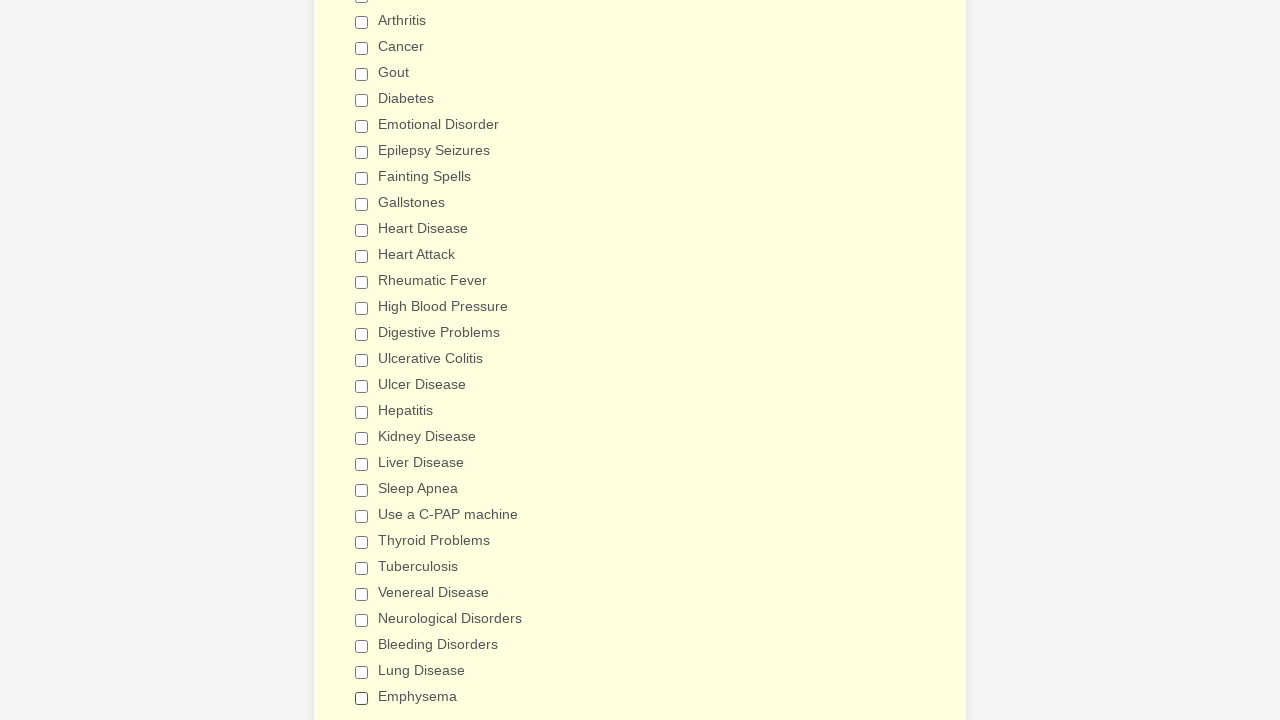

Verified a checkbox is unchecked
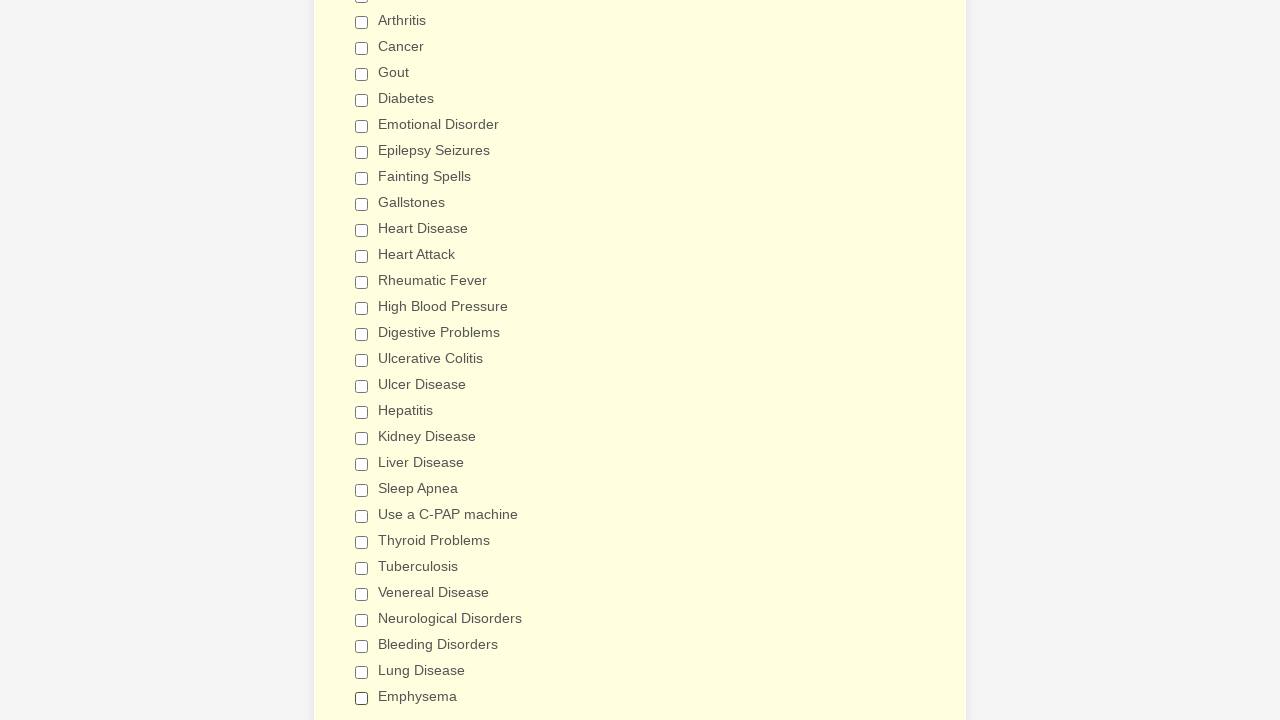

Verified a checkbox is unchecked
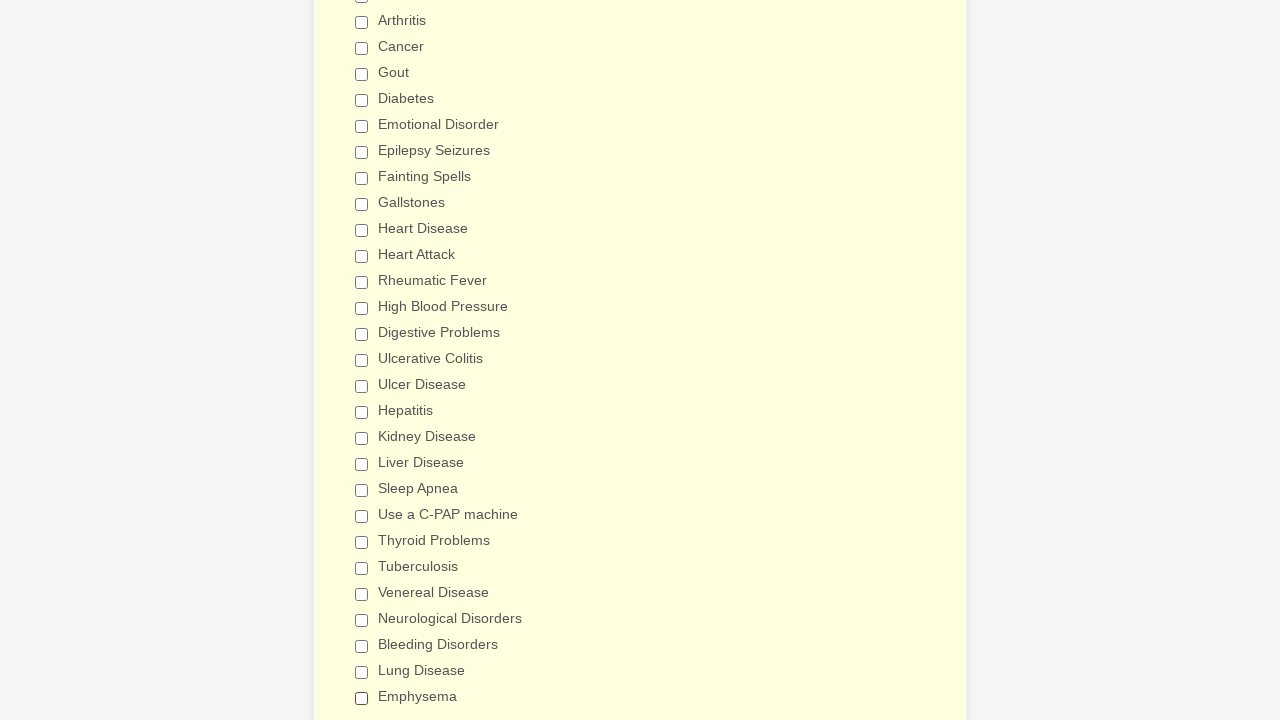

Verified a checkbox is unchecked
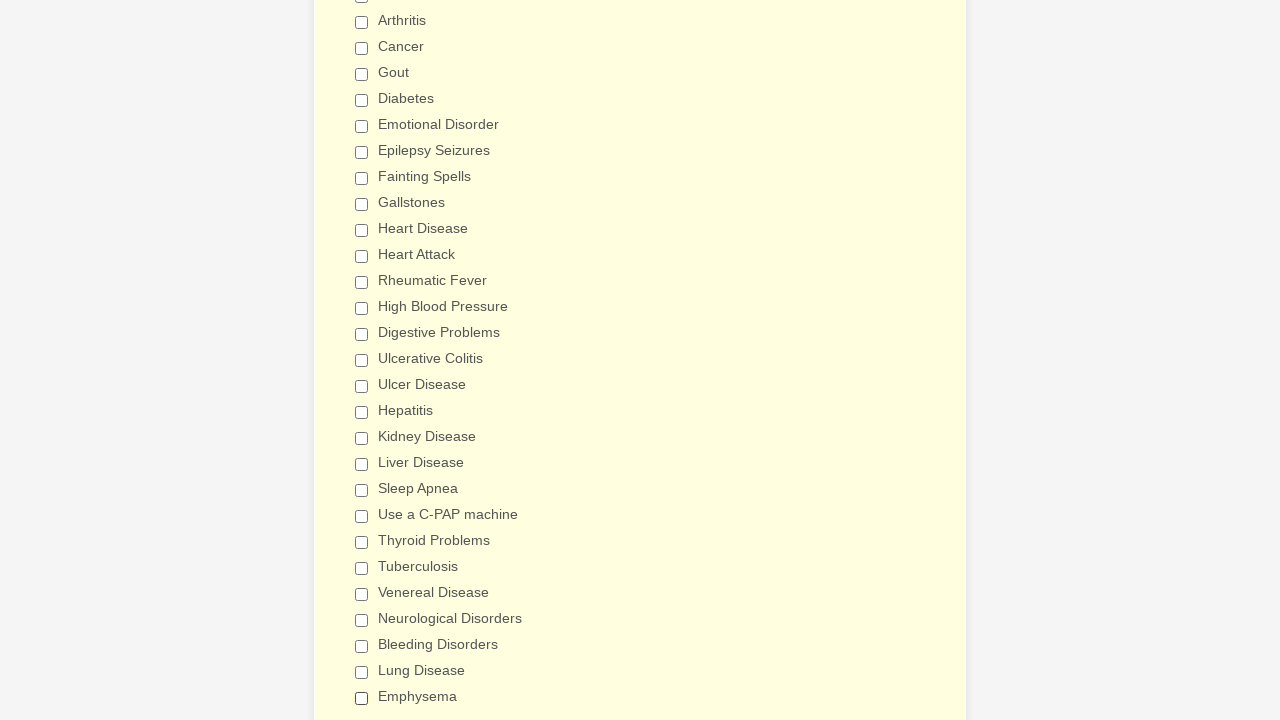

Verified a checkbox is unchecked
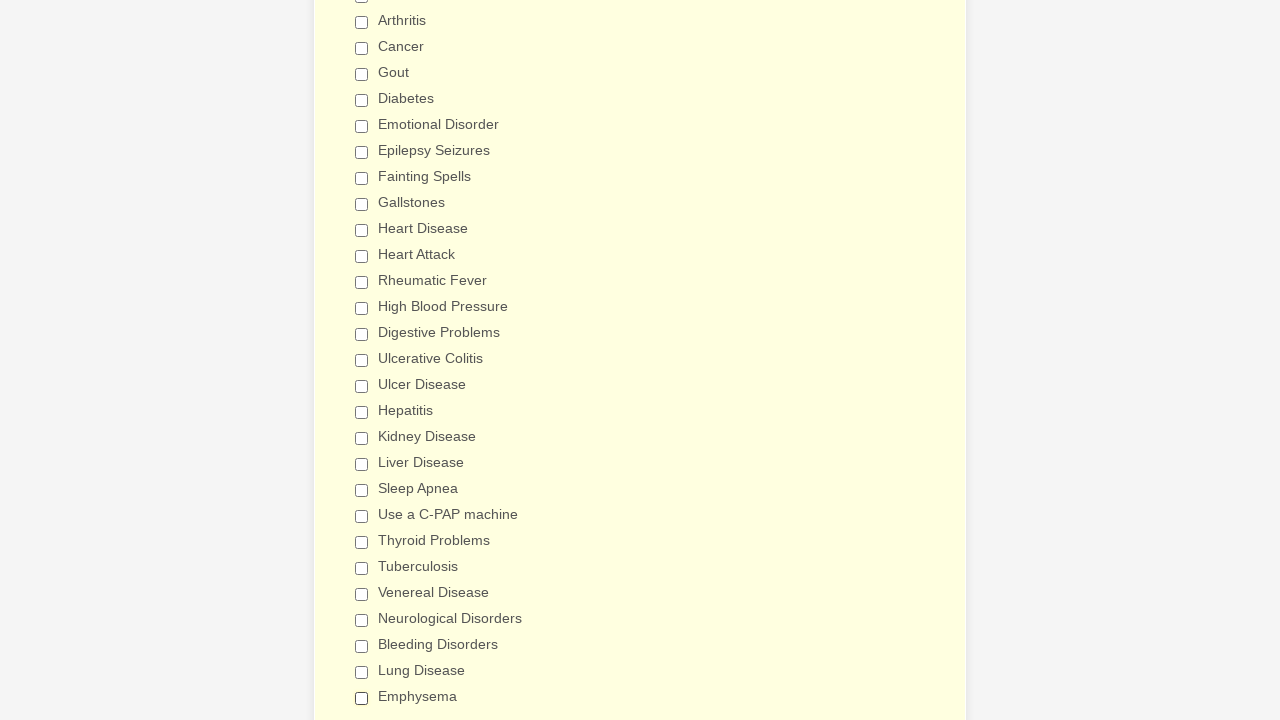

Verified a checkbox is unchecked
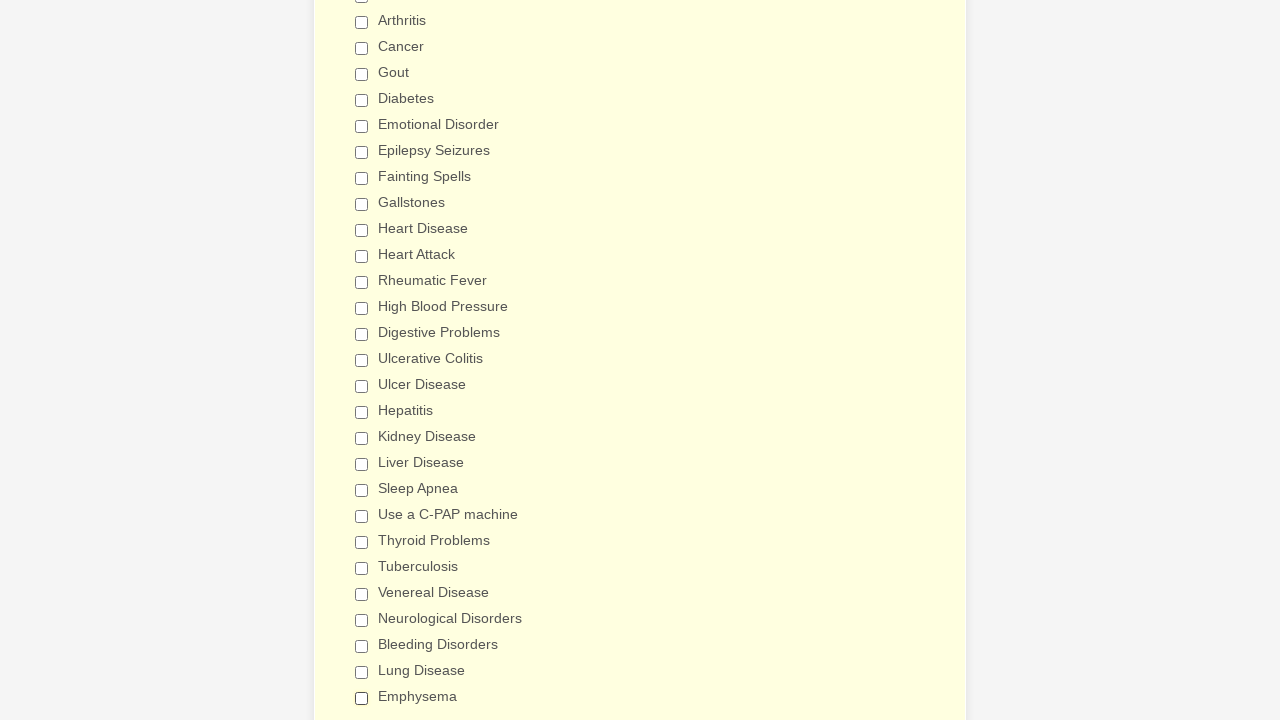

Verified a checkbox is unchecked
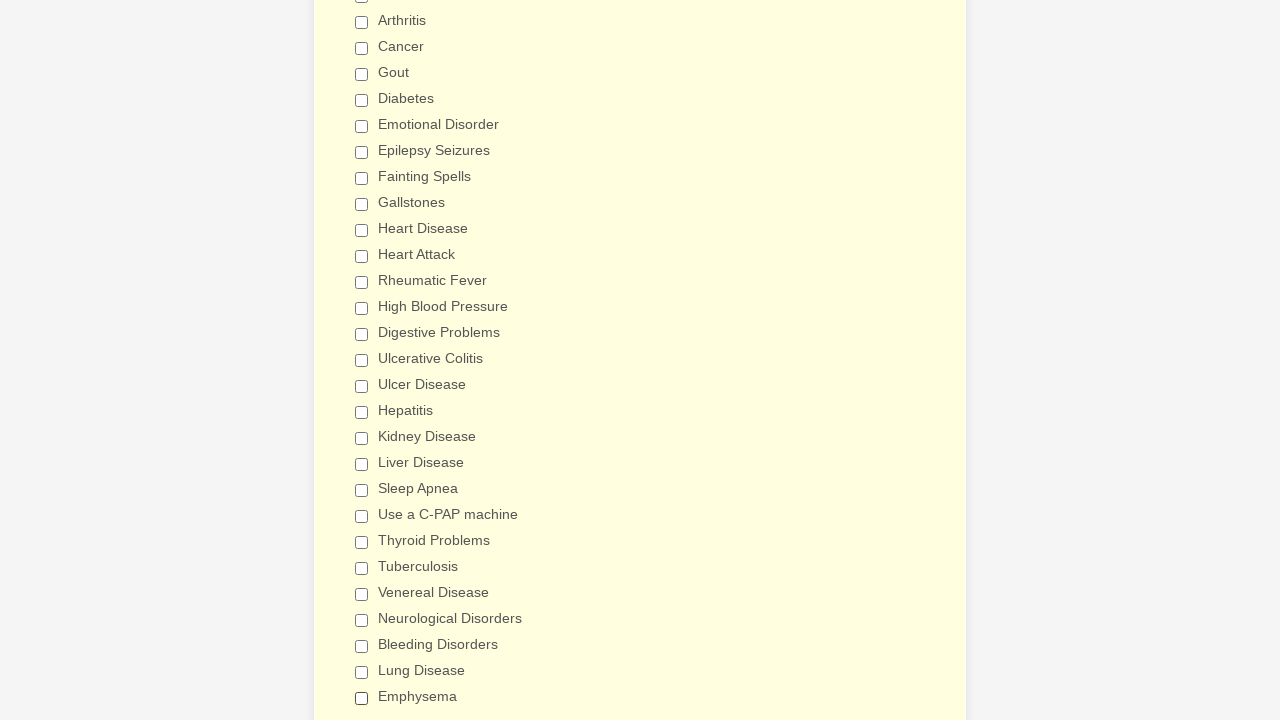

Verified a checkbox is unchecked
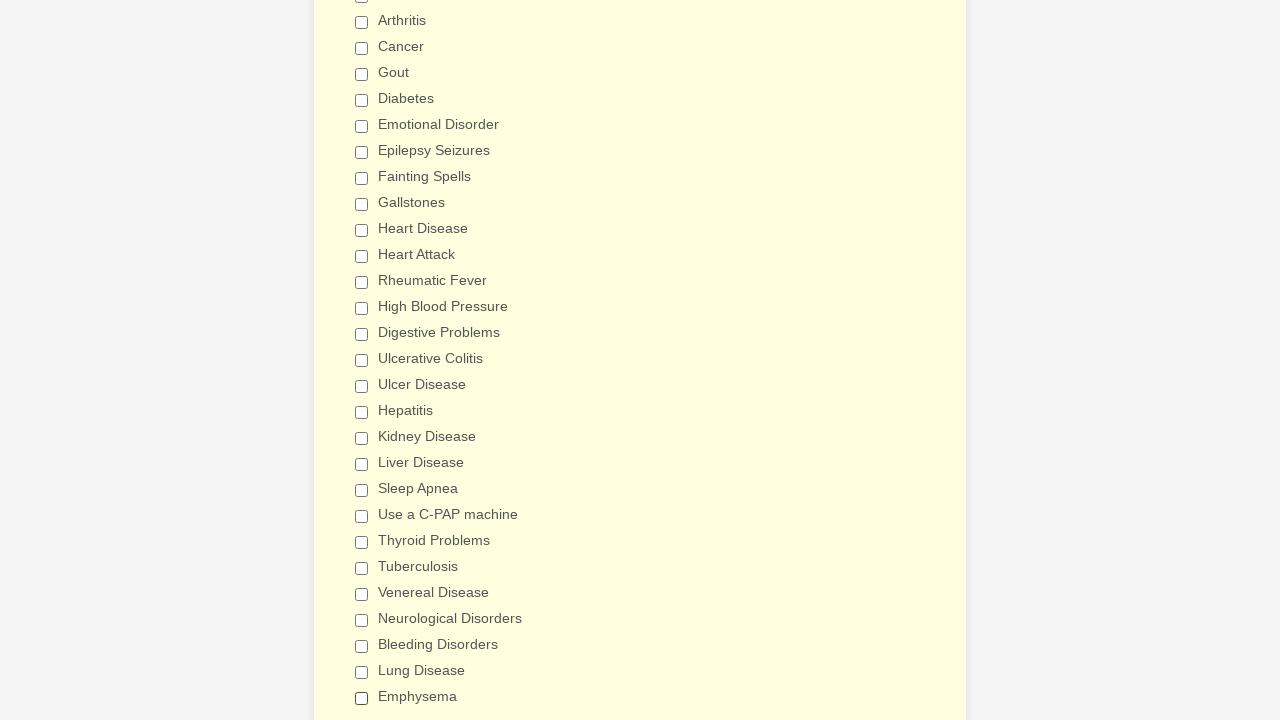

Verified a checkbox is unchecked
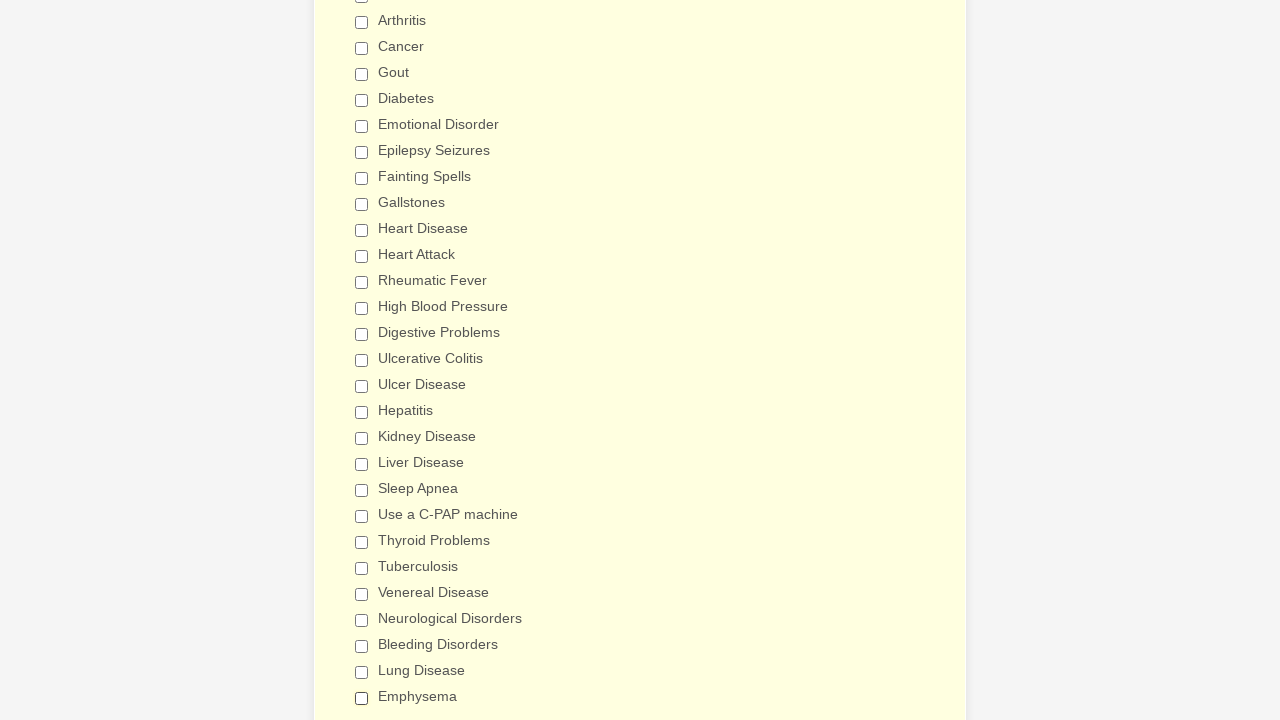

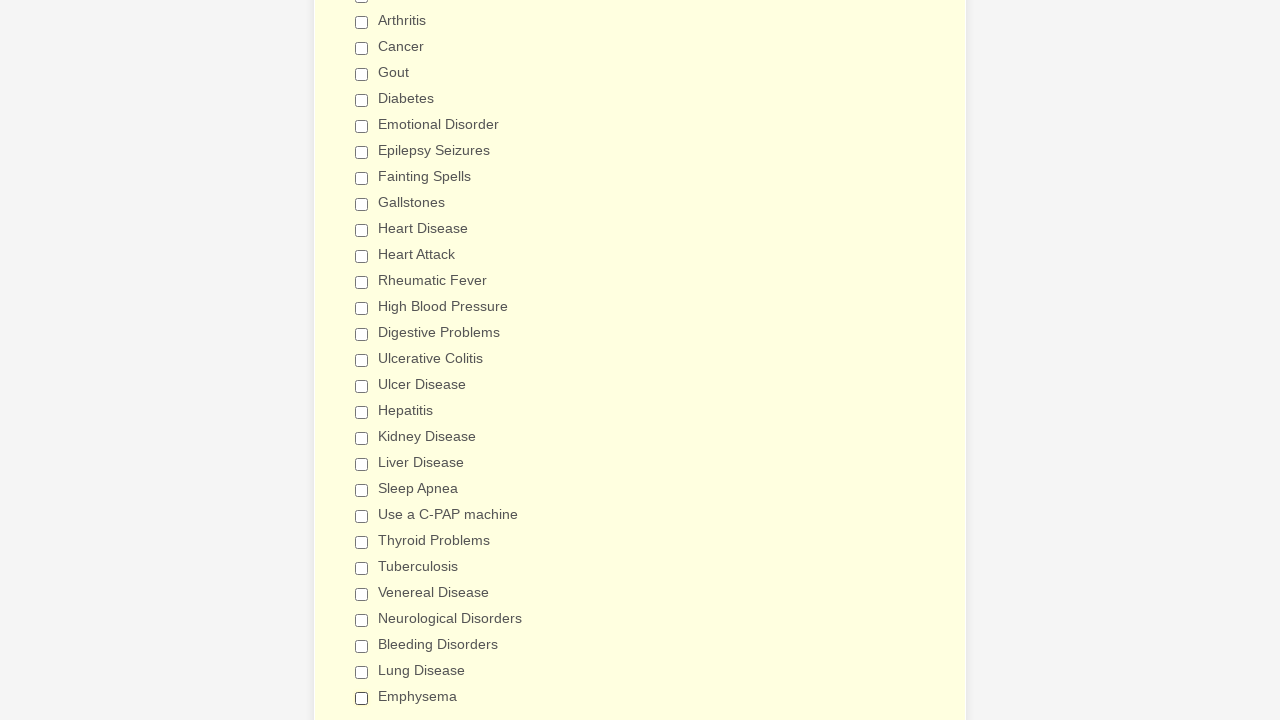